Tests pagination functionality on a book catalog website by navigating through multiple pages using the "next" link until reaching the end of the catalog.

Starting URL: https://books.toscrape.com/

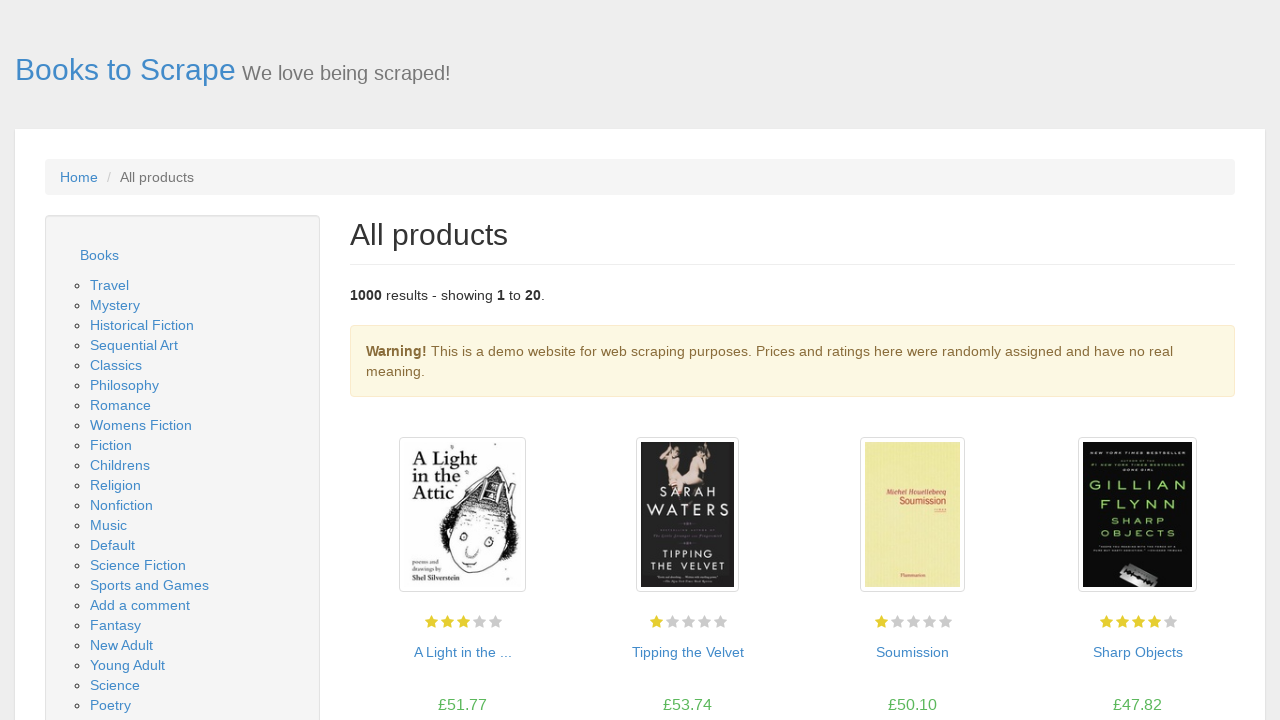

Waited for product listings to load on page
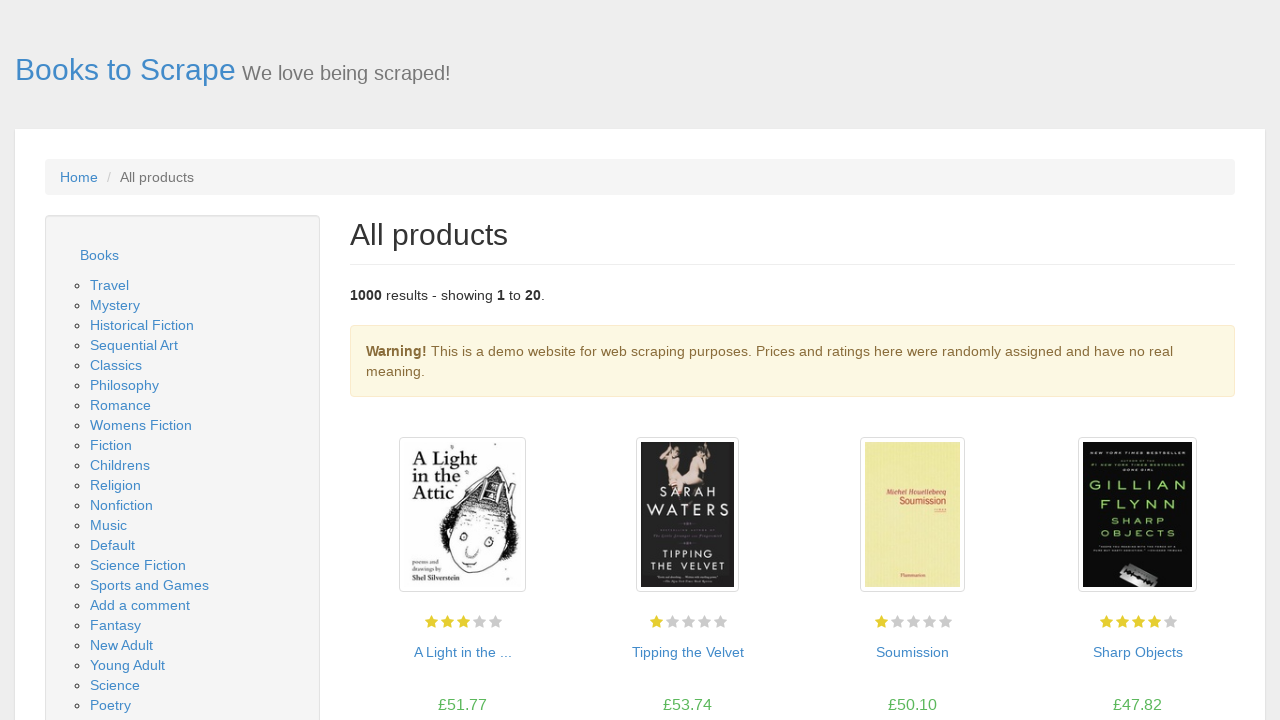

Located next page link element
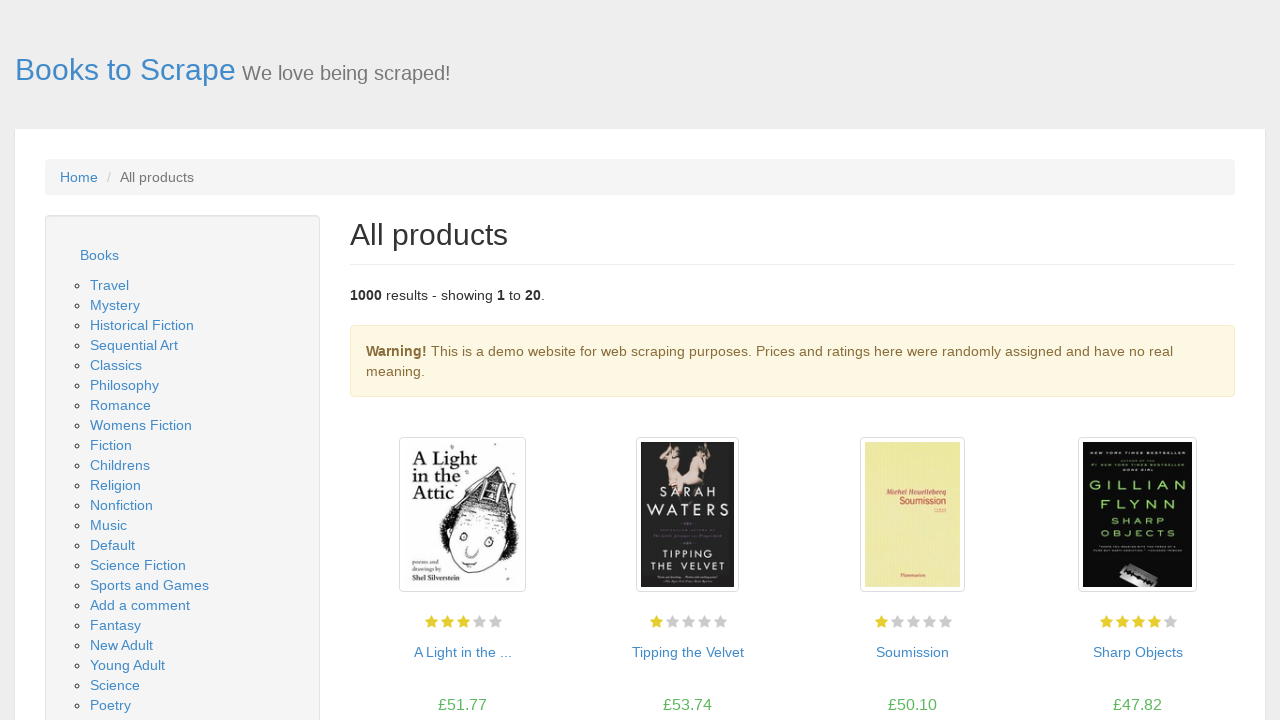

Clicked next page link to navigate to page 2 at (1206, 654) on li.next a
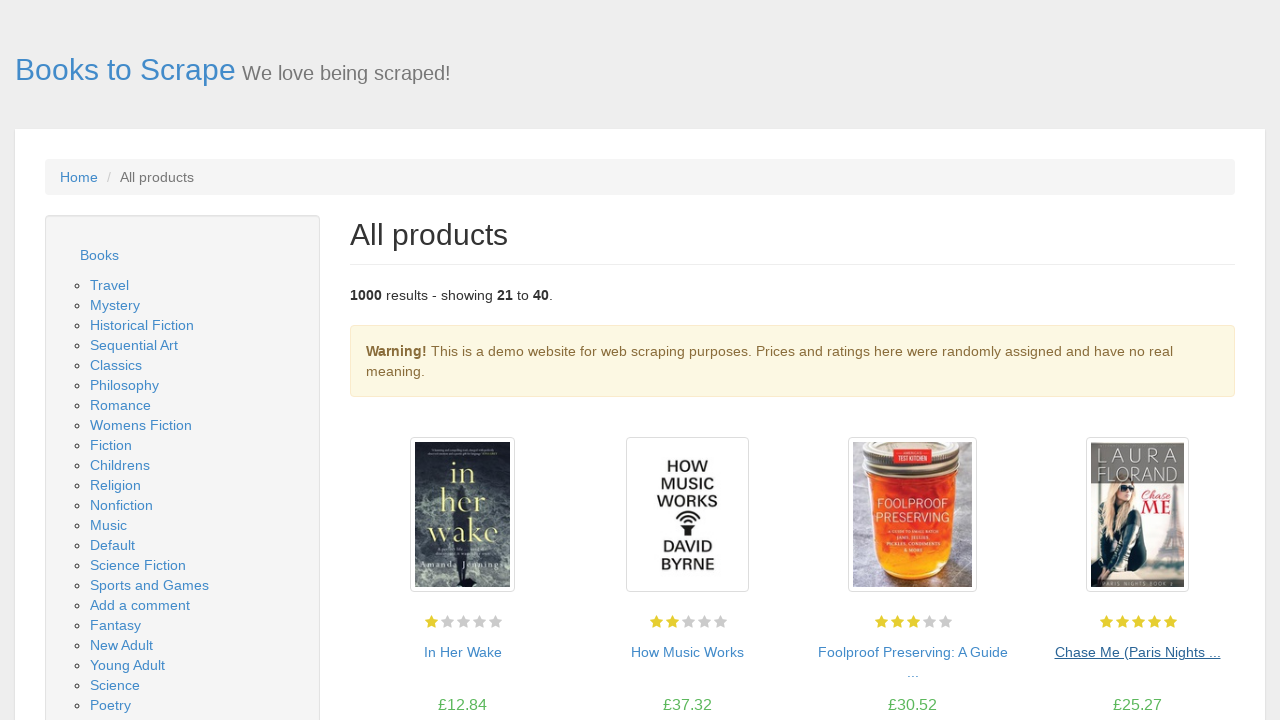

Waited for network idle after page navigation
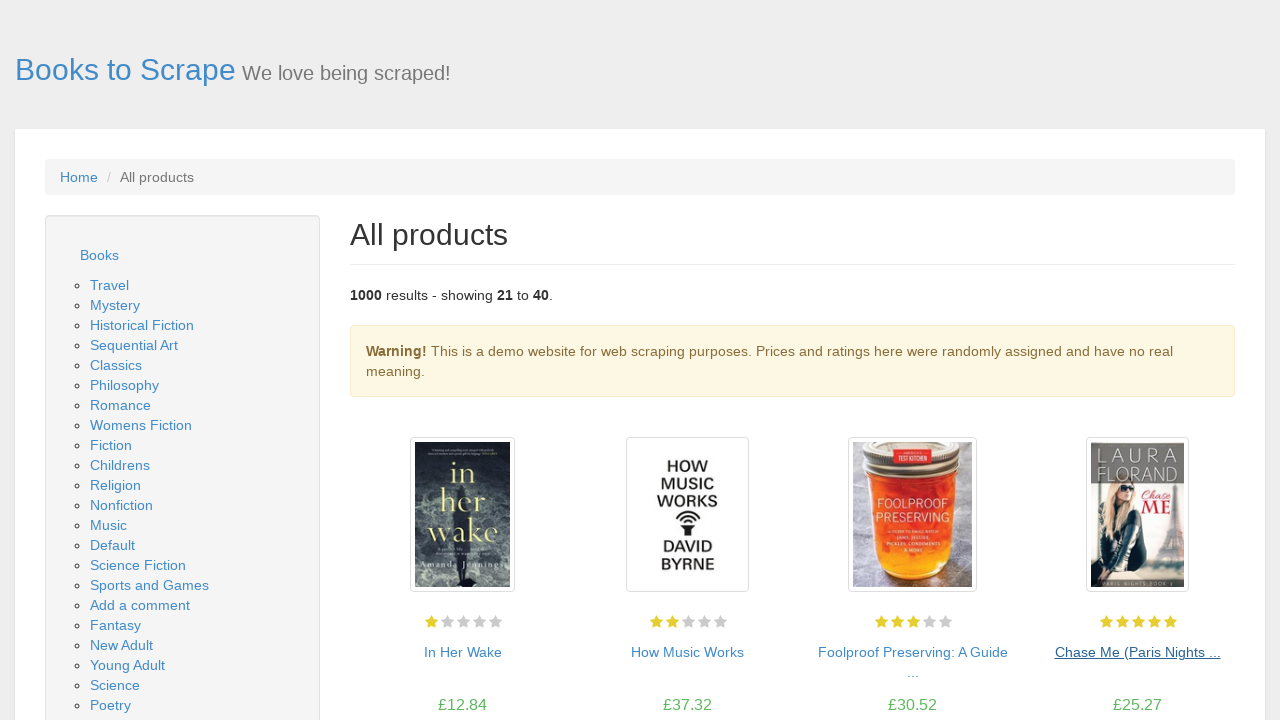

Waited for product listings to load on page
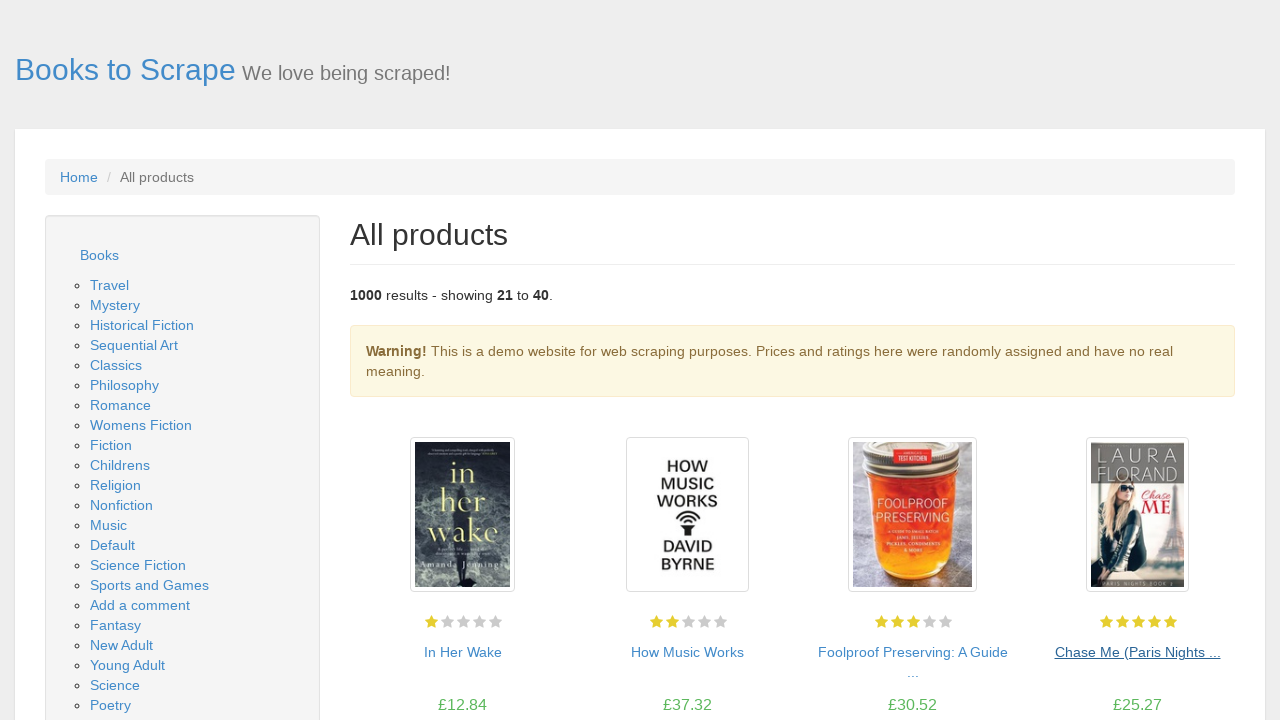

Located next page link element
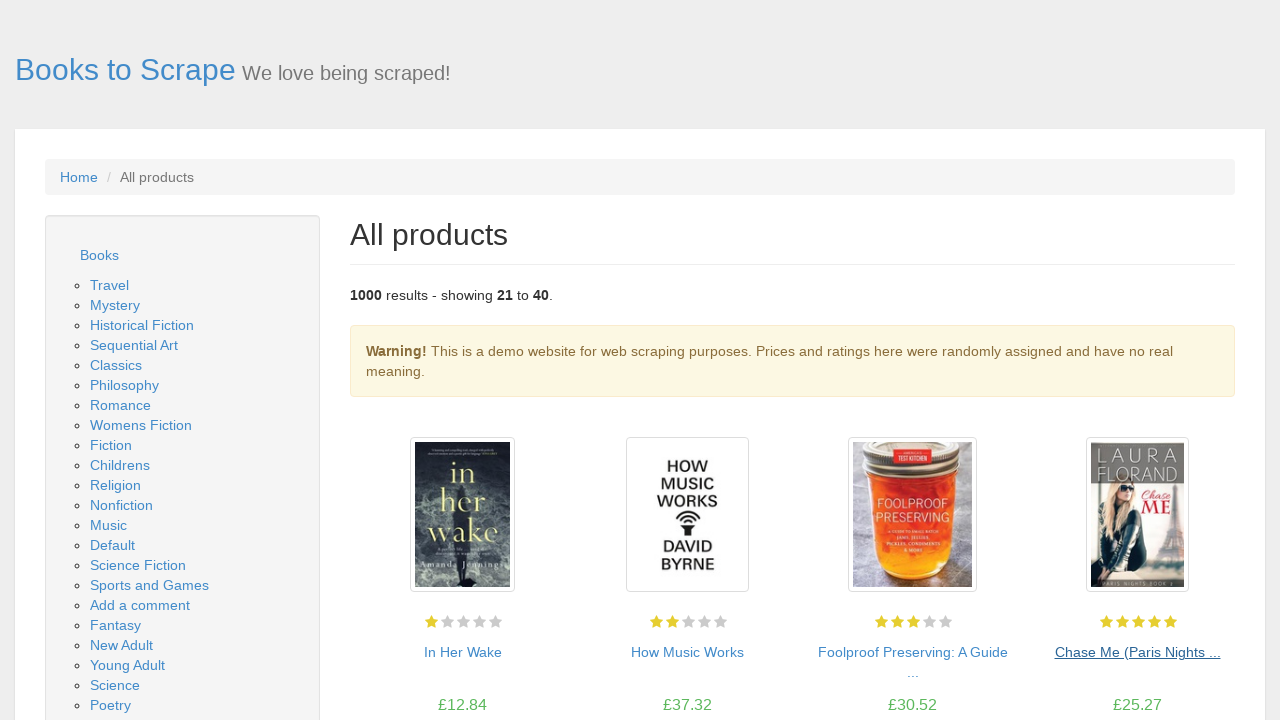

Clicked next page link to navigate to page 3 at (1206, 654) on li.next a
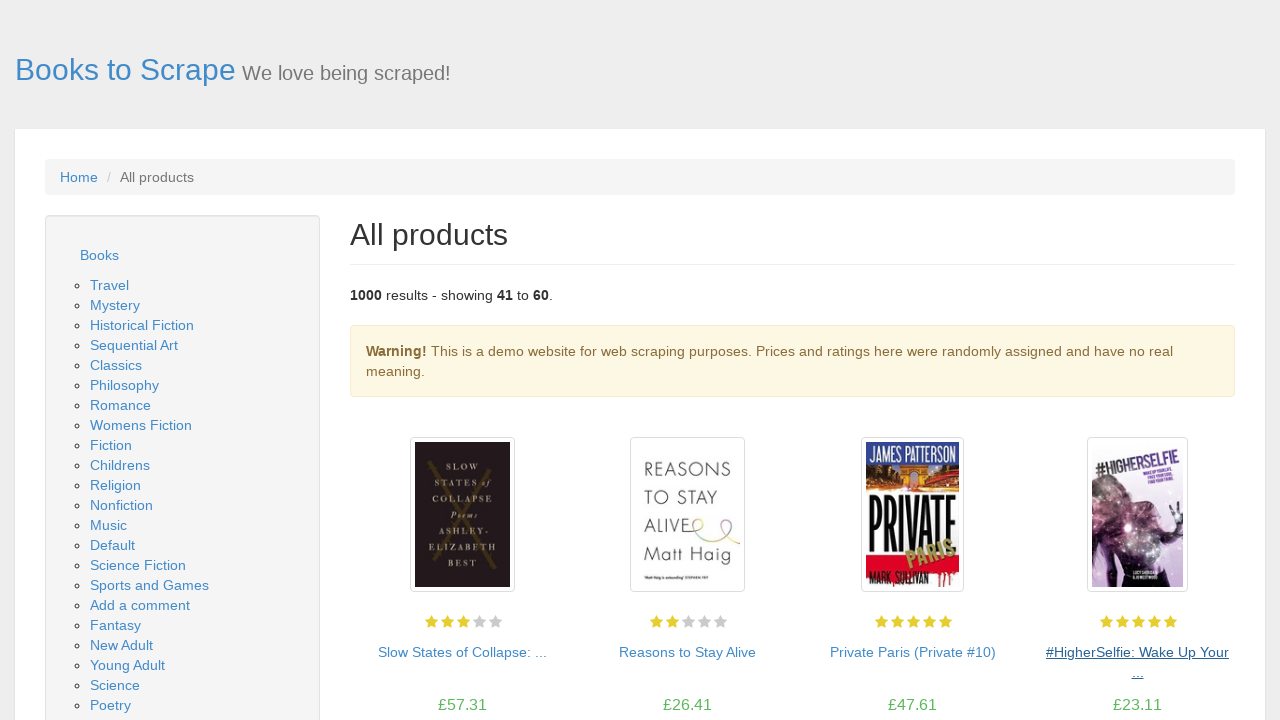

Waited for network idle after page navigation
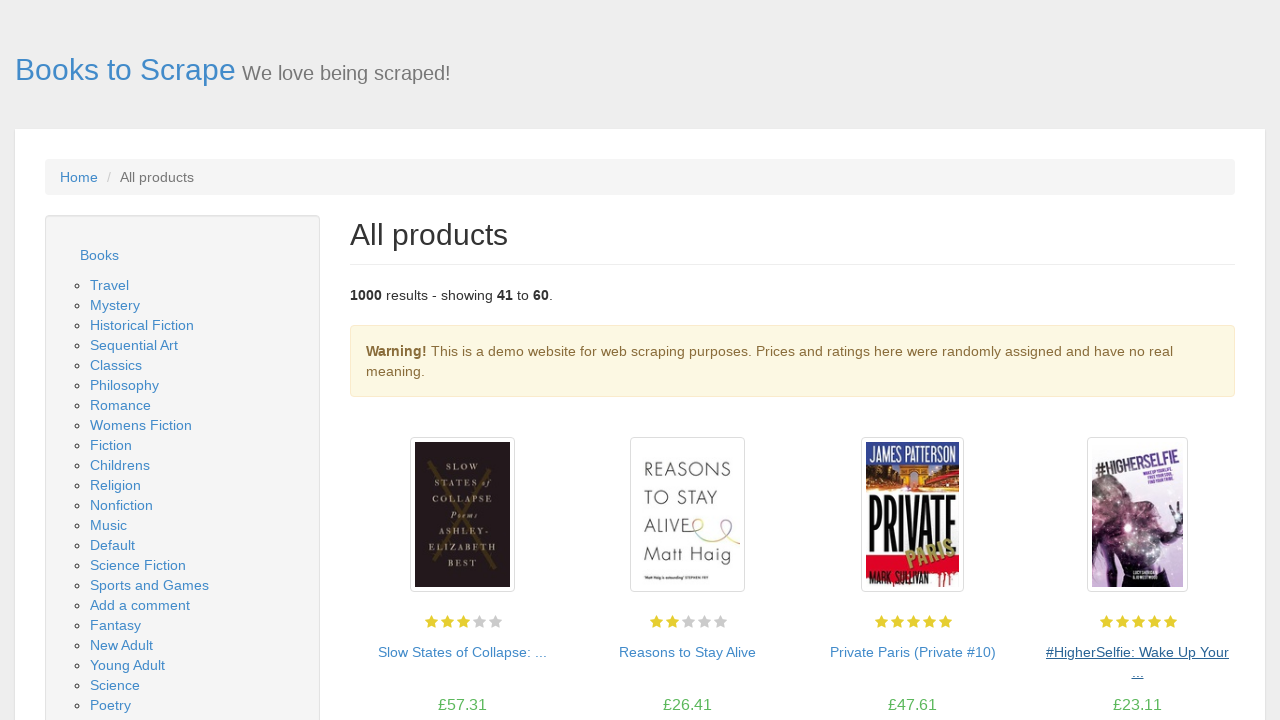

Waited for product listings to load on page
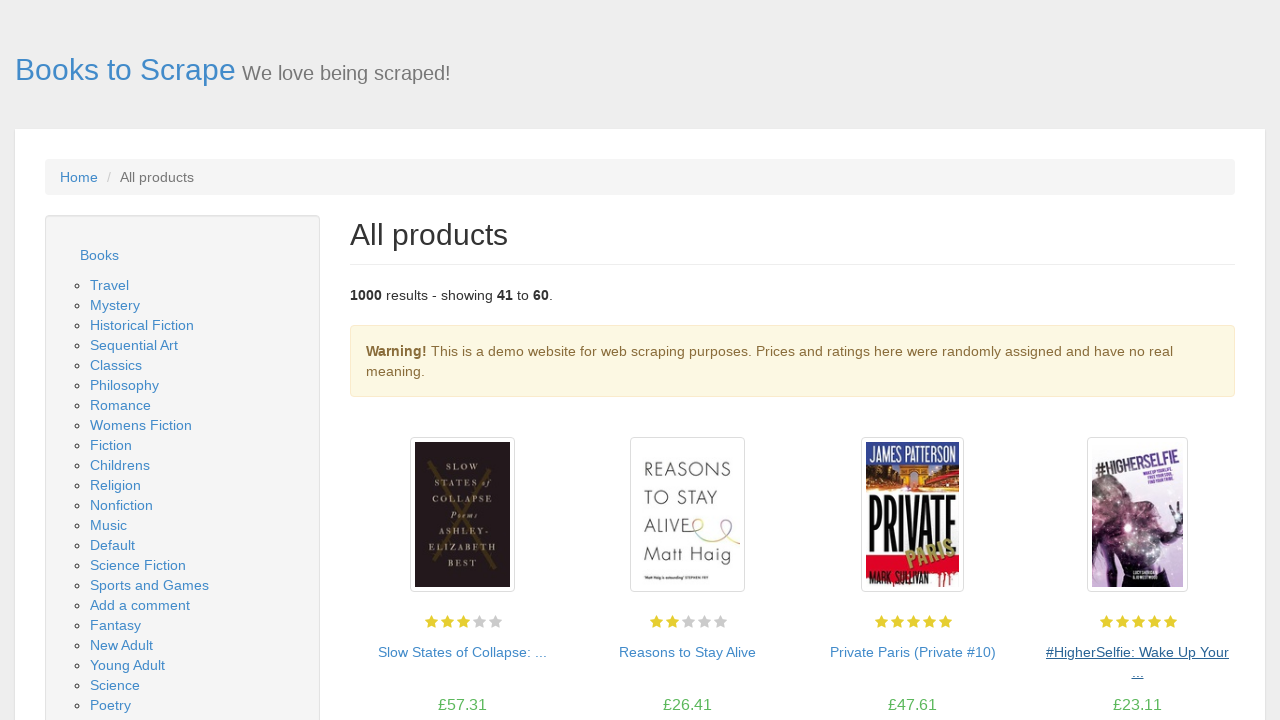

Located next page link element
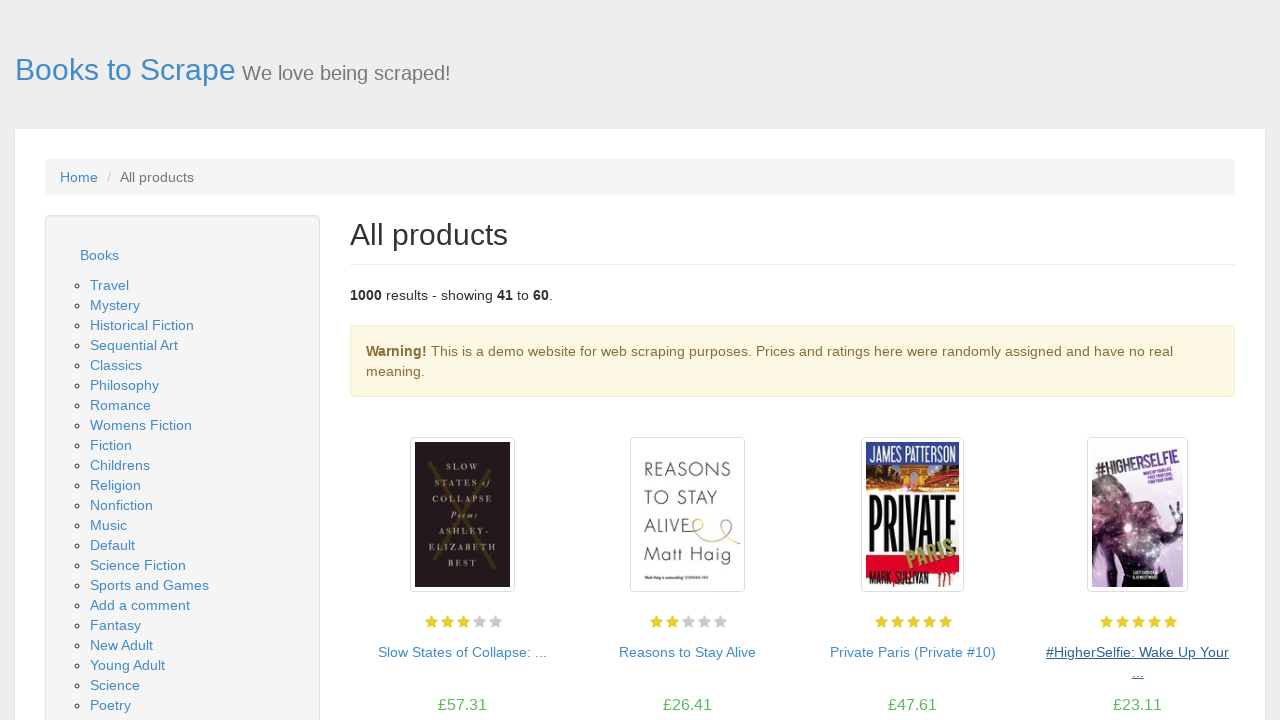

Clicked next page link to navigate to page 4 at (1206, 654) on li.next a
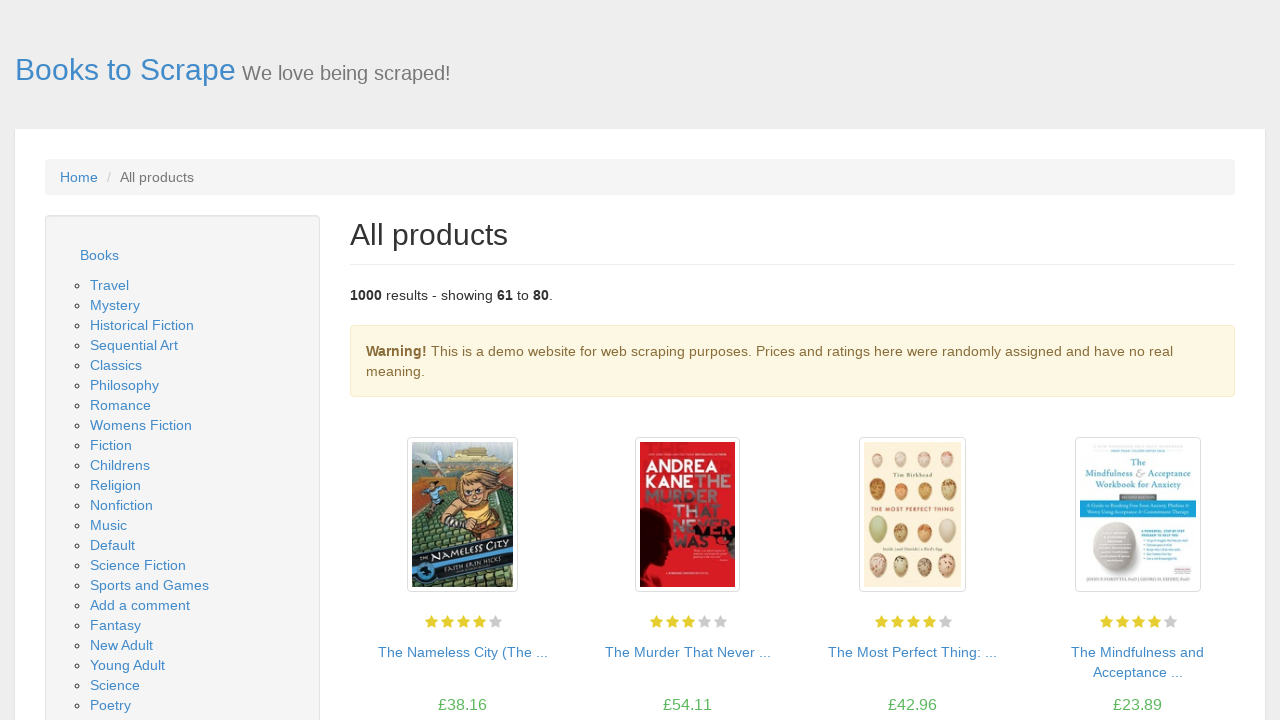

Waited for network idle after page navigation
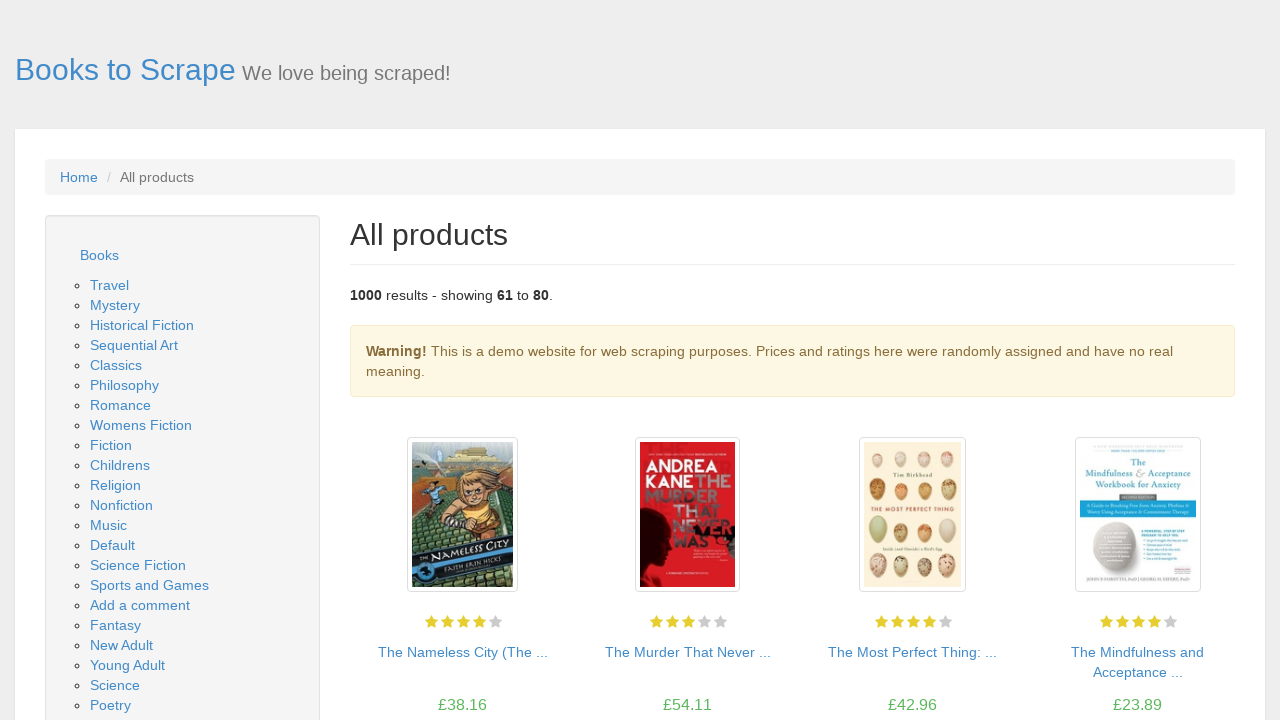

Waited for product listings to load on page
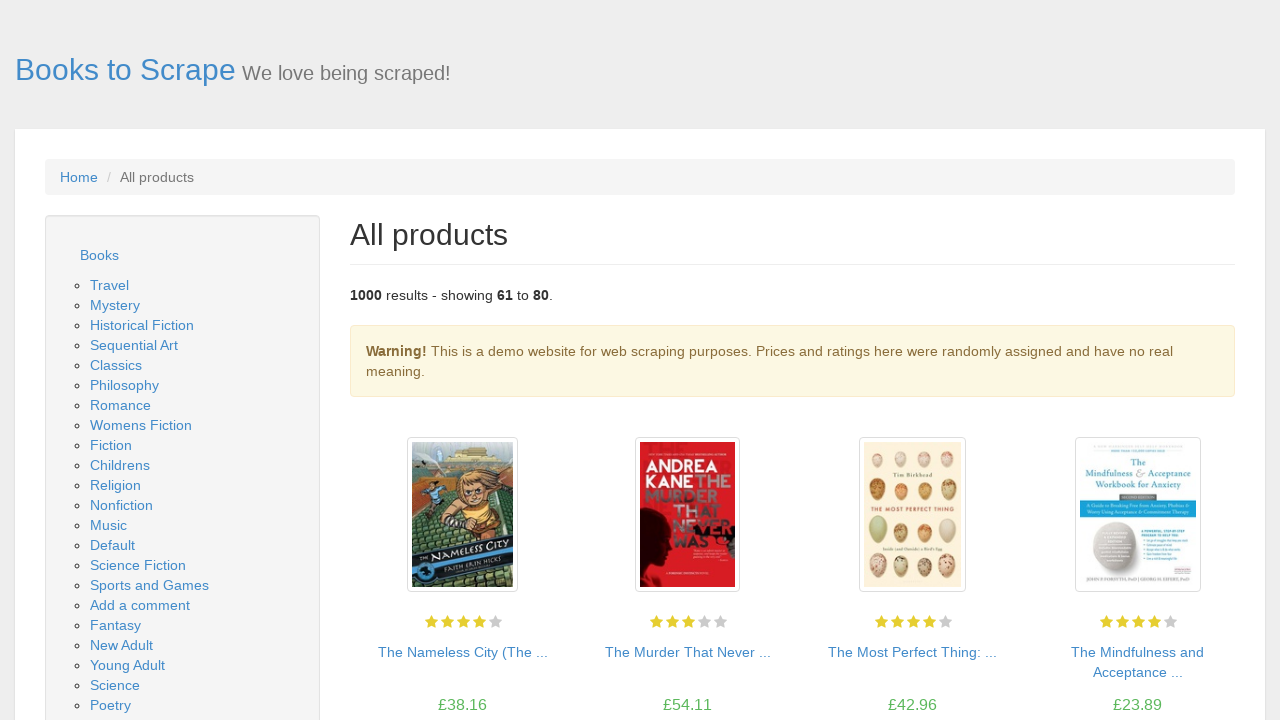

Located next page link element
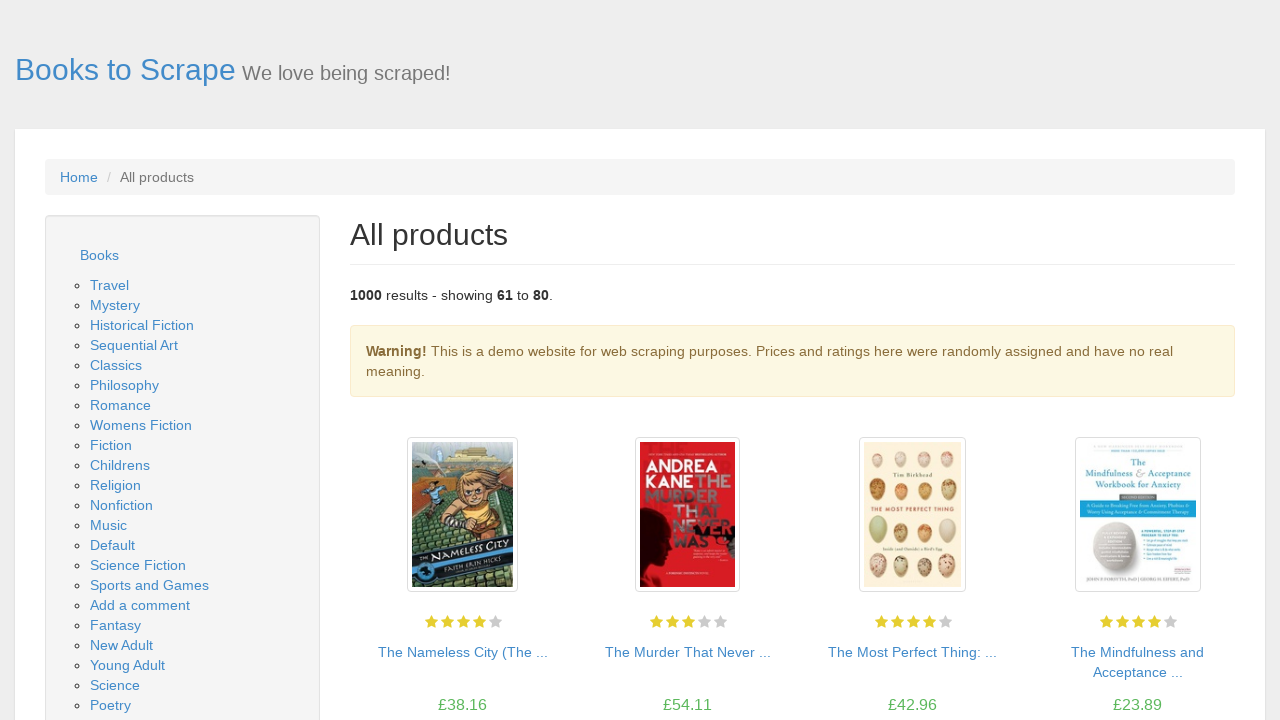

Clicked next page link to navigate to page 5 at (1206, 654) on li.next a
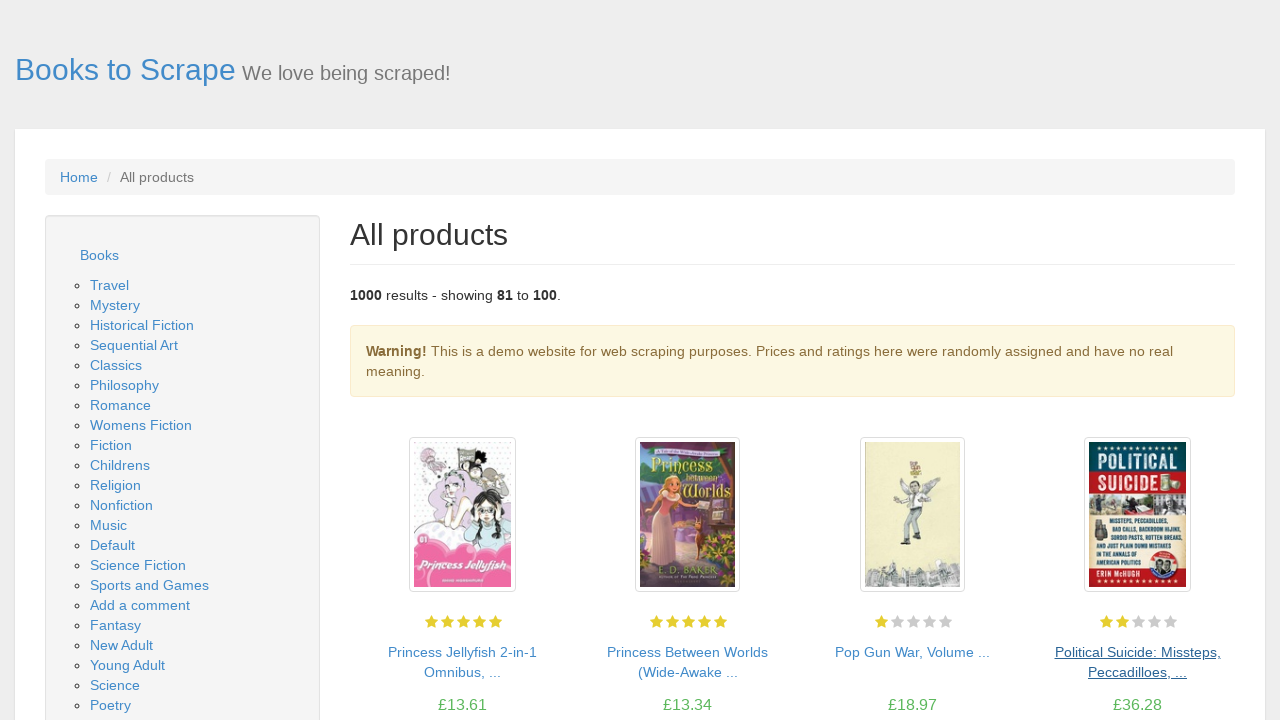

Waited for network idle after page navigation
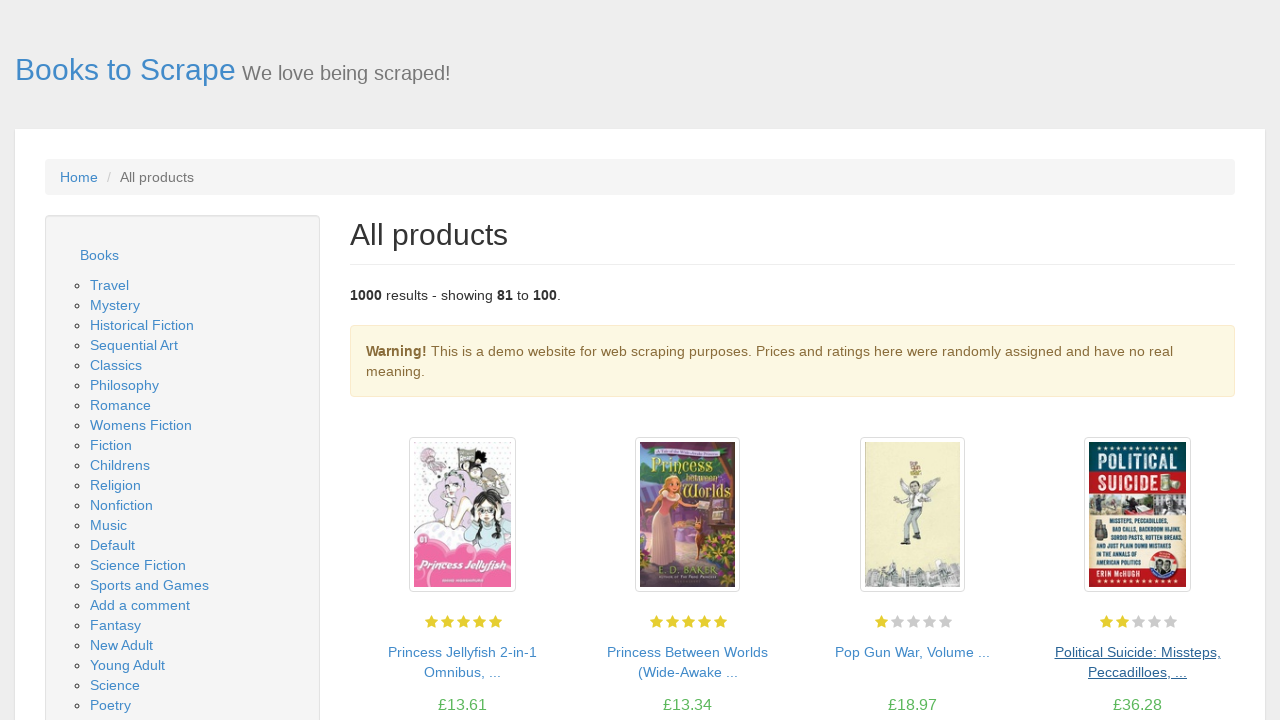

Waited for product listings to load on page
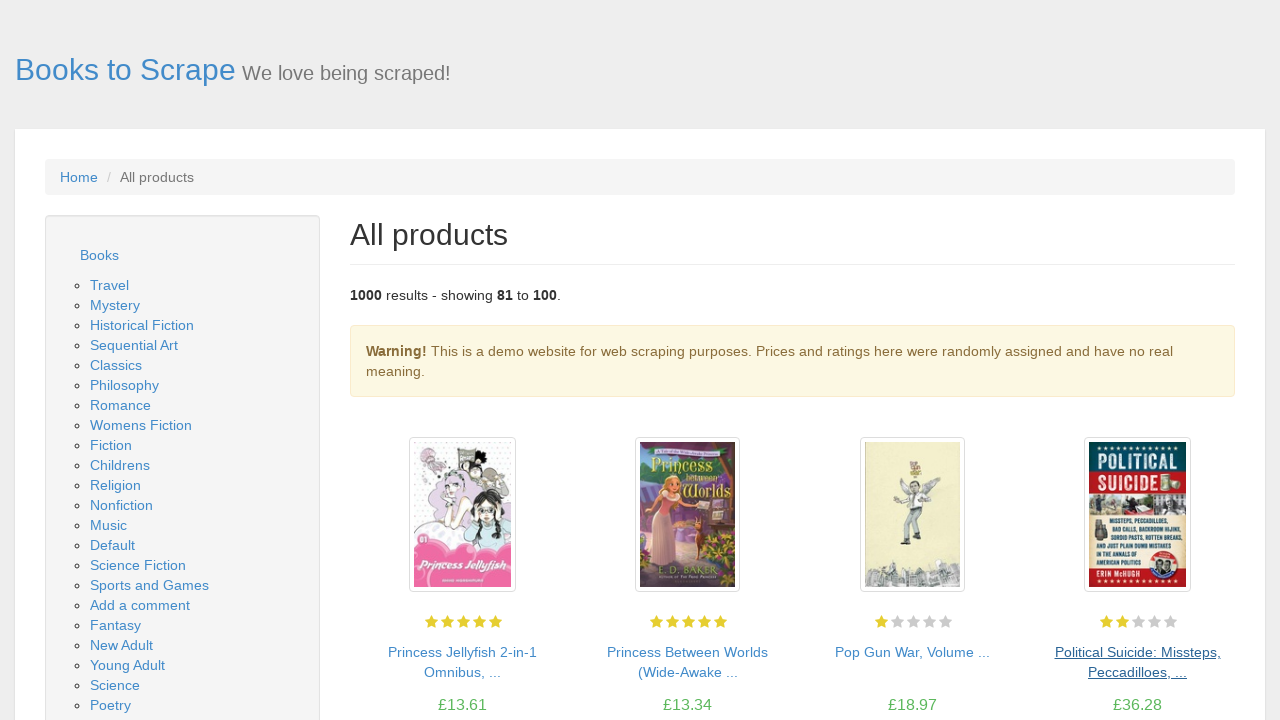

Located next page link element
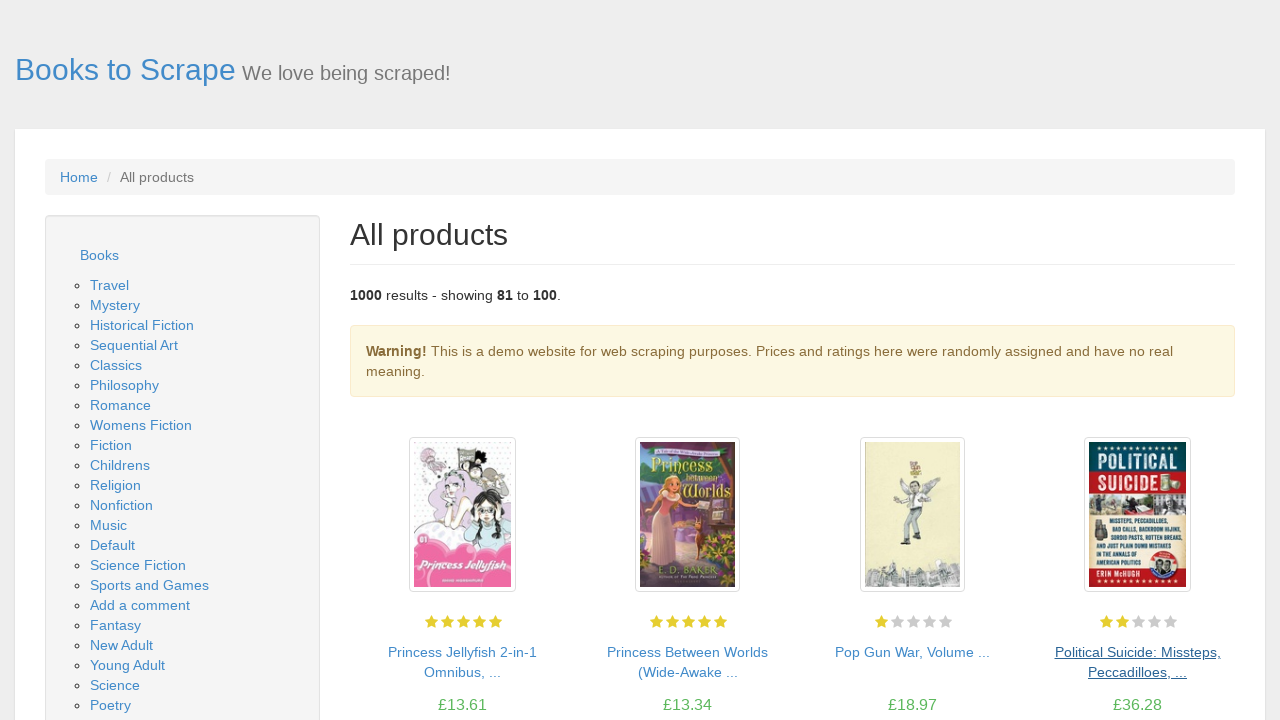

Clicked next page link to navigate to page 6 at (1206, 654) on li.next a
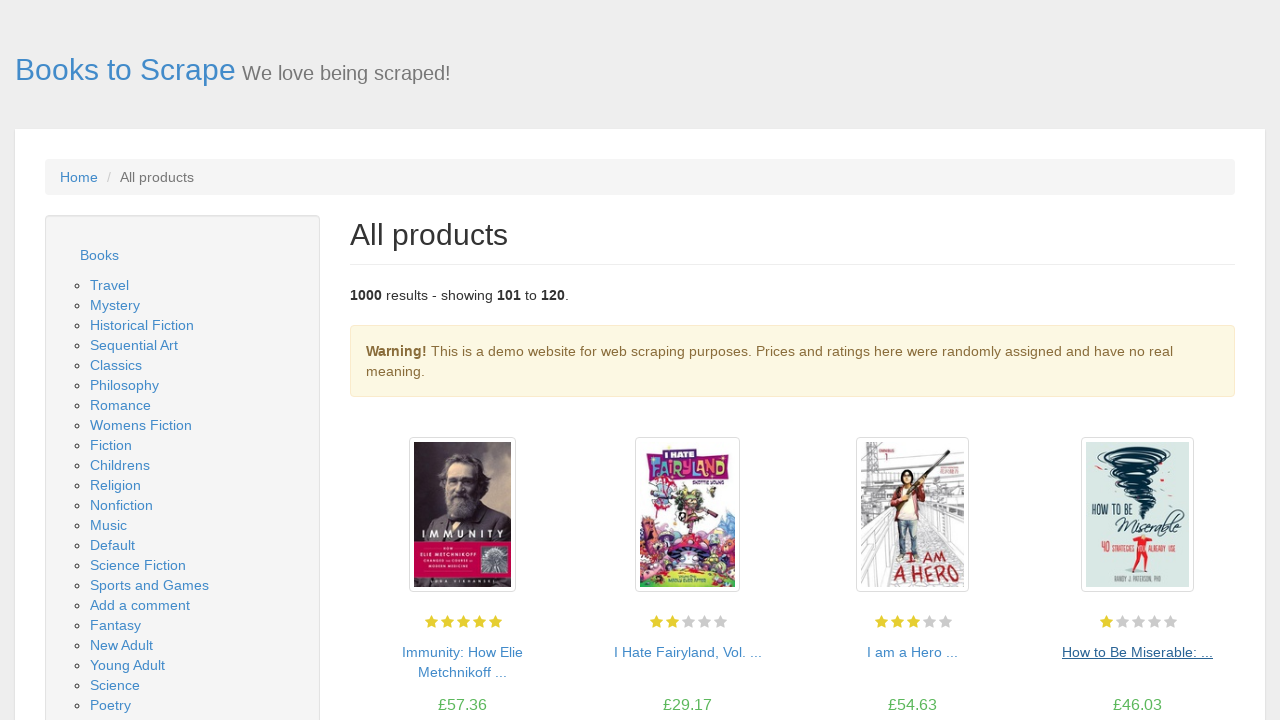

Waited for network idle after page navigation
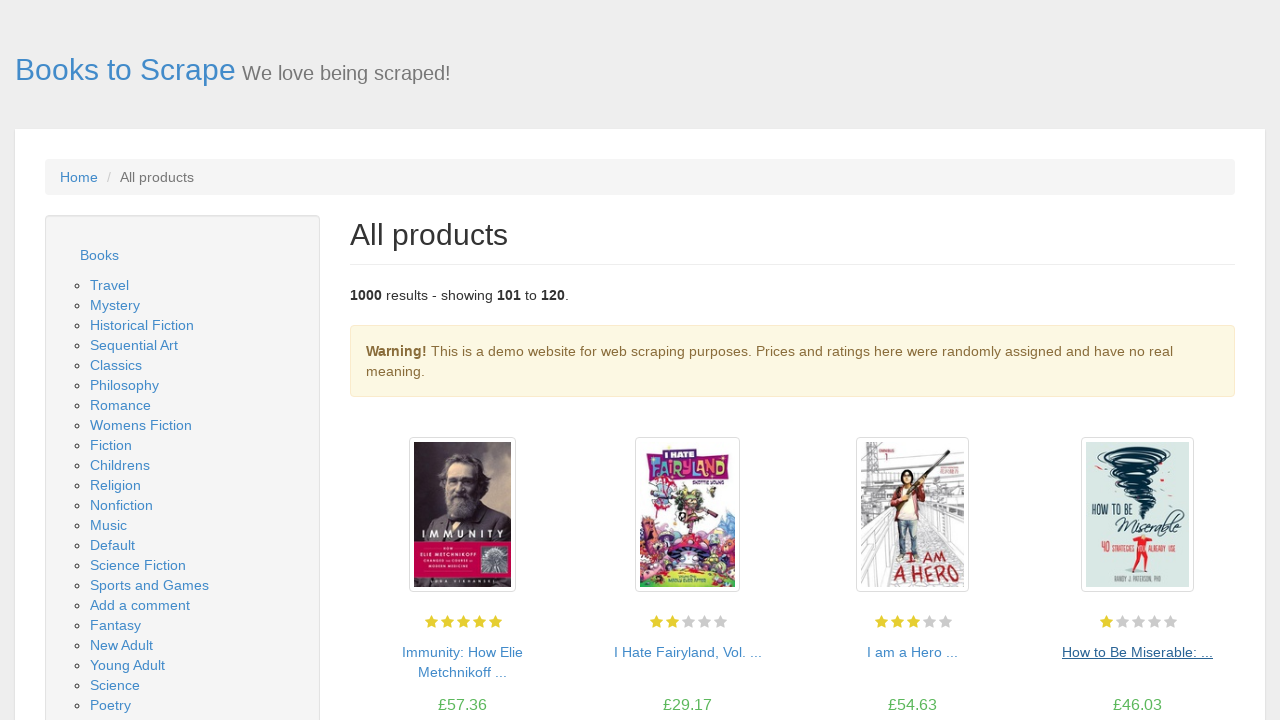

Waited for product listings to load on page
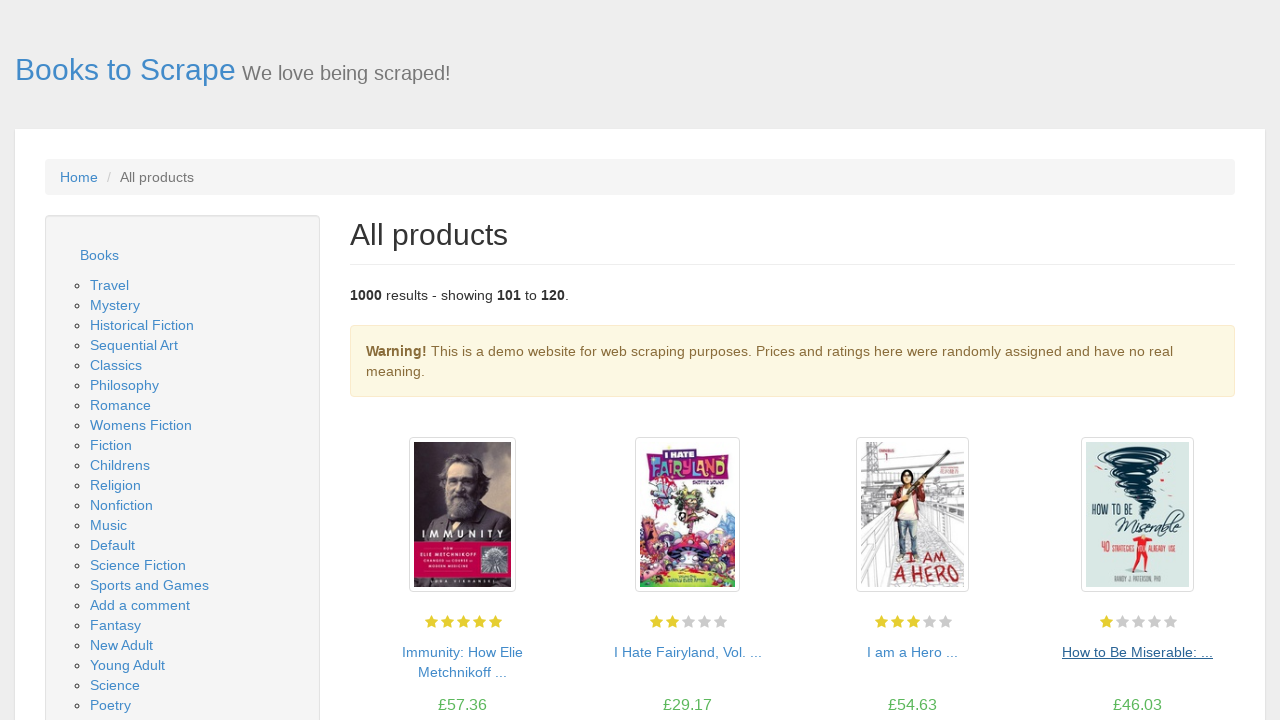

Located next page link element
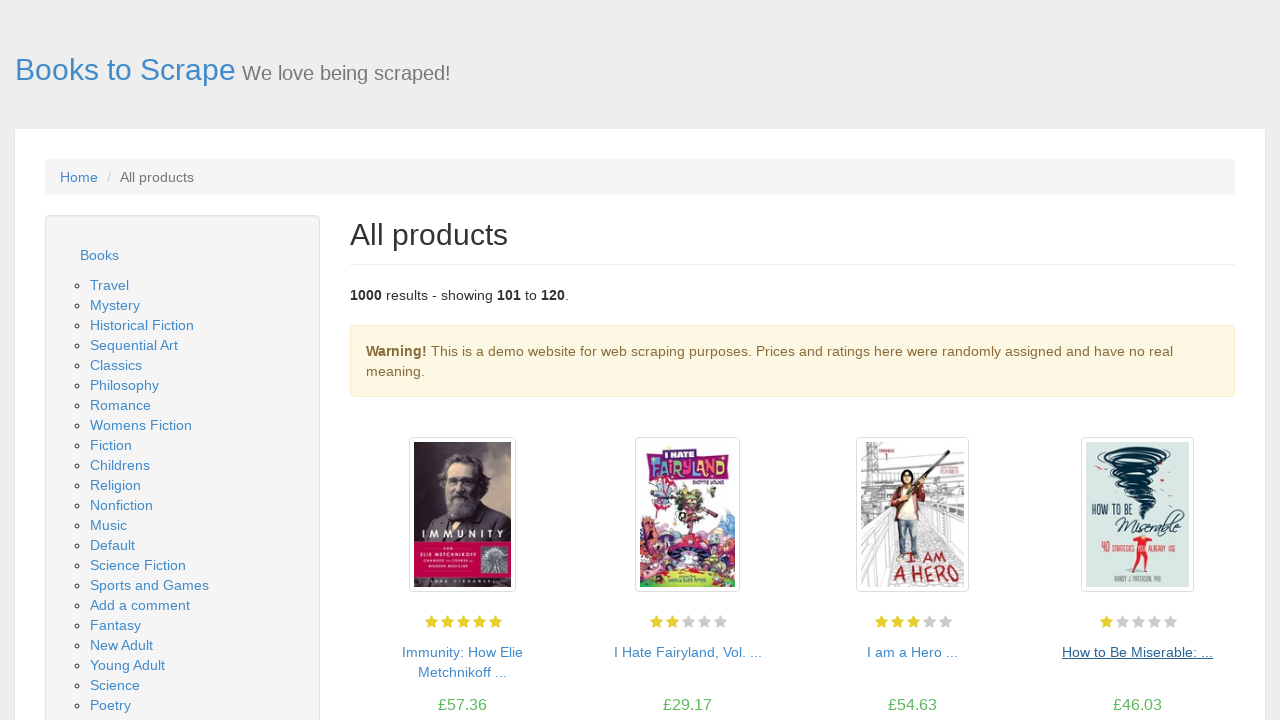

Clicked next page link to navigate to page 7 at (1206, 654) on li.next a
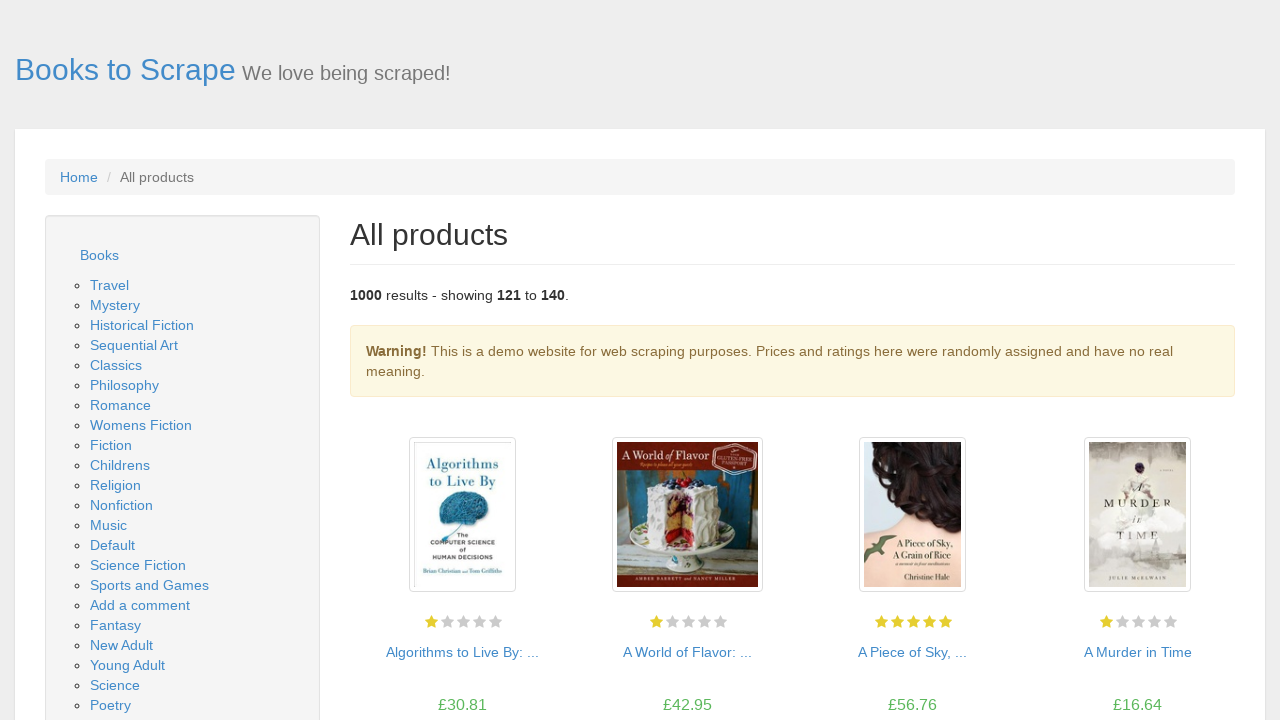

Waited for network idle after page navigation
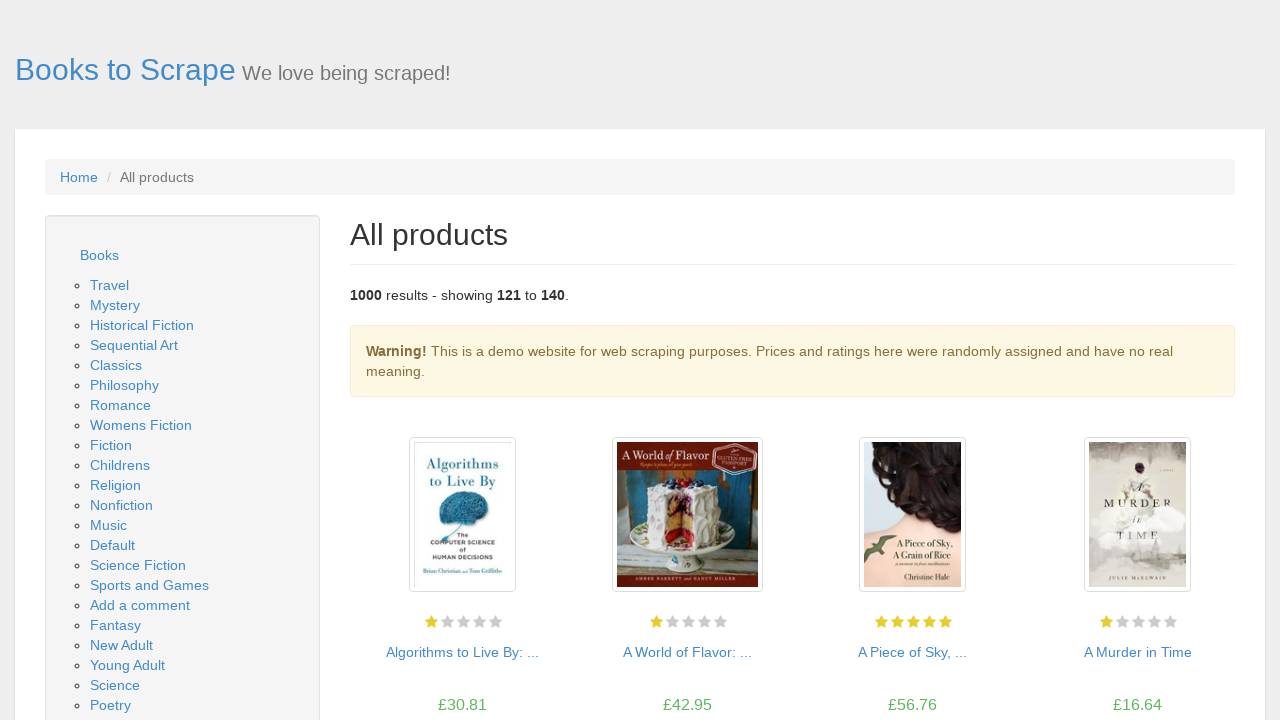

Waited for product listings to load on page
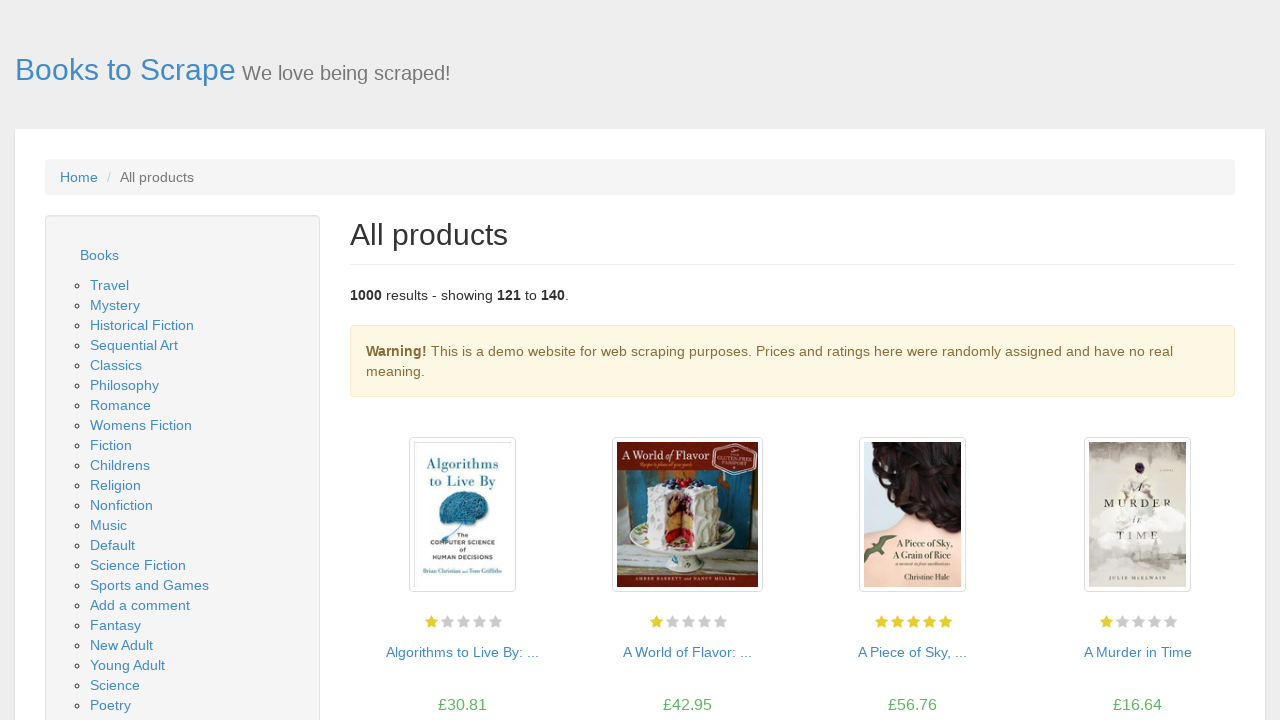

Located next page link element
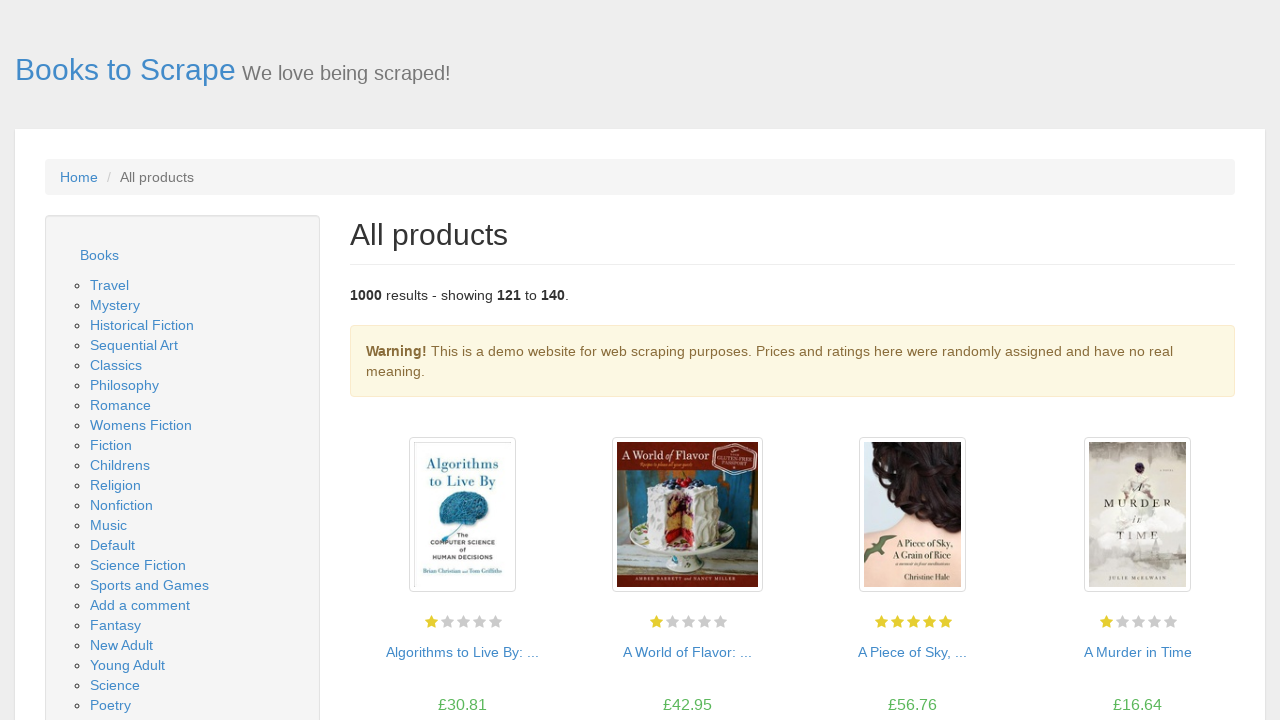

Clicked next page link to navigate to page 8 at (1206, 654) on li.next a
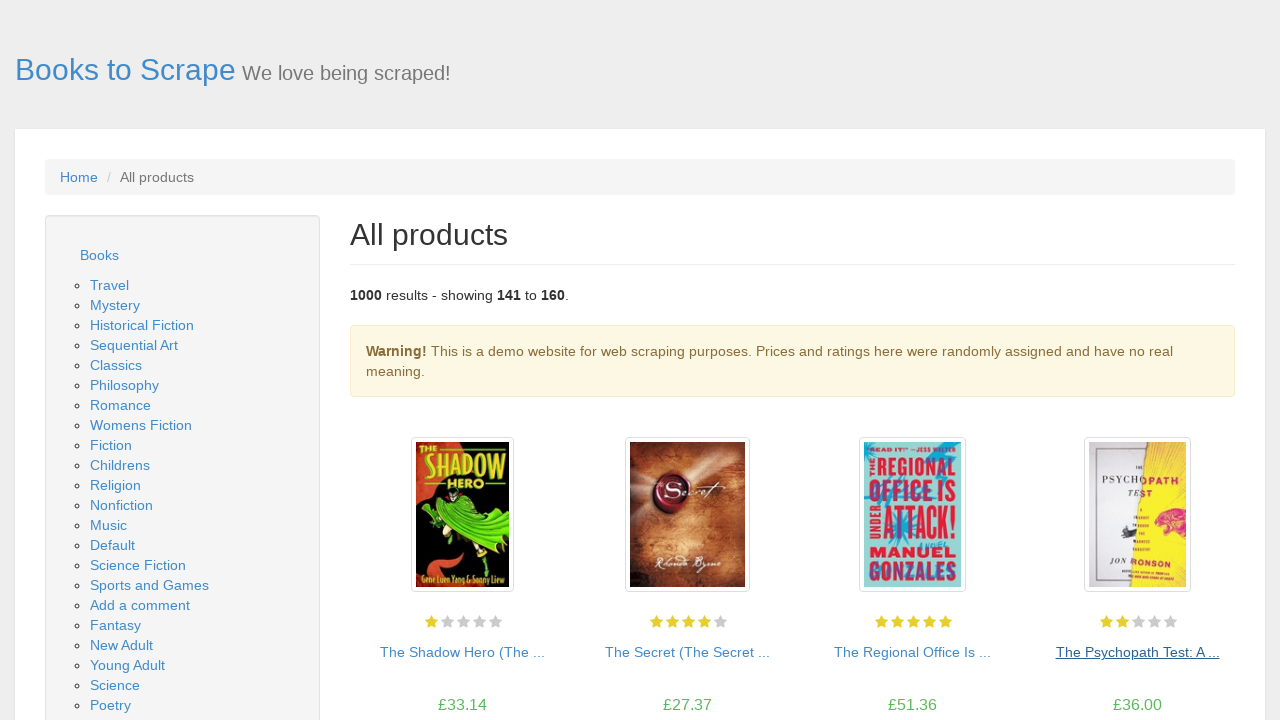

Waited for network idle after page navigation
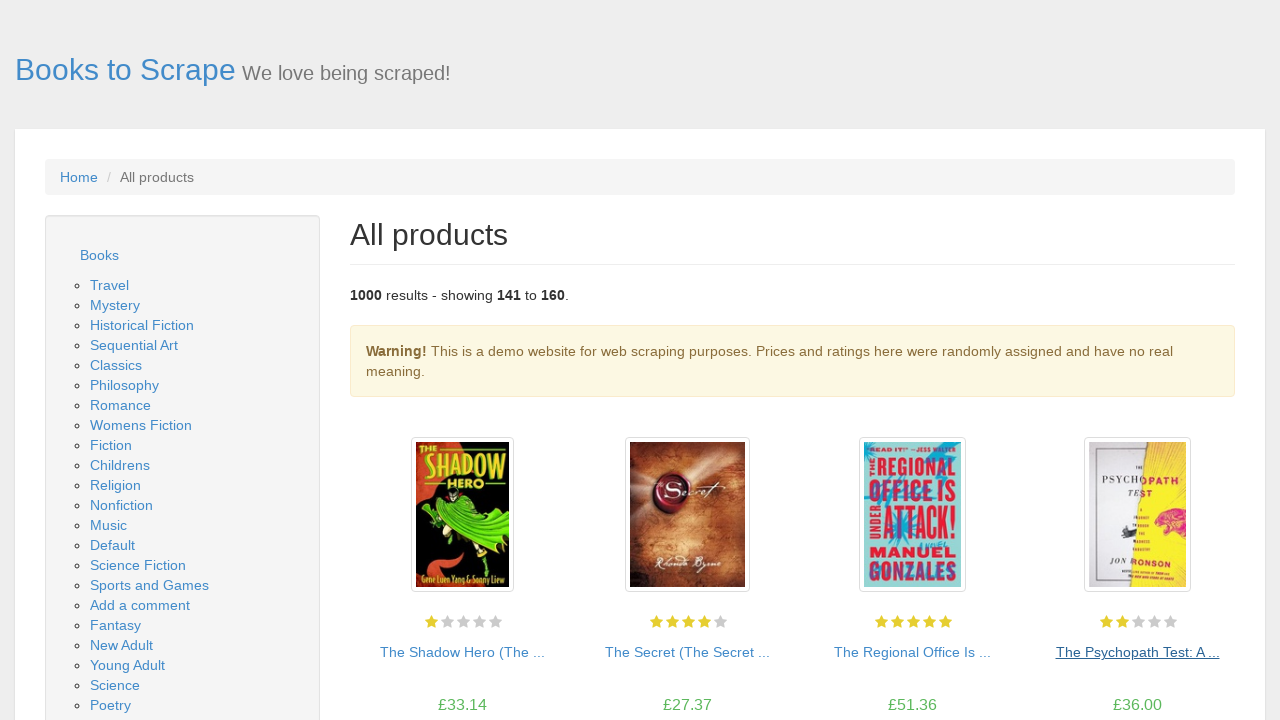

Waited for product listings to load on page
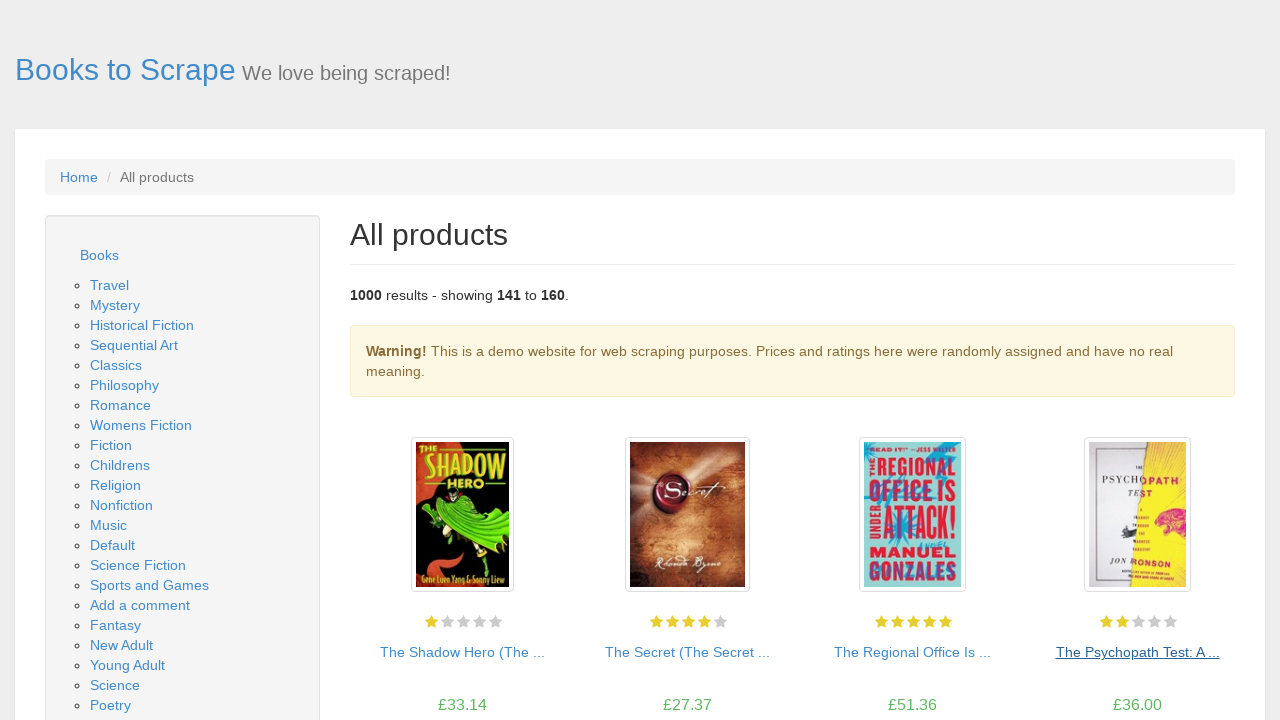

Located next page link element
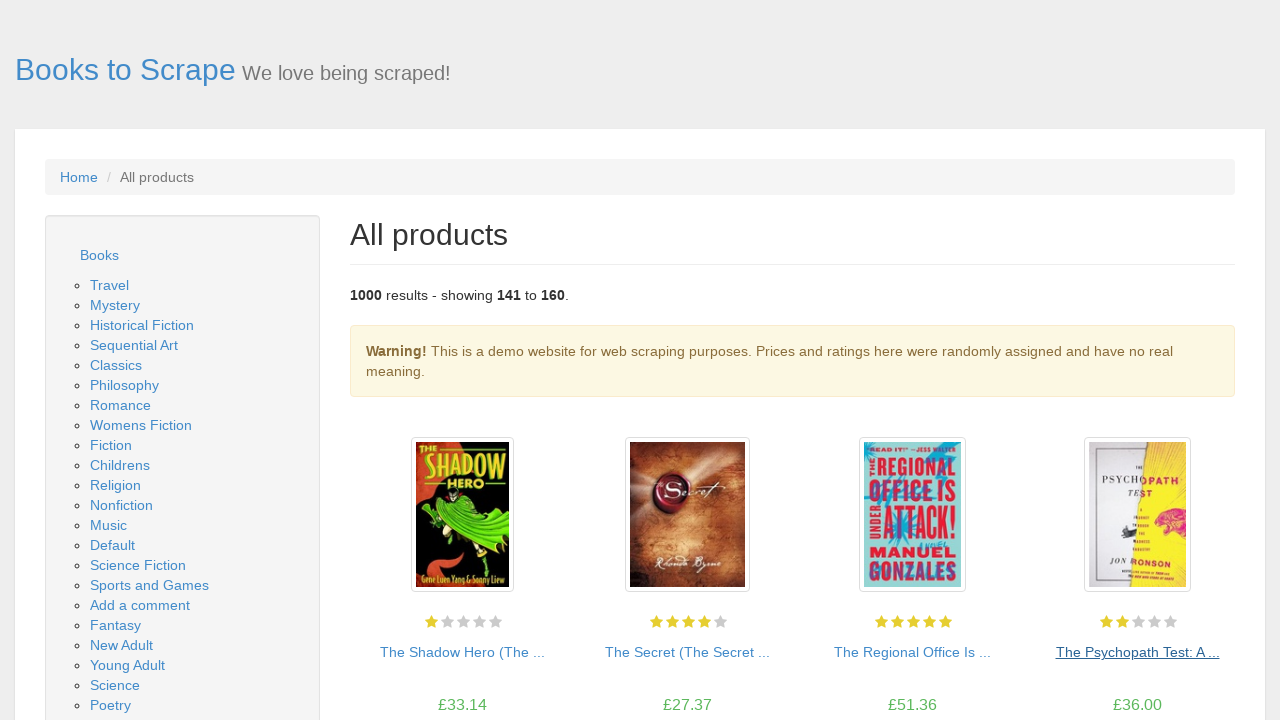

Clicked next page link to navigate to page 9 at (1206, 654) on li.next a
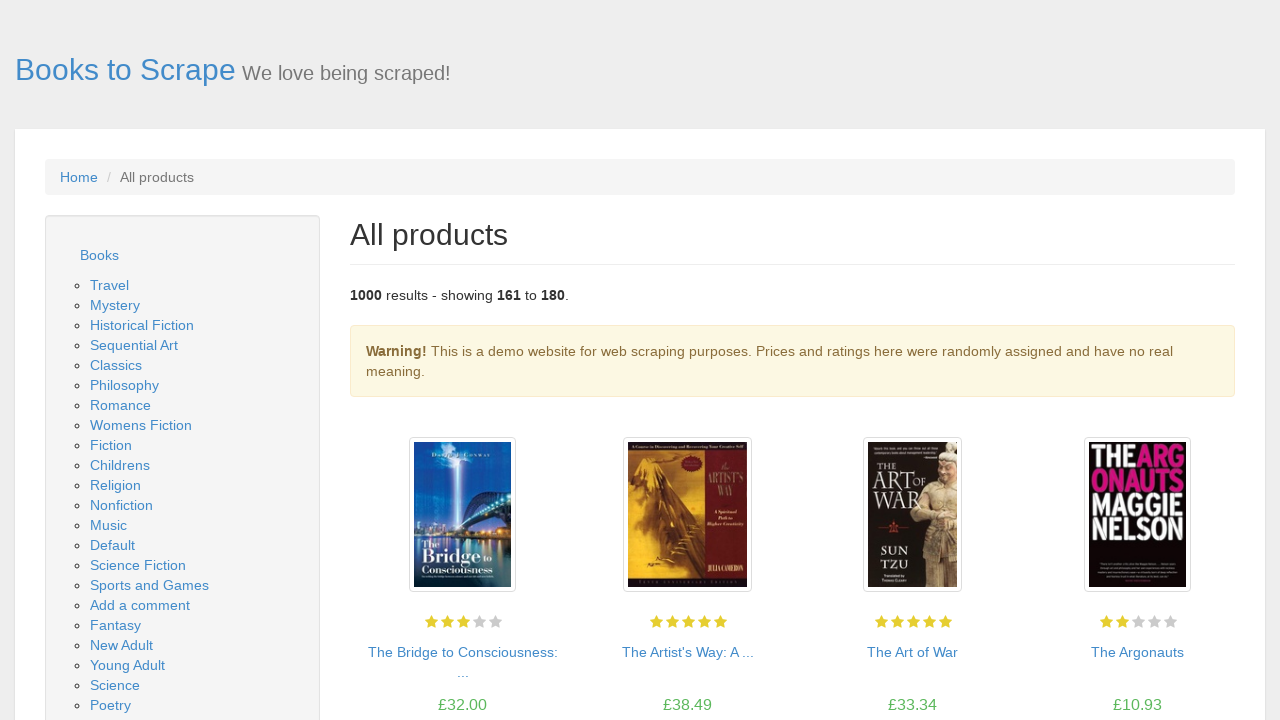

Waited for network idle after page navigation
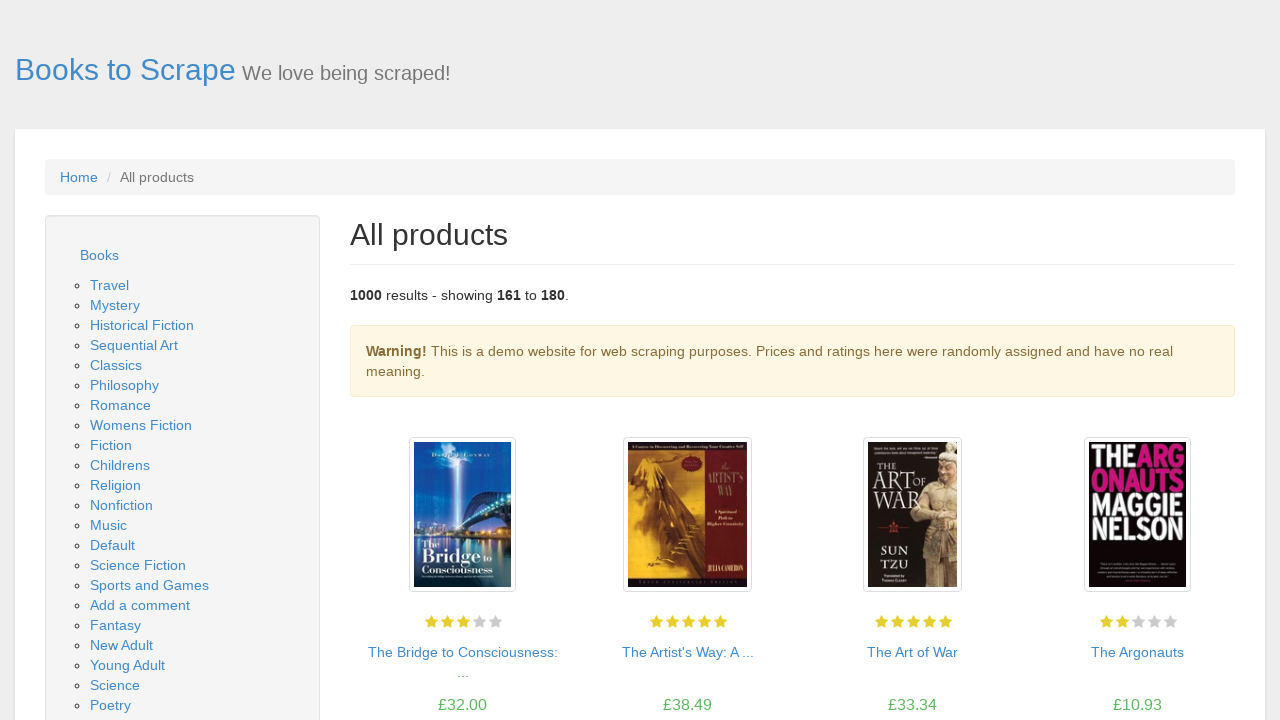

Waited for product listings to load on page
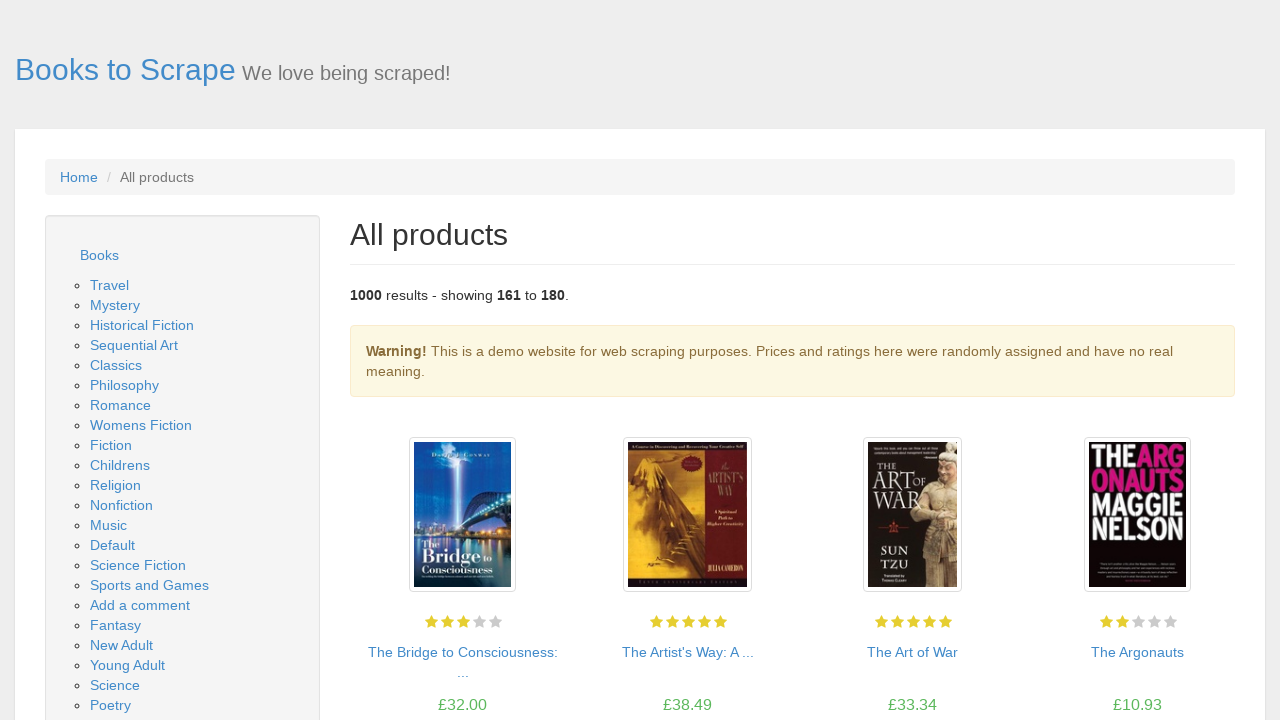

Located next page link element
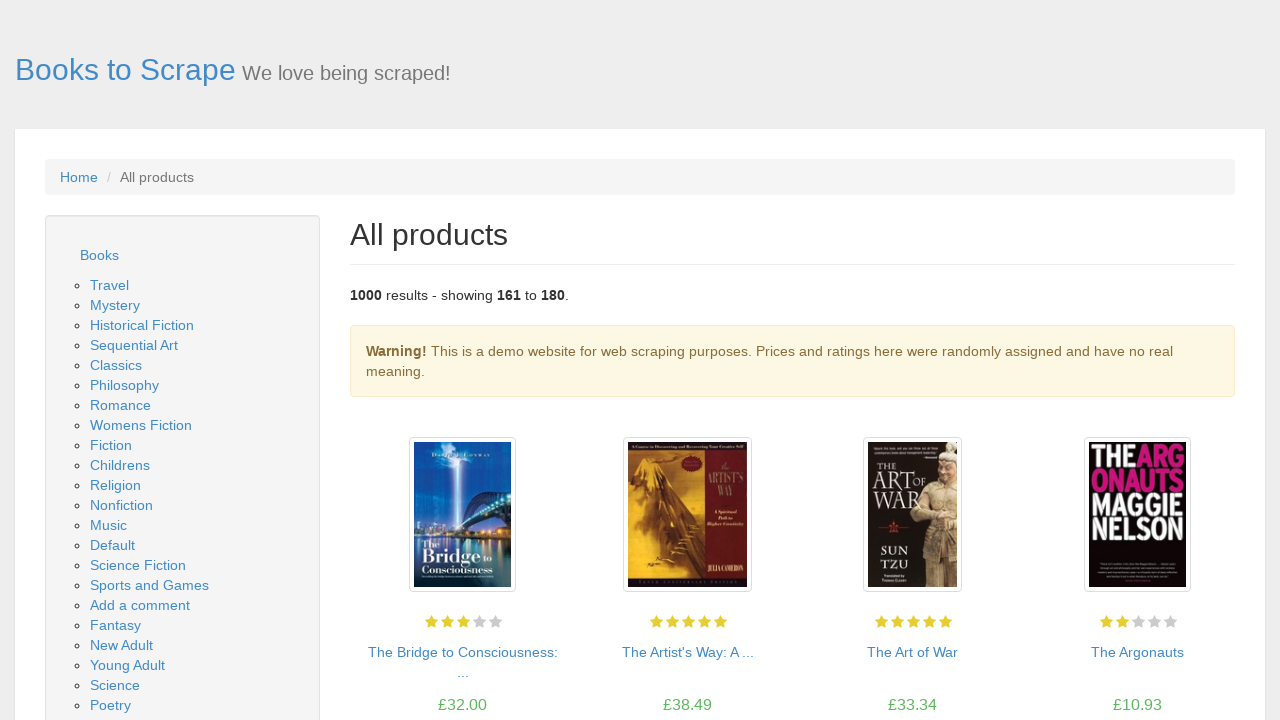

Clicked next page link to navigate to page 10 at (1206, 654) on li.next a
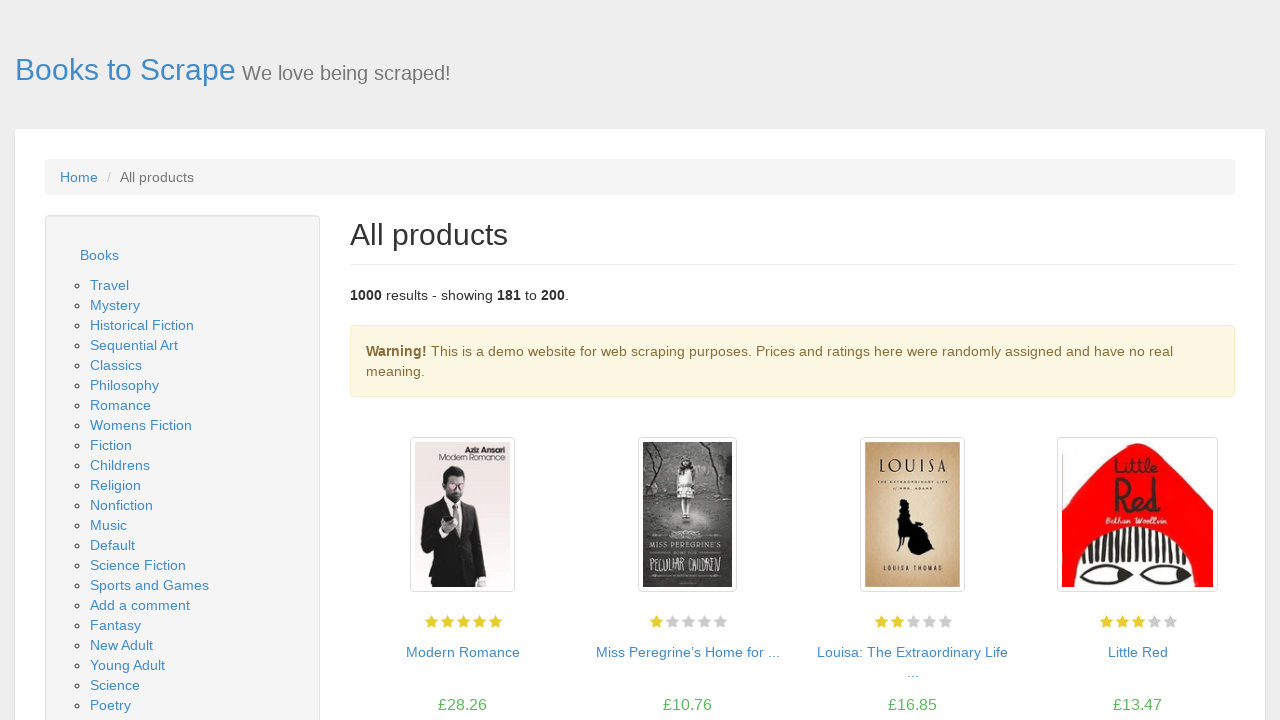

Waited for network idle after page navigation
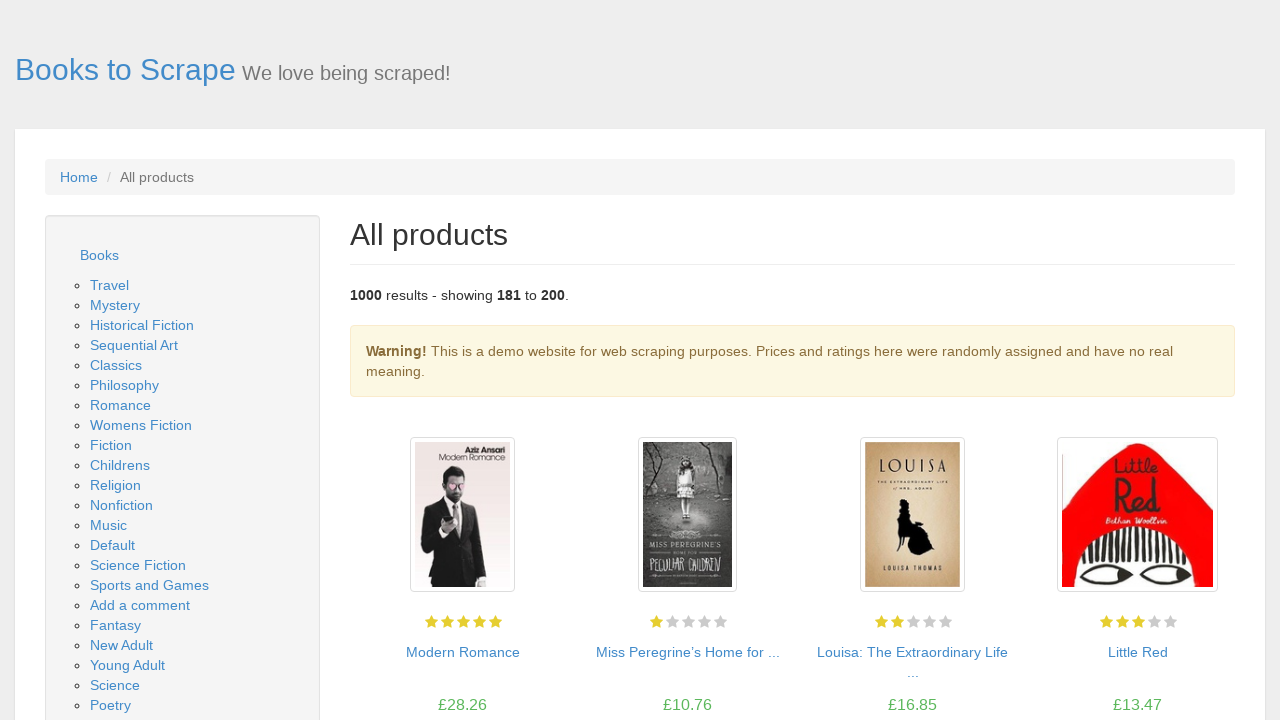

Waited for product listings to load on page
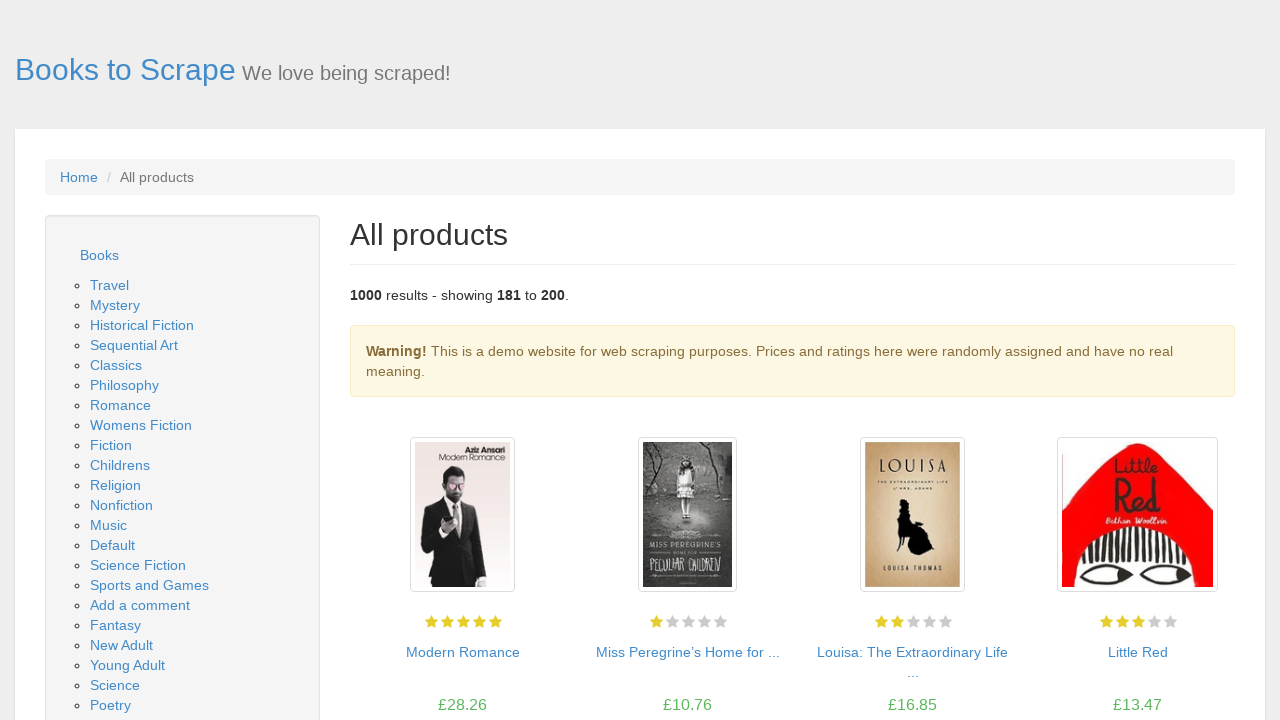

Located next page link element
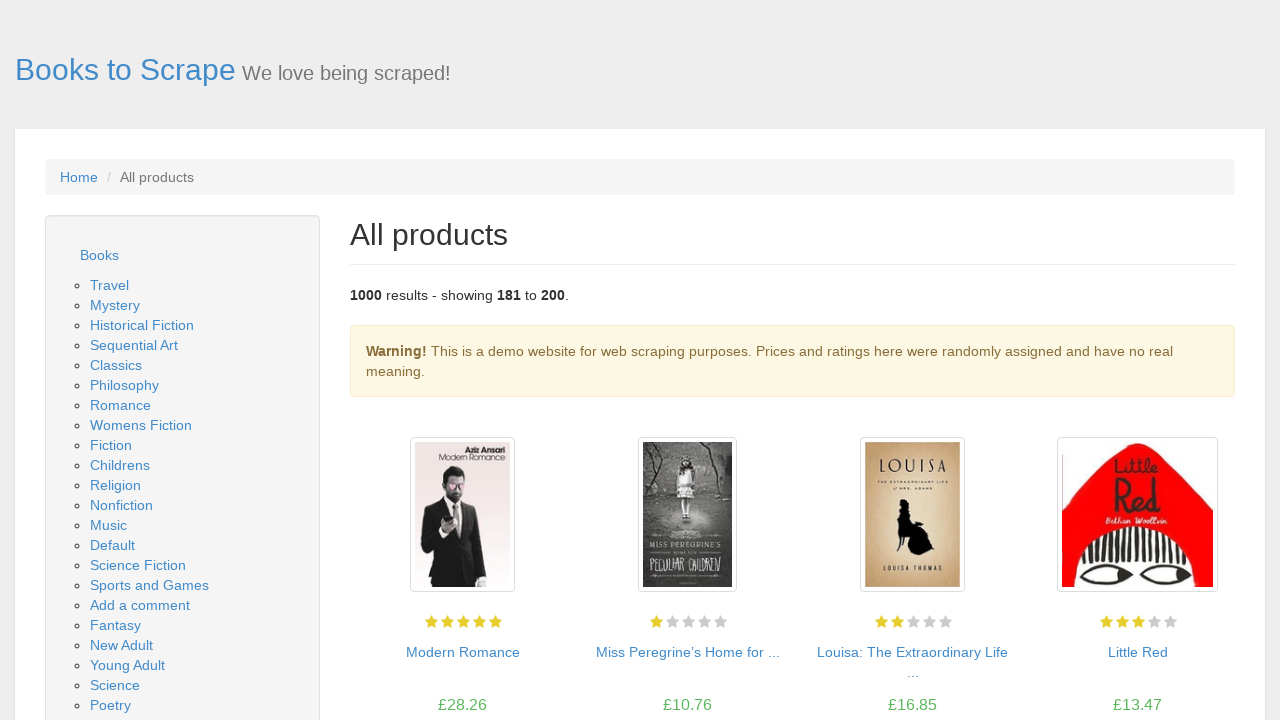

Clicked next page link to navigate to page 11 at (1206, 654) on li.next a
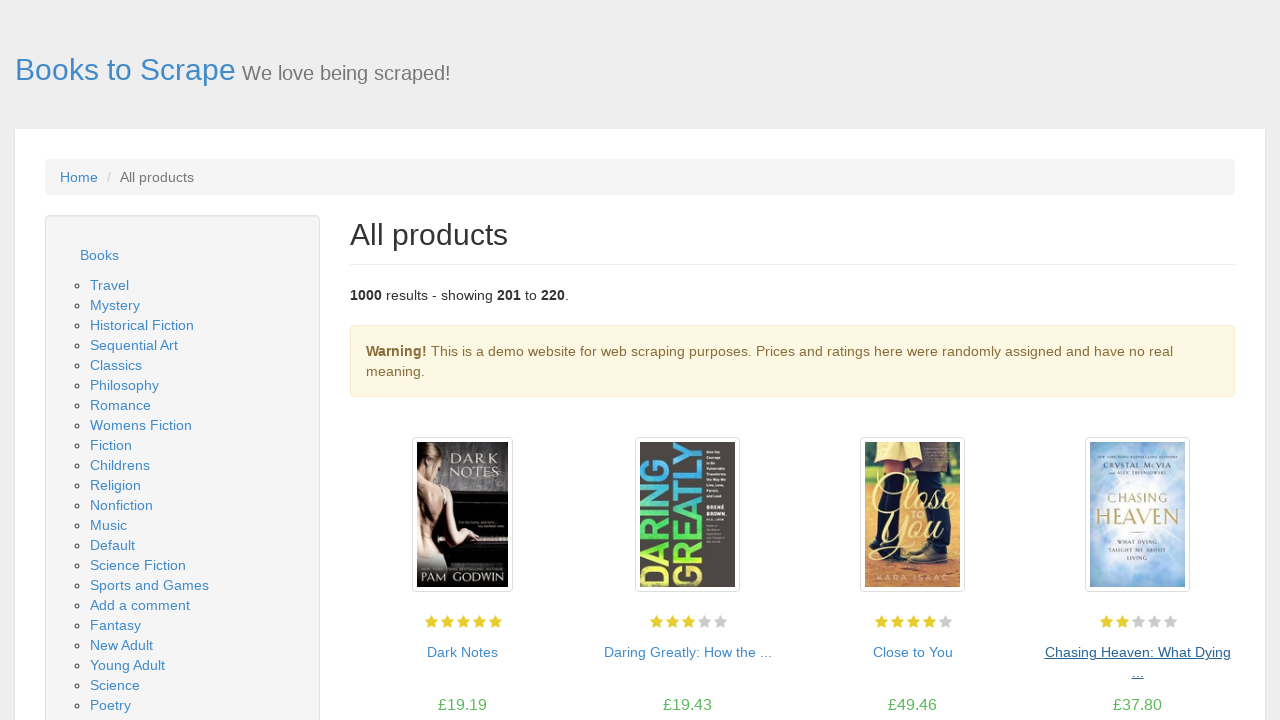

Waited for network idle after page navigation
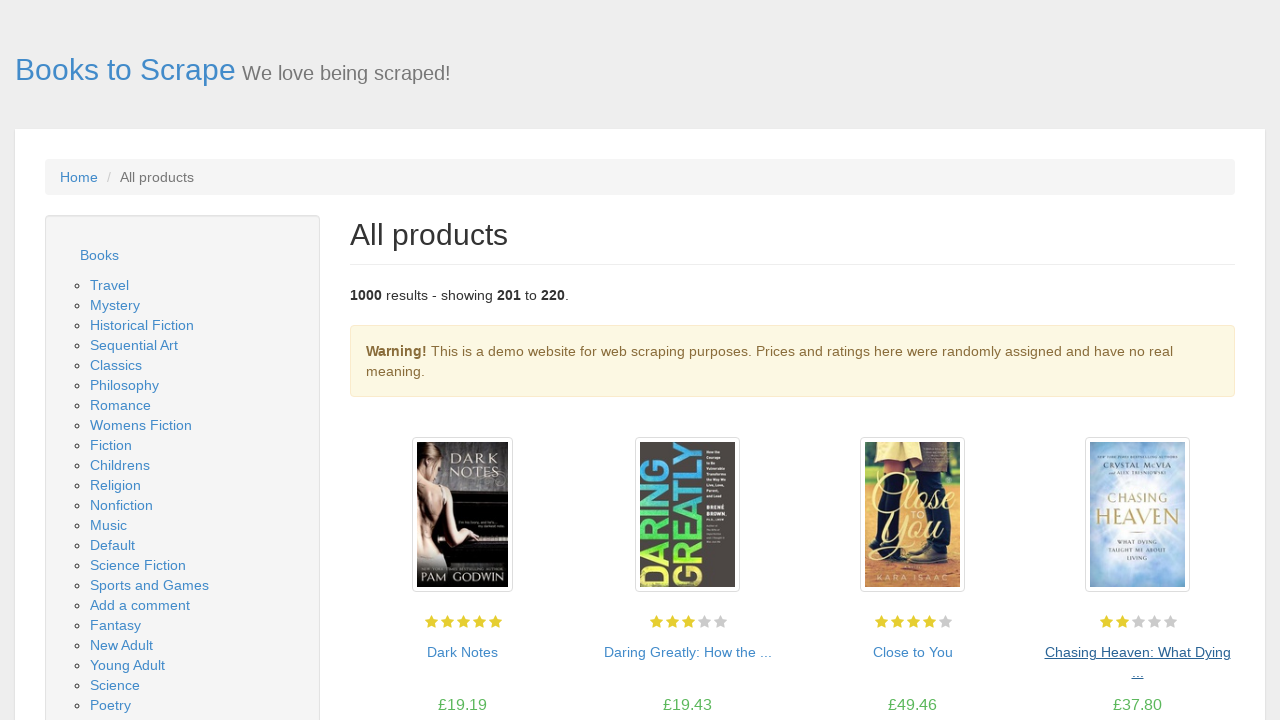

Waited for product listings to load on page
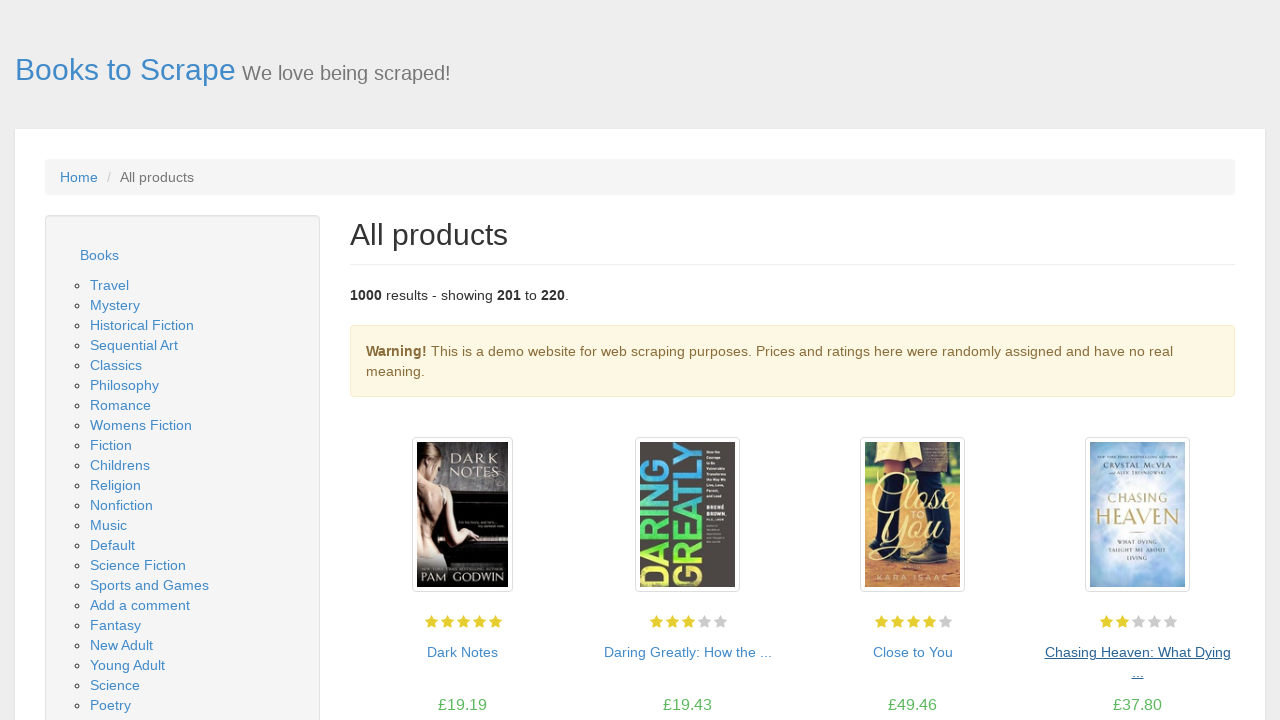

Located next page link element
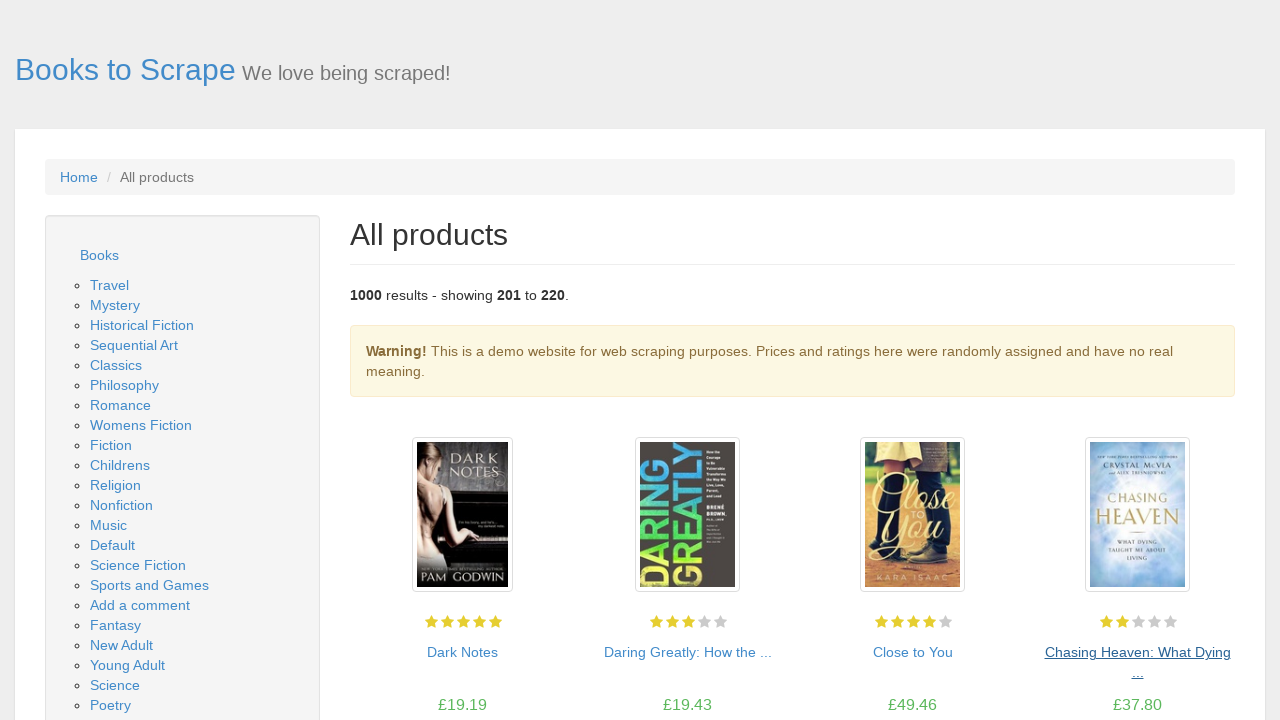

Clicked next page link to navigate to page 12 at (1206, 654) on li.next a
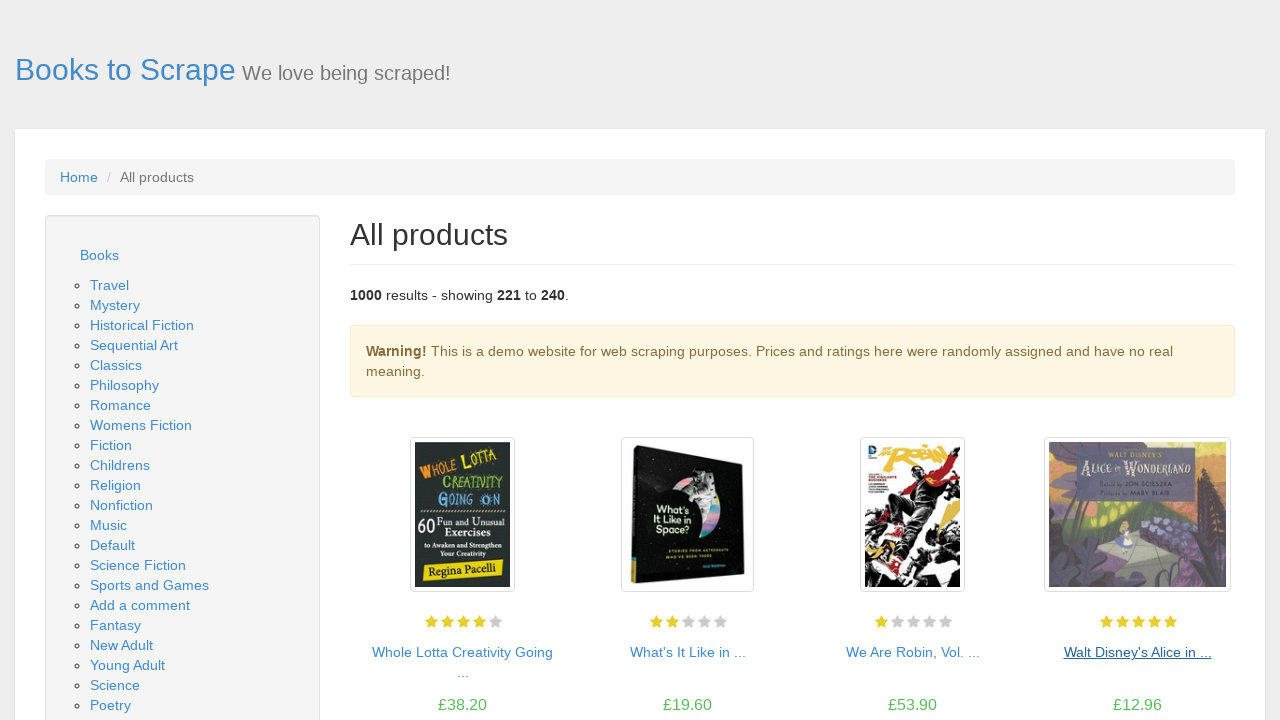

Waited for network idle after page navigation
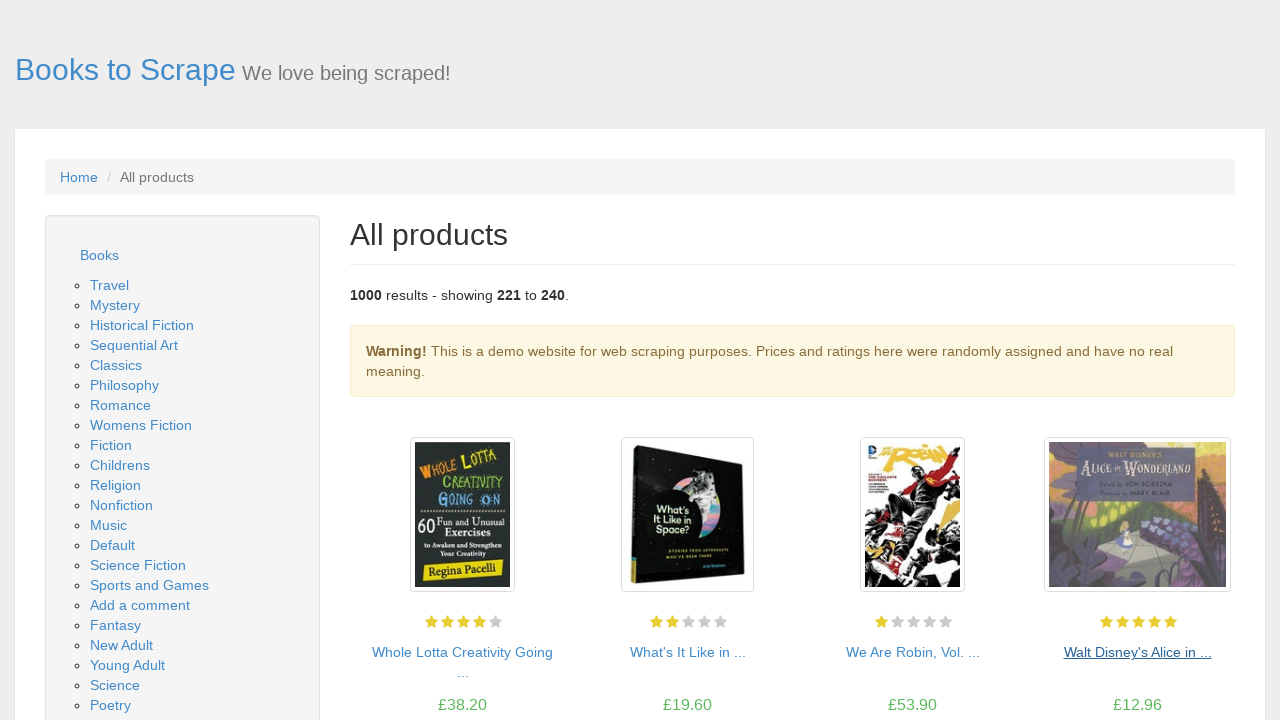

Waited for product listings to load on page
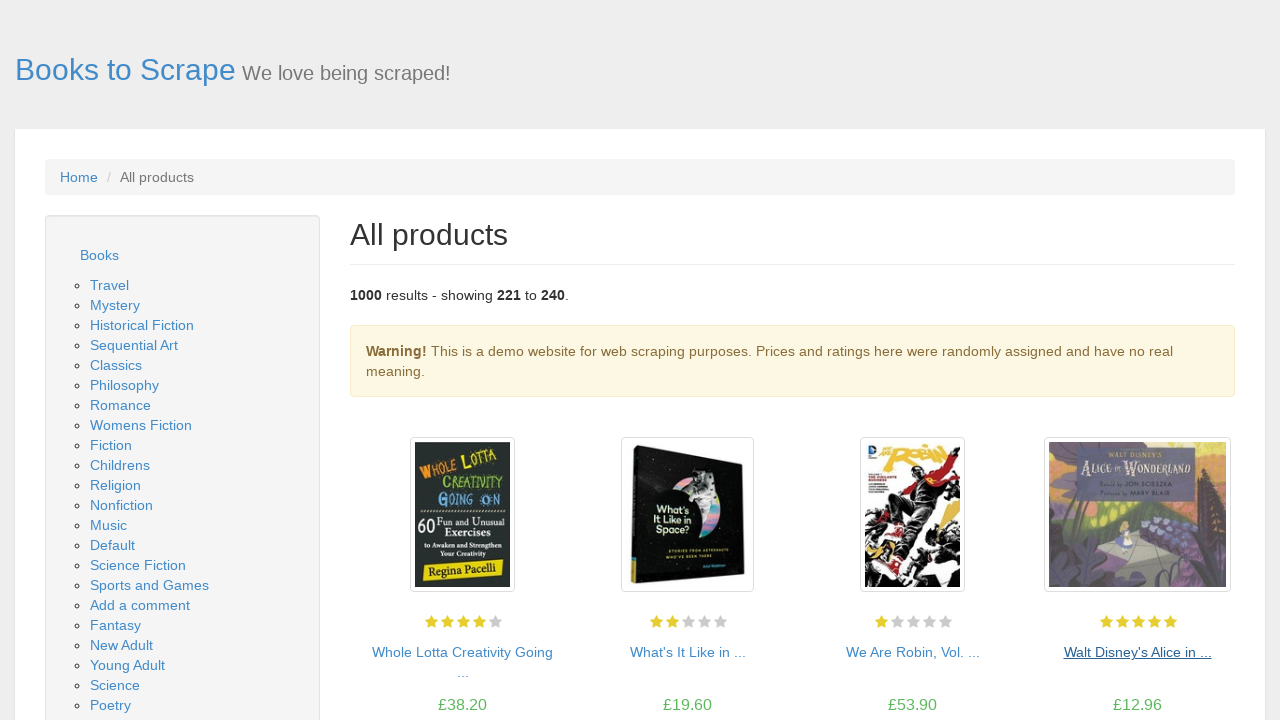

Located next page link element
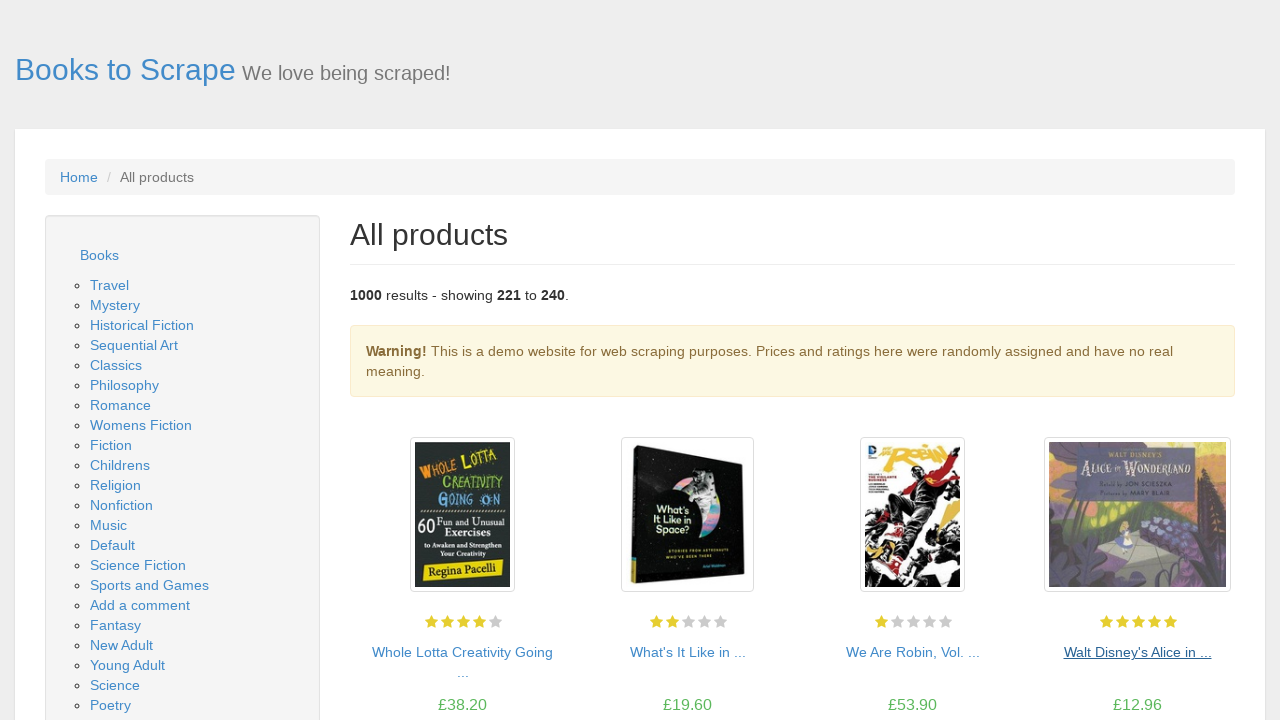

Clicked next page link to navigate to page 13 at (1206, 654) on li.next a
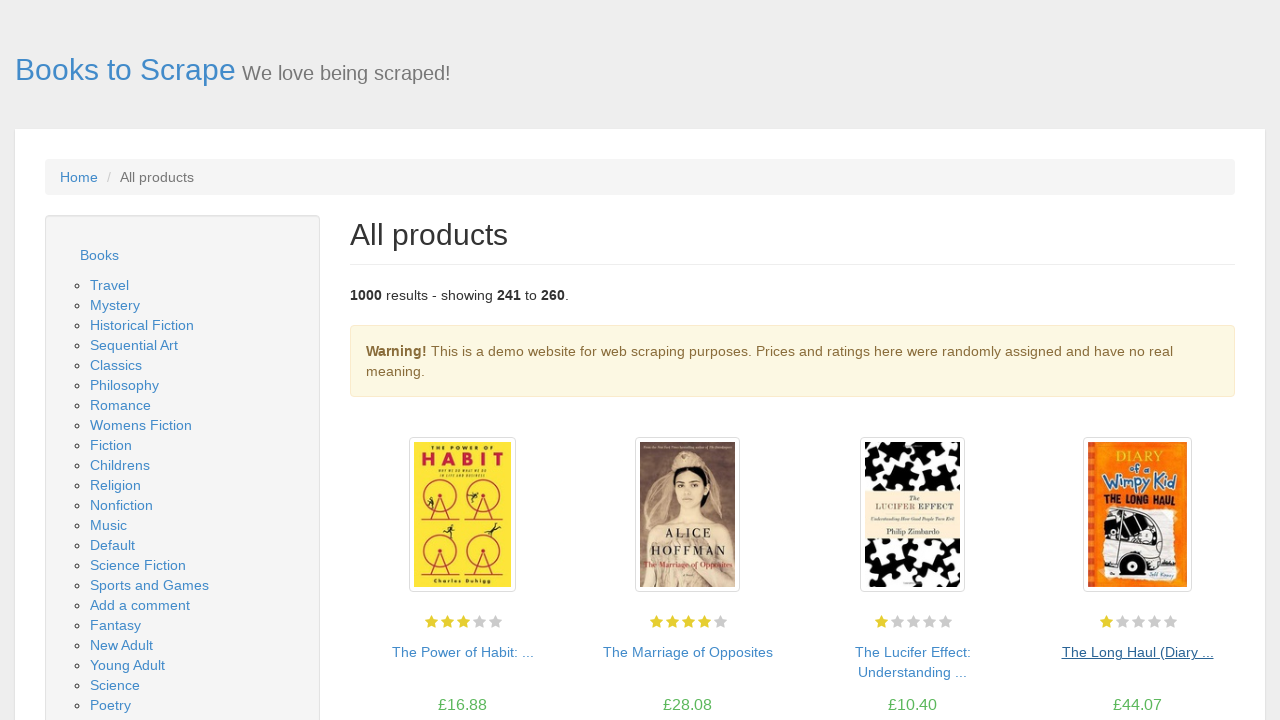

Waited for network idle after page navigation
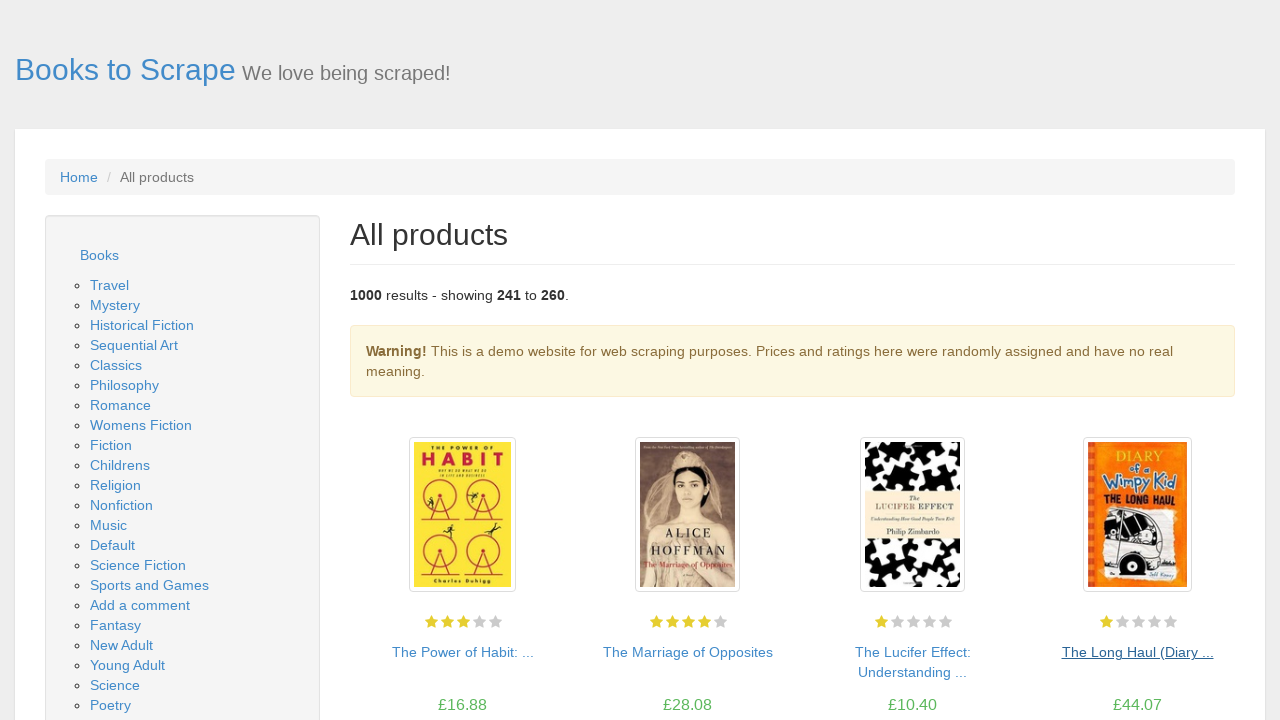

Waited for product listings to load on page
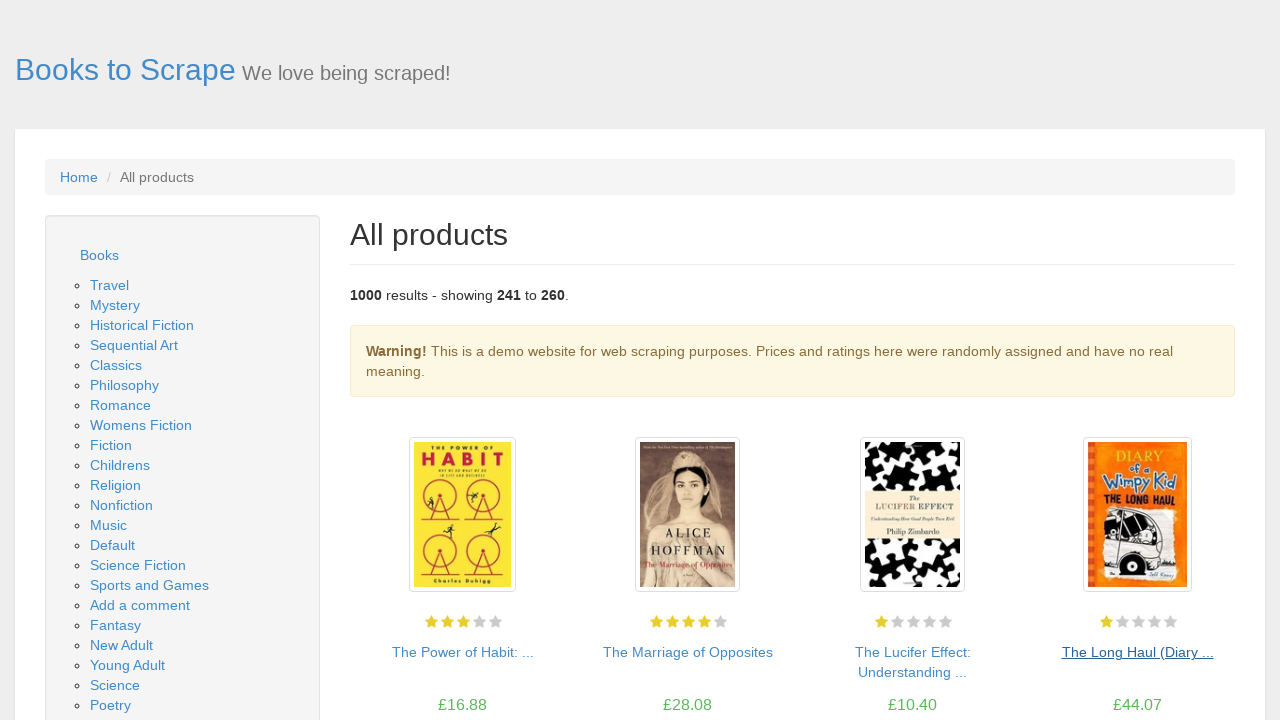

Located next page link element
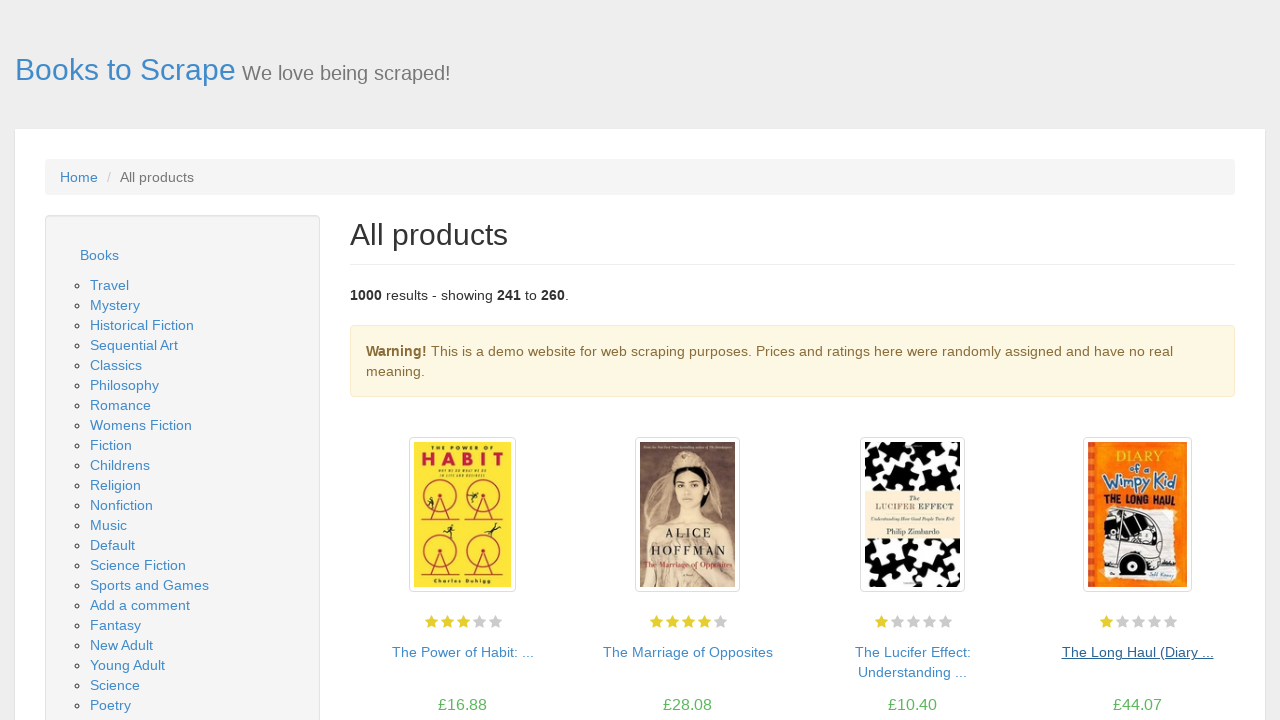

Clicked next page link to navigate to page 14 at (1206, 654) on li.next a
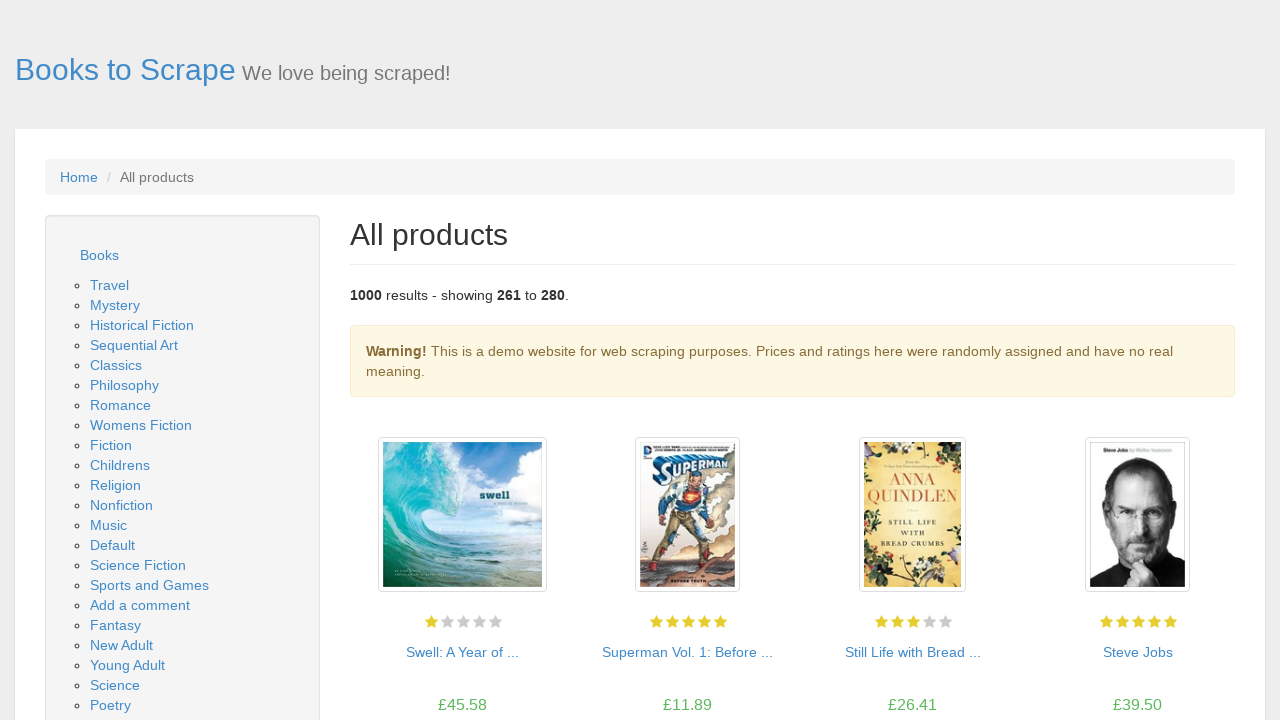

Waited for network idle after page navigation
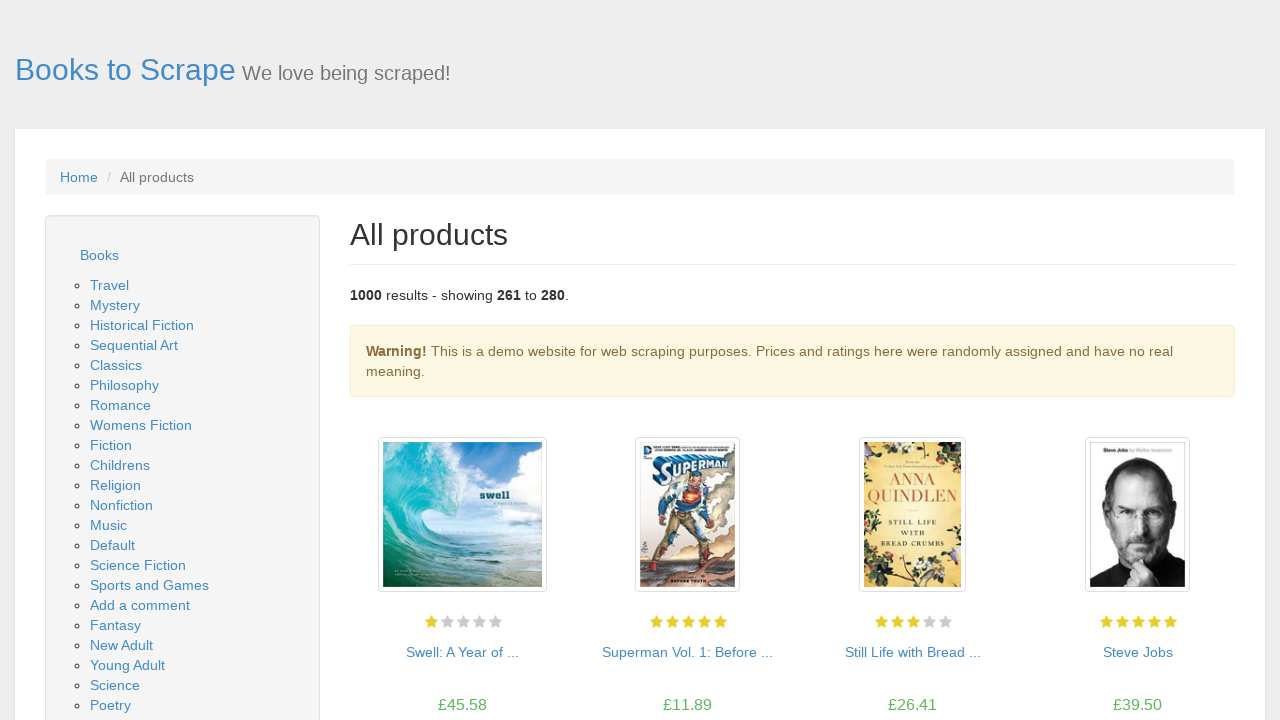

Waited for product listings to load on page
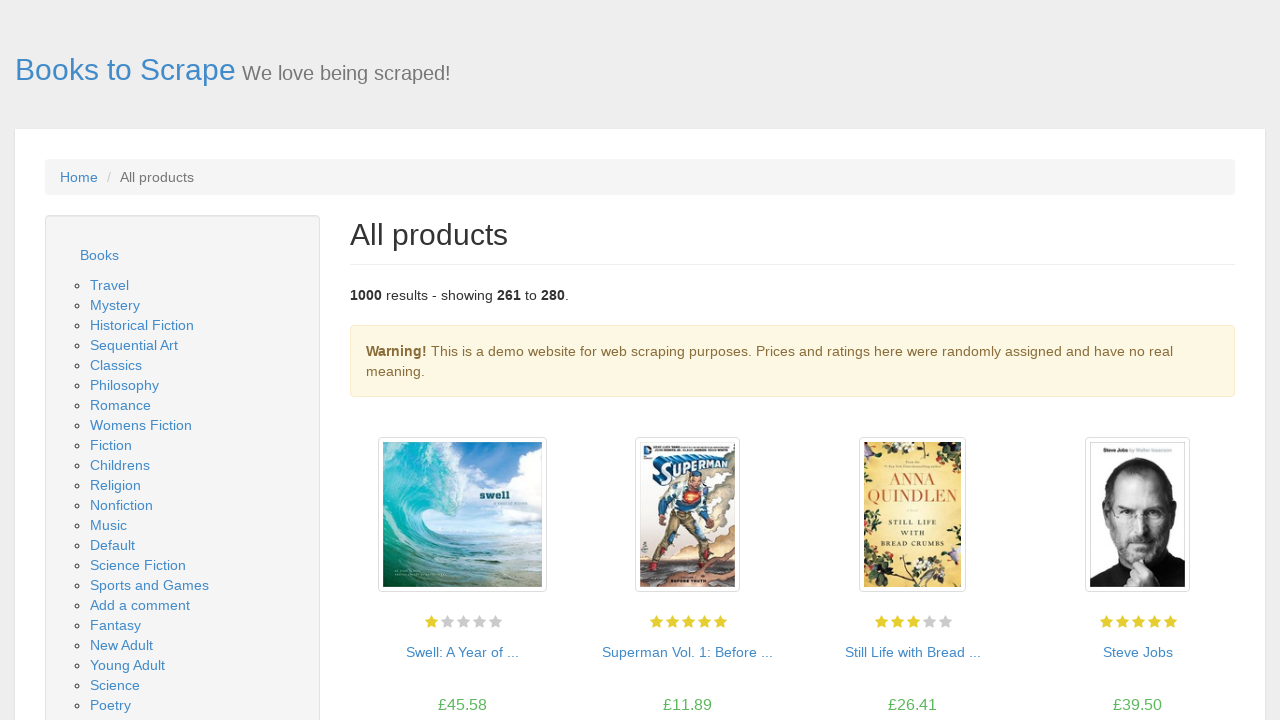

Located next page link element
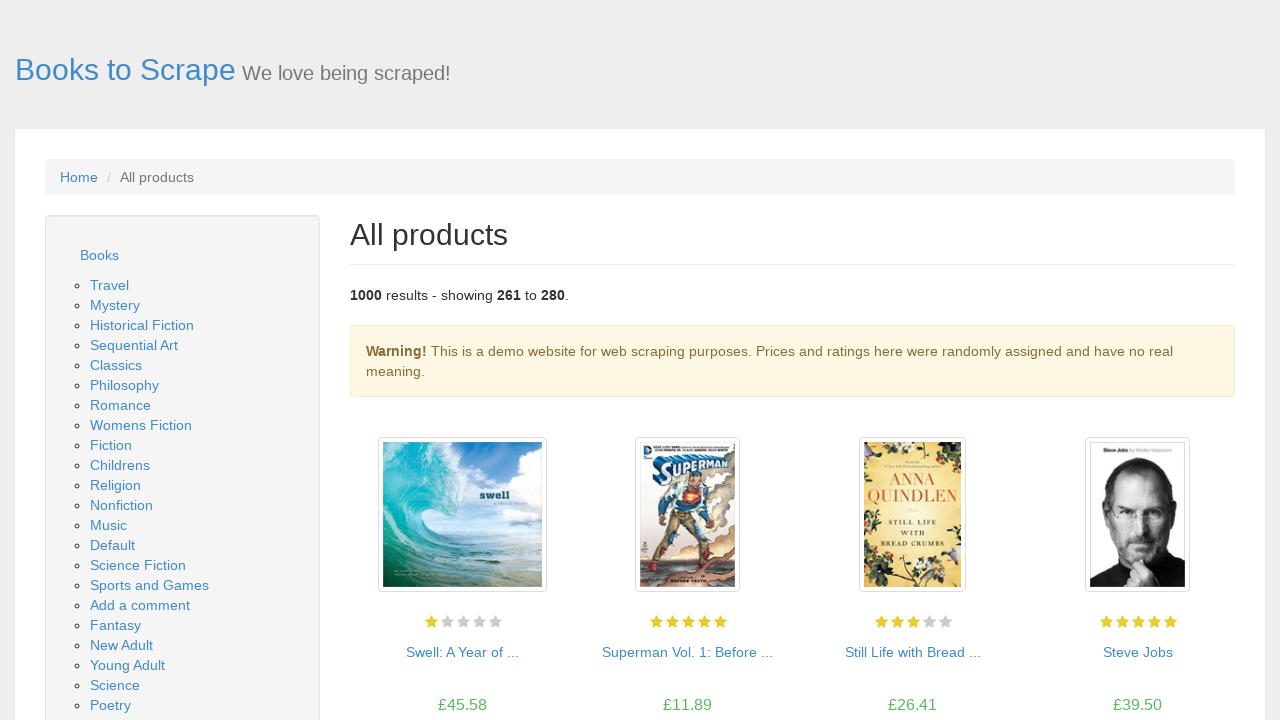

Clicked next page link to navigate to page 15 at (1206, 654) on li.next a
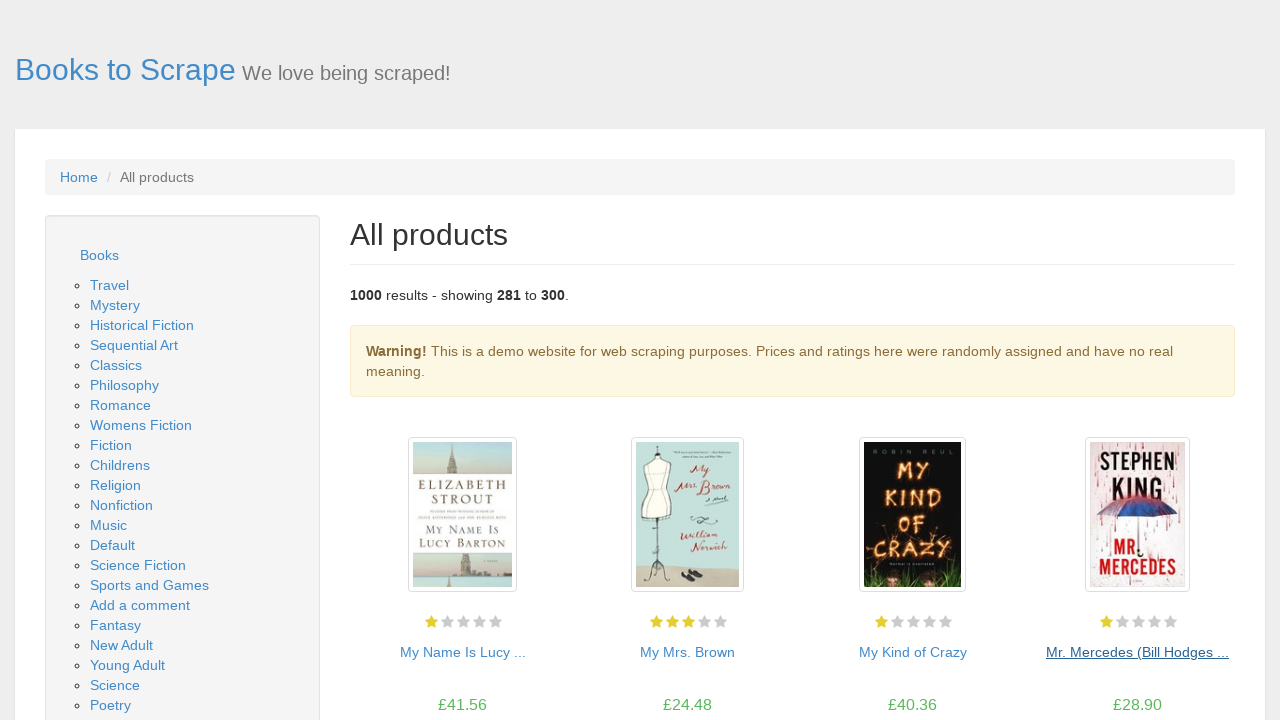

Waited for network idle after page navigation
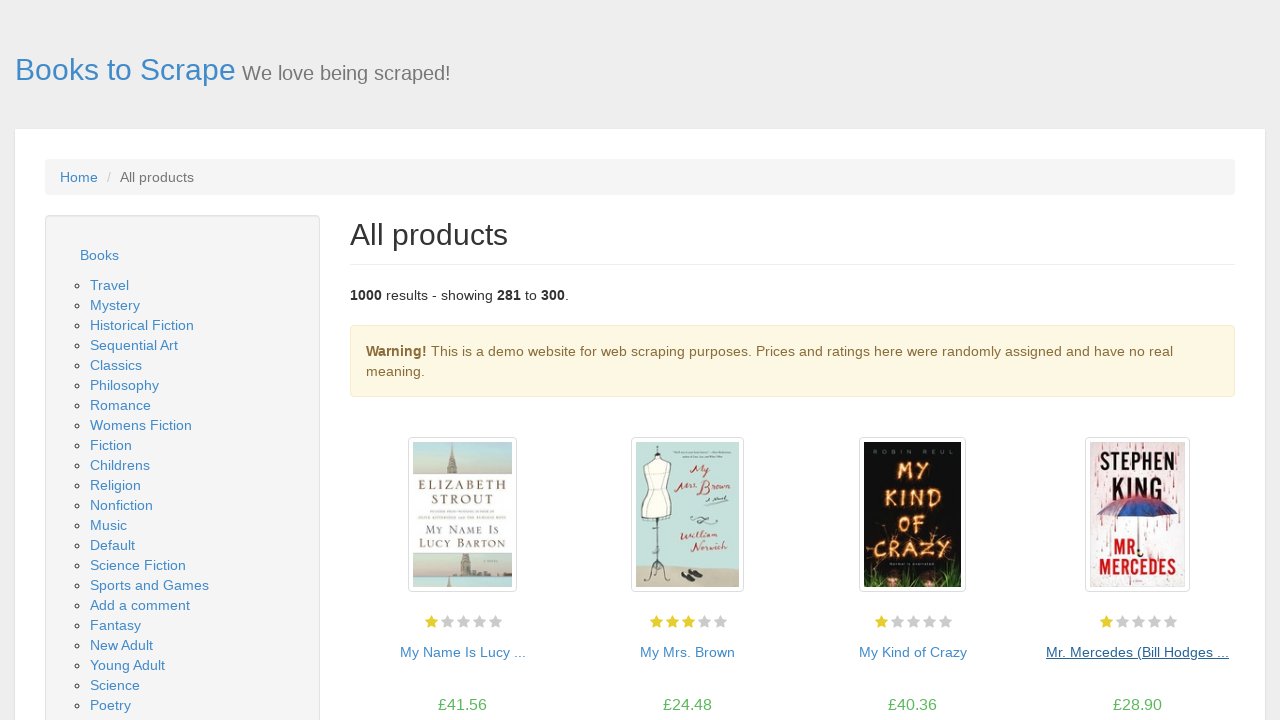

Waited for product listings to load on page
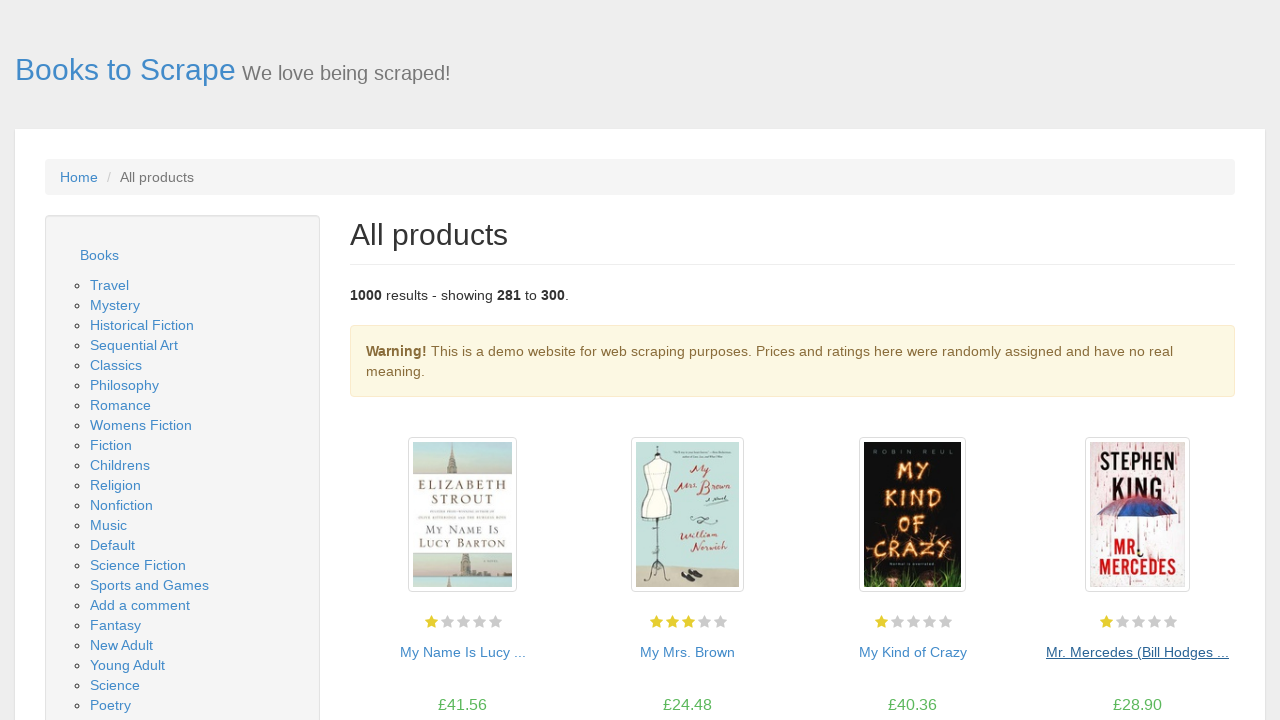

Located next page link element
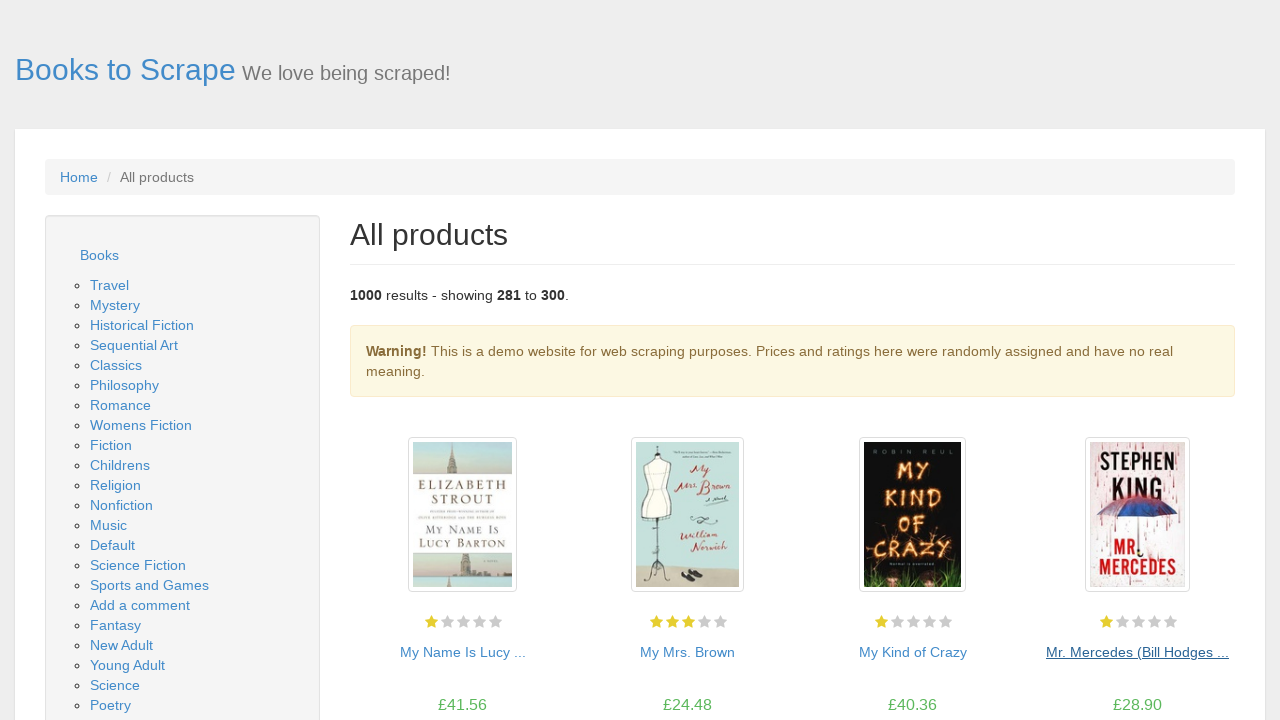

Clicked next page link to navigate to page 16 at (1206, 654) on li.next a
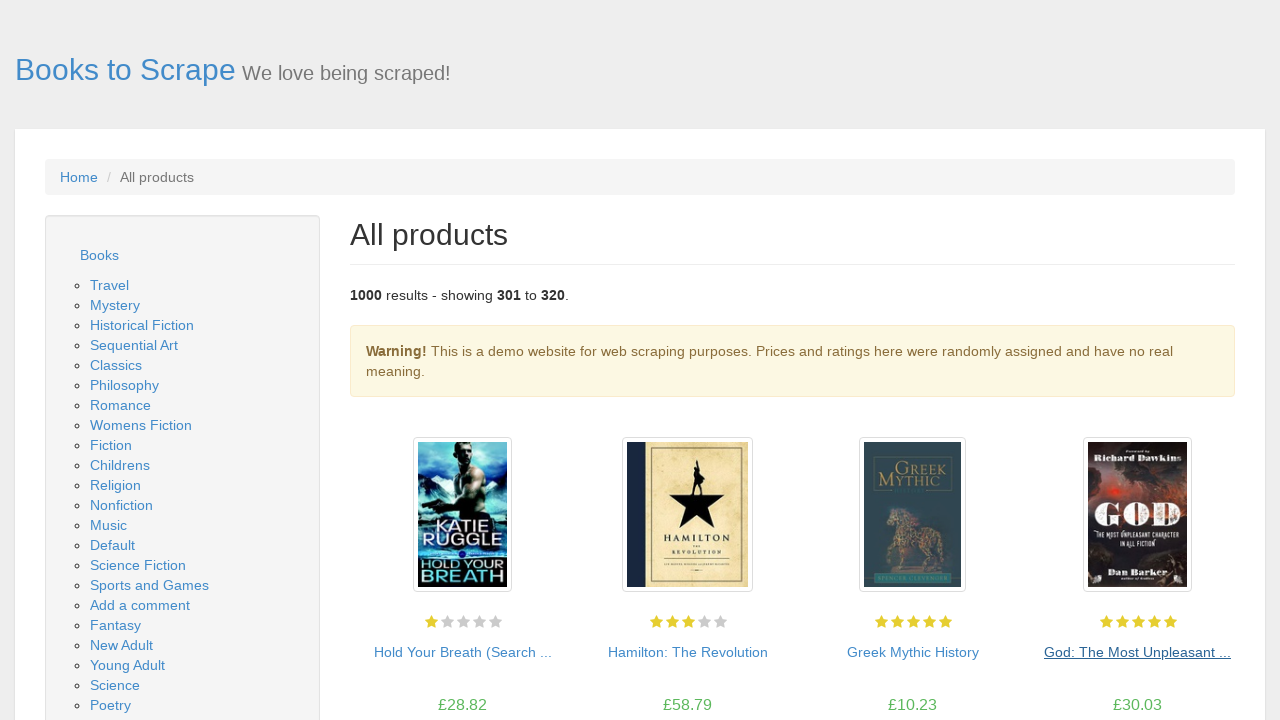

Waited for network idle after page navigation
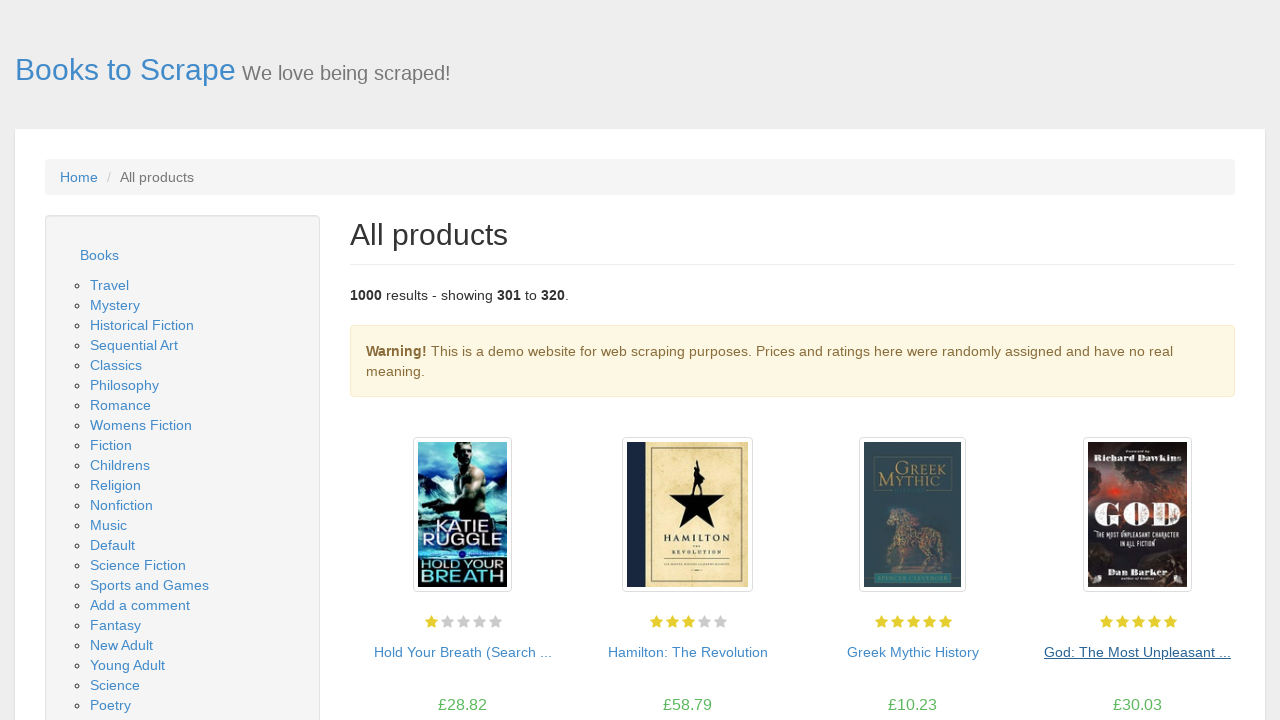

Waited for product listings to load on page
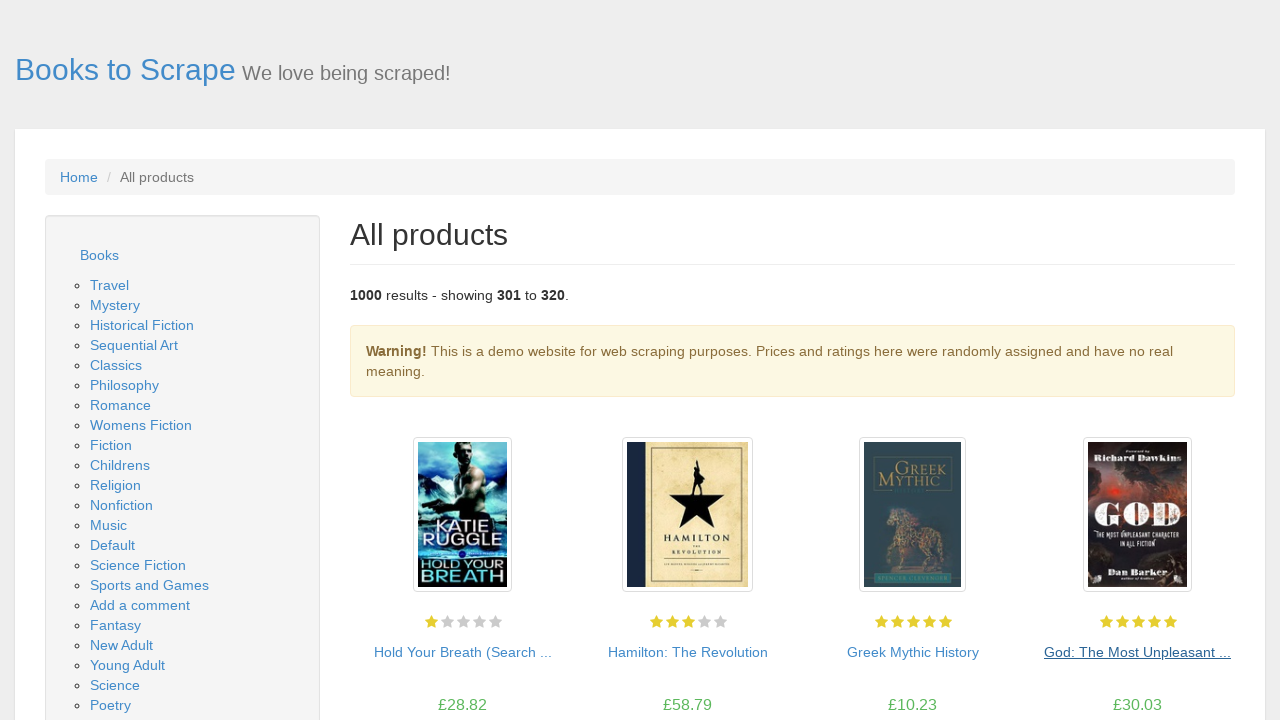

Located next page link element
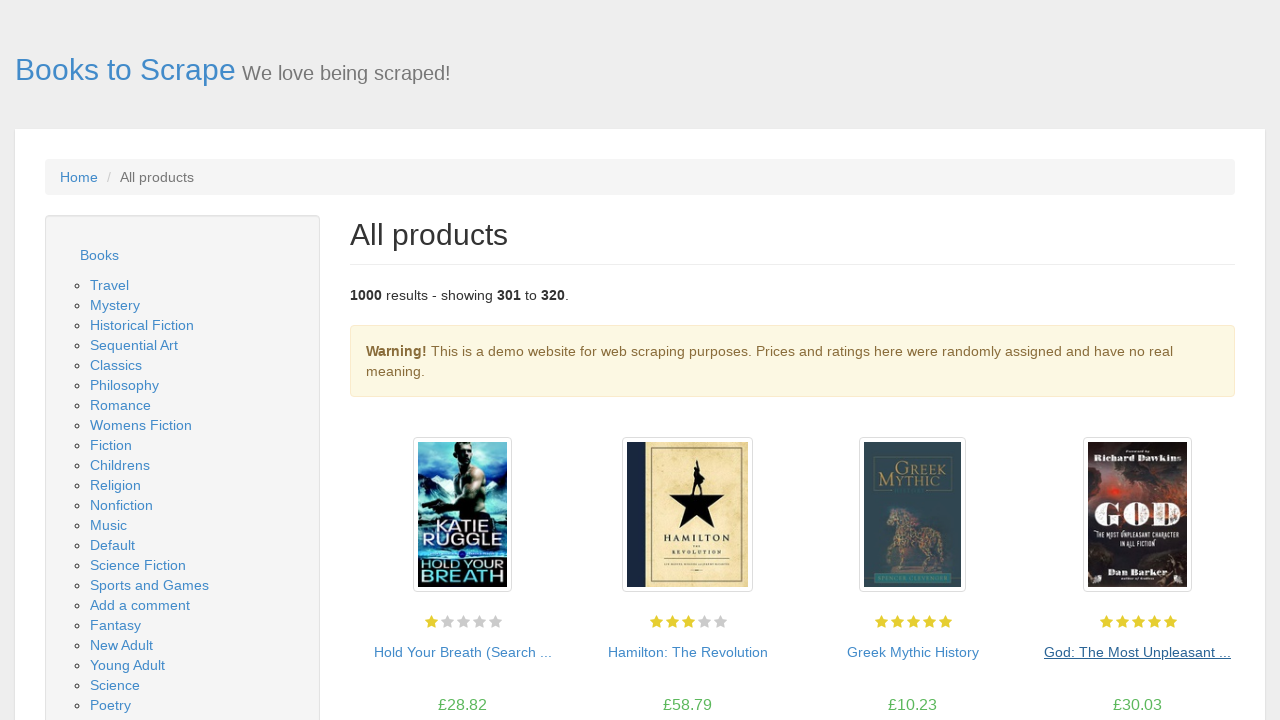

Clicked next page link to navigate to page 17 at (1206, 654) on li.next a
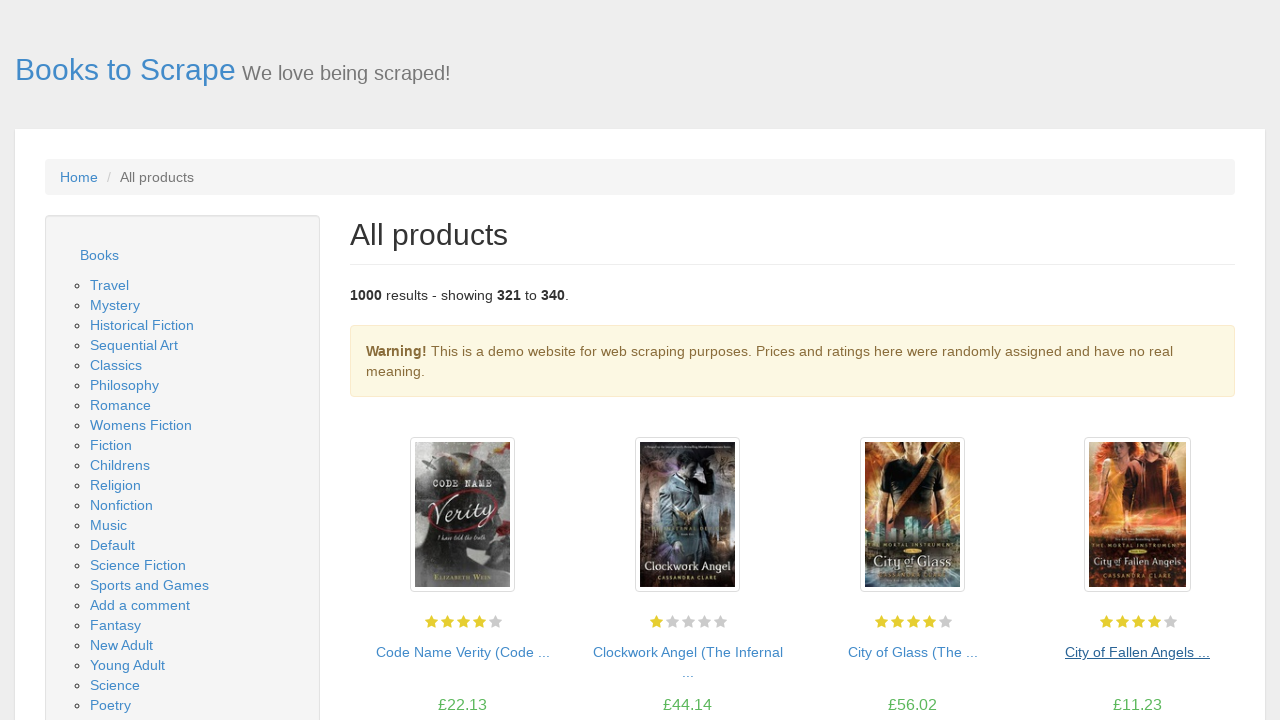

Waited for network idle after page navigation
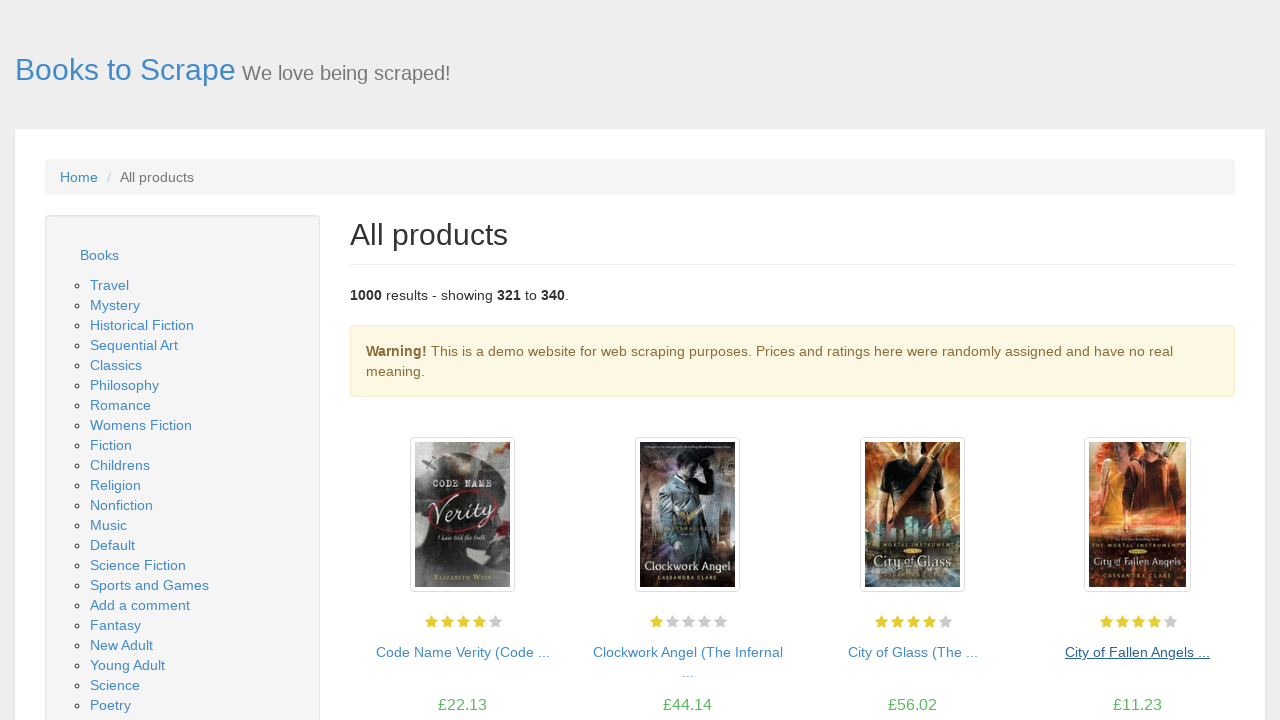

Waited for product listings to load on page
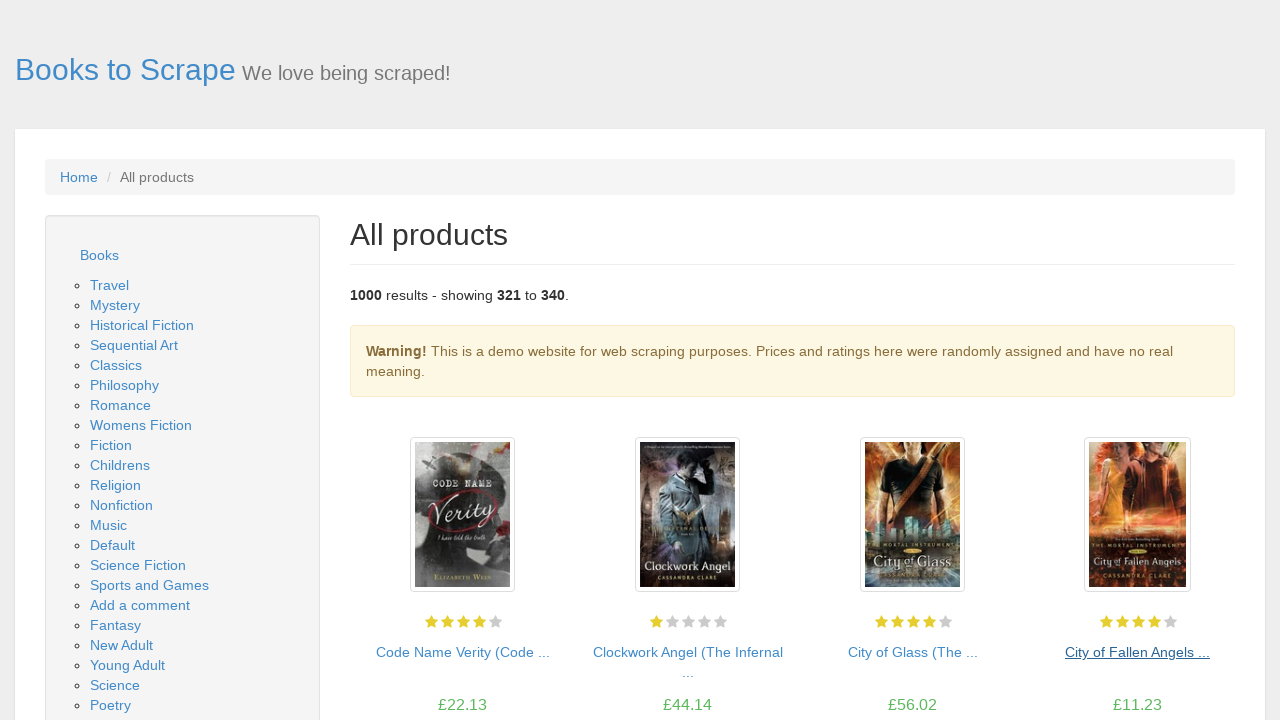

Located next page link element
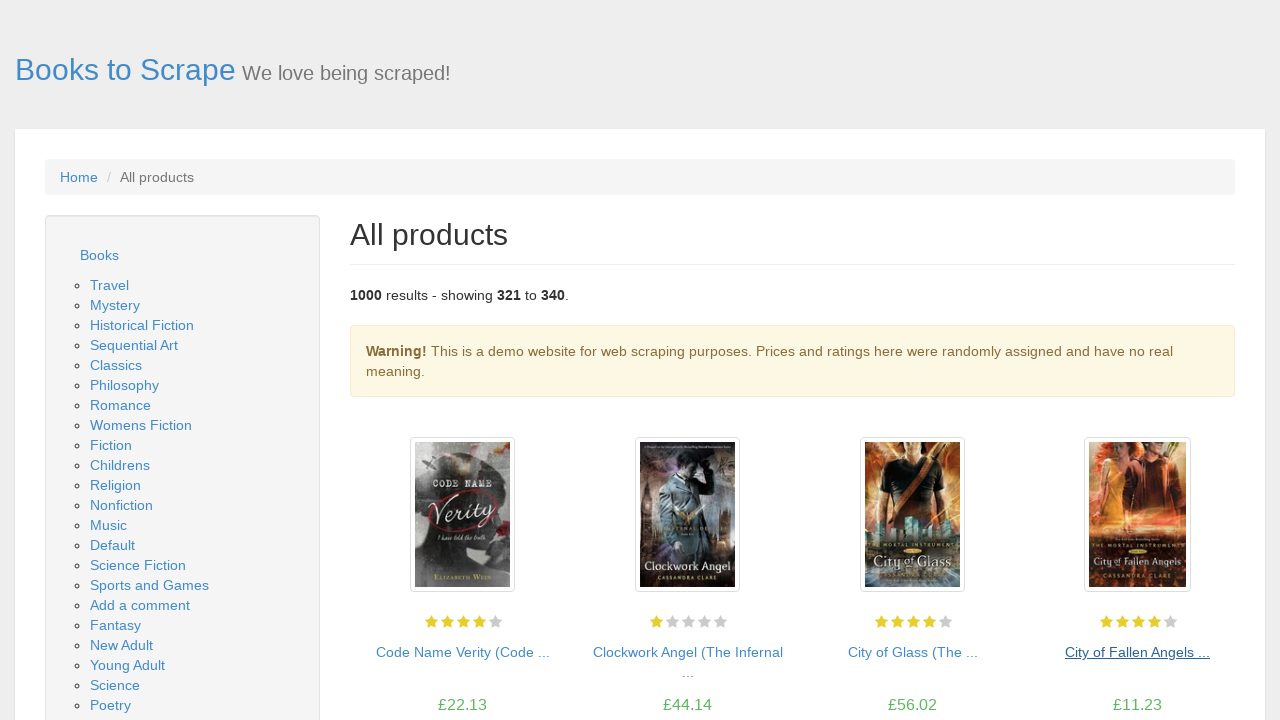

Clicked next page link to navigate to page 18 at (1206, 654) on li.next a
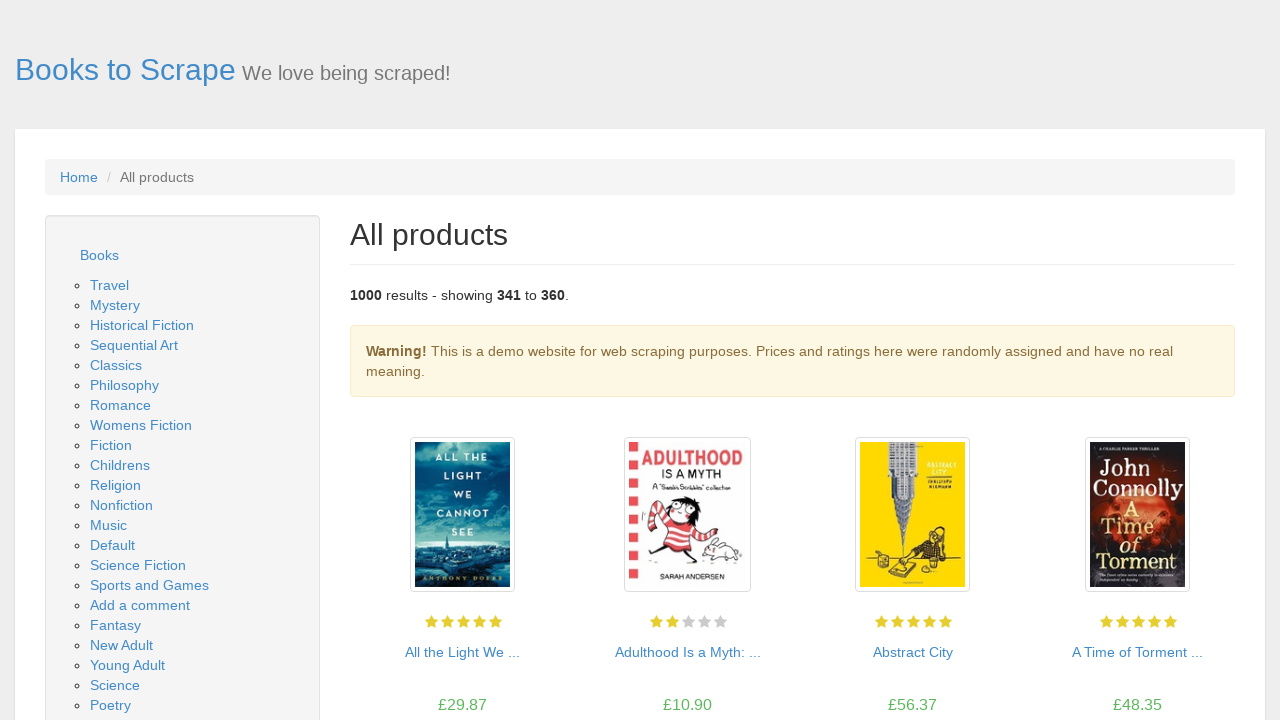

Waited for network idle after page navigation
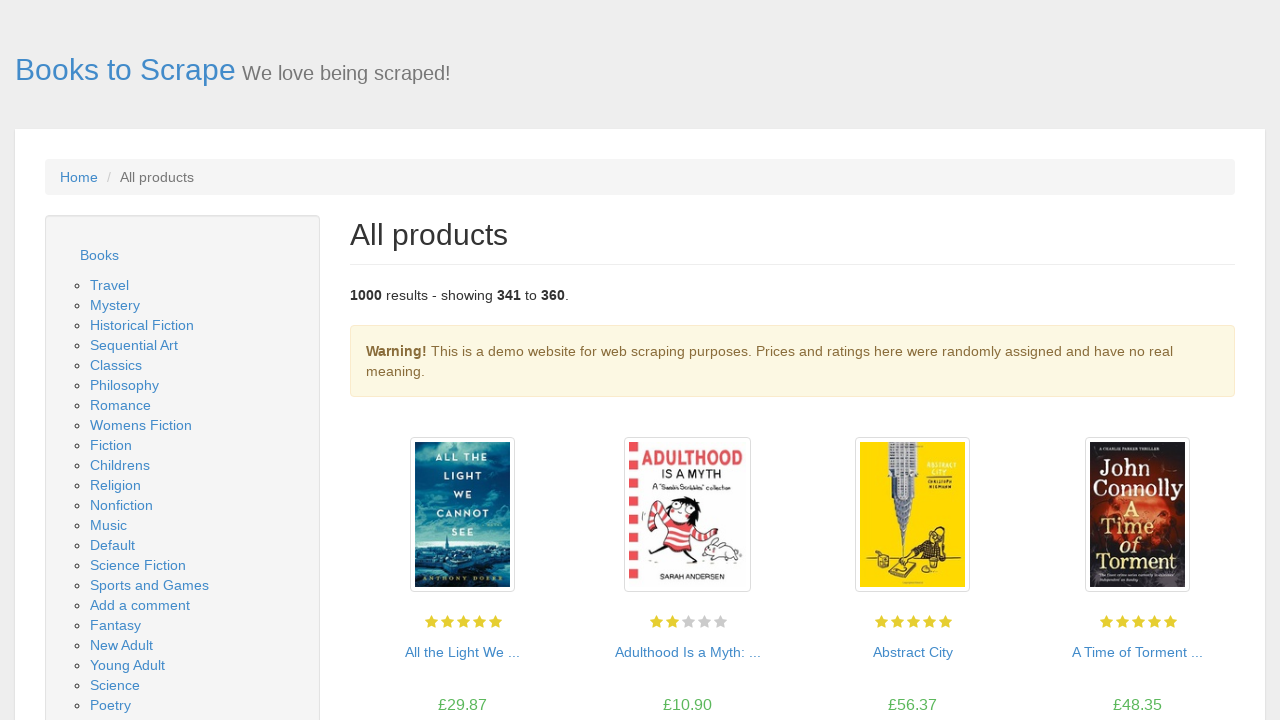

Waited for product listings to load on page
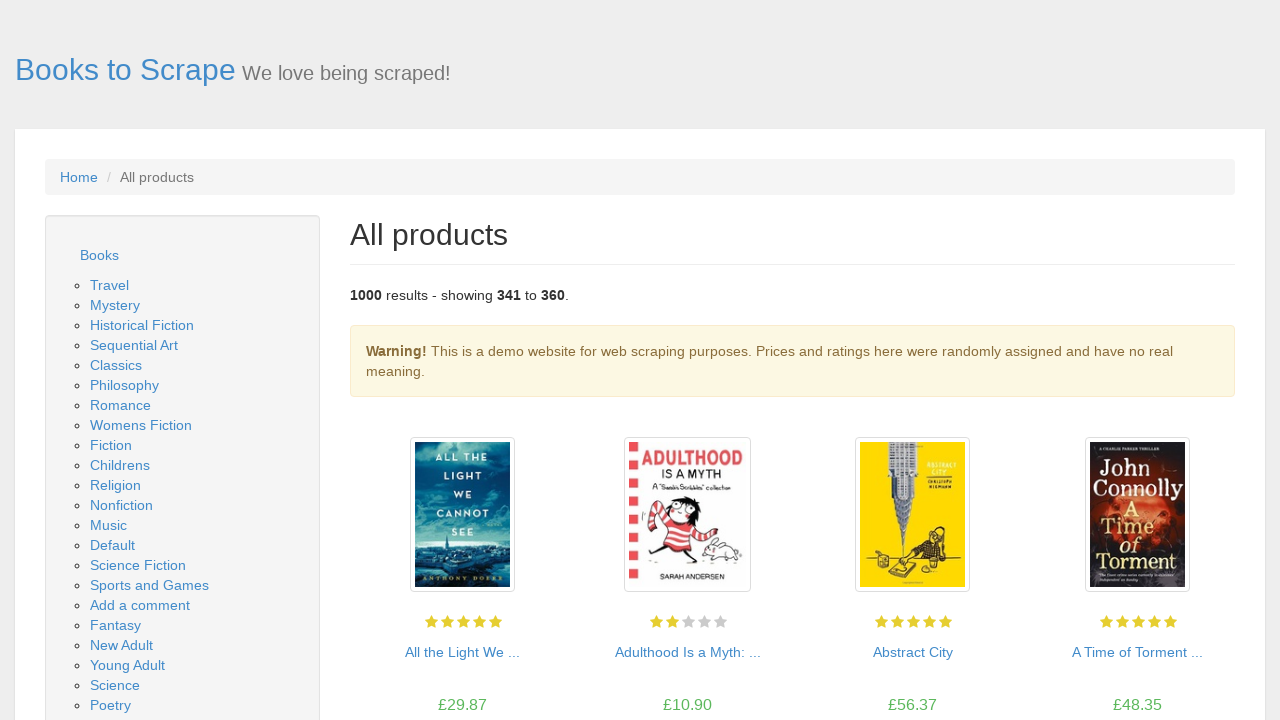

Located next page link element
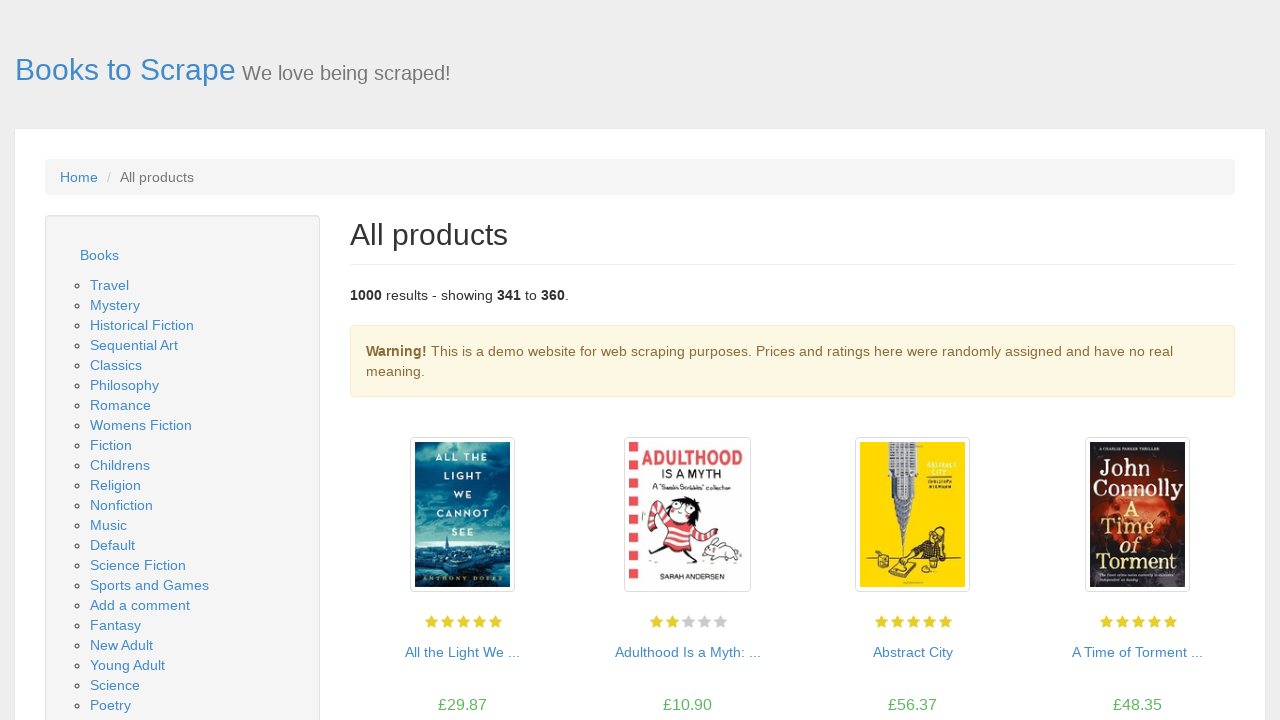

Clicked next page link to navigate to page 19 at (1206, 654) on li.next a
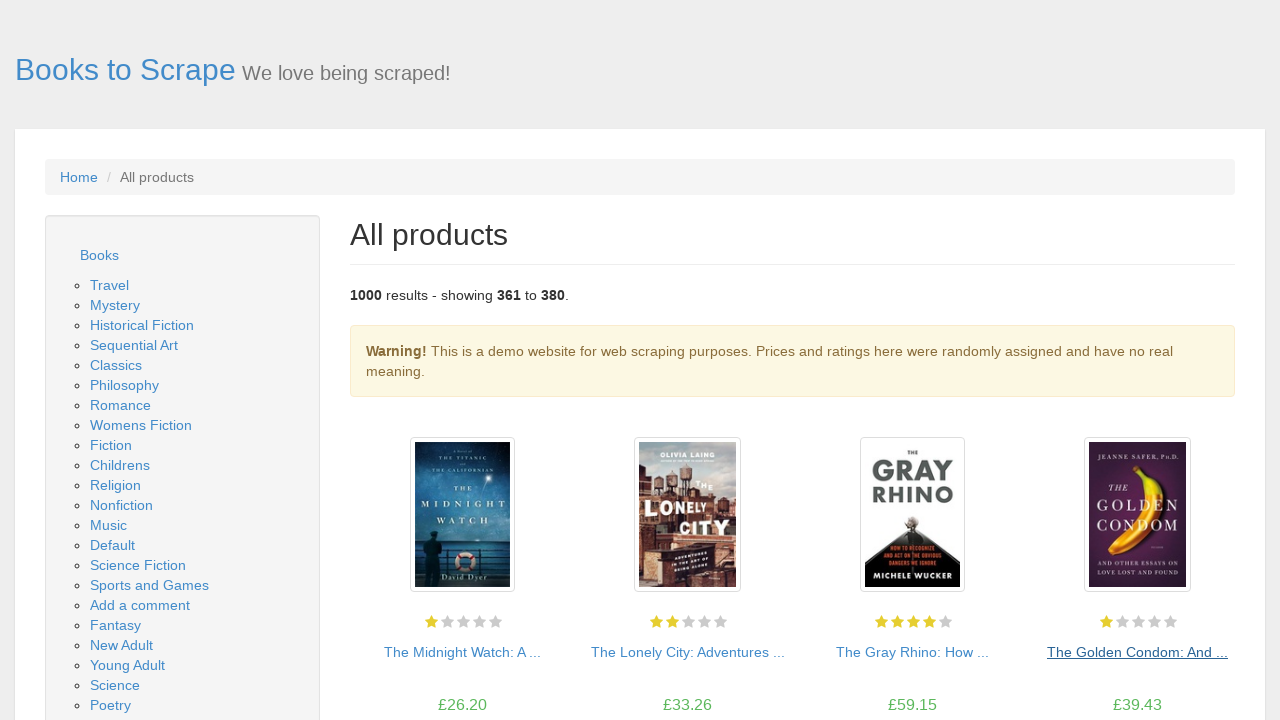

Waited for network idle after page navigation
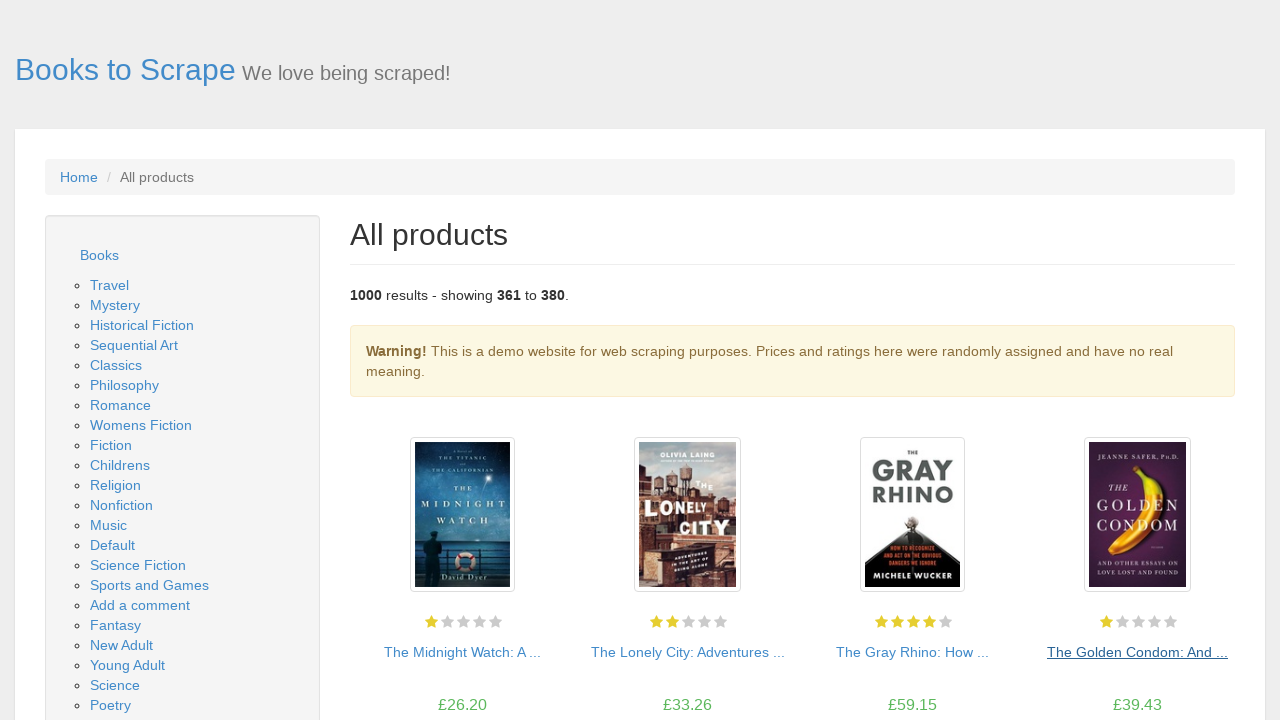

Waited for product listings to load on page
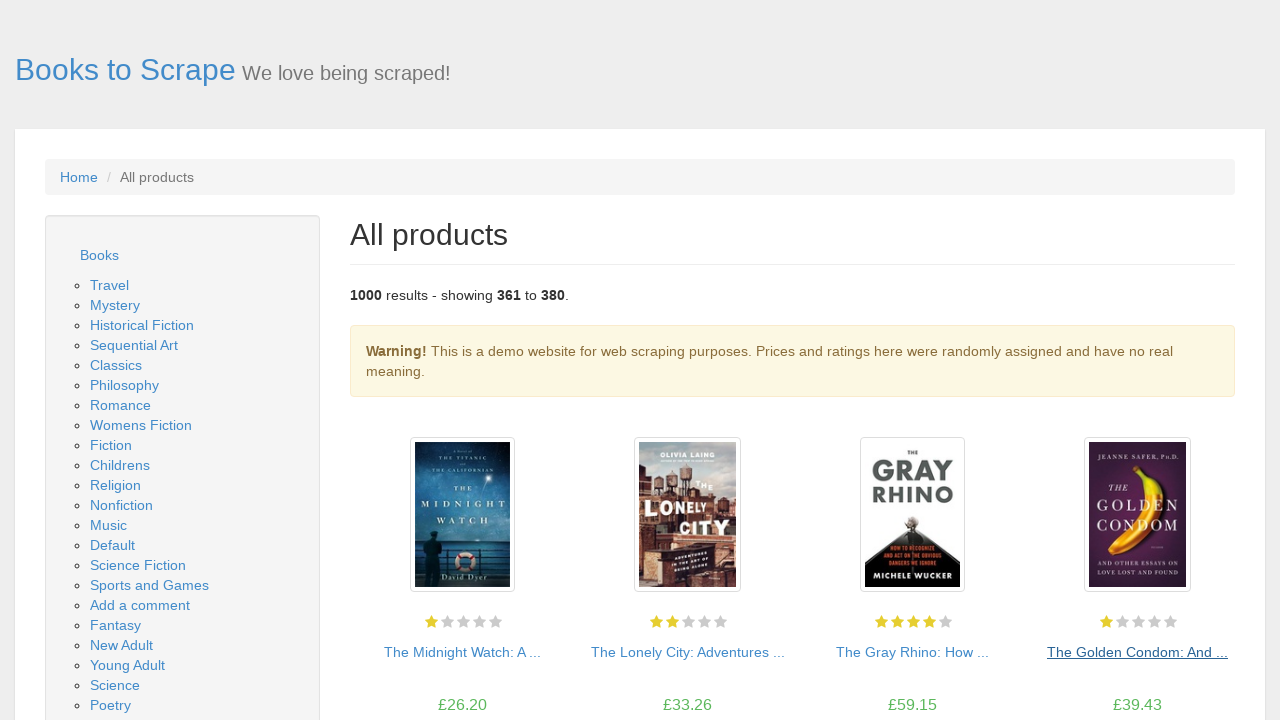

Located next page link element
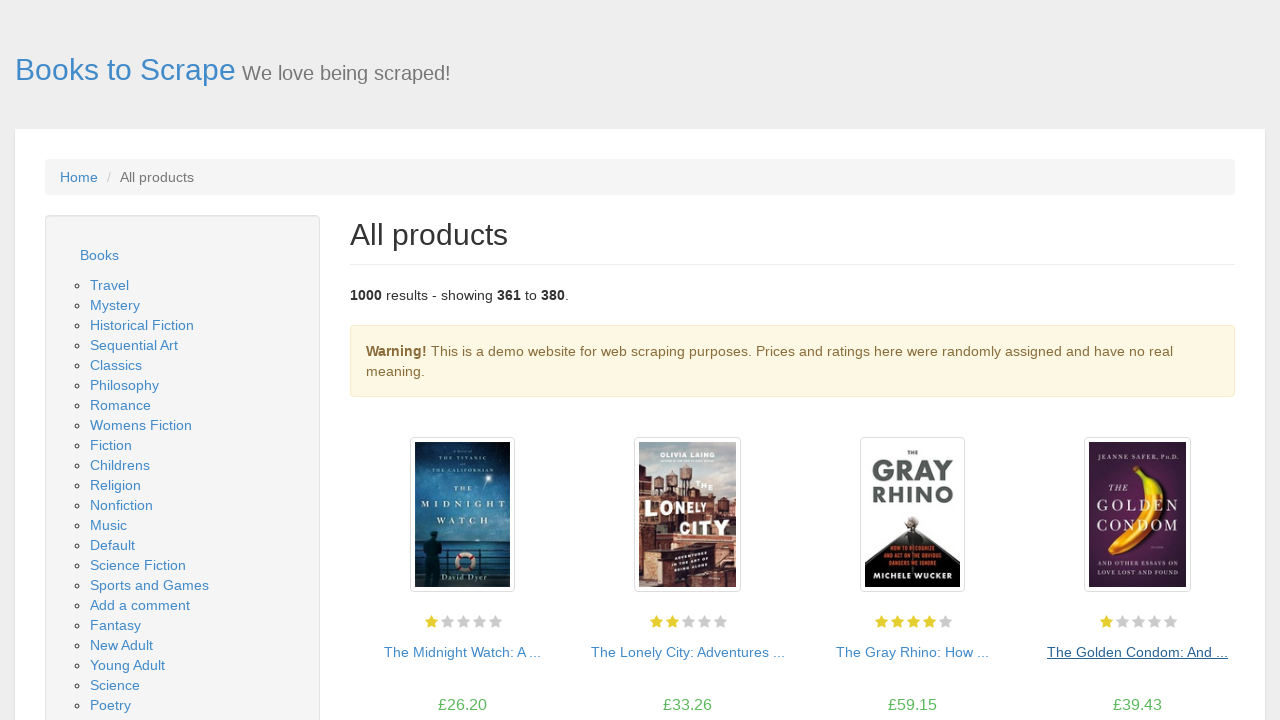

Clicked next page link to navigate to page 20 at (1206, 654) on li.next a
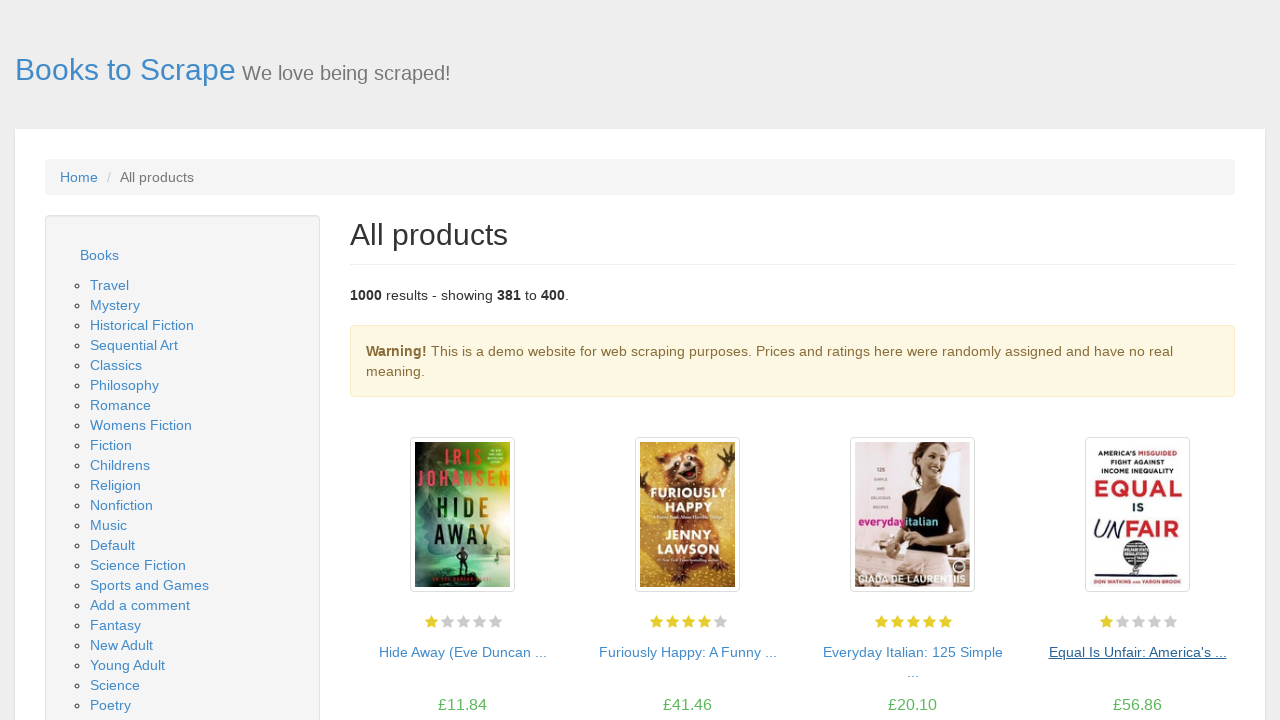

Waited for network idle after page navigation
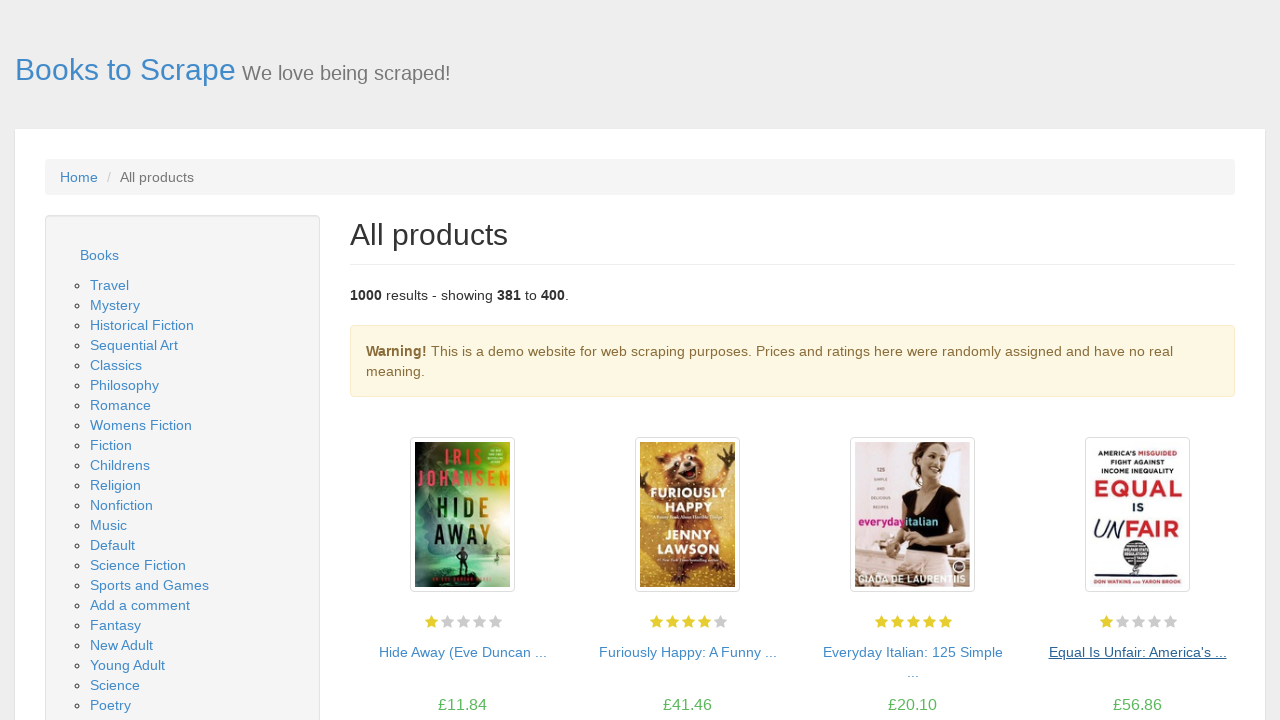

Waited for product listings to load on page
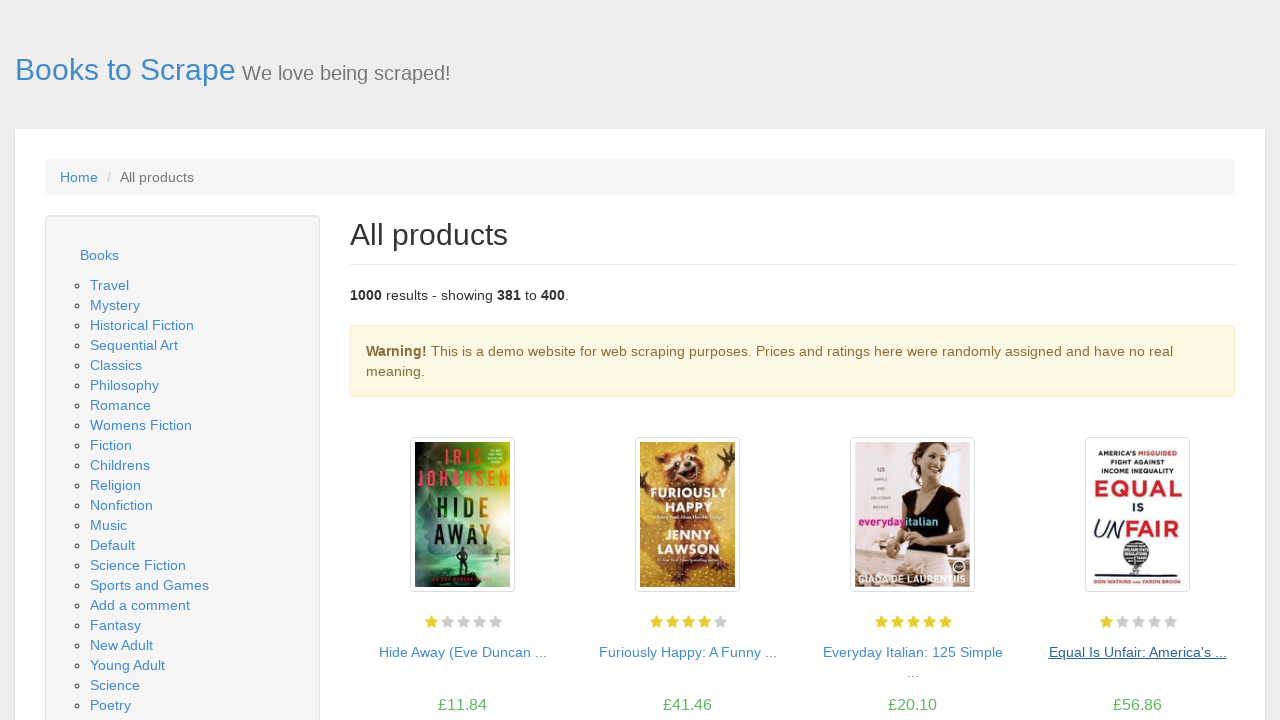

Located next page link element
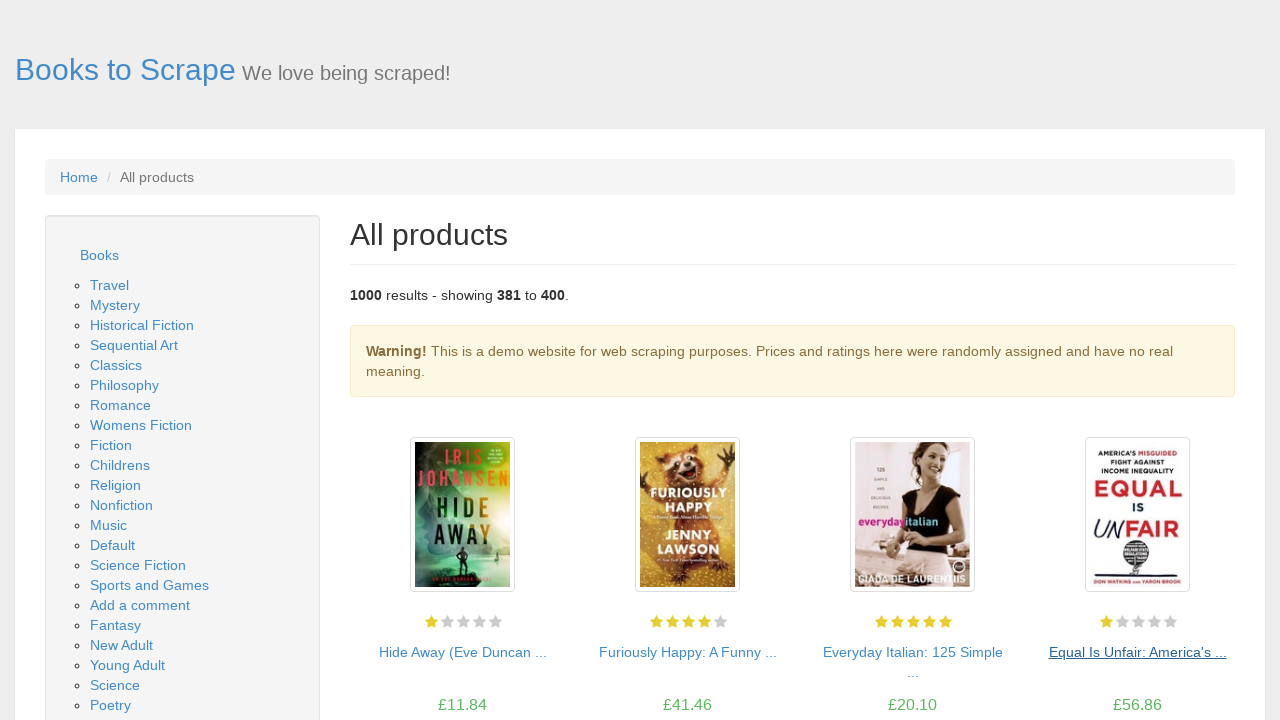

Clicked next page link to navigate to page 21 at (1206, 654) on li.next a
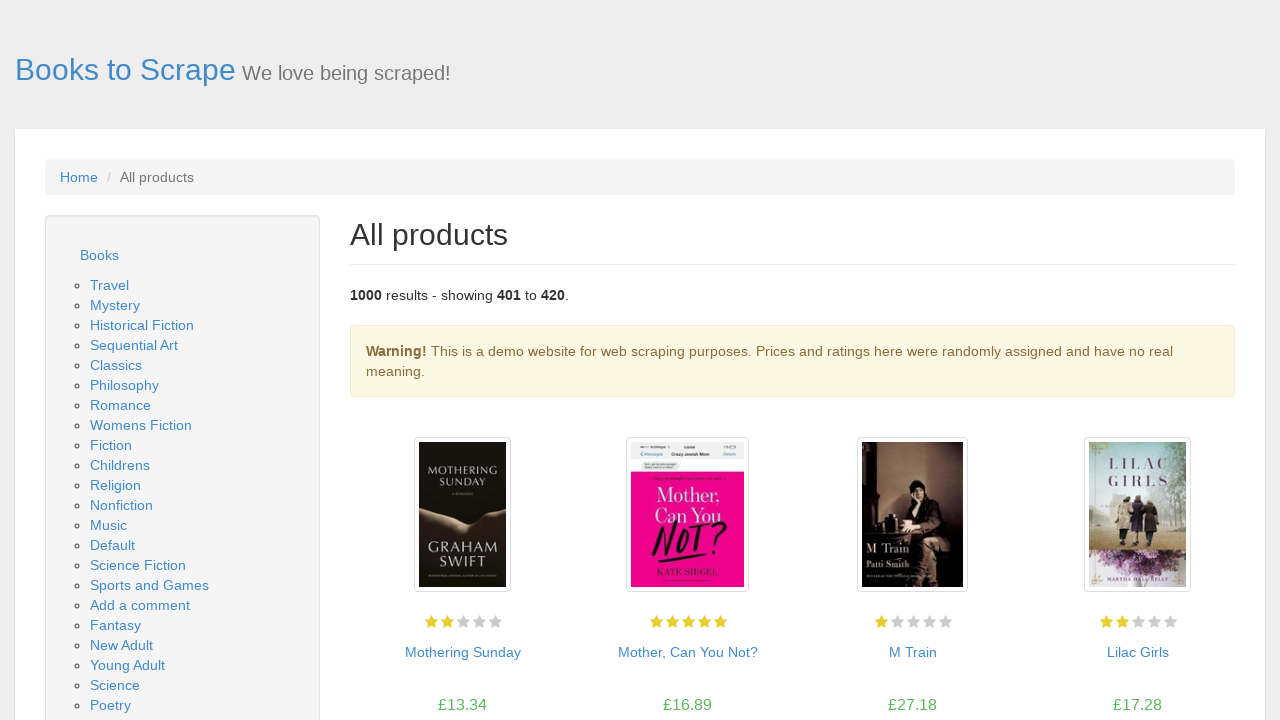

Waited for network idle after page navigation
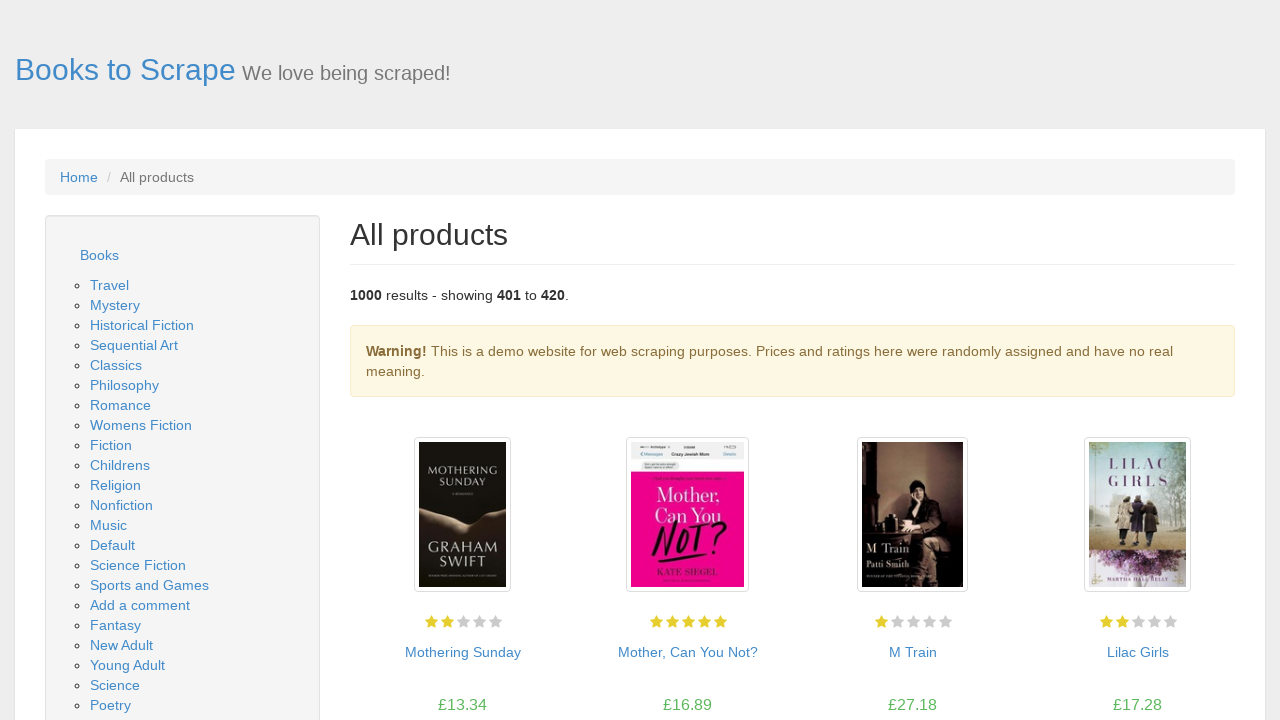

Waited for product listings to load on page
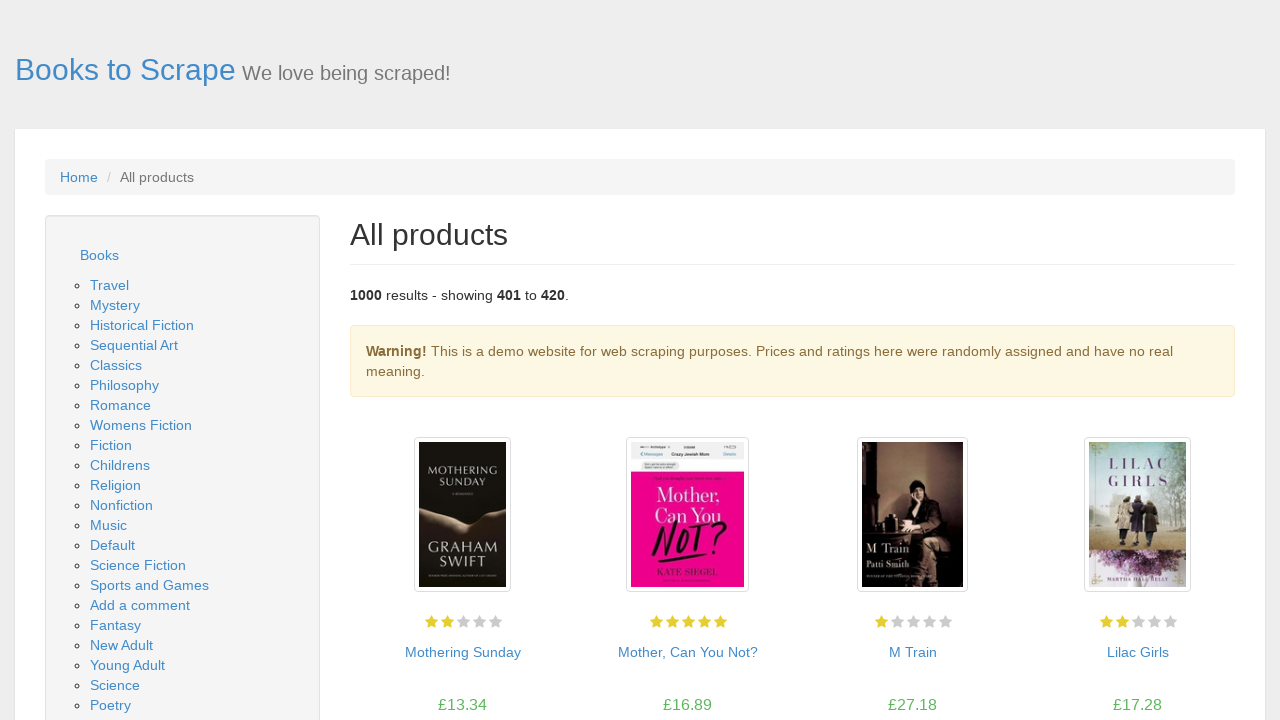

Located next page link element
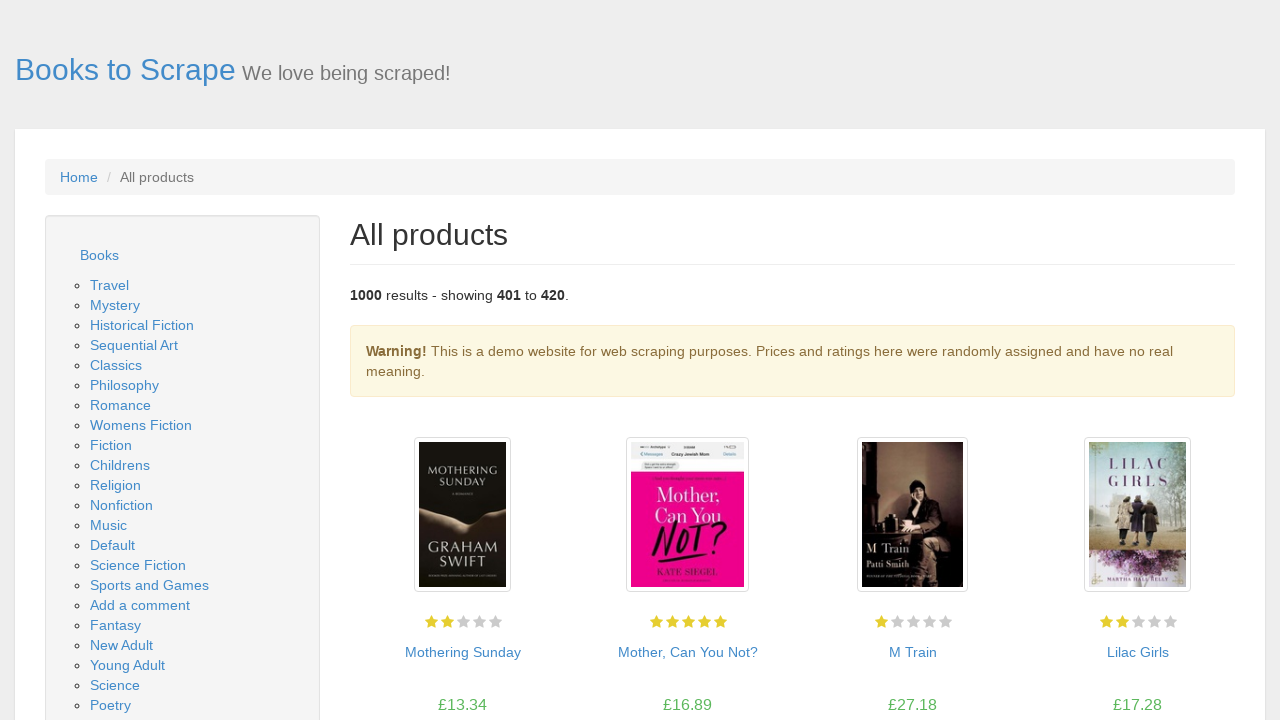

Clicked next page link to navigate to page 22 at (1206, 654) on li.next a
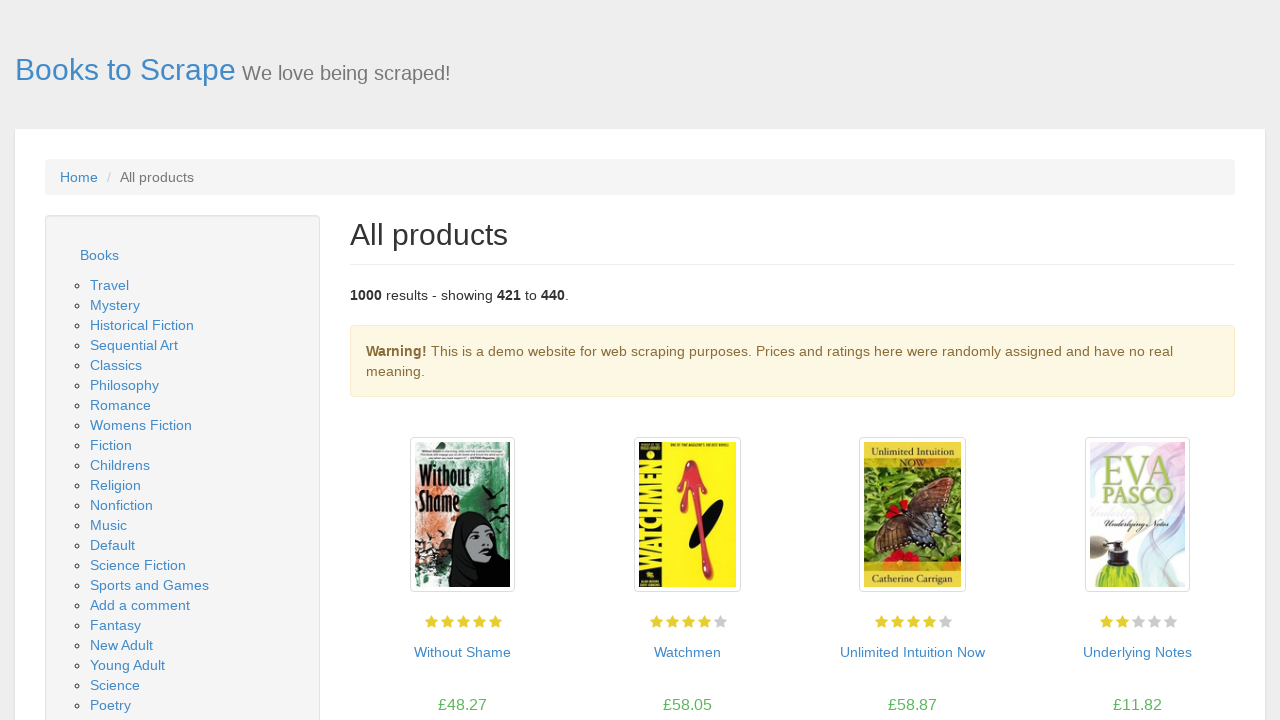

Waited for network idle after page navigation
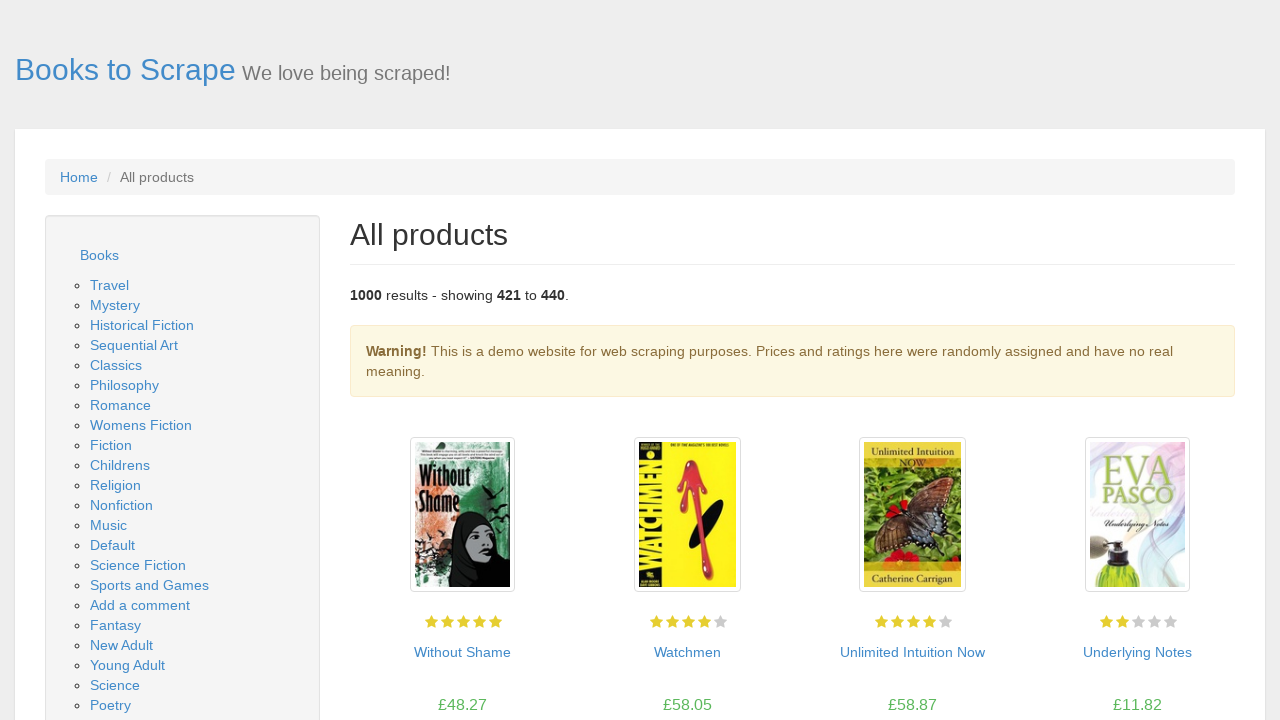

Waited for product listings to load on page
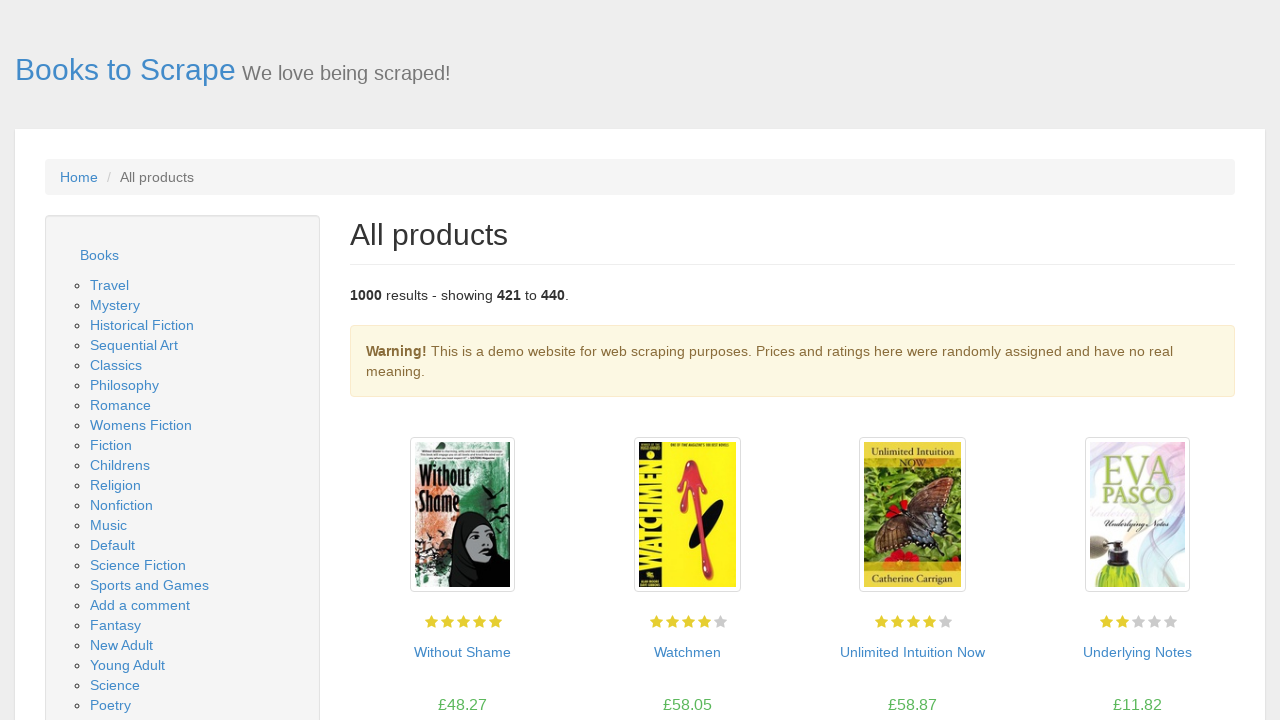

Located next page link element
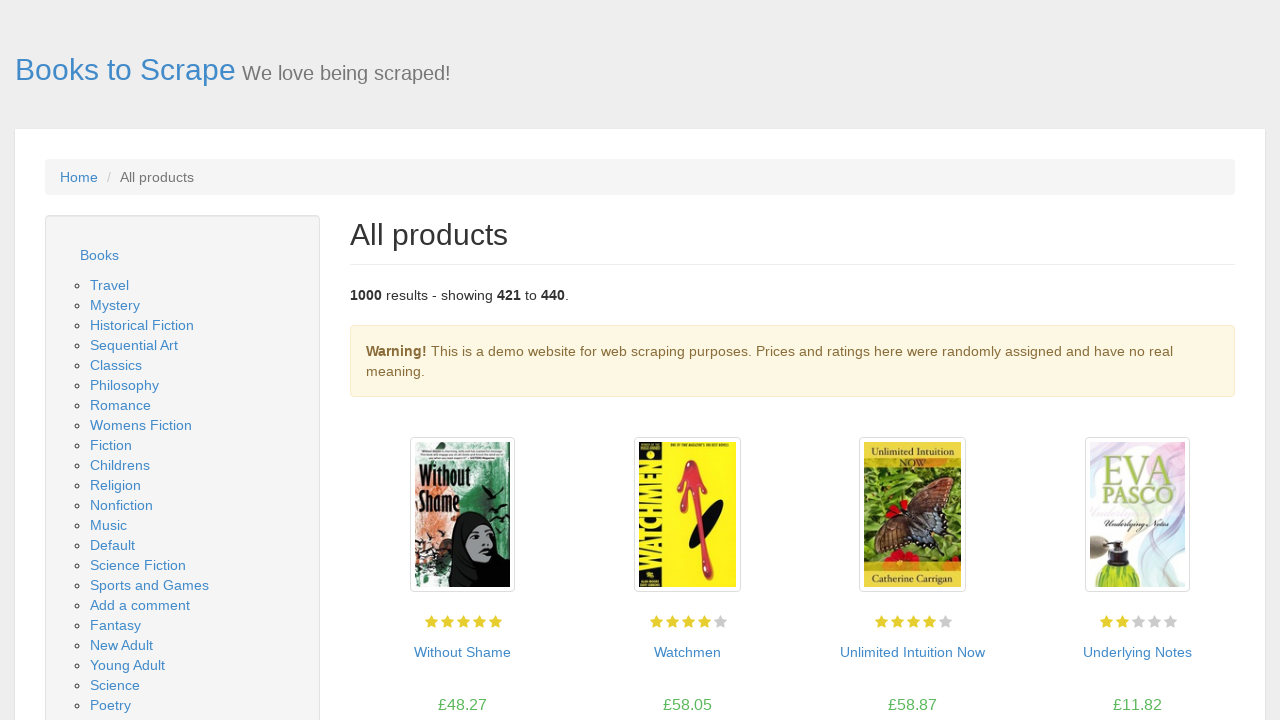

Clicked next page link to navigate to page 23 at (1206, 654) on li.next a
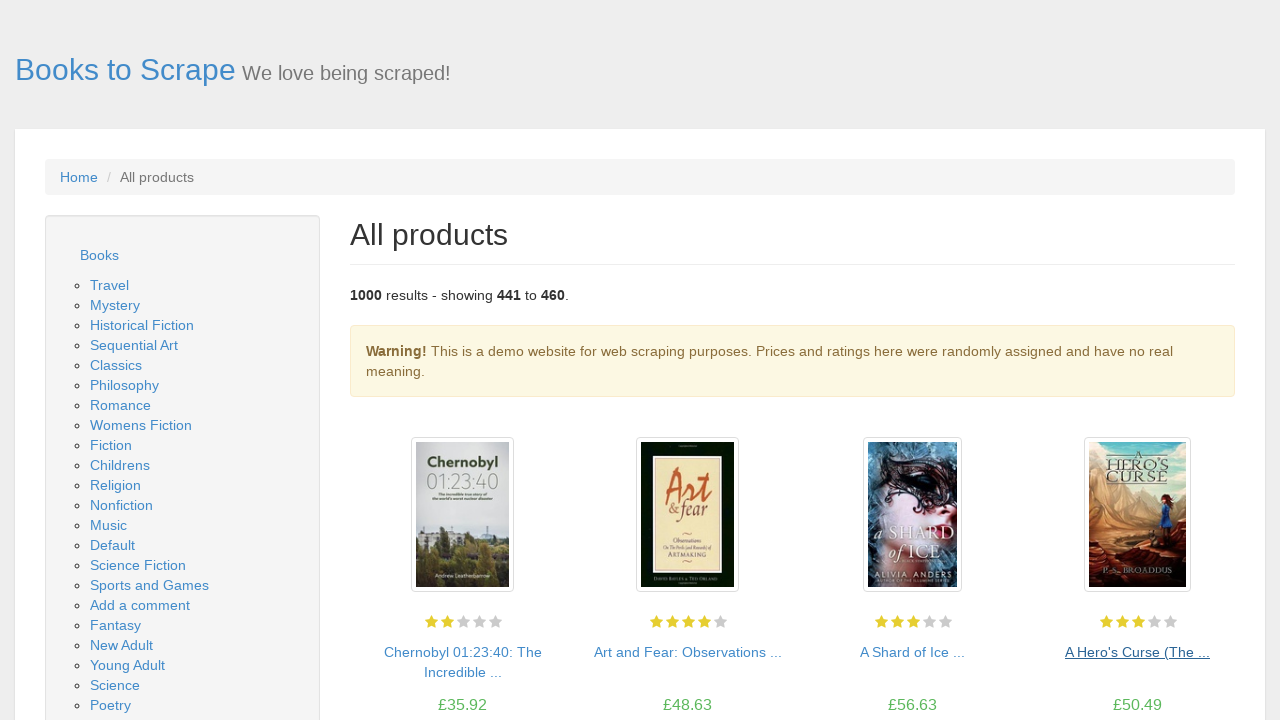

Waited for network idle after page navigation
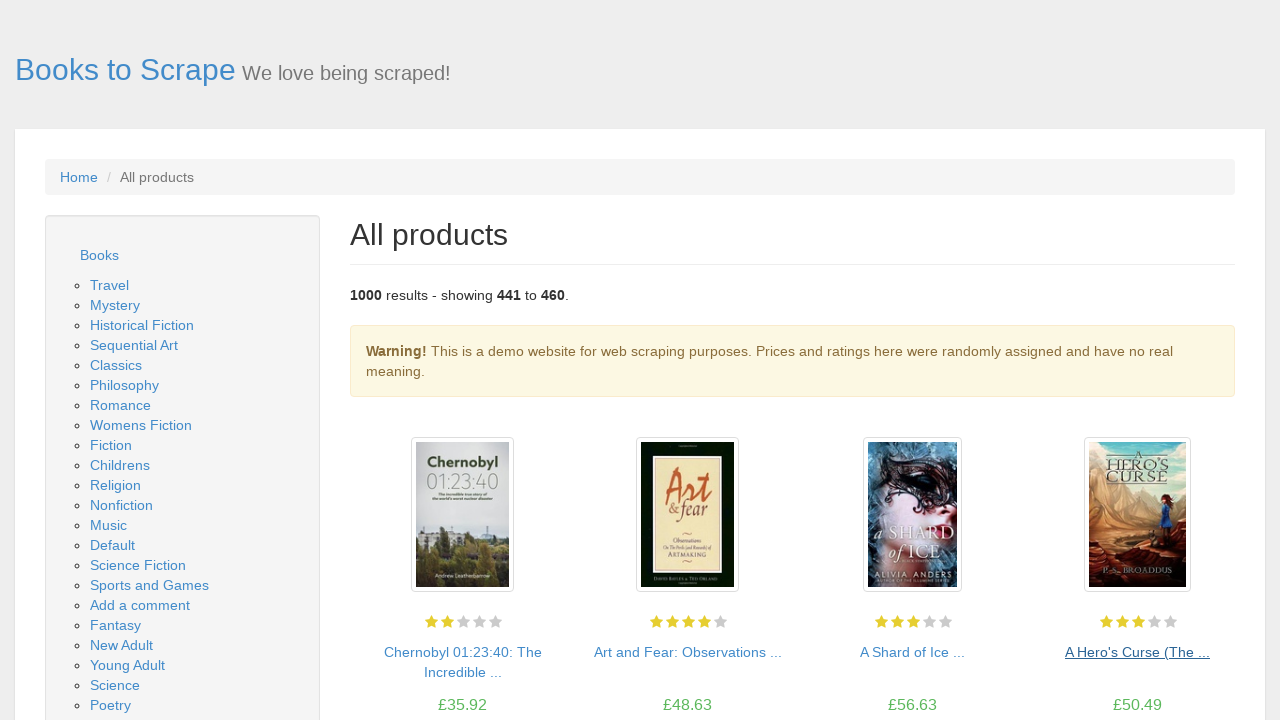

Waited for product listings to load on page
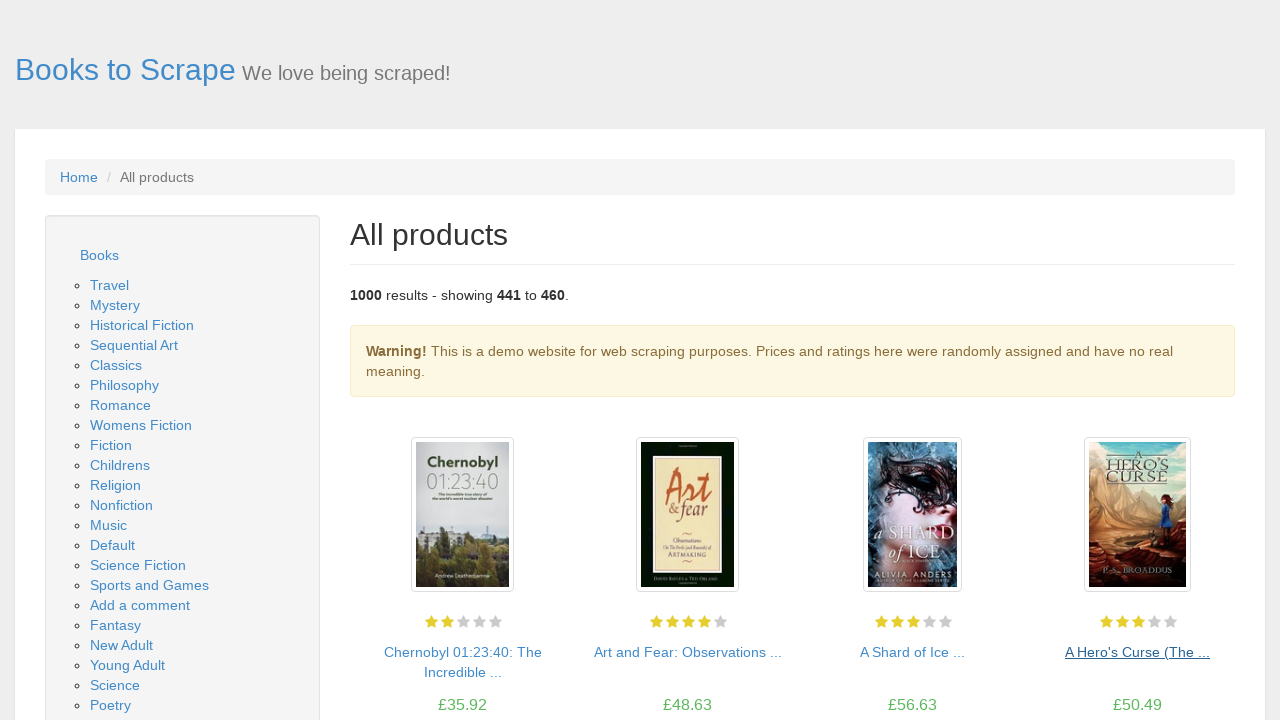

Located next page link element
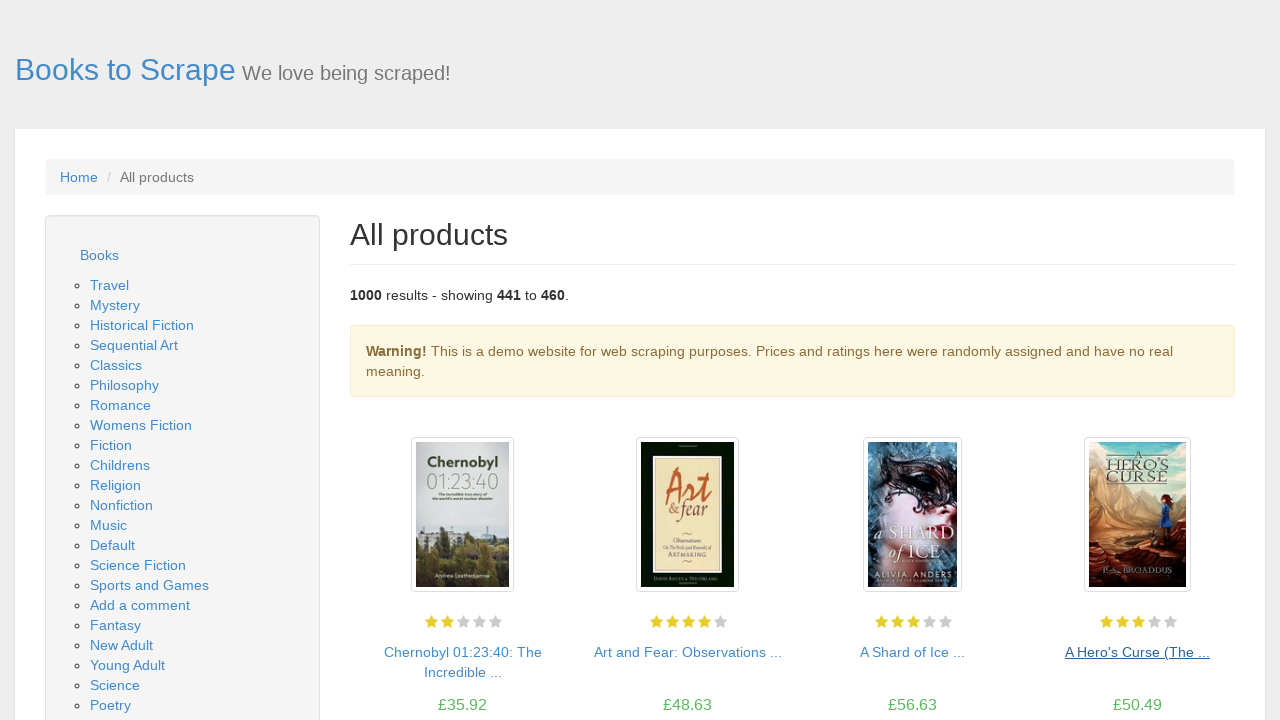

Clicked next page link to navigate to page 24 at (1206, 654) on li.next a
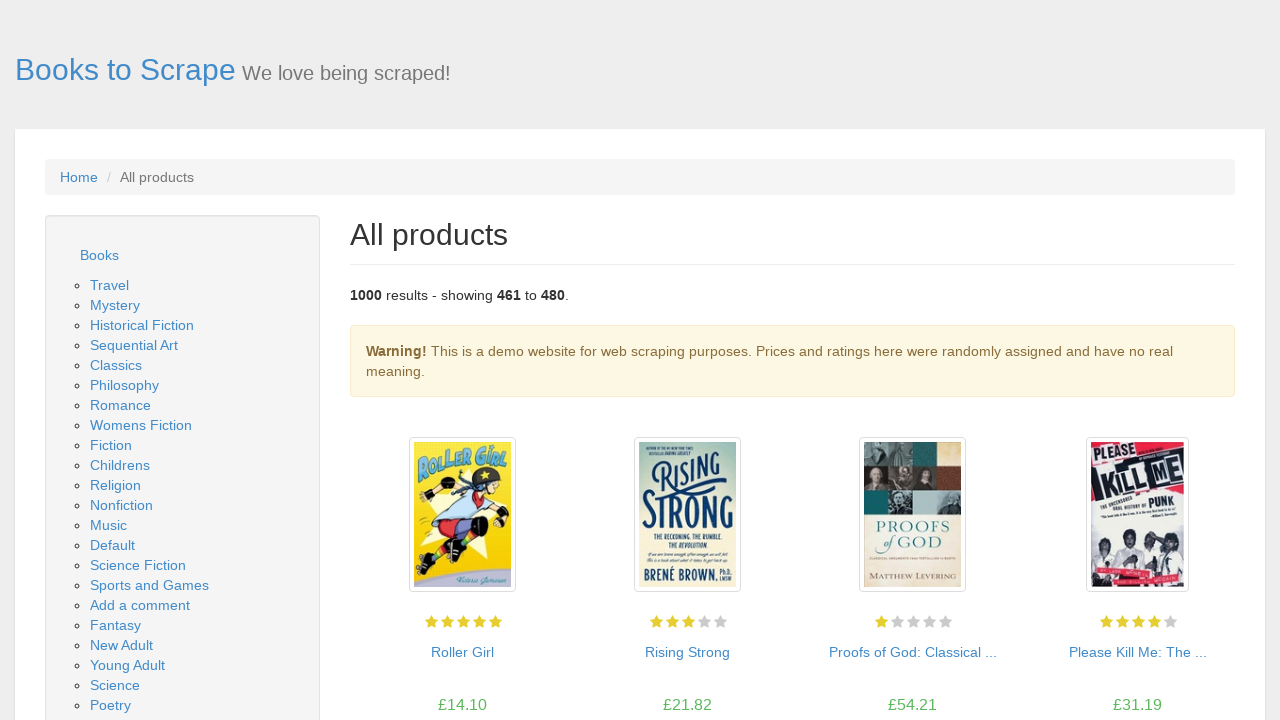

Waited for network idle after page navigation
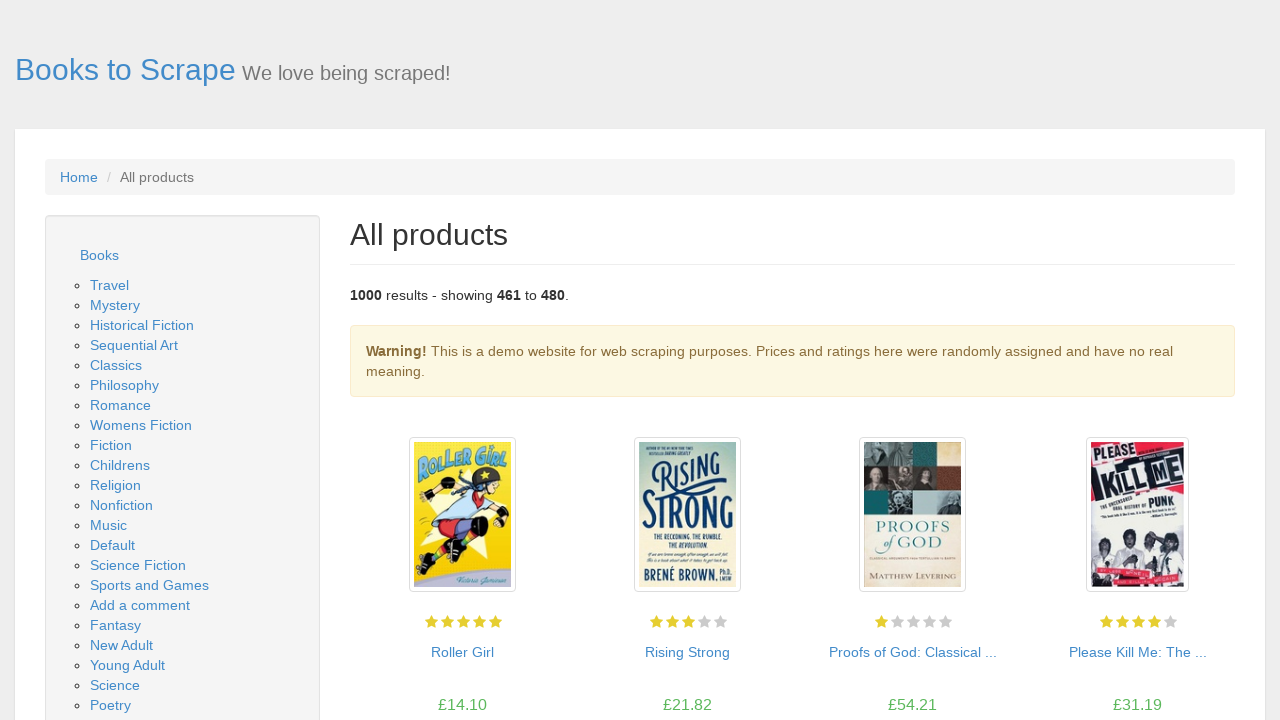

Waited for product listings to load on page
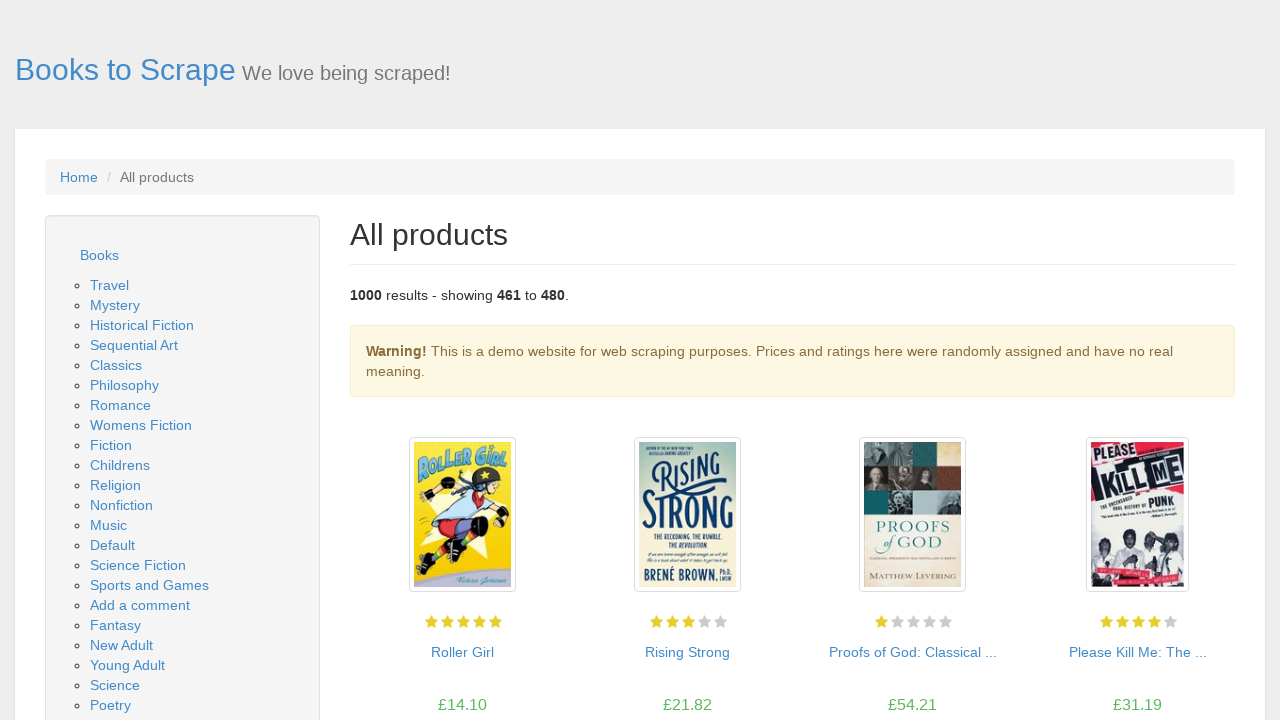

Located next page link element
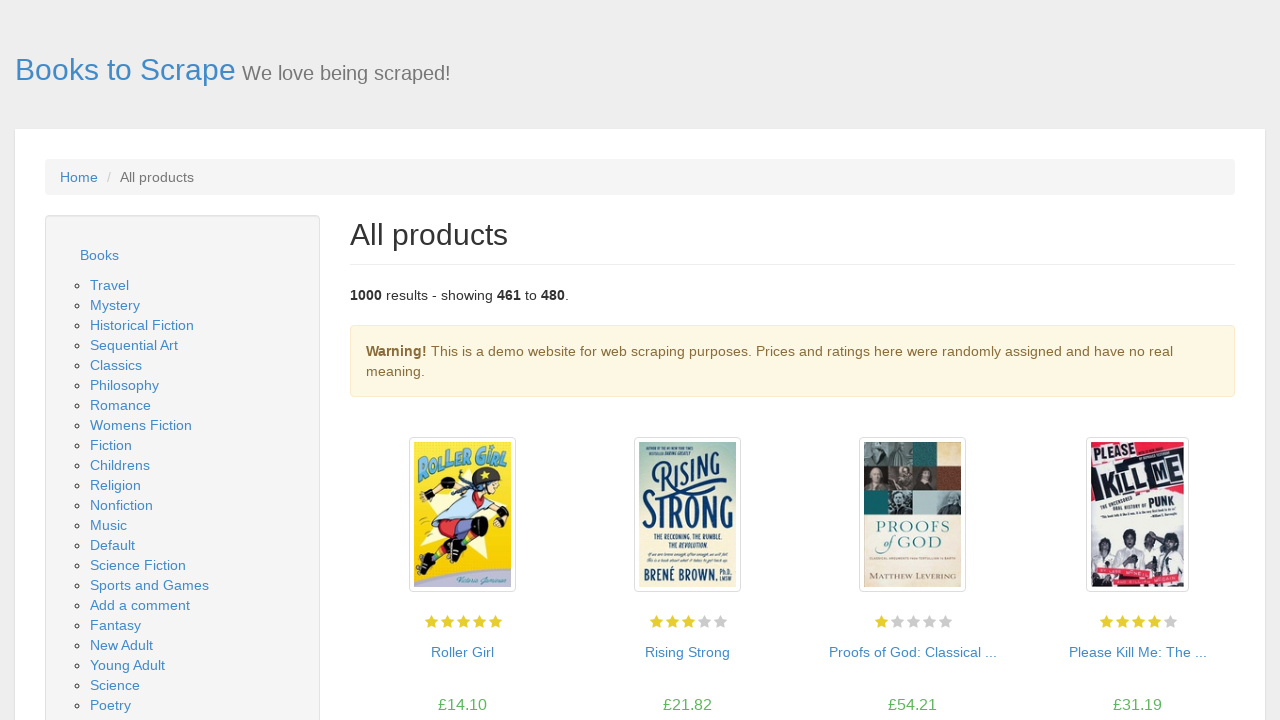

Clicked next page link to navigate to page 25 at (1206, 654) on li.next a
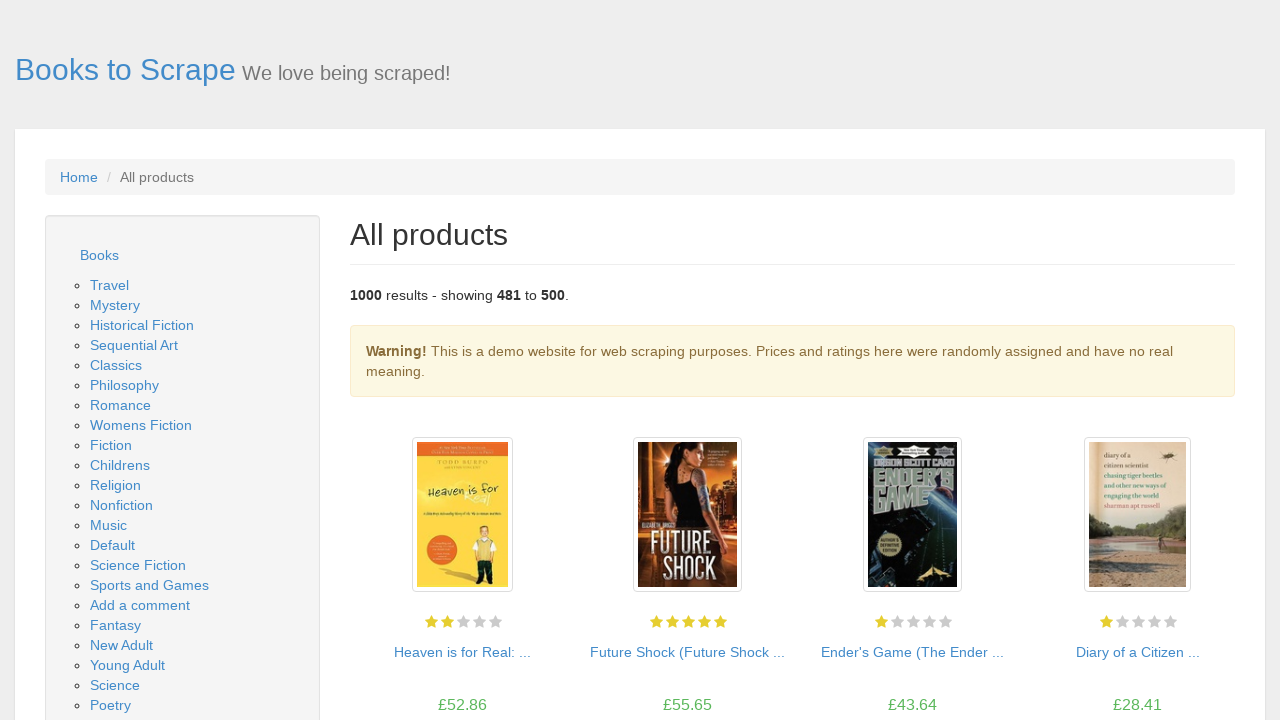

Waited for network idle after page navigation
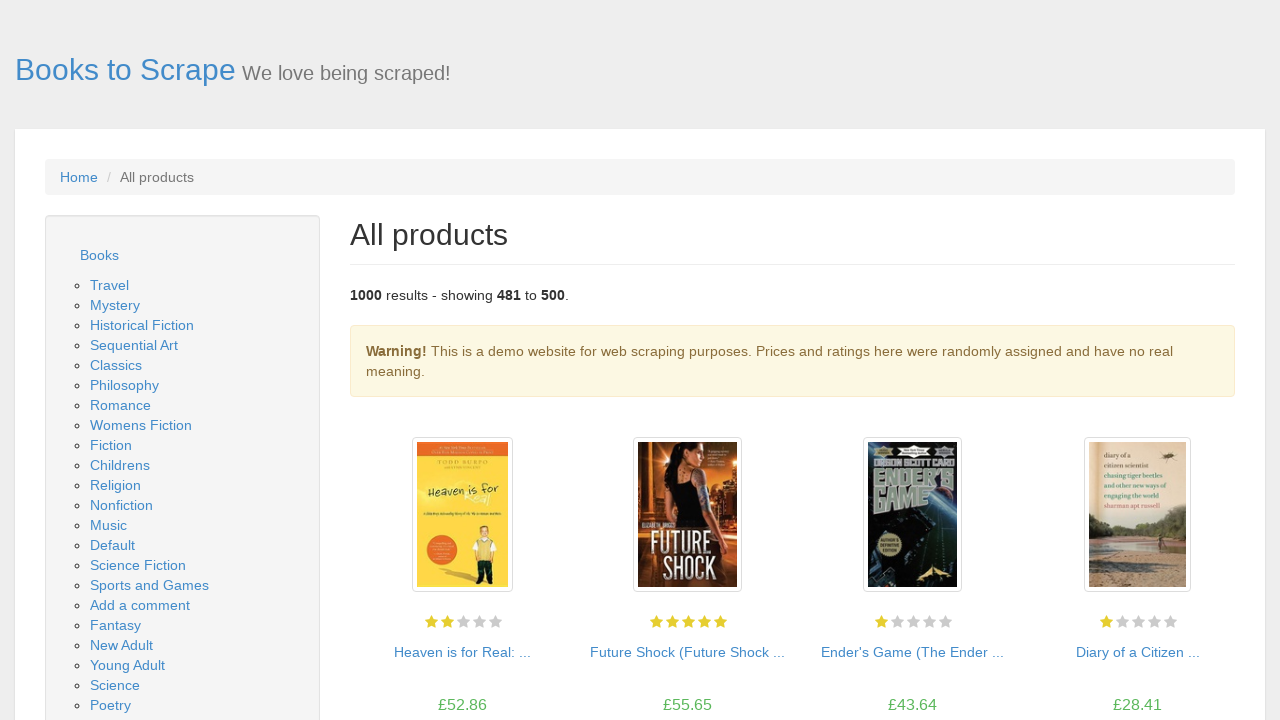

Waited for product listings to load on page
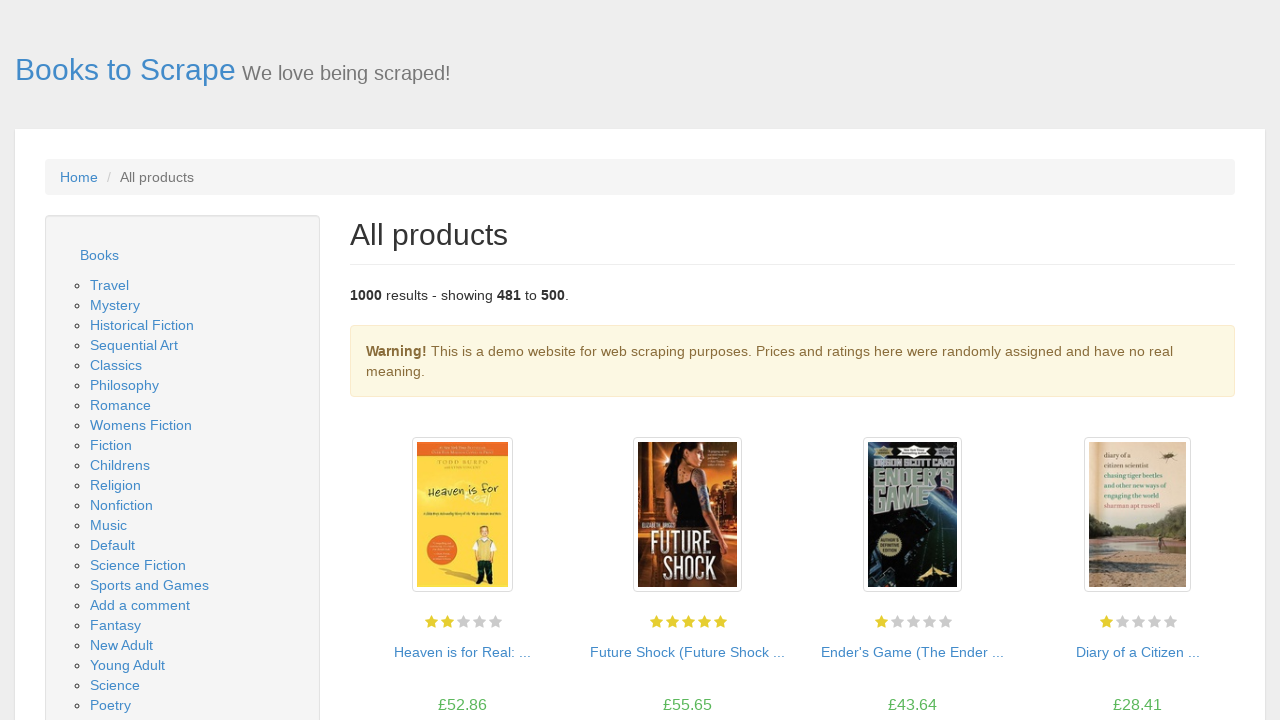

Located next page link element
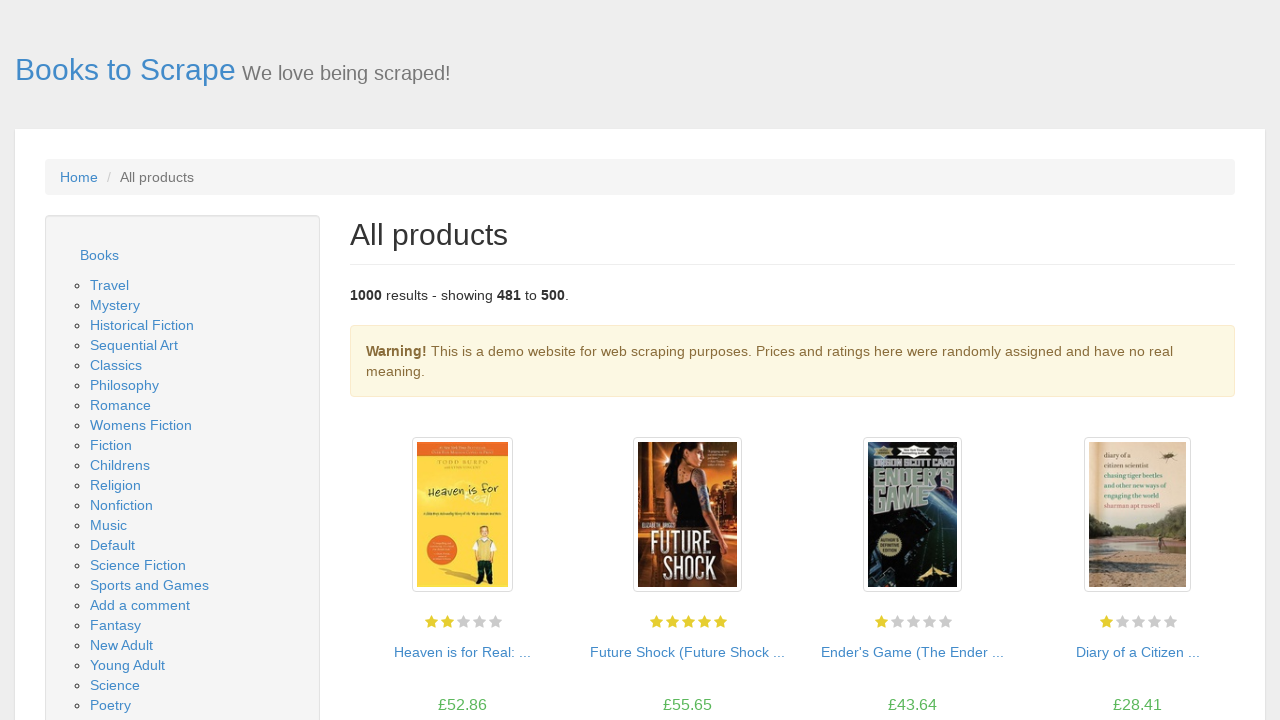

Clicked next page link to navigate to page 26 at (1206, 654) on li.next a
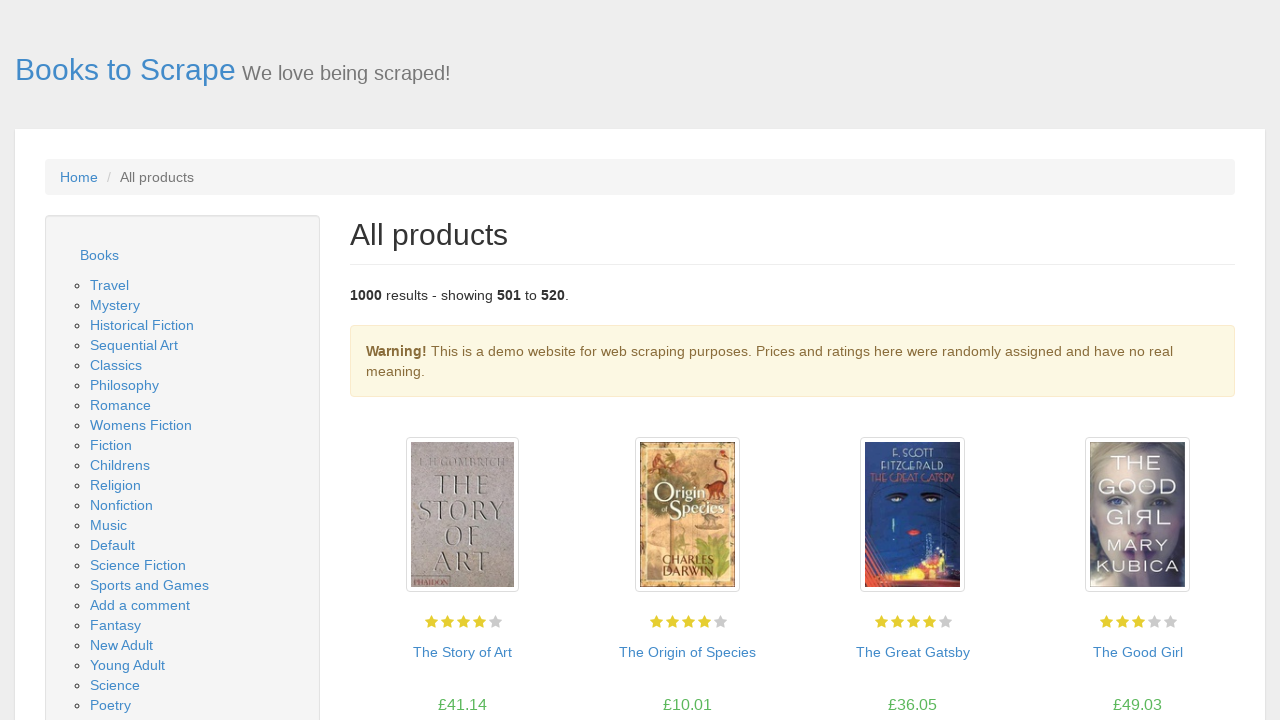

Waited for network idle after page navigation
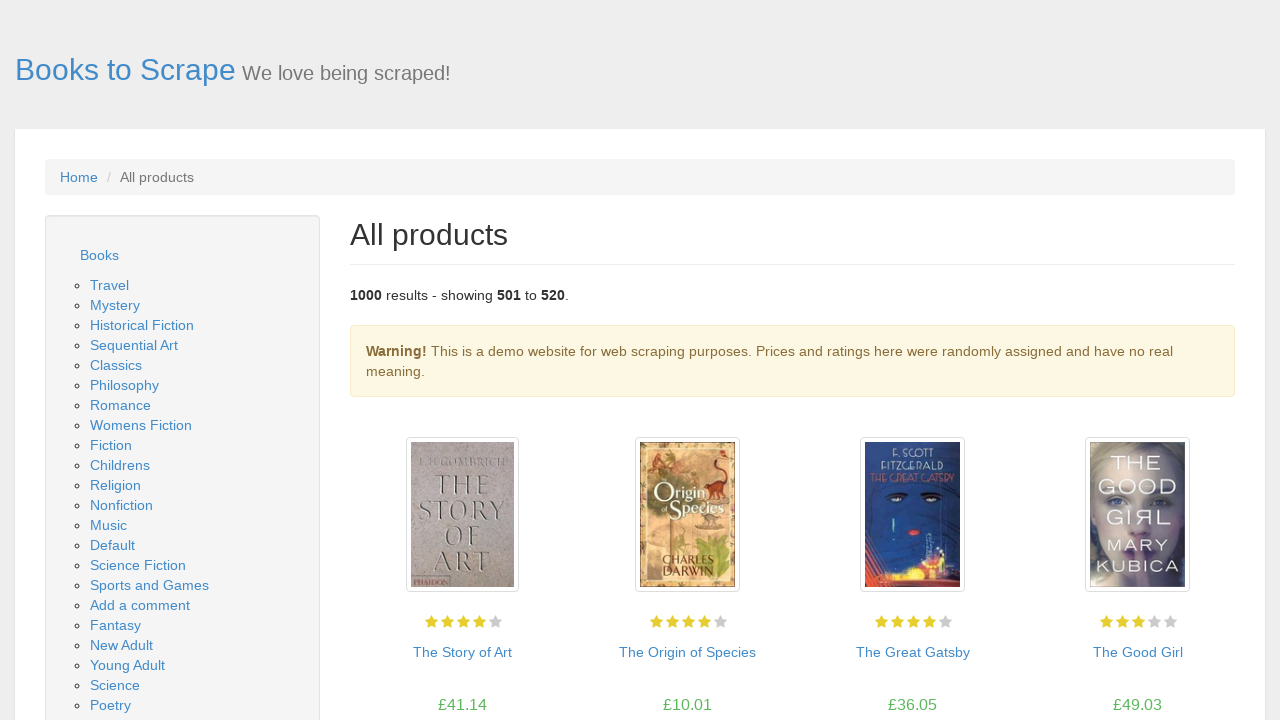

Waited for product listings to load on page
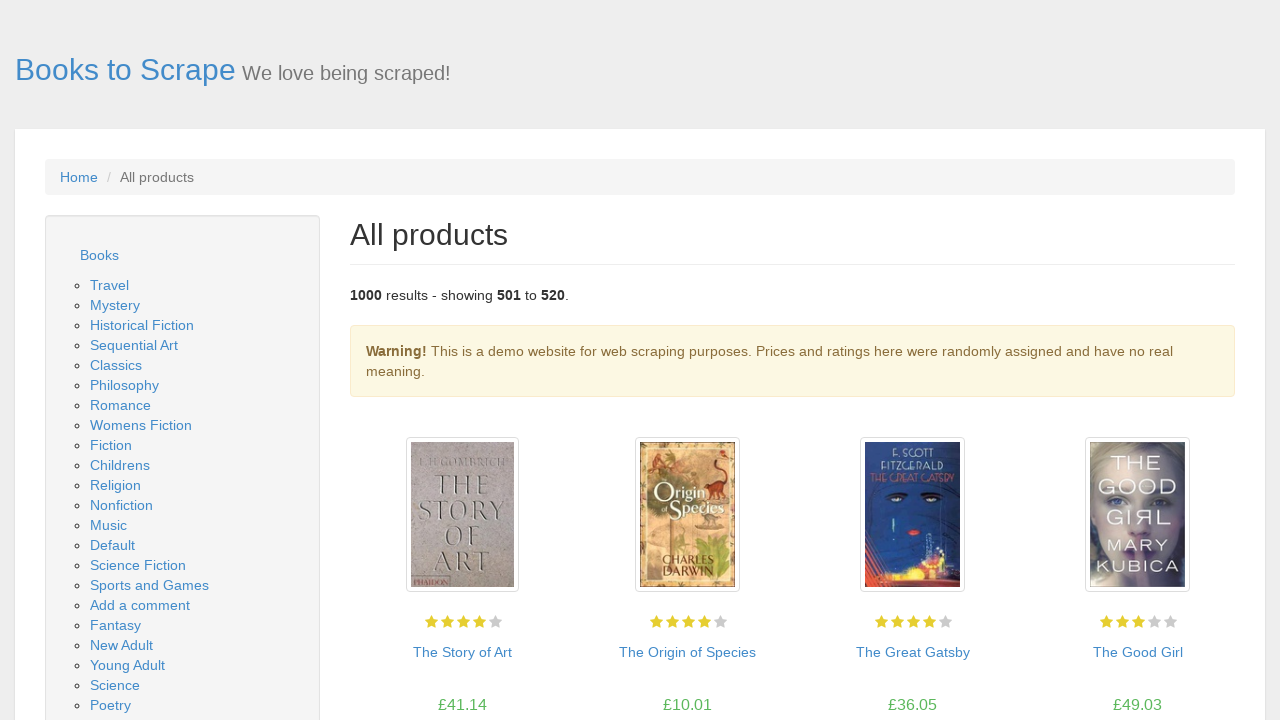

Located next page link element
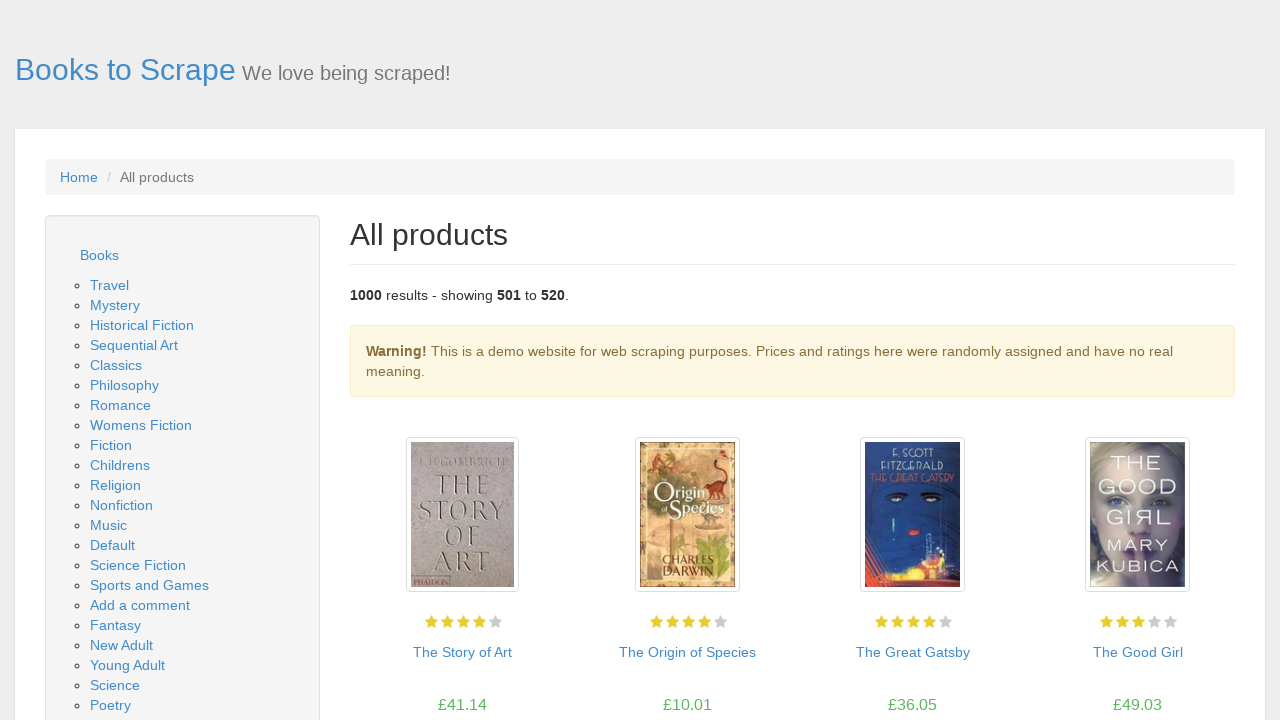

Clicked next page link to navigate to page 27 at (1206, 654) on li.next a
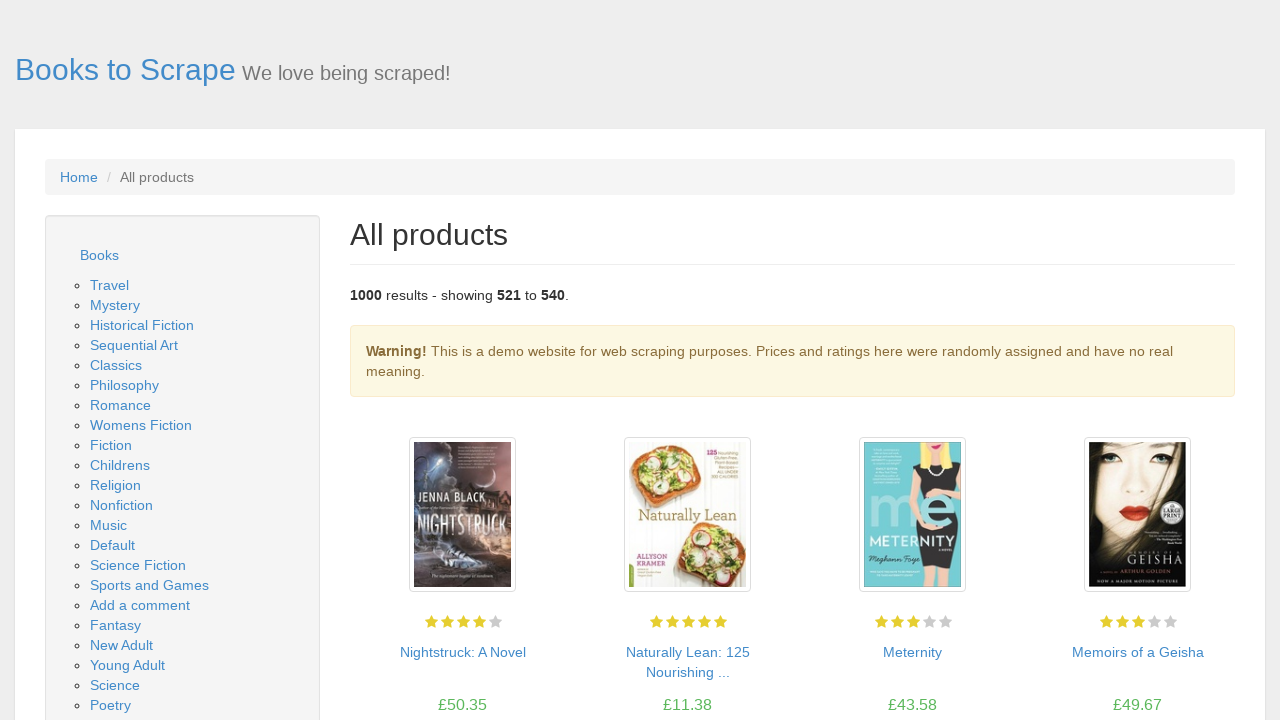

Waited for network idle after page navigation
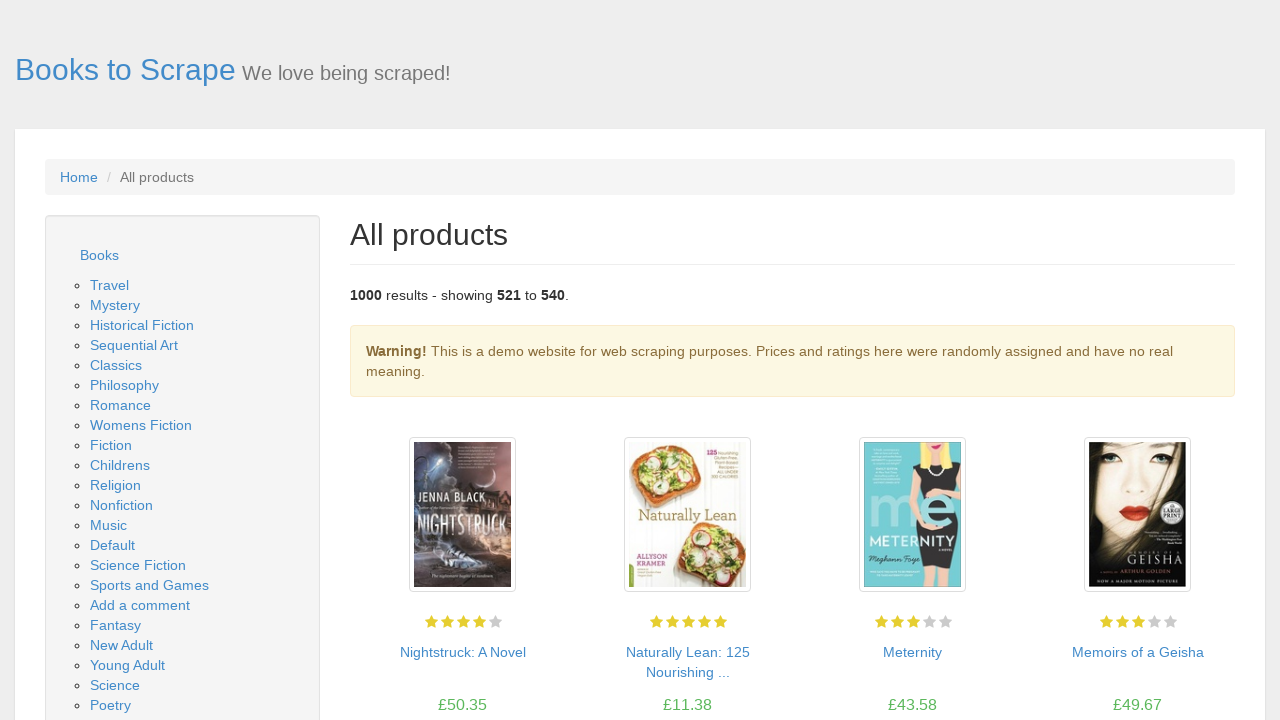

Waited for product listings to load on page
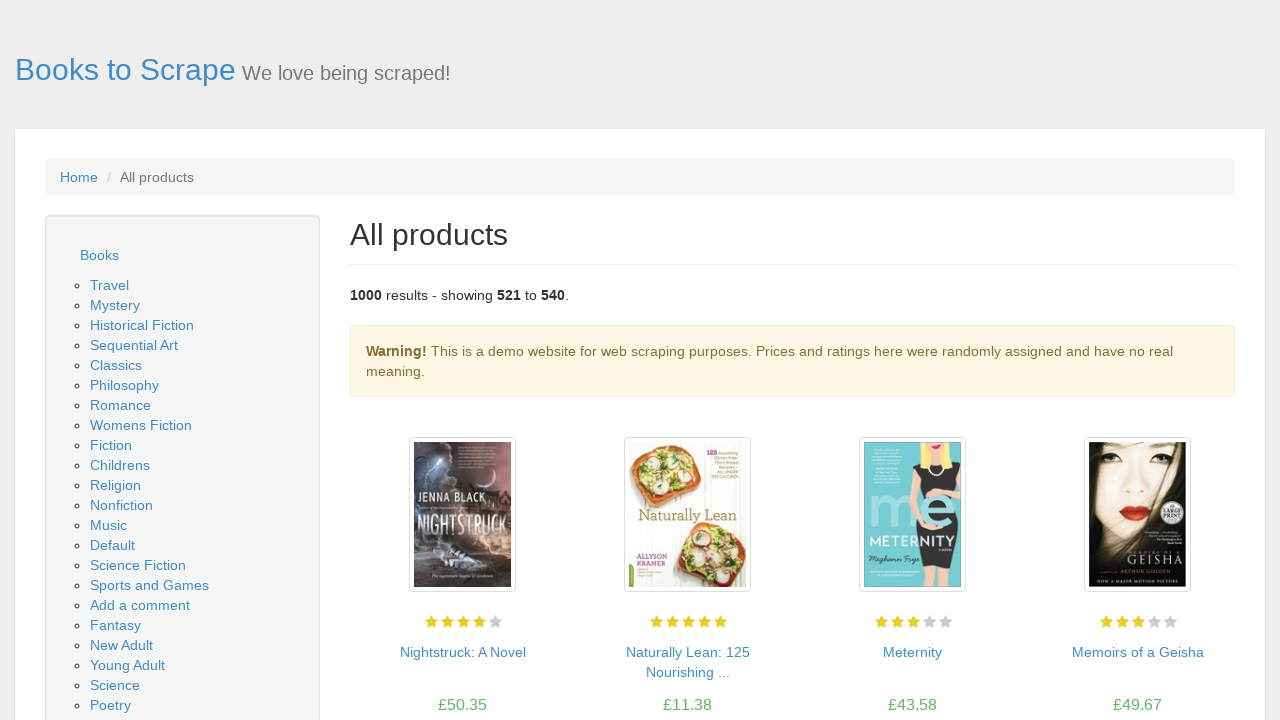

Located next page link element
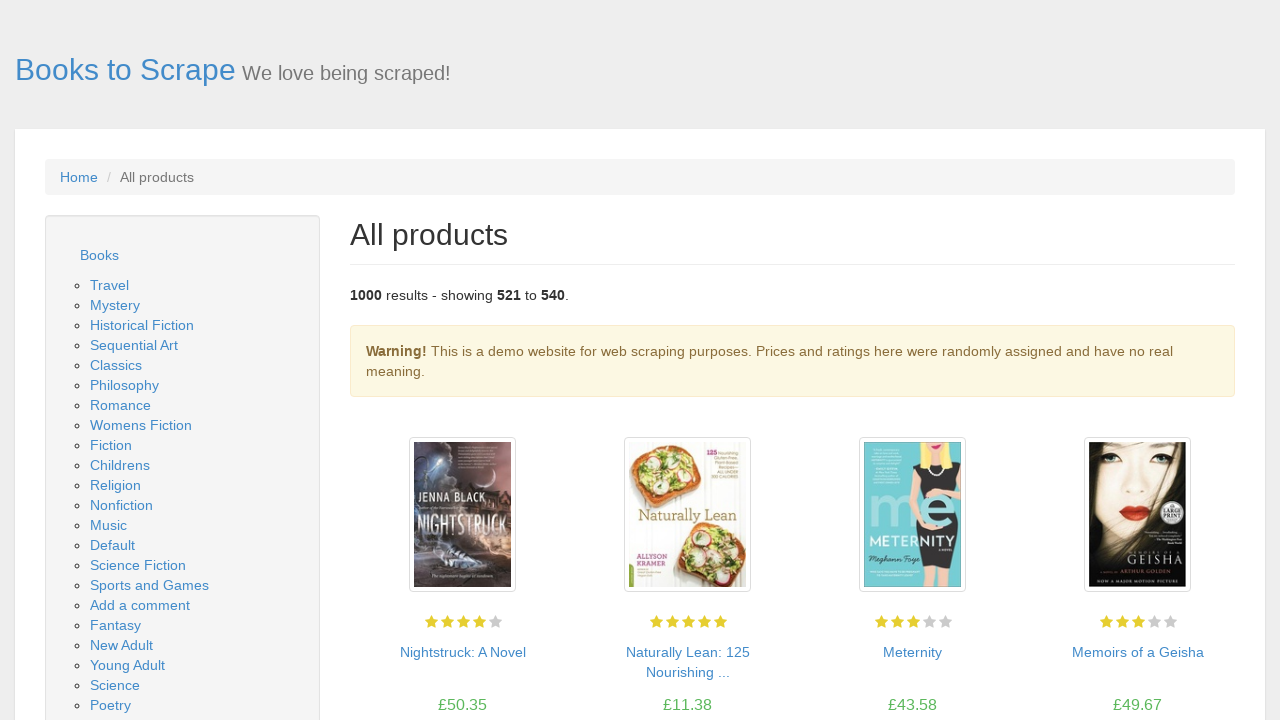

Clicked next page link to navigate to page 28 at (1206, 654) on li.next a
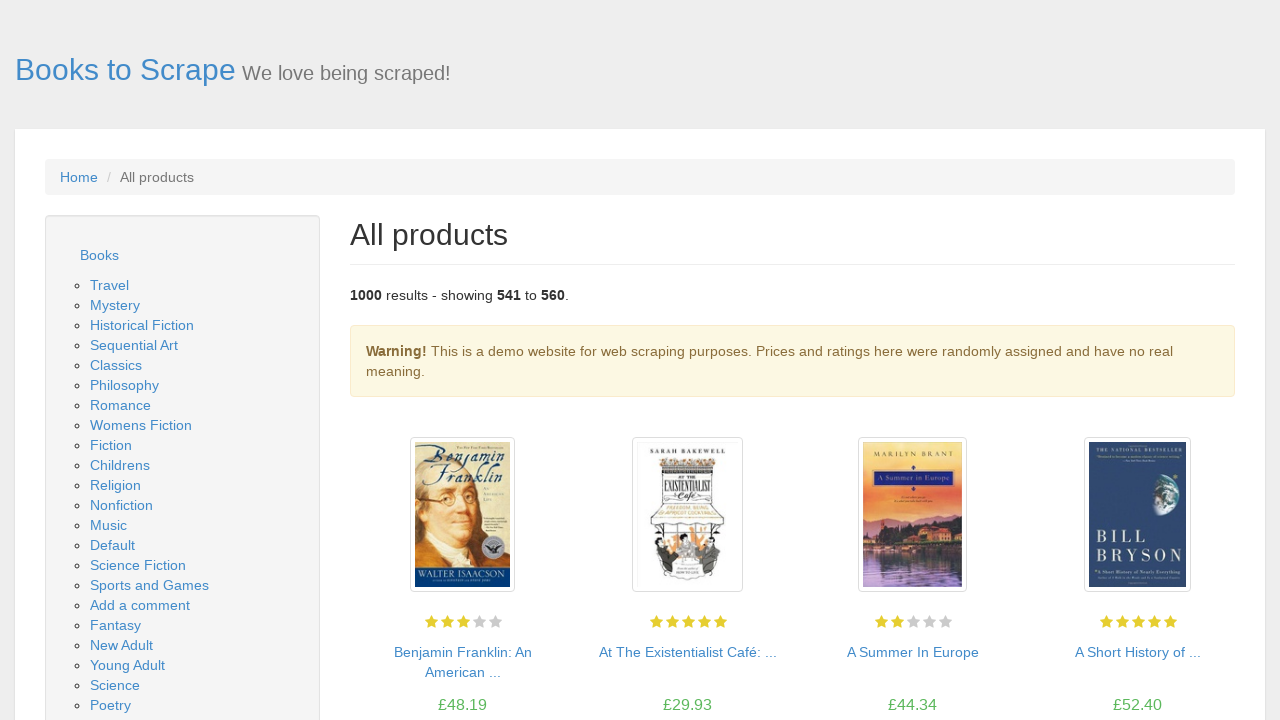

Waited for network idle after page navigation
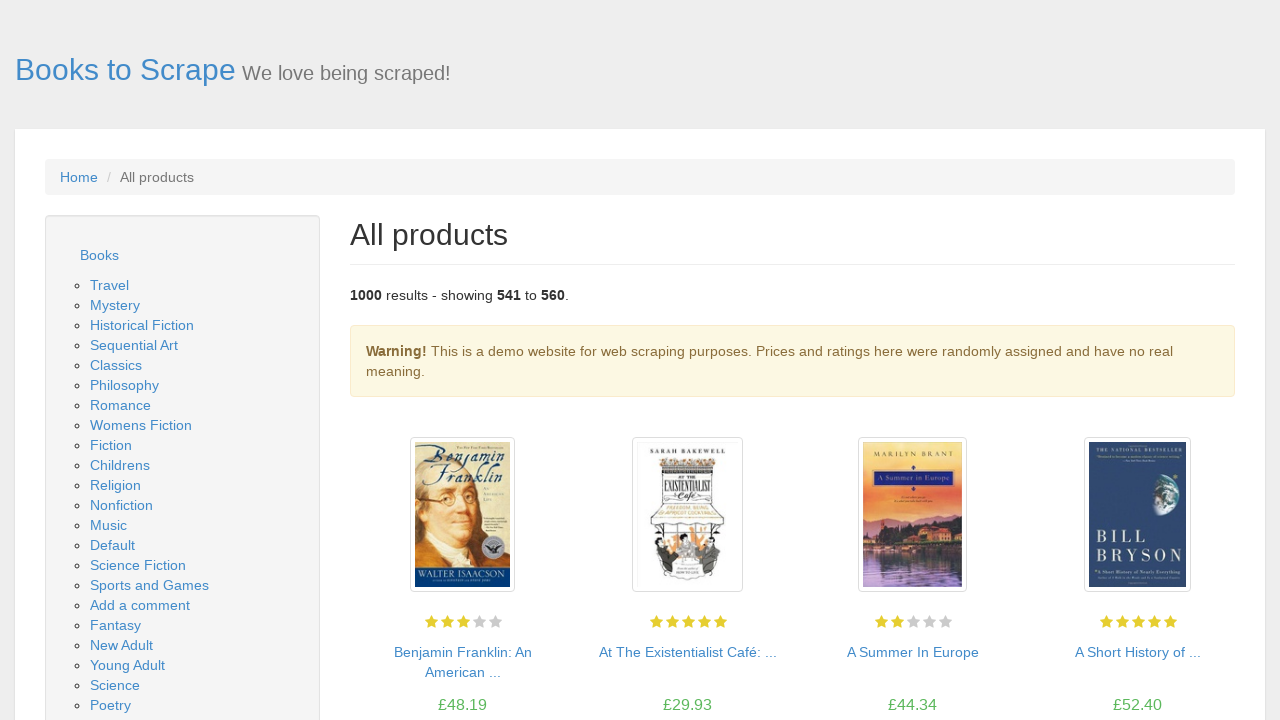

Waited for product listings to load on page
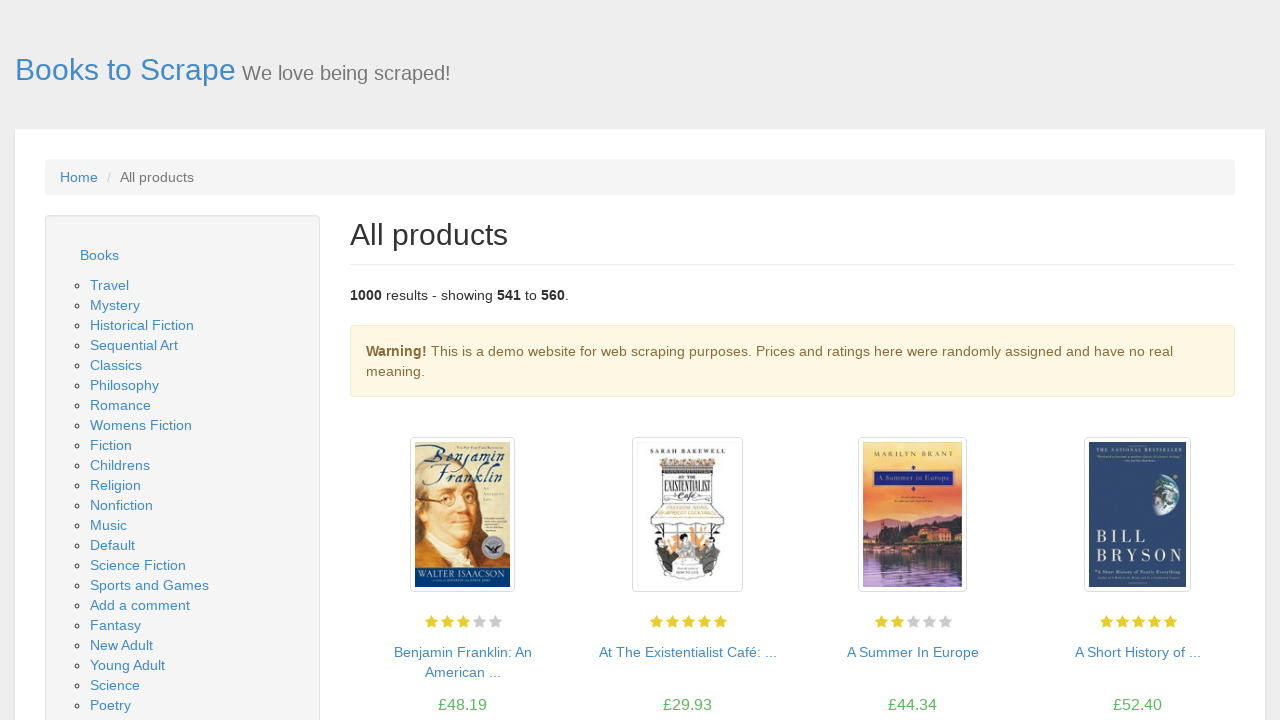

Located next page link element
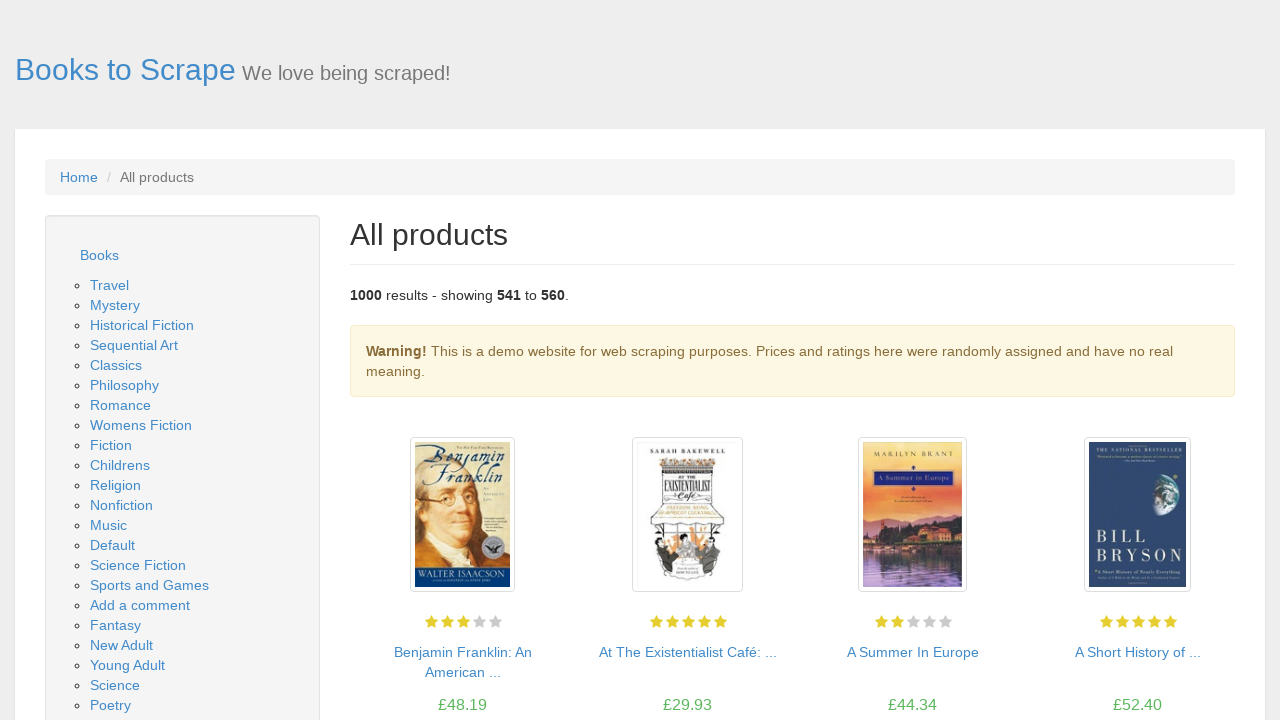

Clicked next page link to navigate to page 29 at (1206, 654) on li.next a
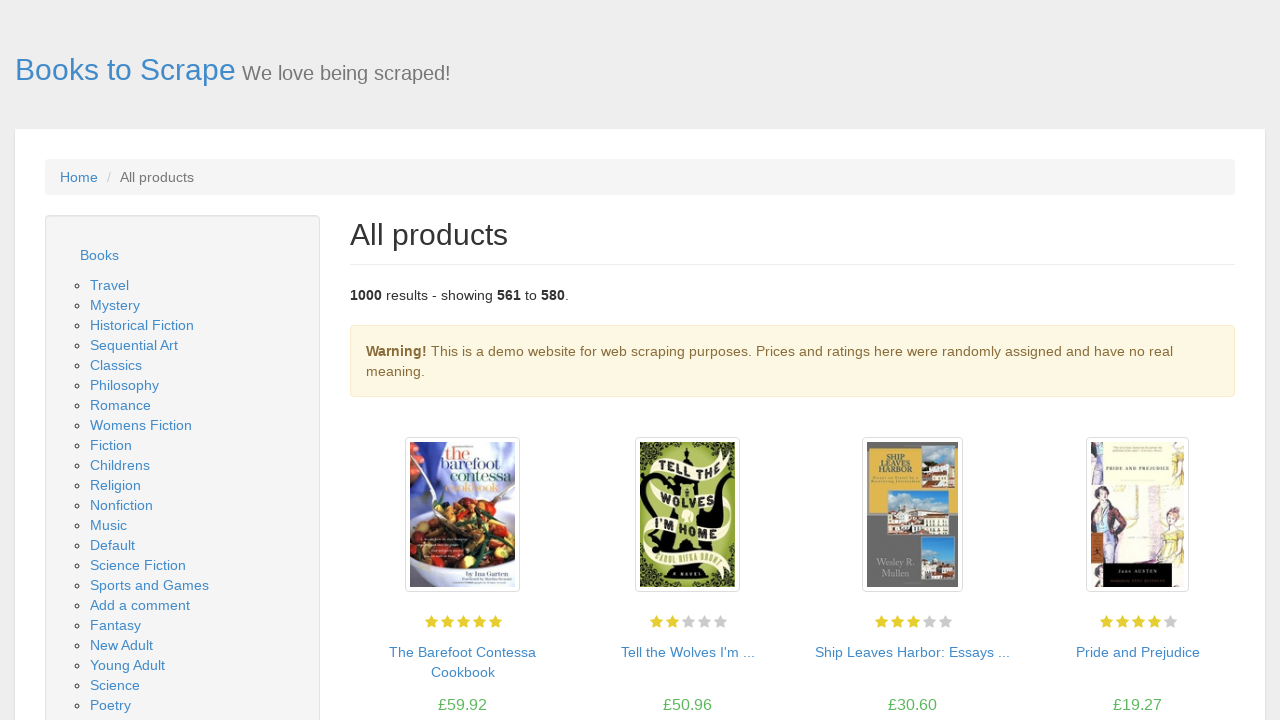

Waited for network idle after page navigation
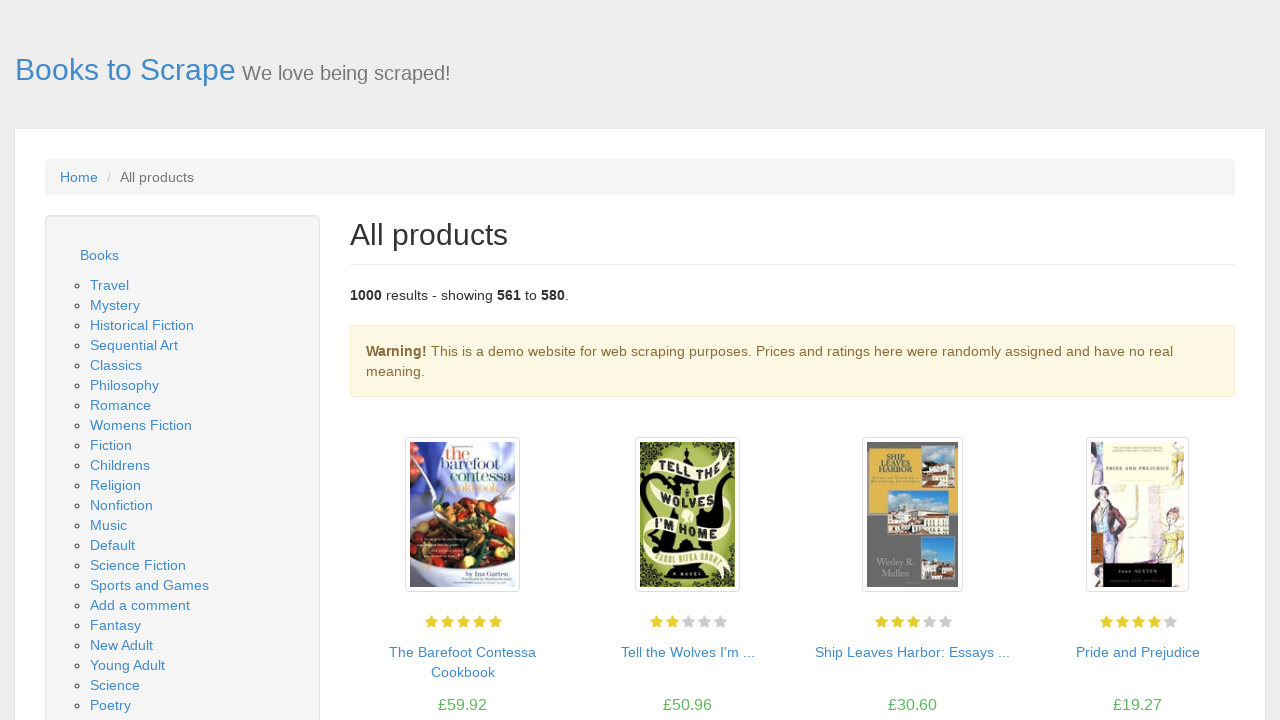

Waited for product listings to load on page
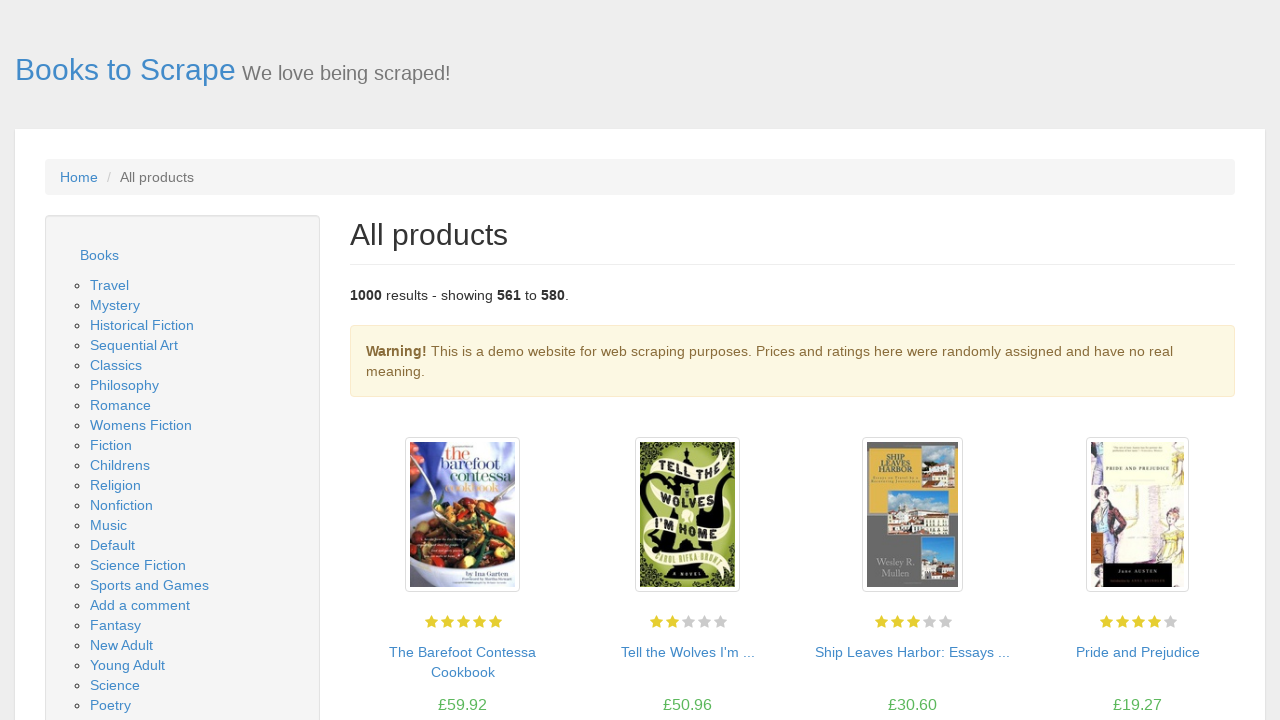

Located next page link element
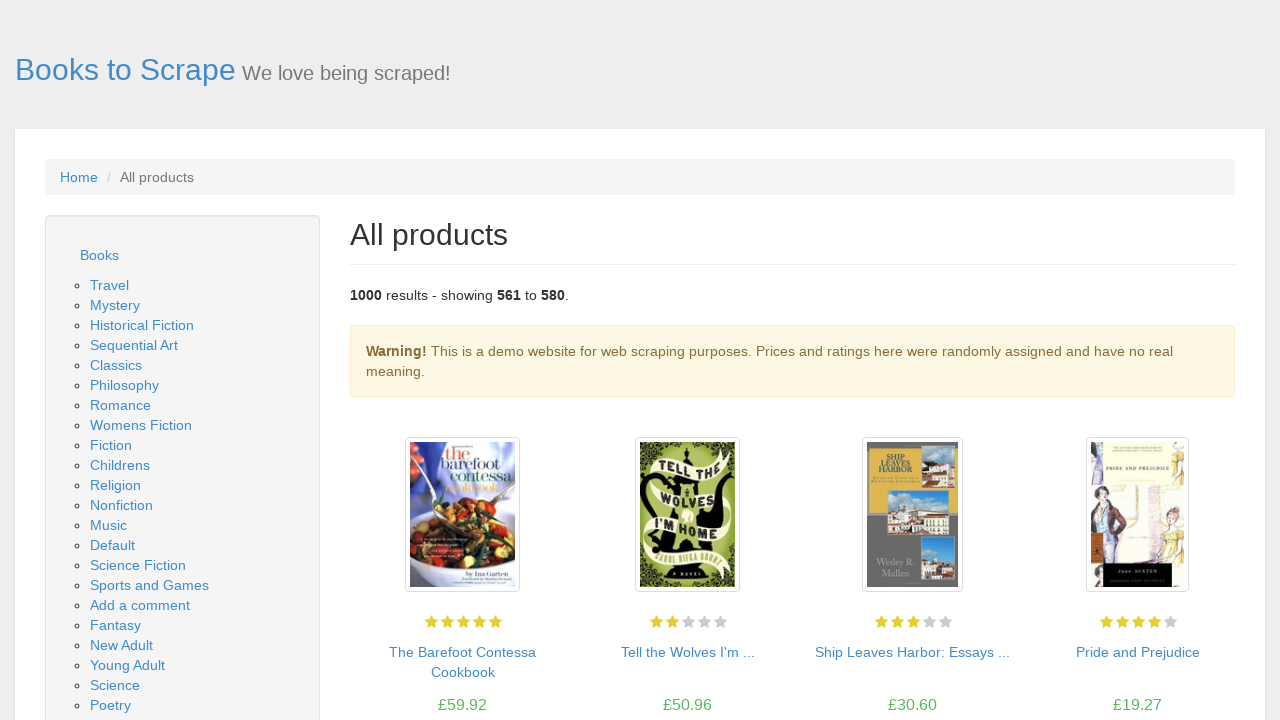

Clicked next page link to navigate to page 30 at (1206, 654) on li.next a
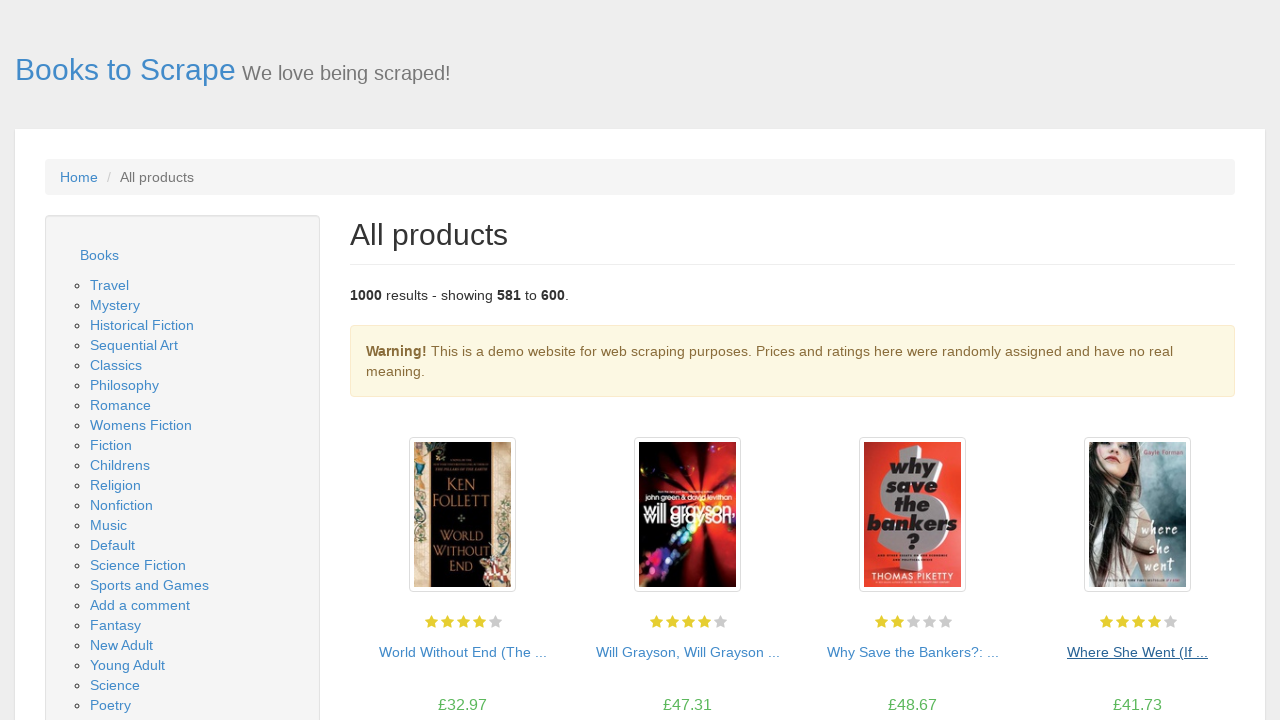

Waited for network idle after page navigation
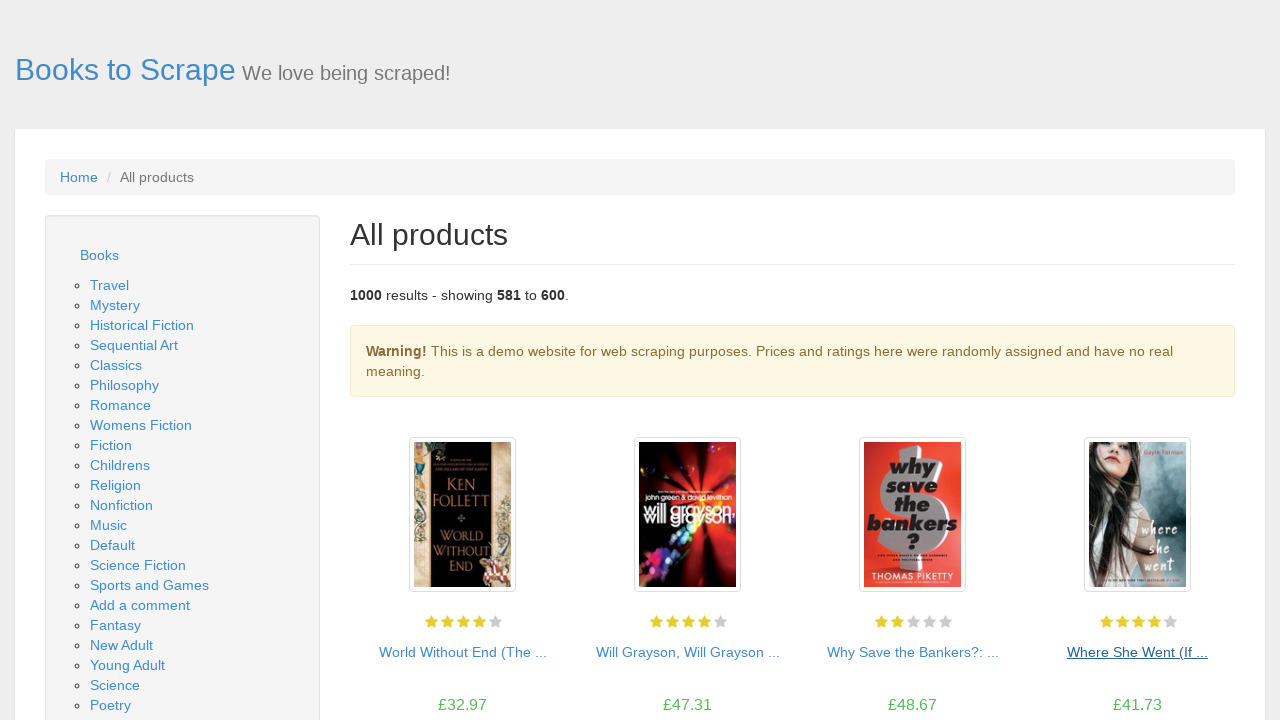

Waited for product listings to load on page
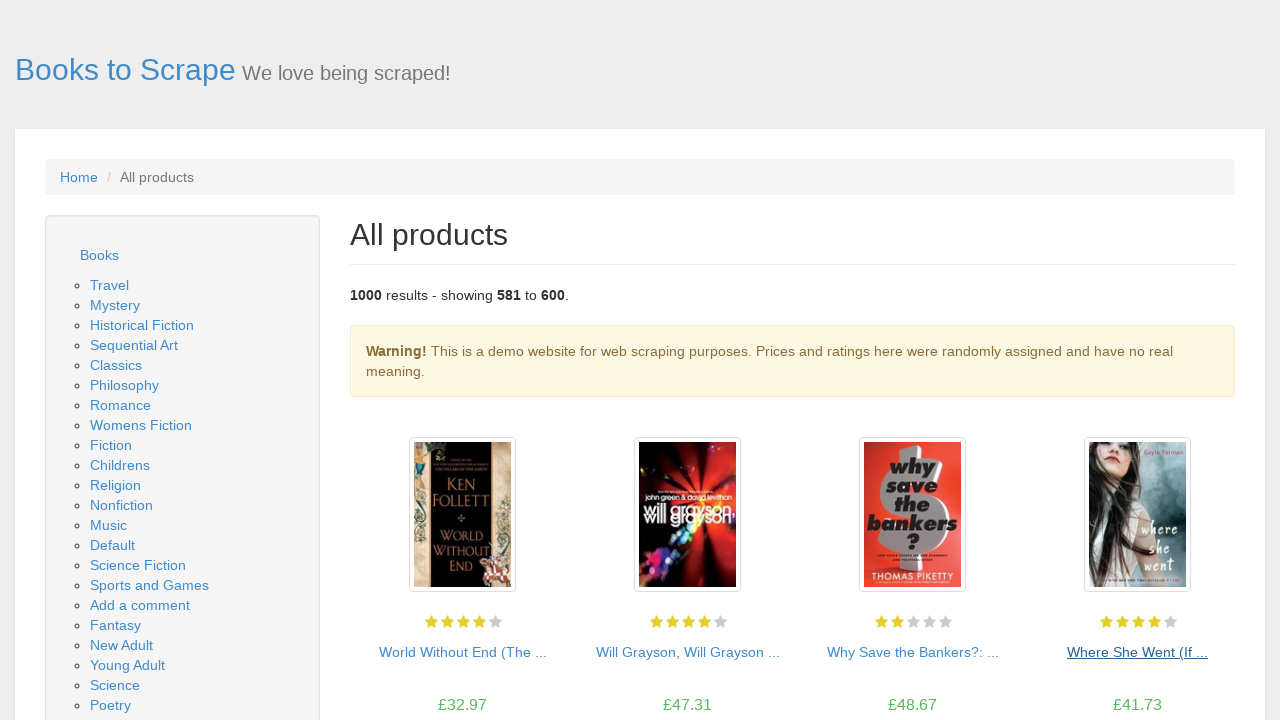

Located next page link element
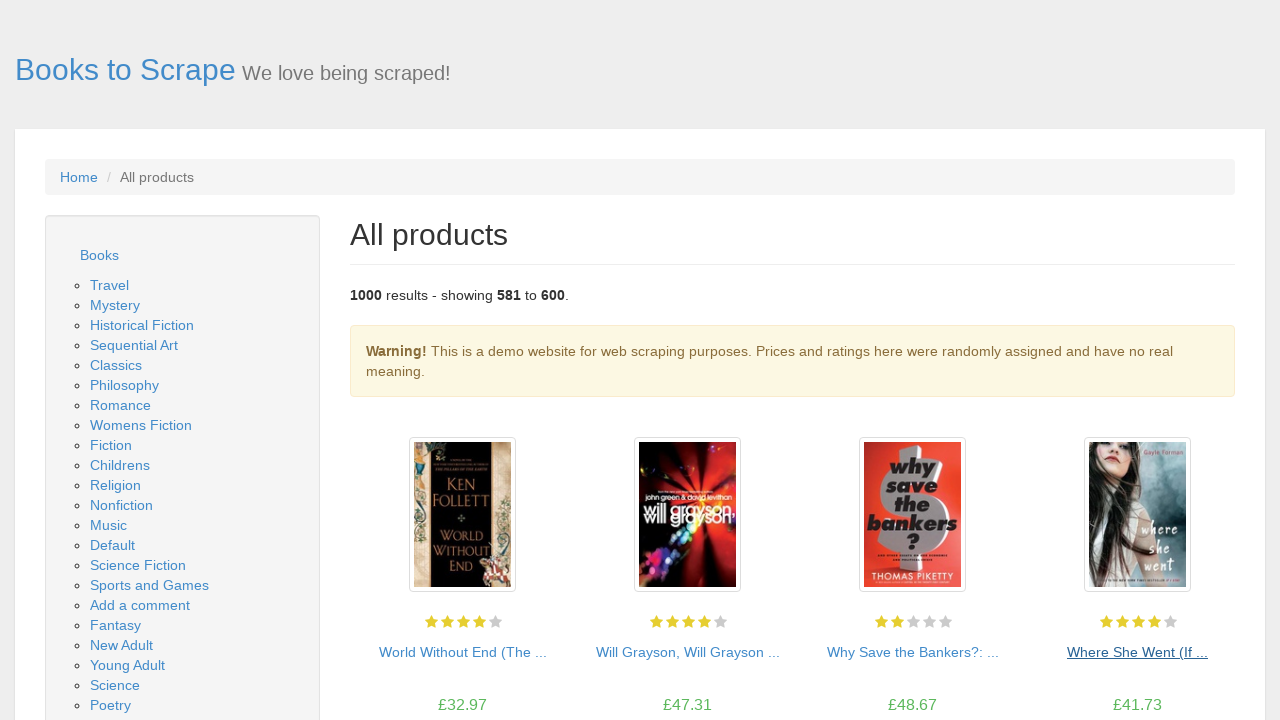

Clicked next page link to navigate to page 31 at (1206, 654) on li.next a
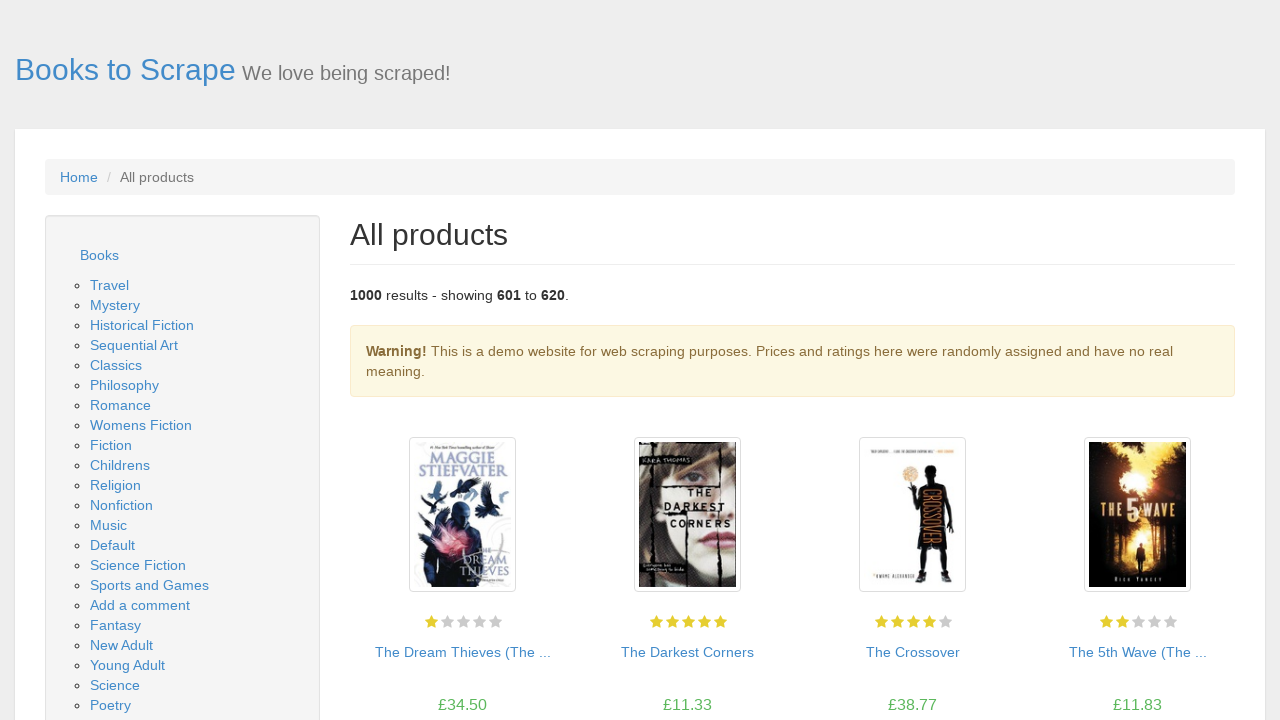

Waited for network idle after page navigation
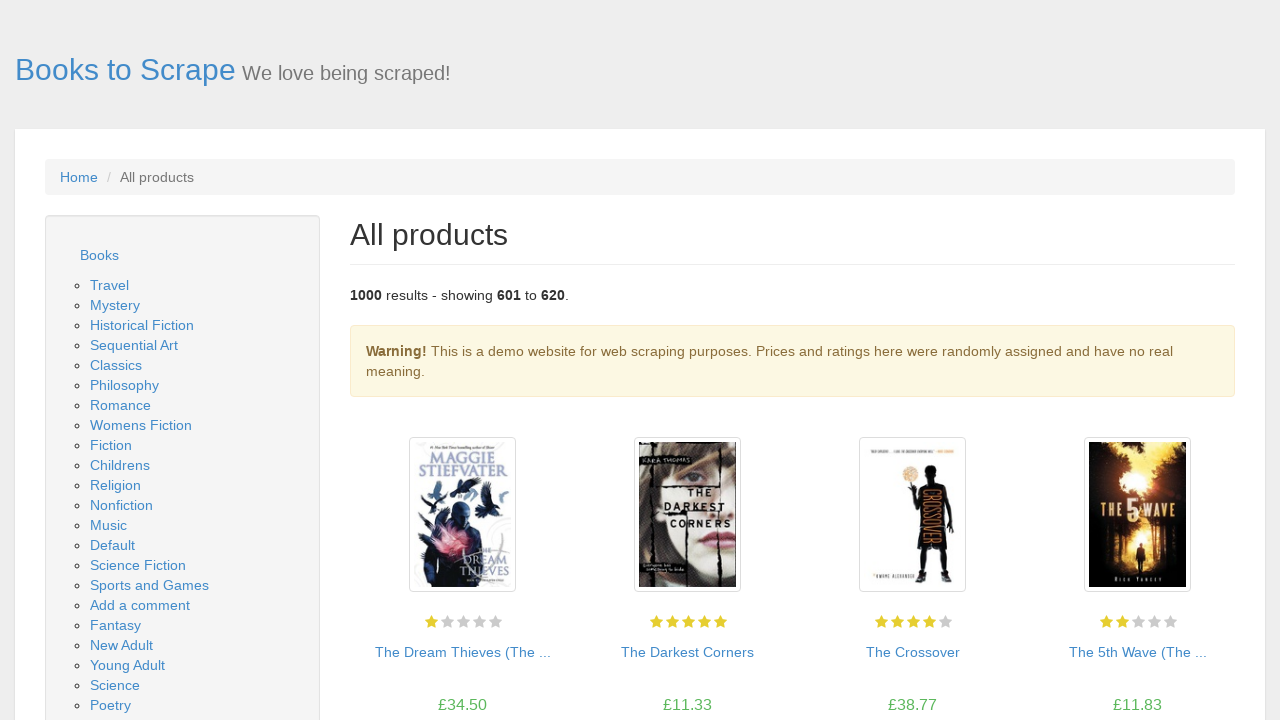

Waited for product listings to load on page
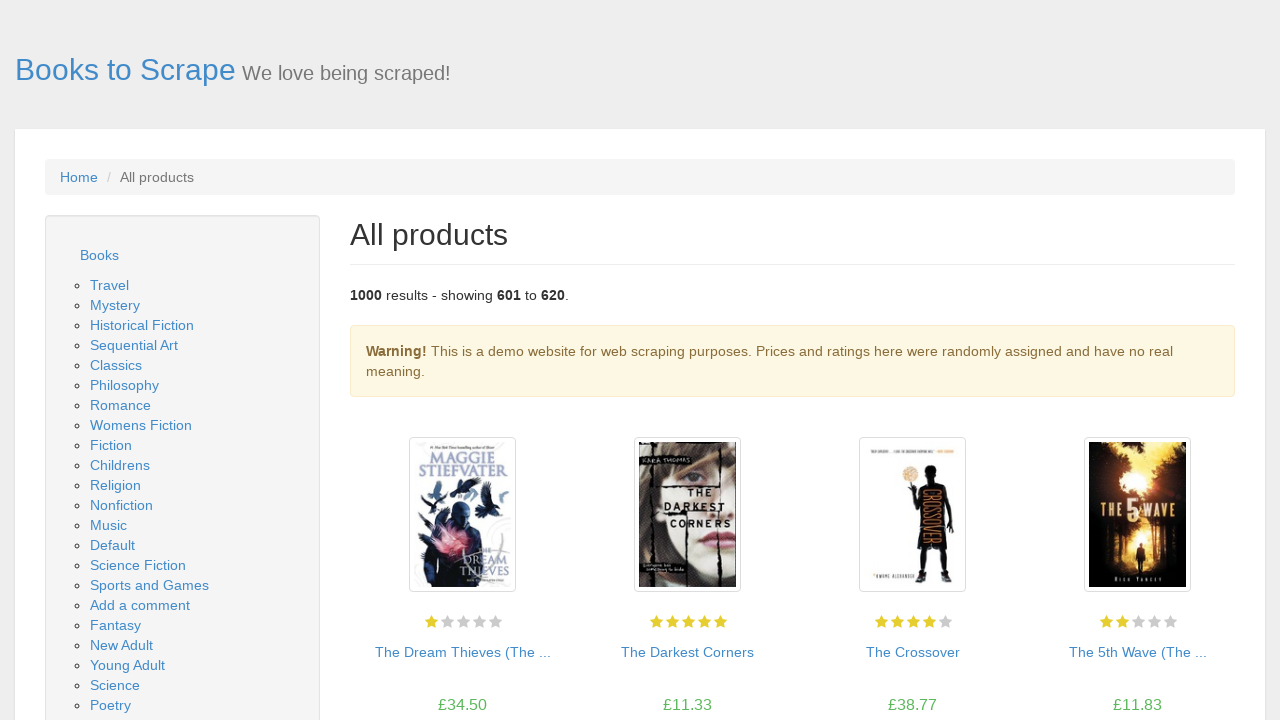

Located next page link element
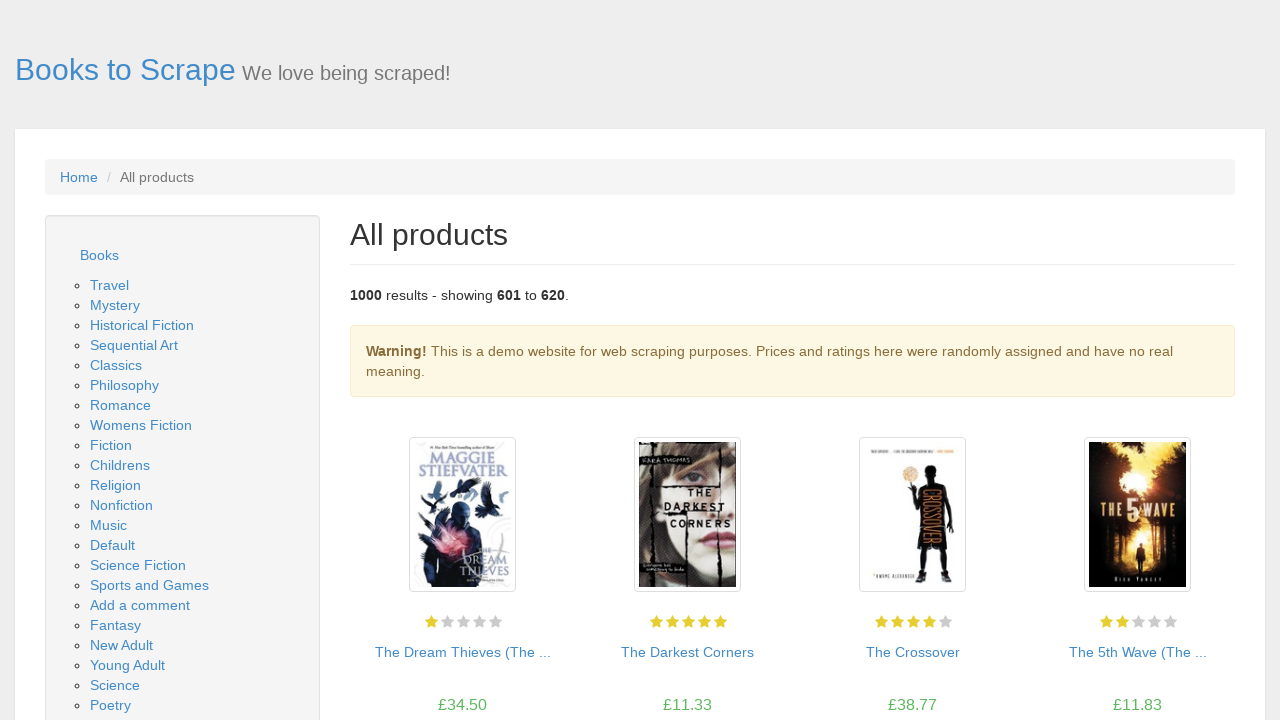

Clicked next page link to navigate to page 32 at (1206, 654) on li.next a
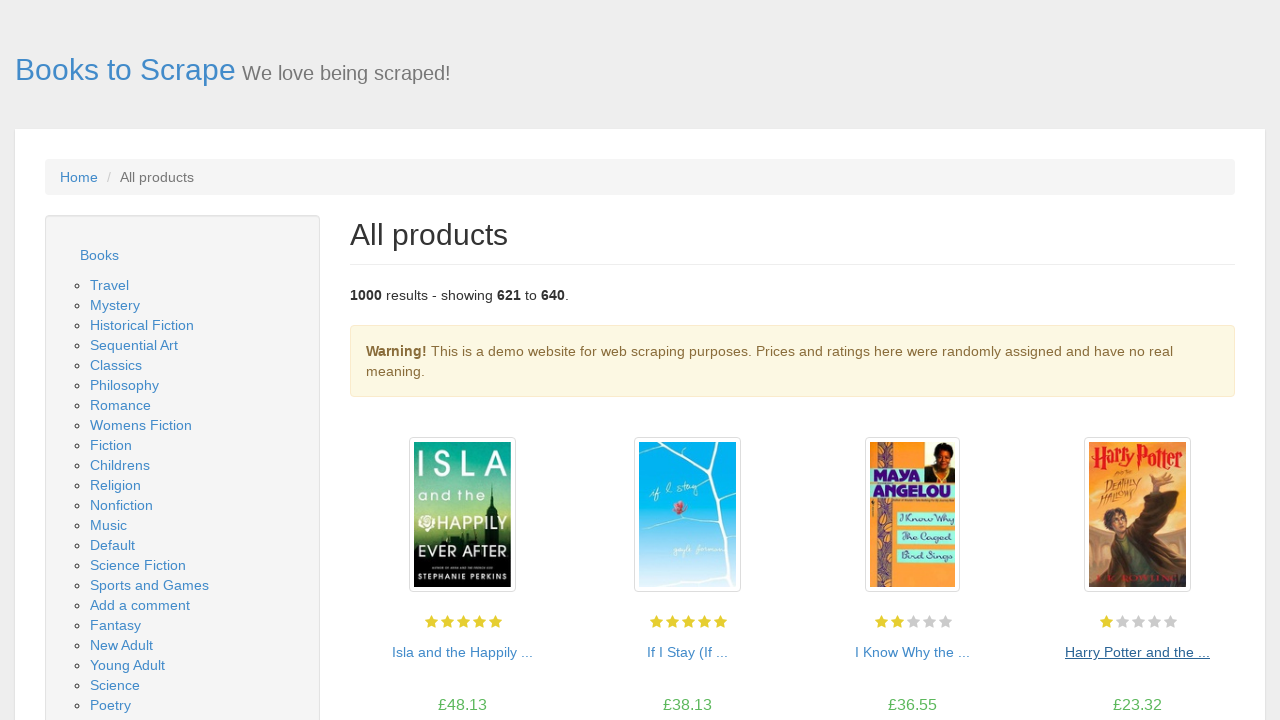

Waited for network idle after page navigation
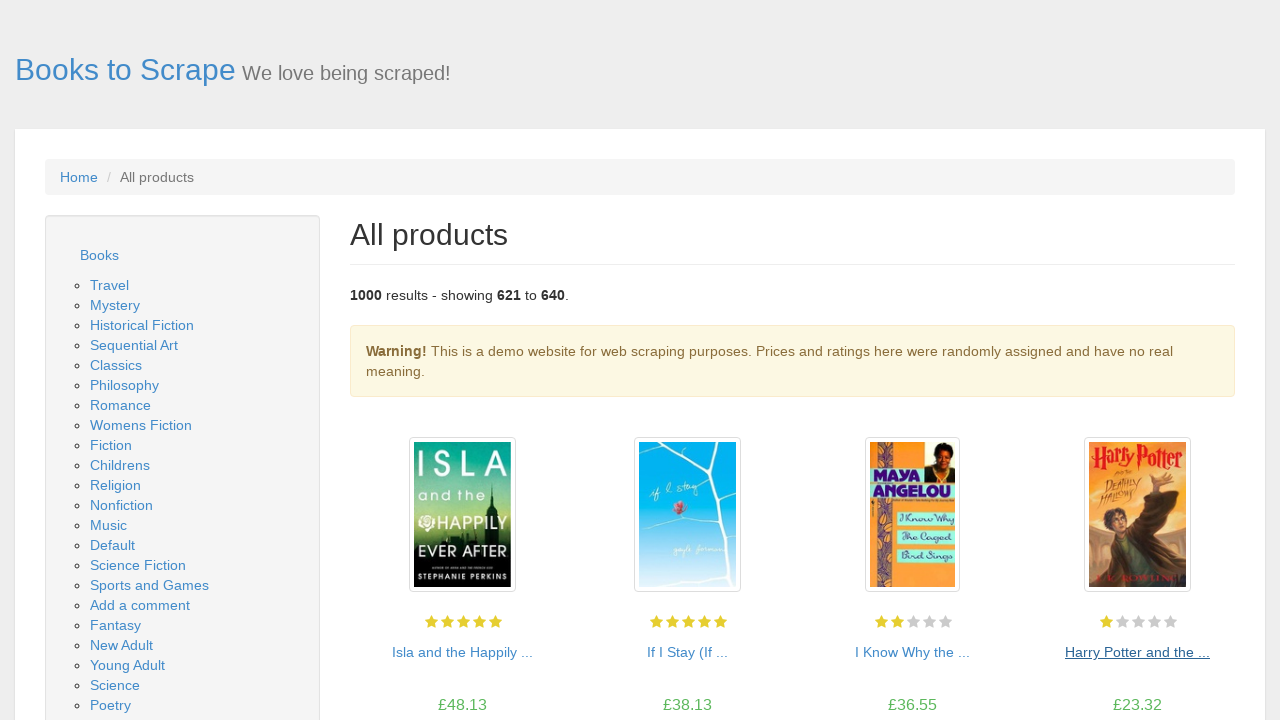

Waited for product listings to load on page
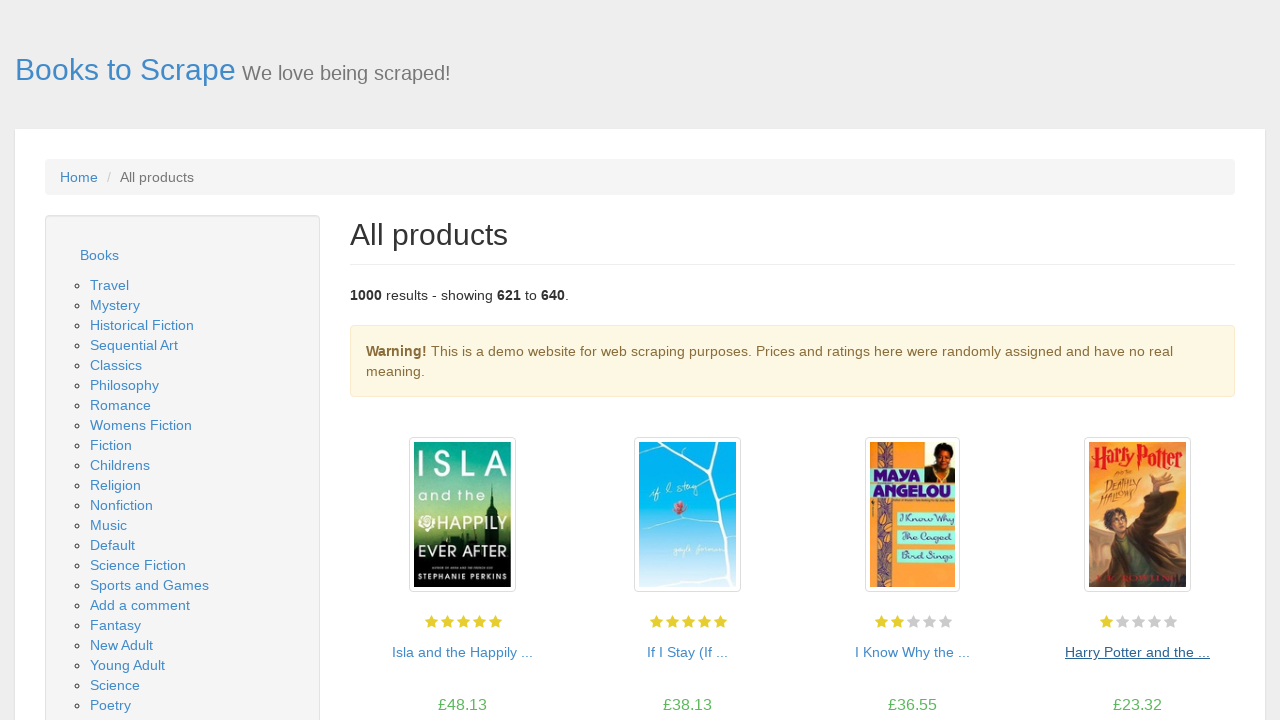

Located next page link element
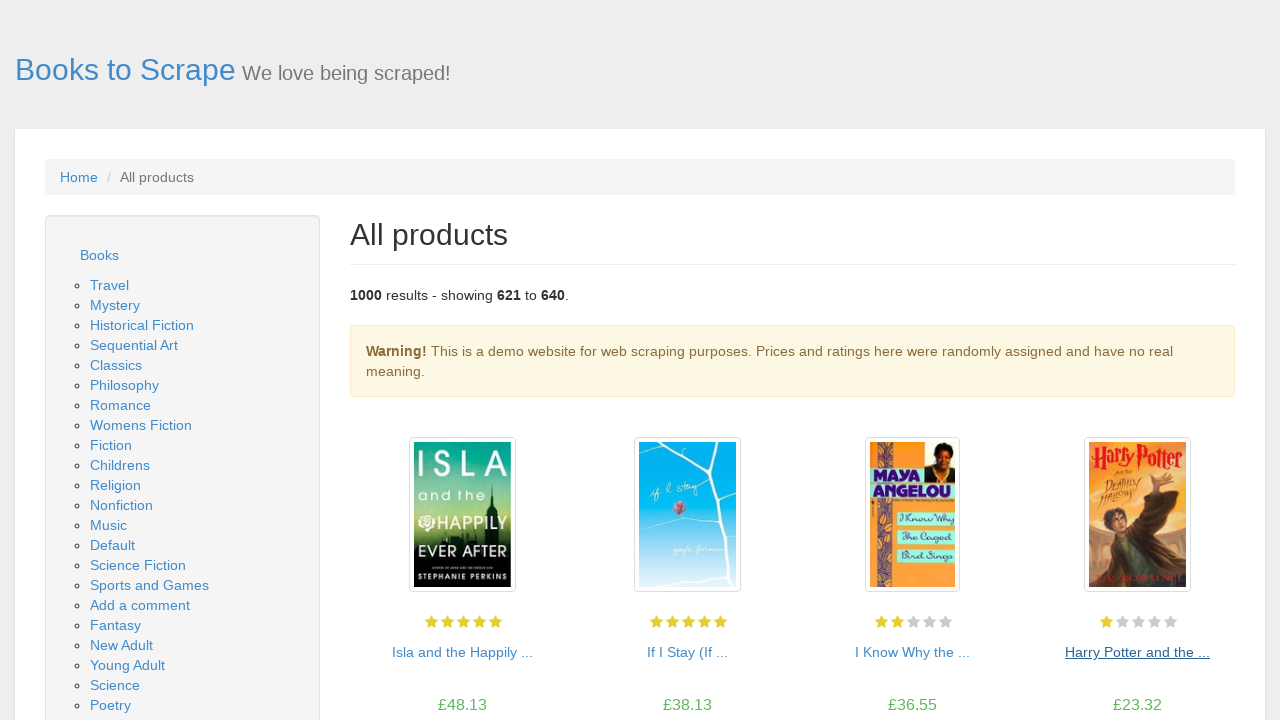

Clicked next page link to navigate to page 33 at (1206, 654) on li.next a
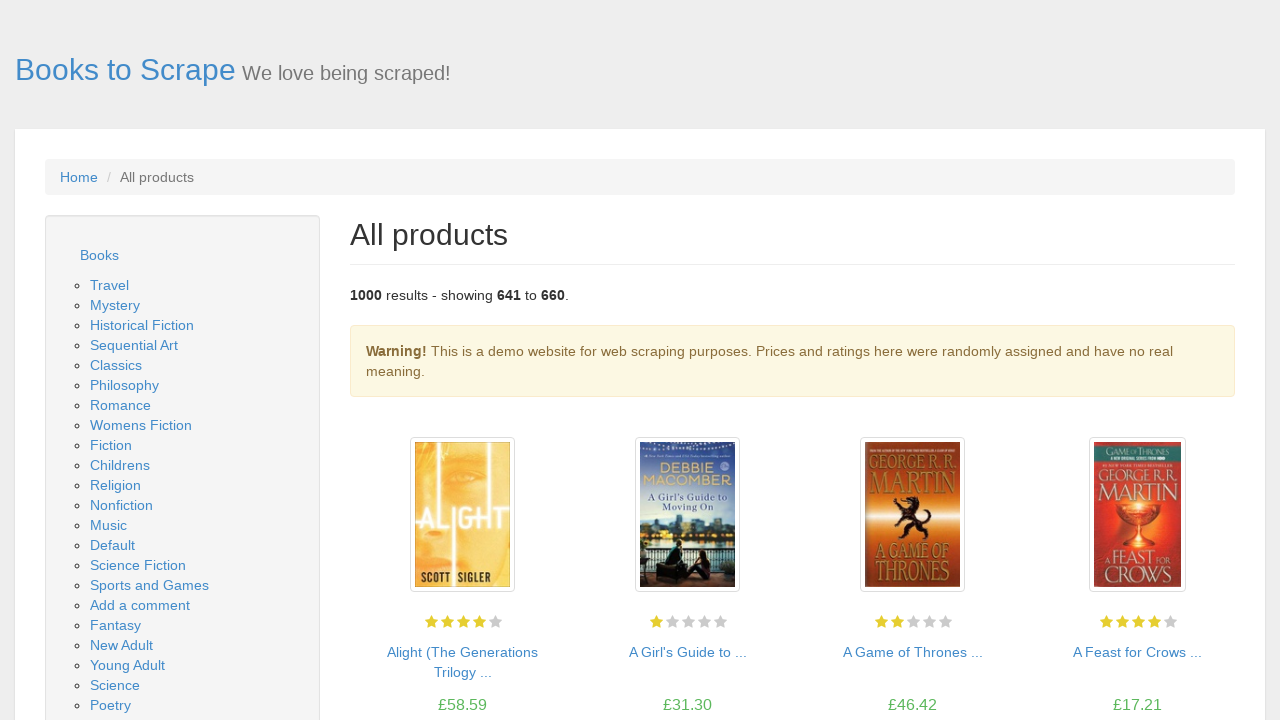

Waited for network idle after page navigation
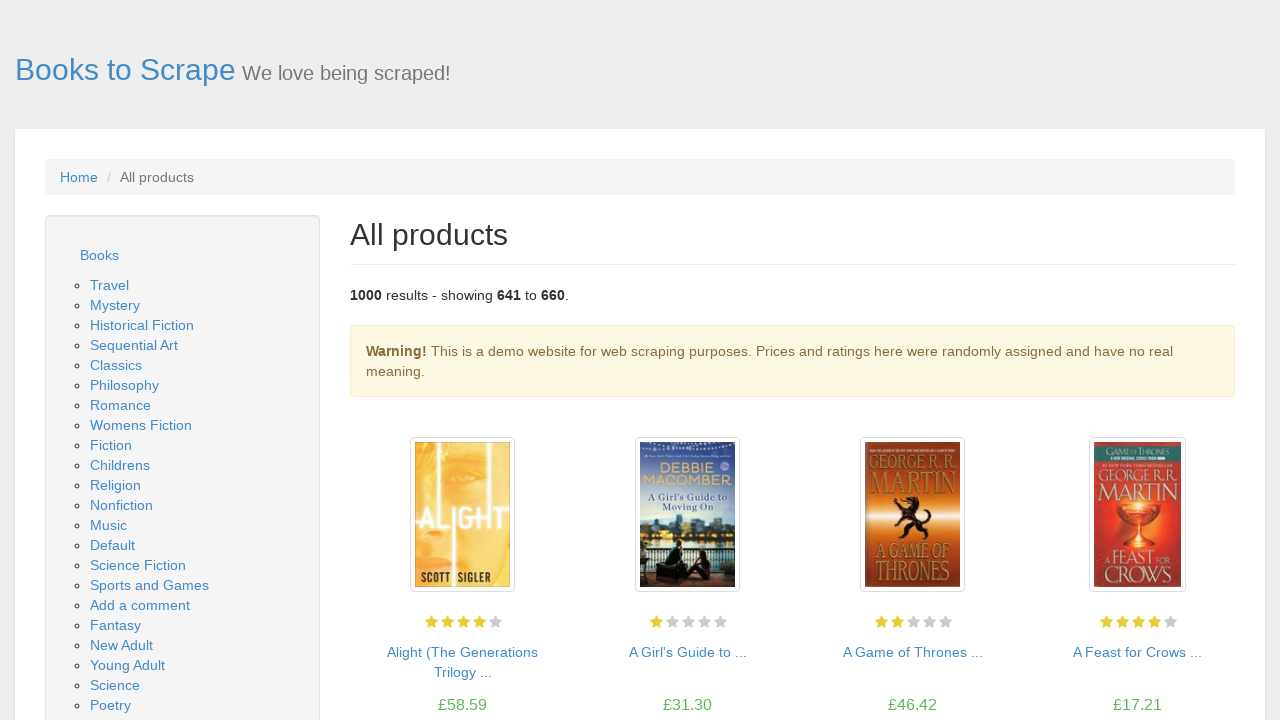

Waited for product listings to load on page
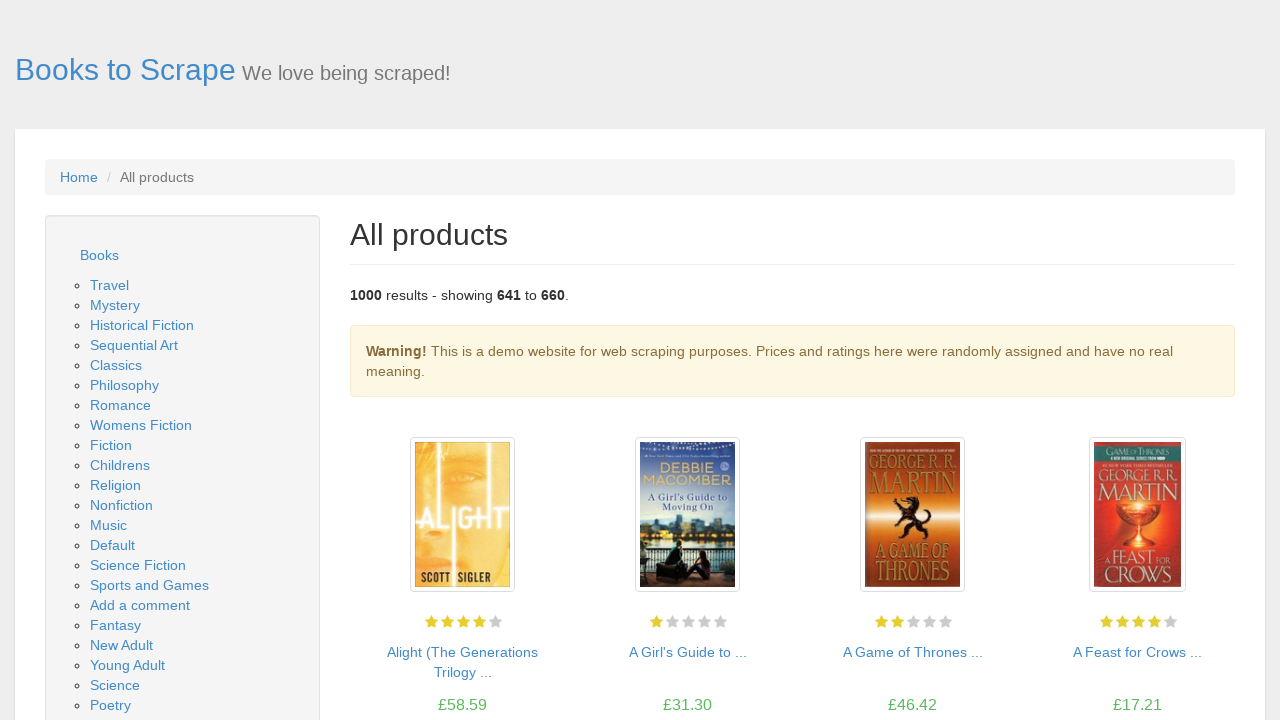

Located next page link element
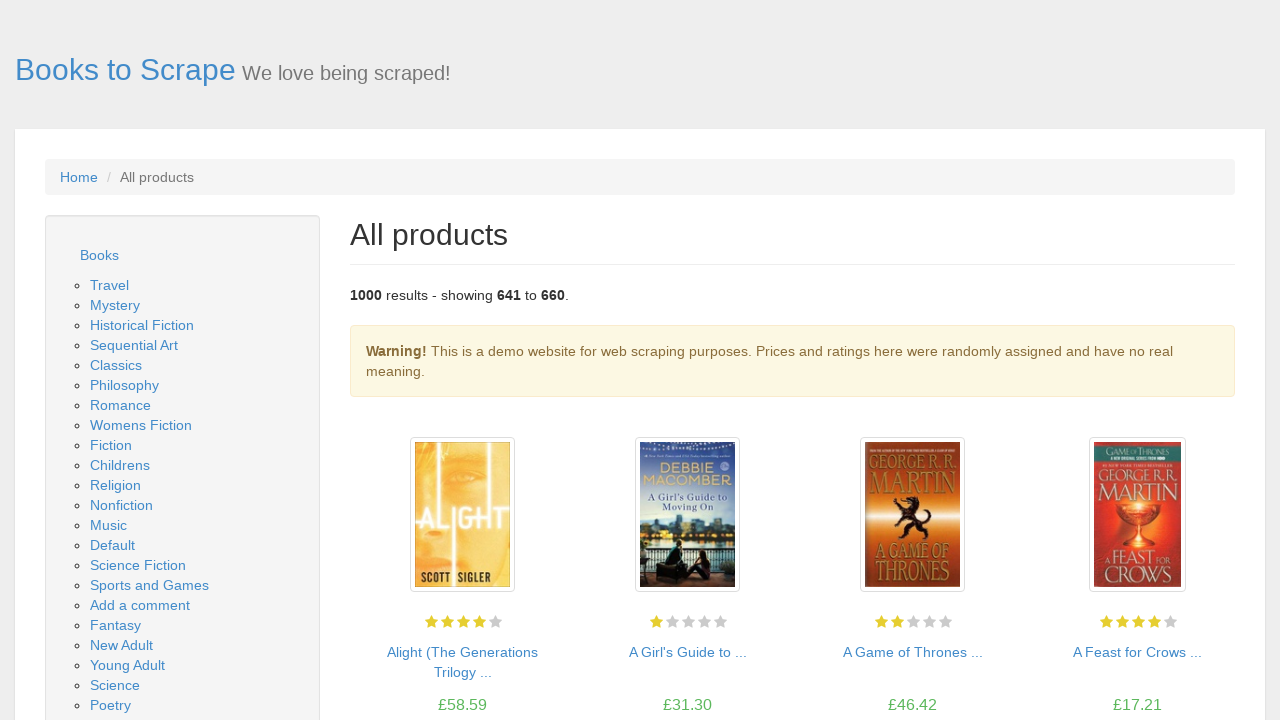

Clicked next page link to navigate to page 34 at (1206, 654) on li.next a
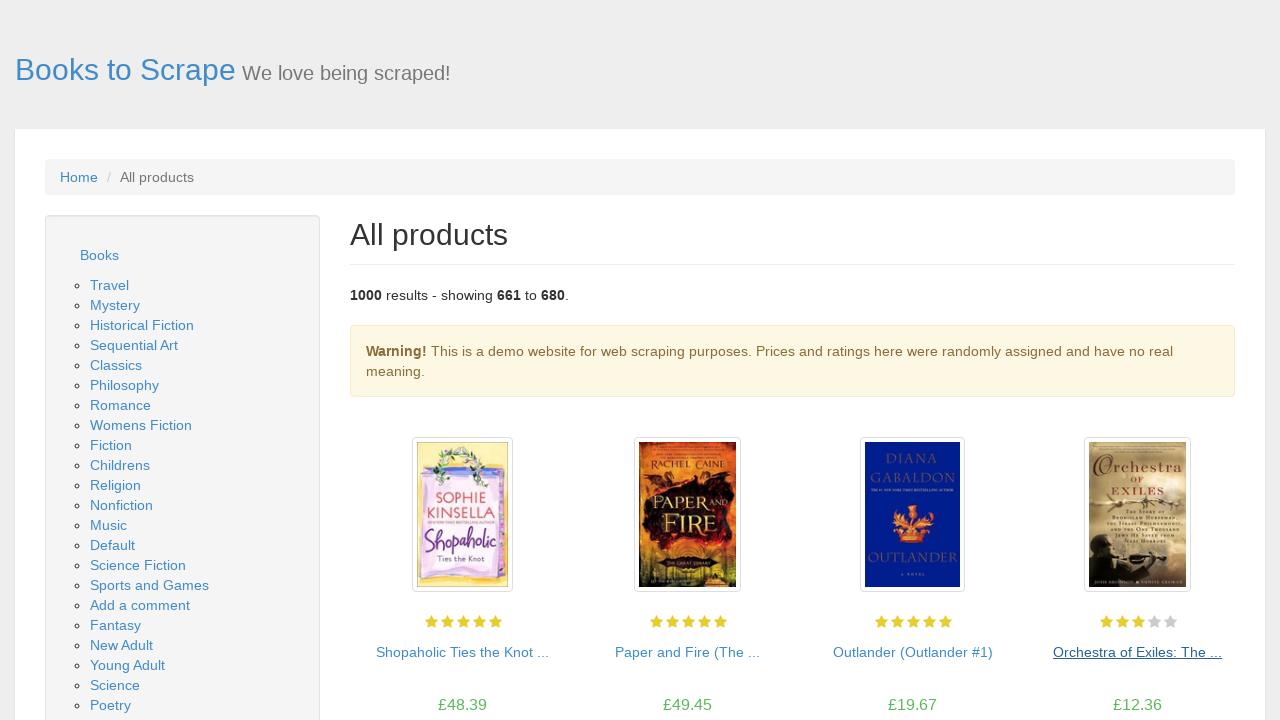

Waited for network idle after page navigation
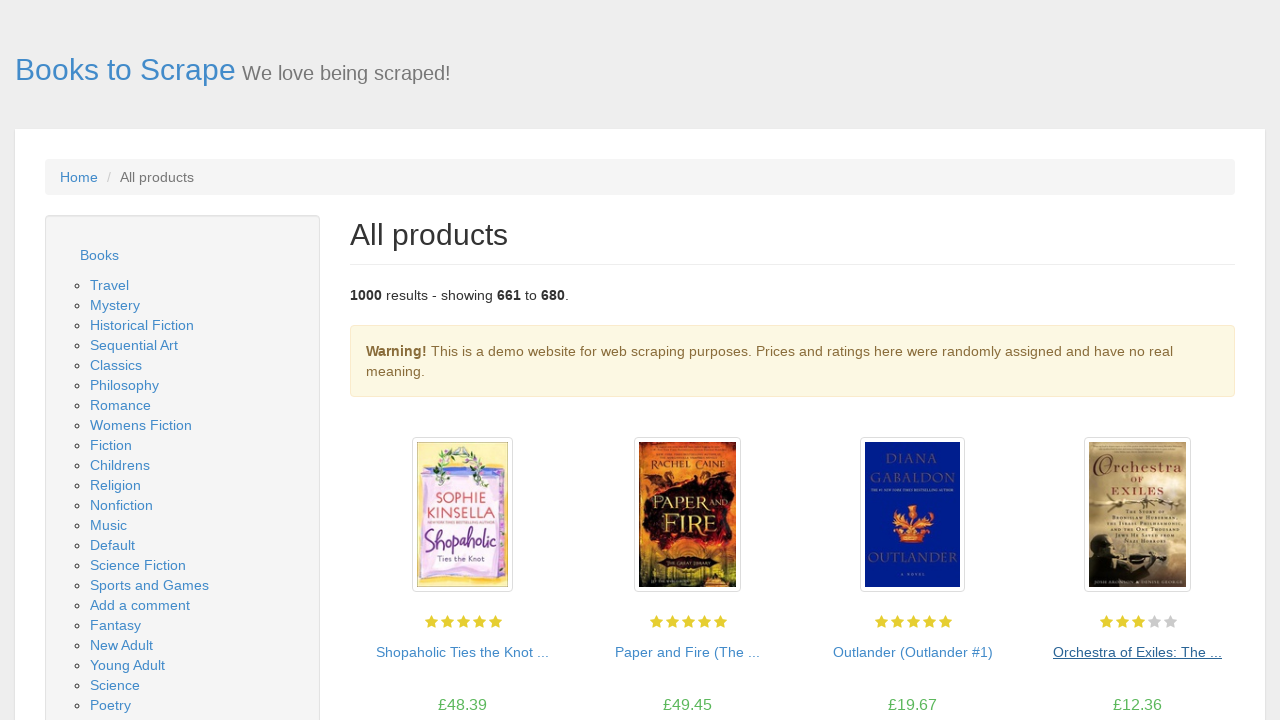

Waited for product listings to load on page
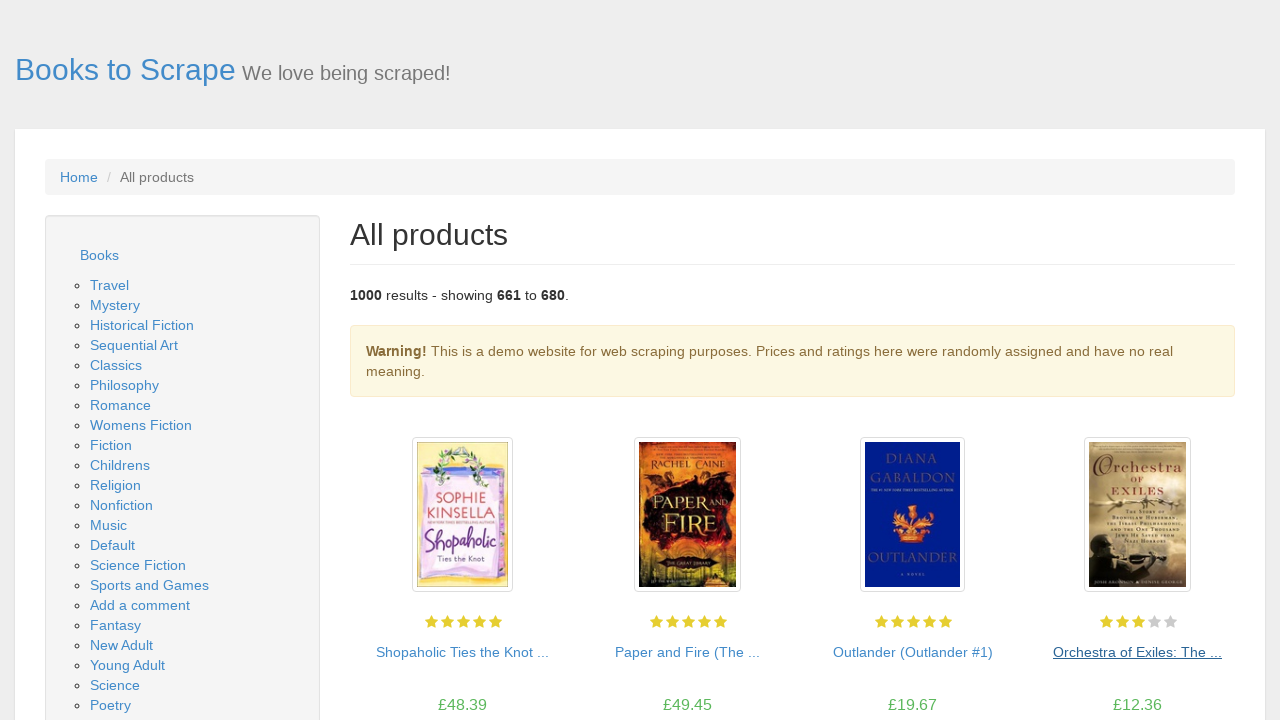

Located next page link element
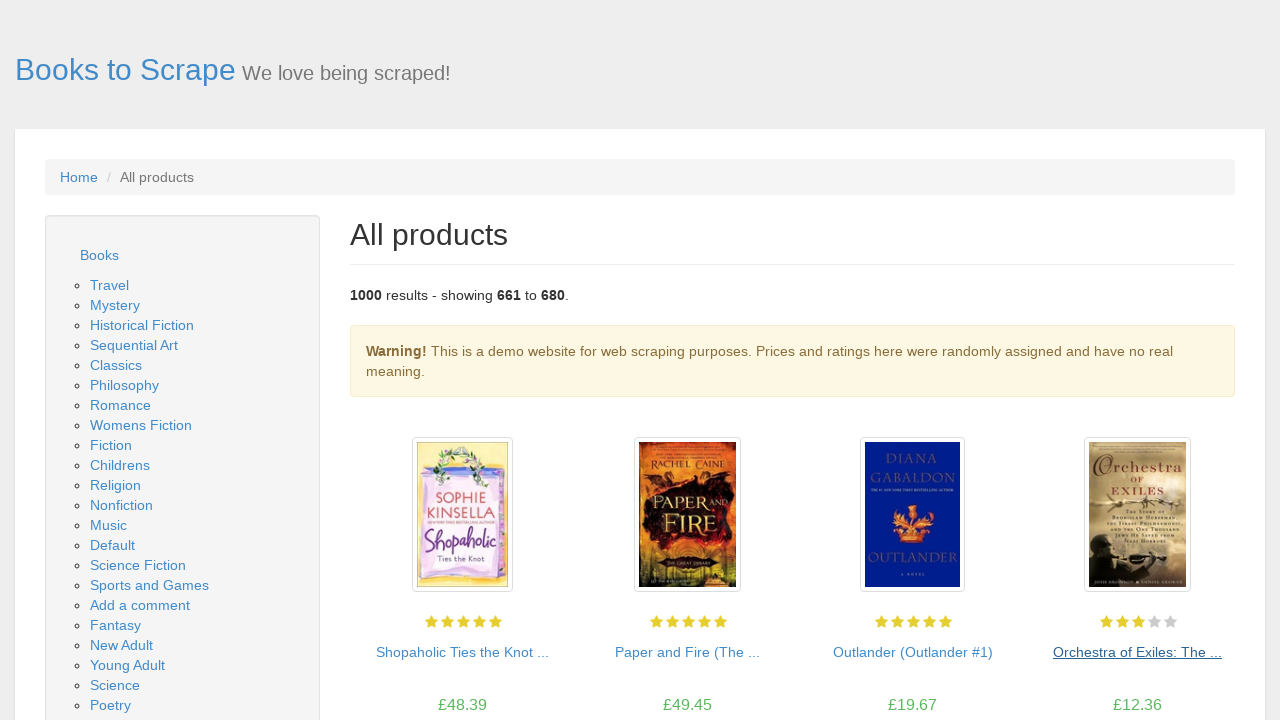

Clicked next page link to navigate to page 35 at (1206, 654) on li.next a
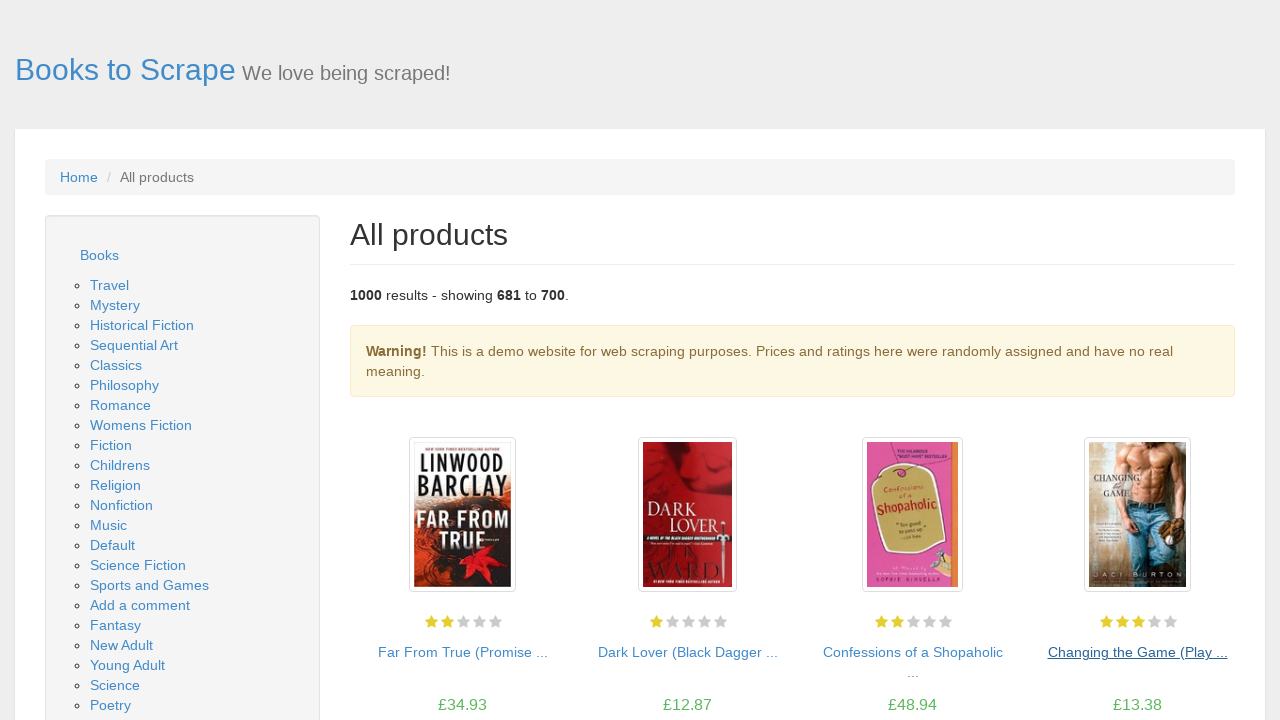

Waited for network idle after page navigation
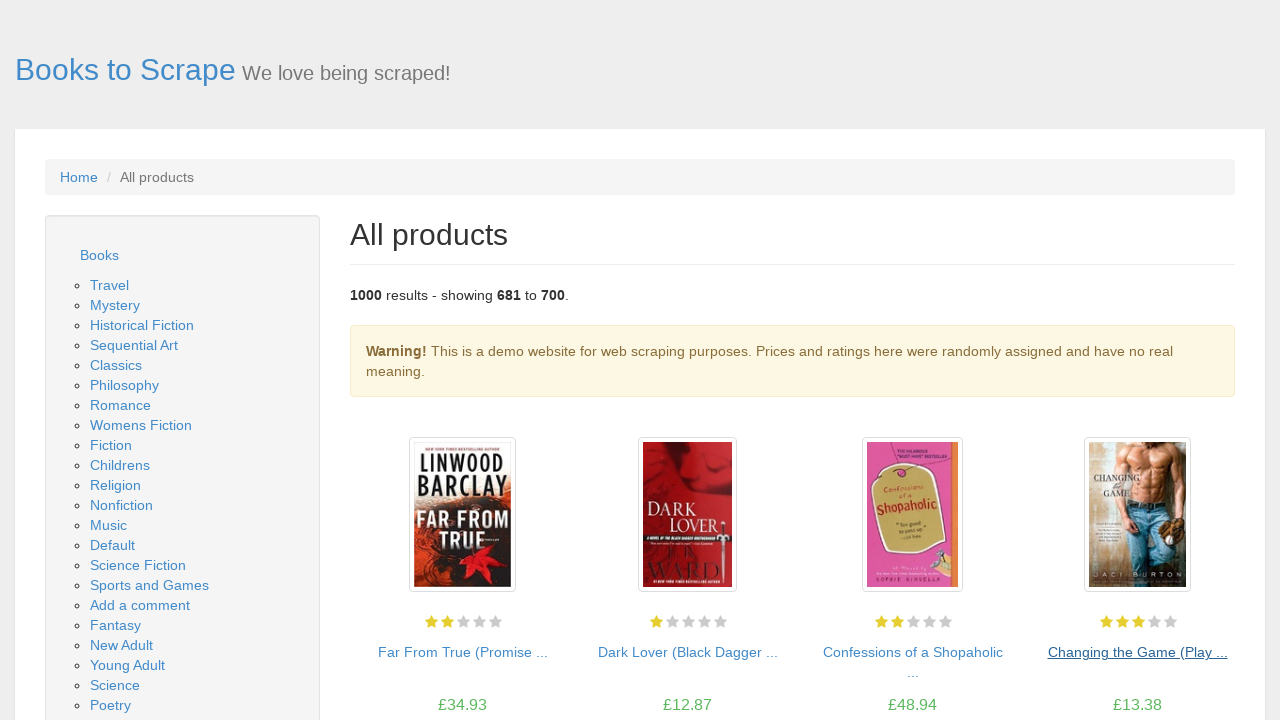

Waited for product listings to load on page
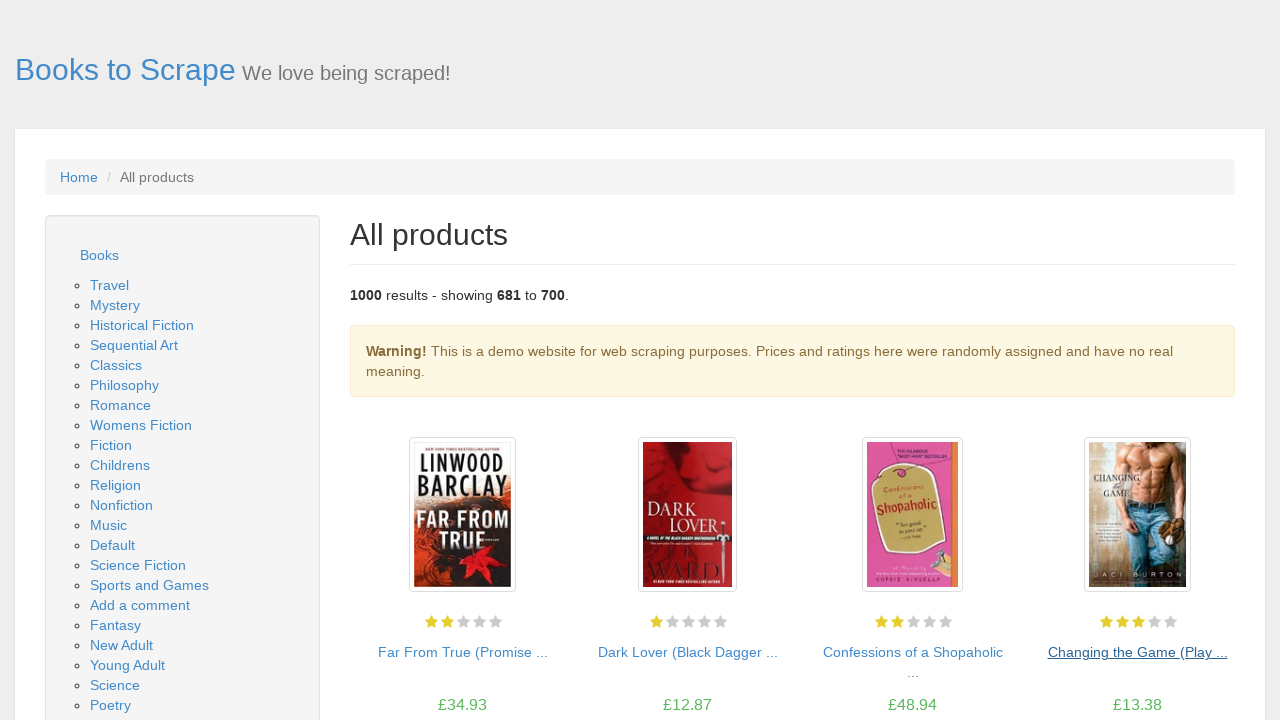

Located next page link element
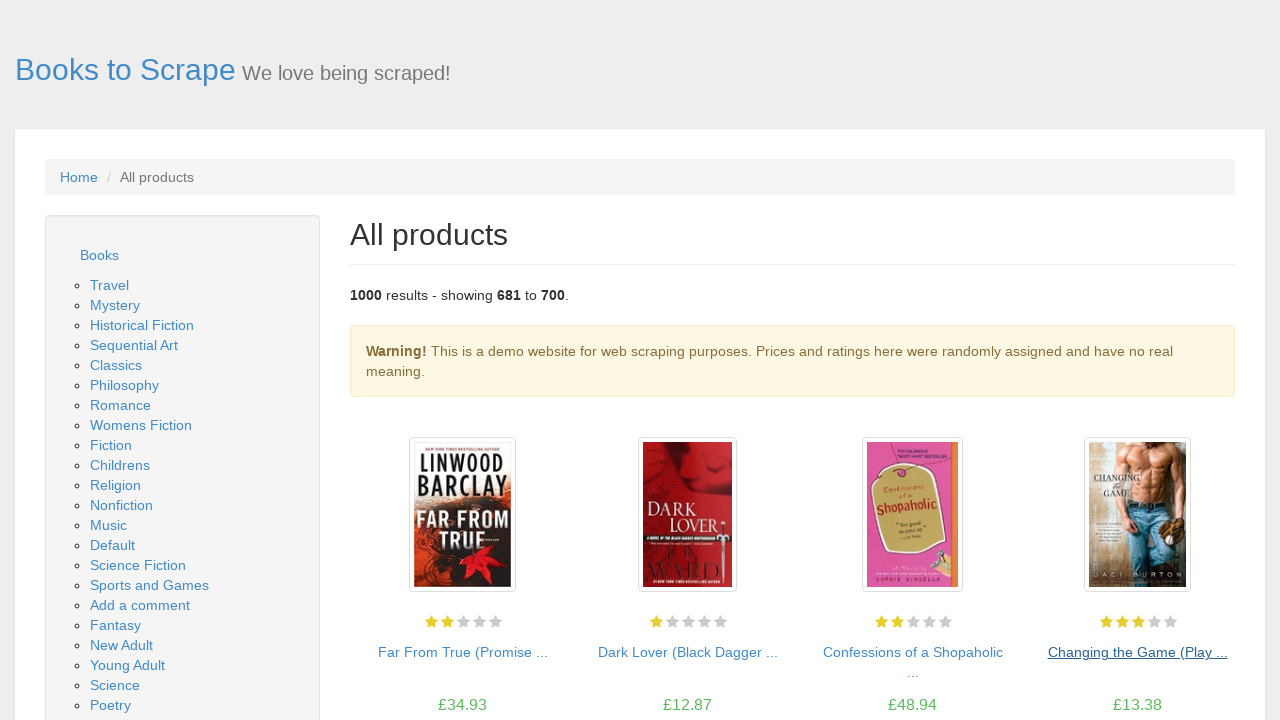

Clicked next page link to navigate to page 36 at (1206, 654) on li.next a
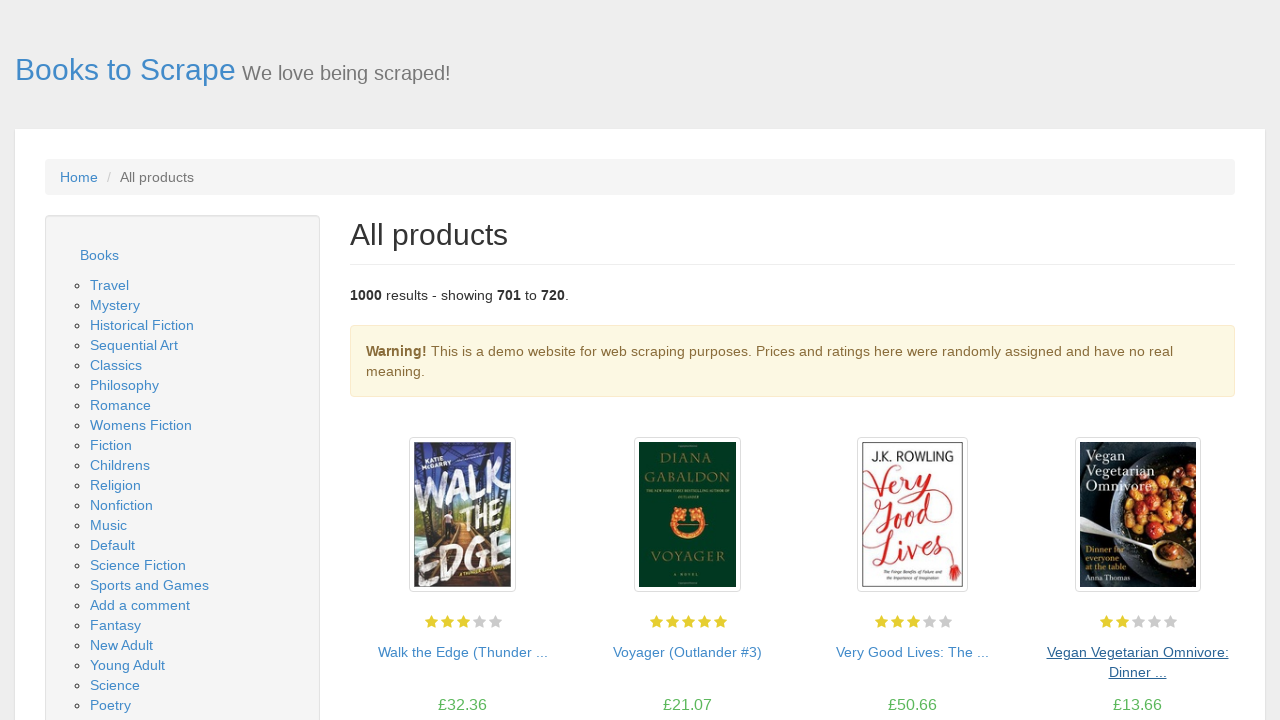

Waited for network idle after page navigation
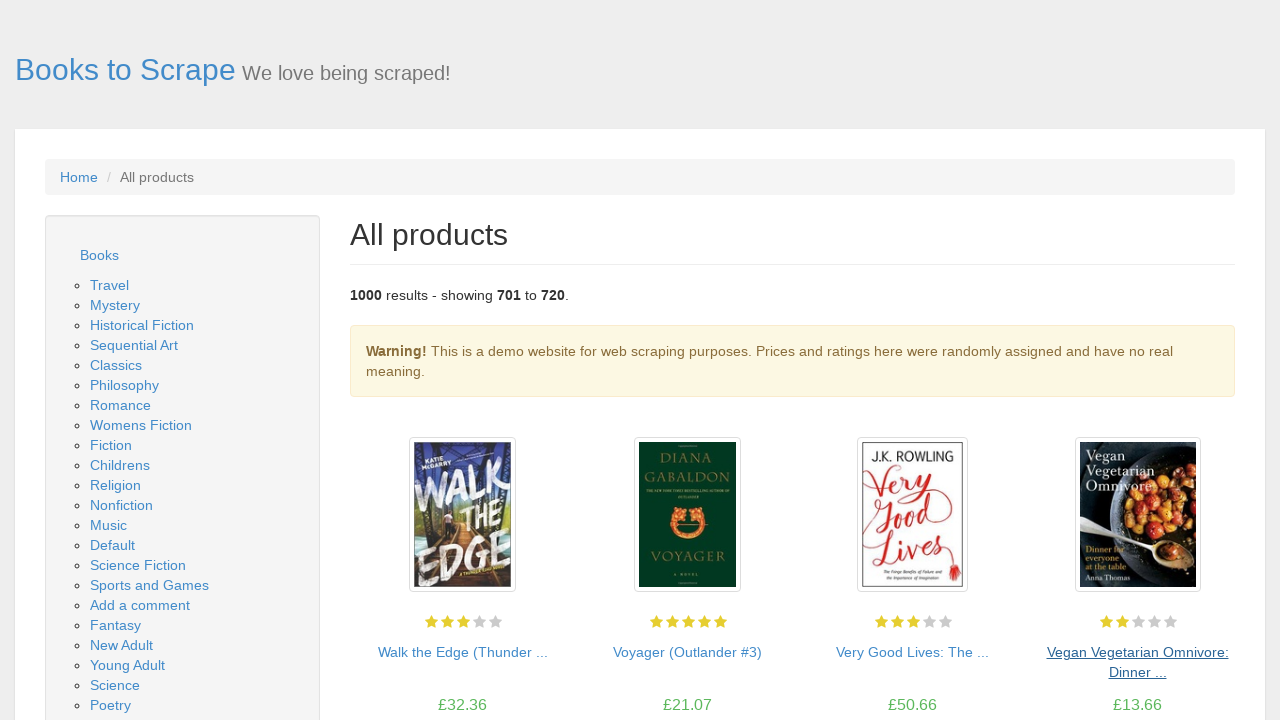

Waited for product listings to load on page
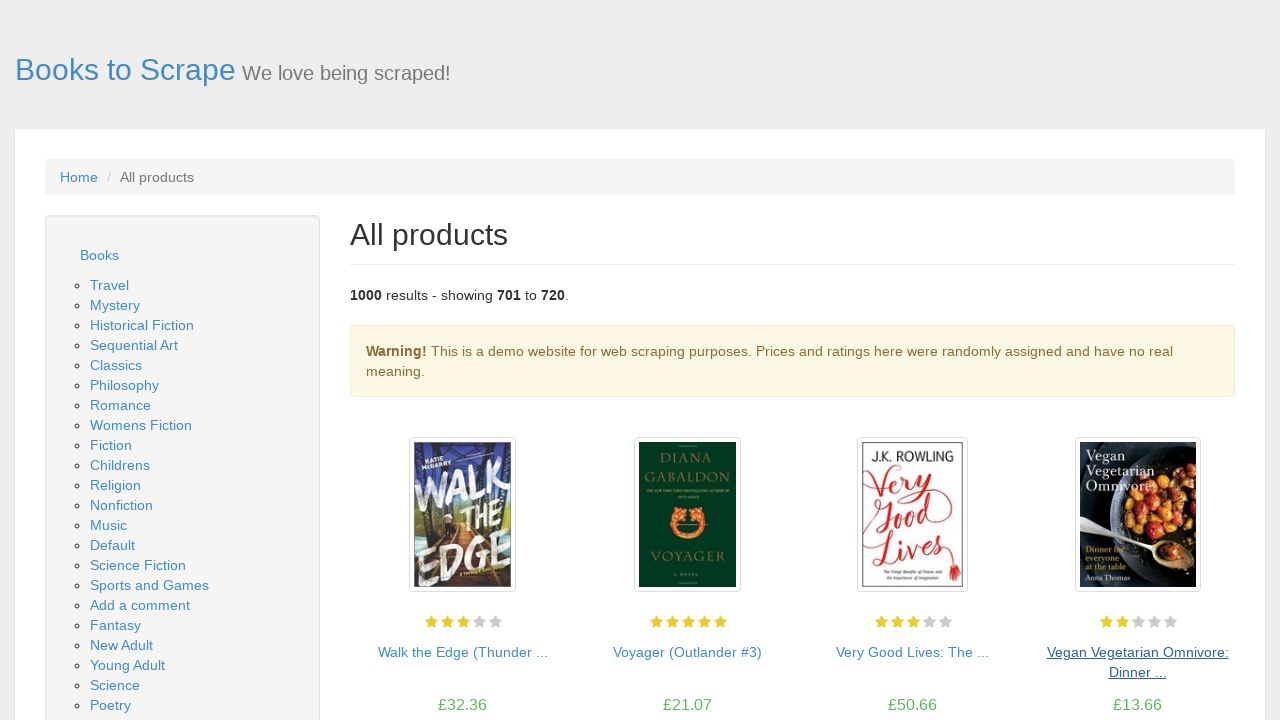

Located next page link element
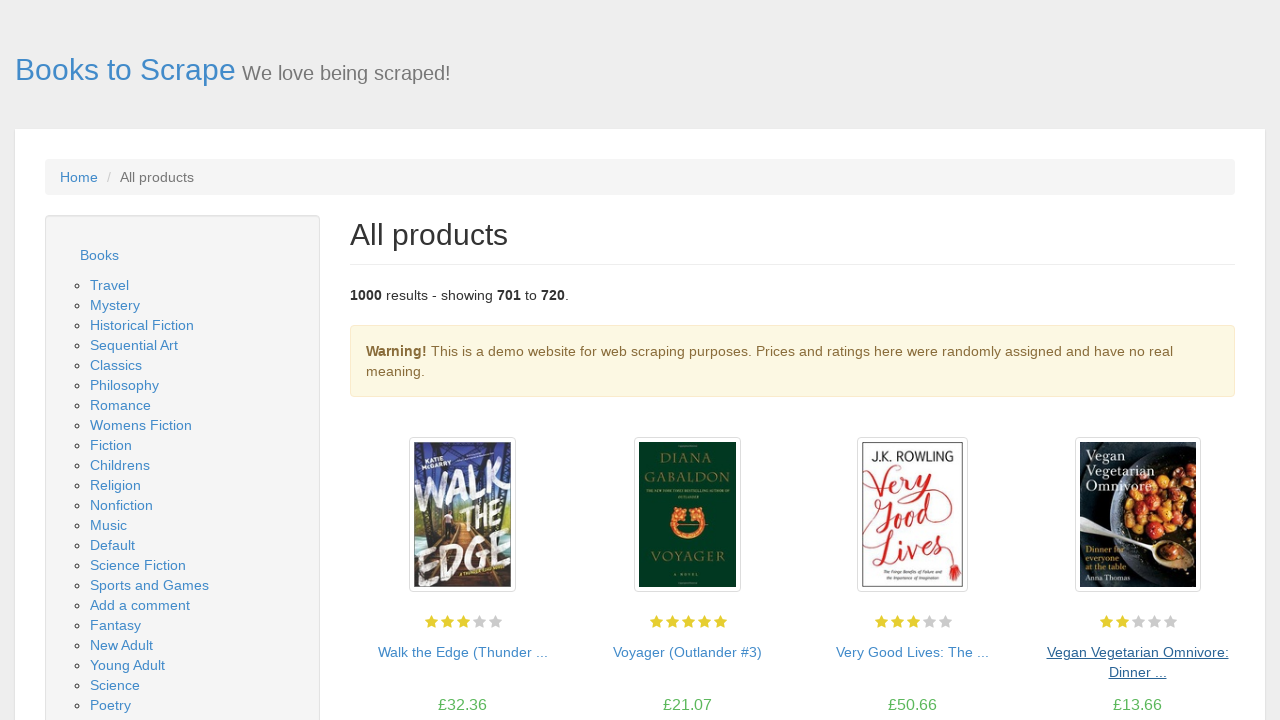

Clicked next page link to navigate to page 37 at (1206, 654) on li.next a
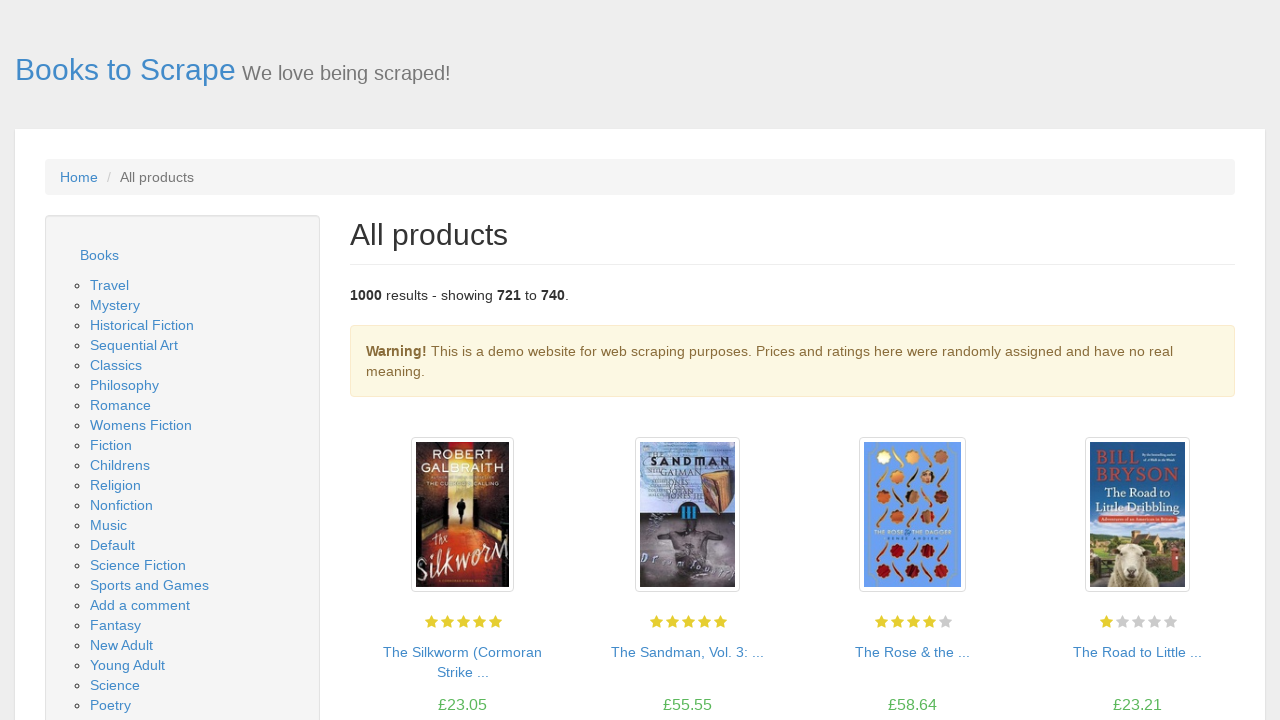

Waited for network idle after page navigation
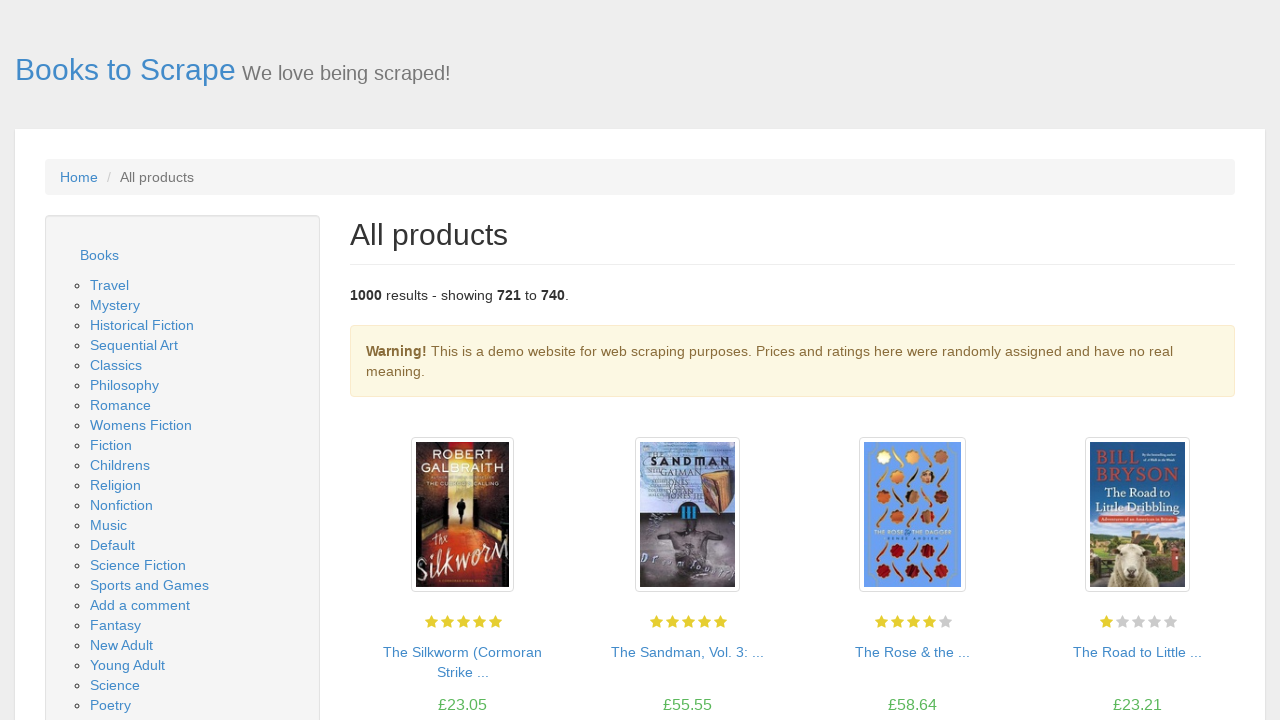

Waited for product listings to load on page
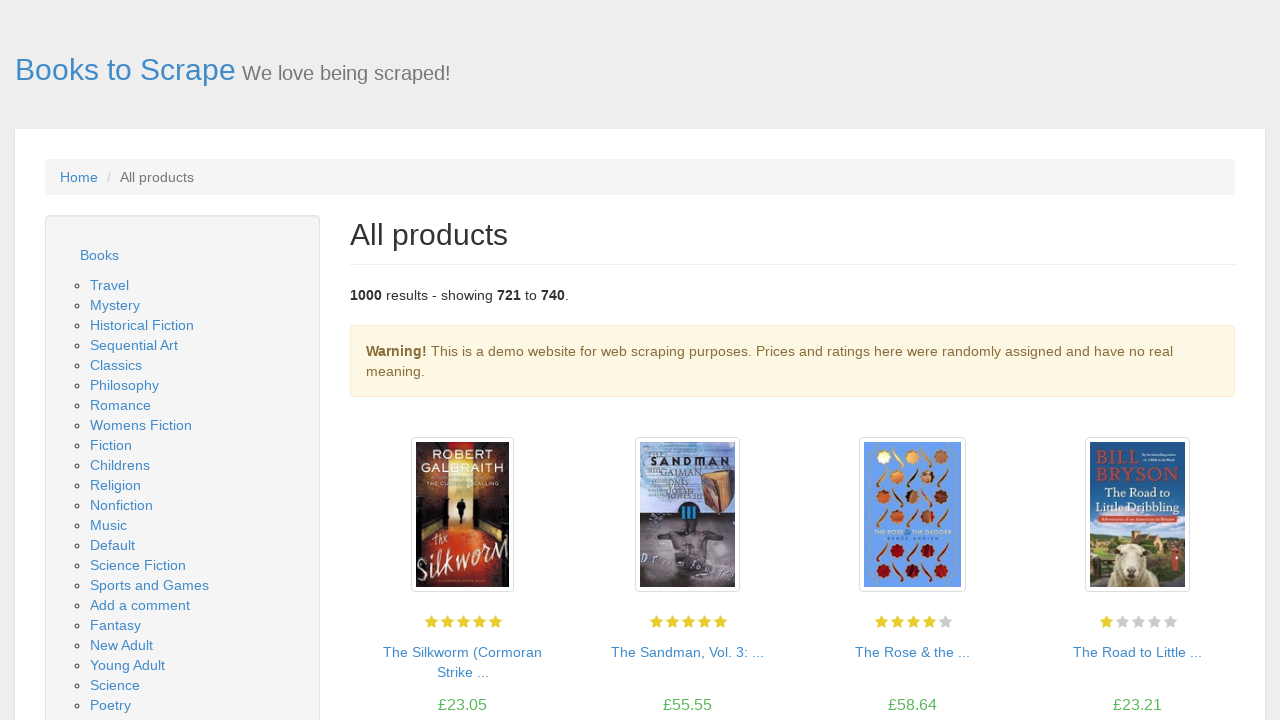

Located next page link element
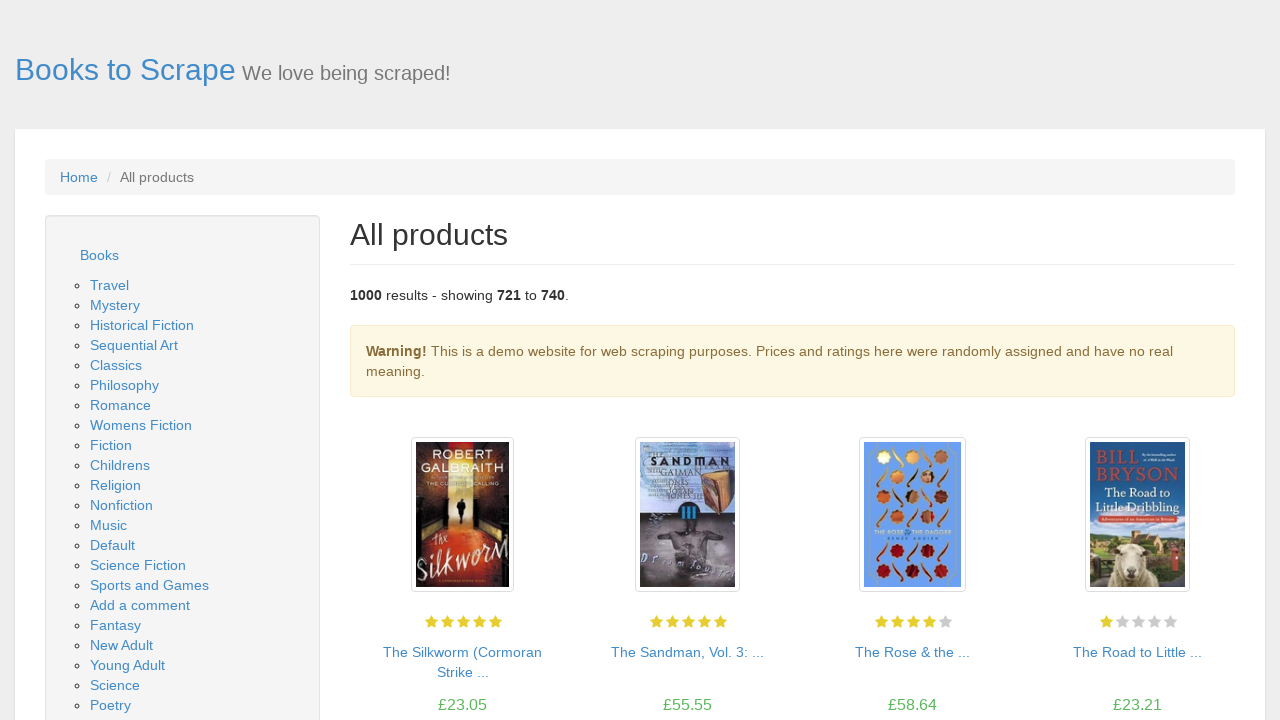

Clicked next page link to navigate to page 38 at (1206, 654) on li.next a
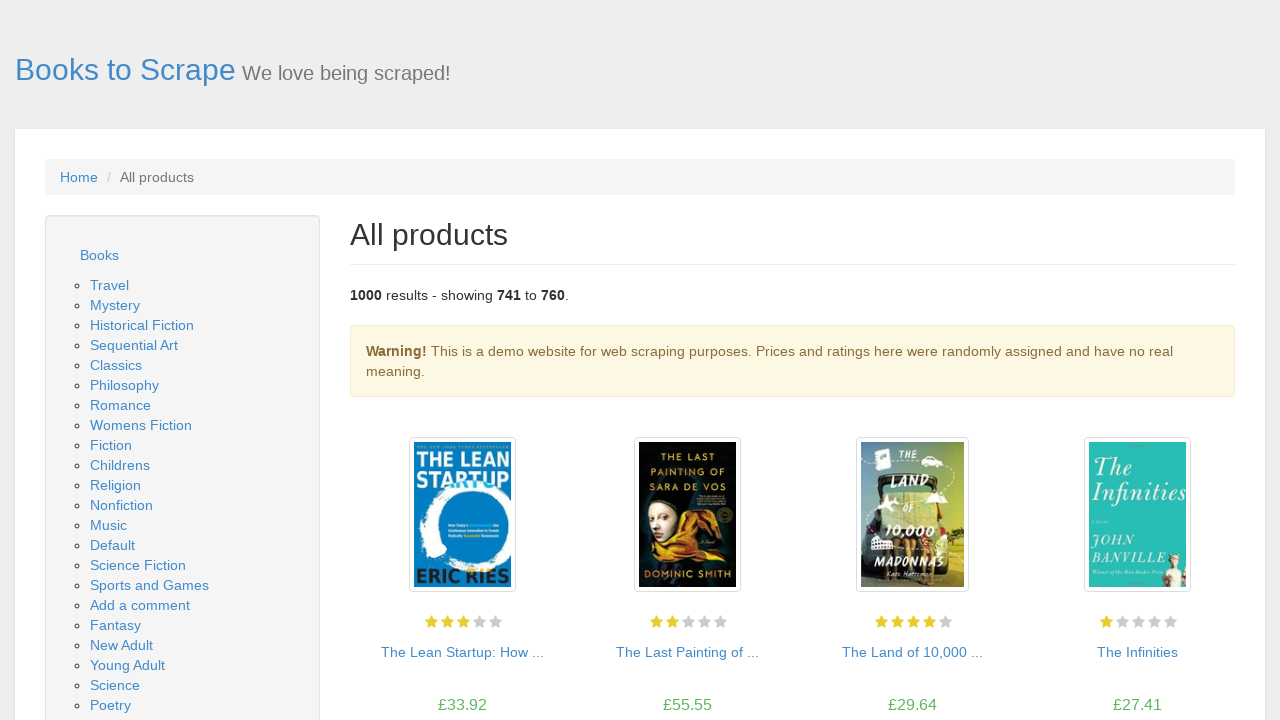

Waited for network idle after page navigation
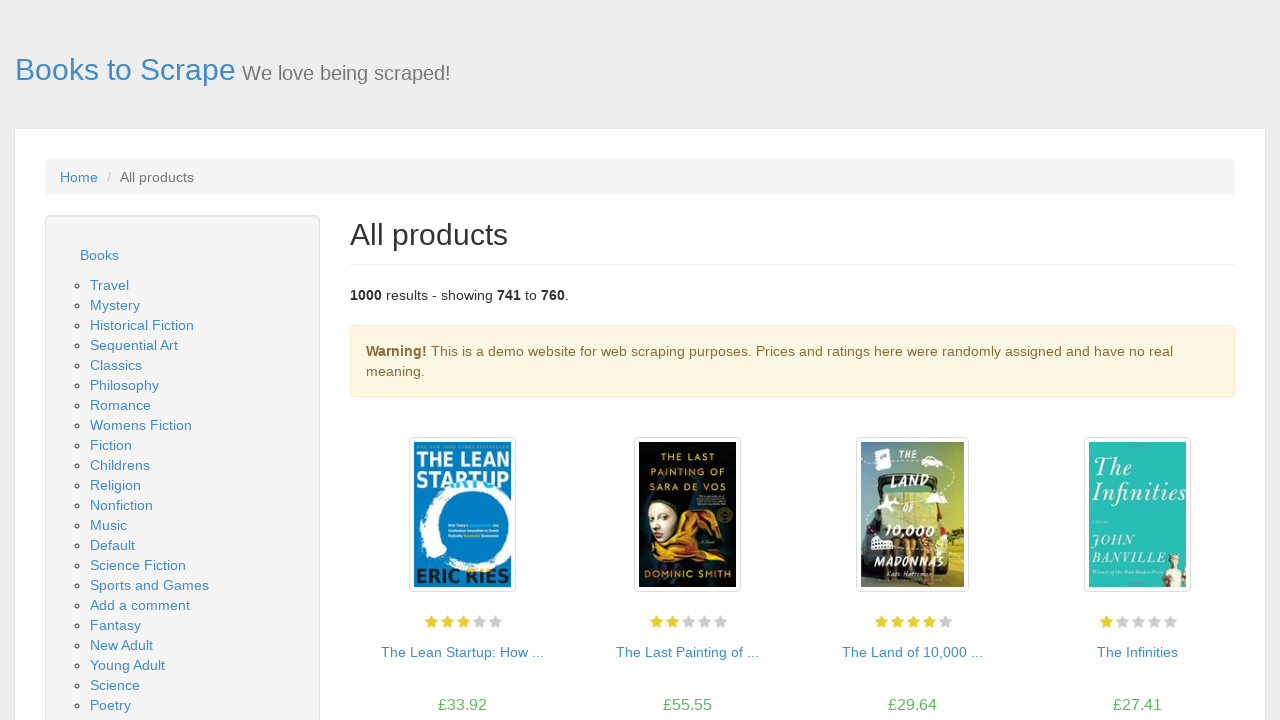

Waited for product listings to load on page
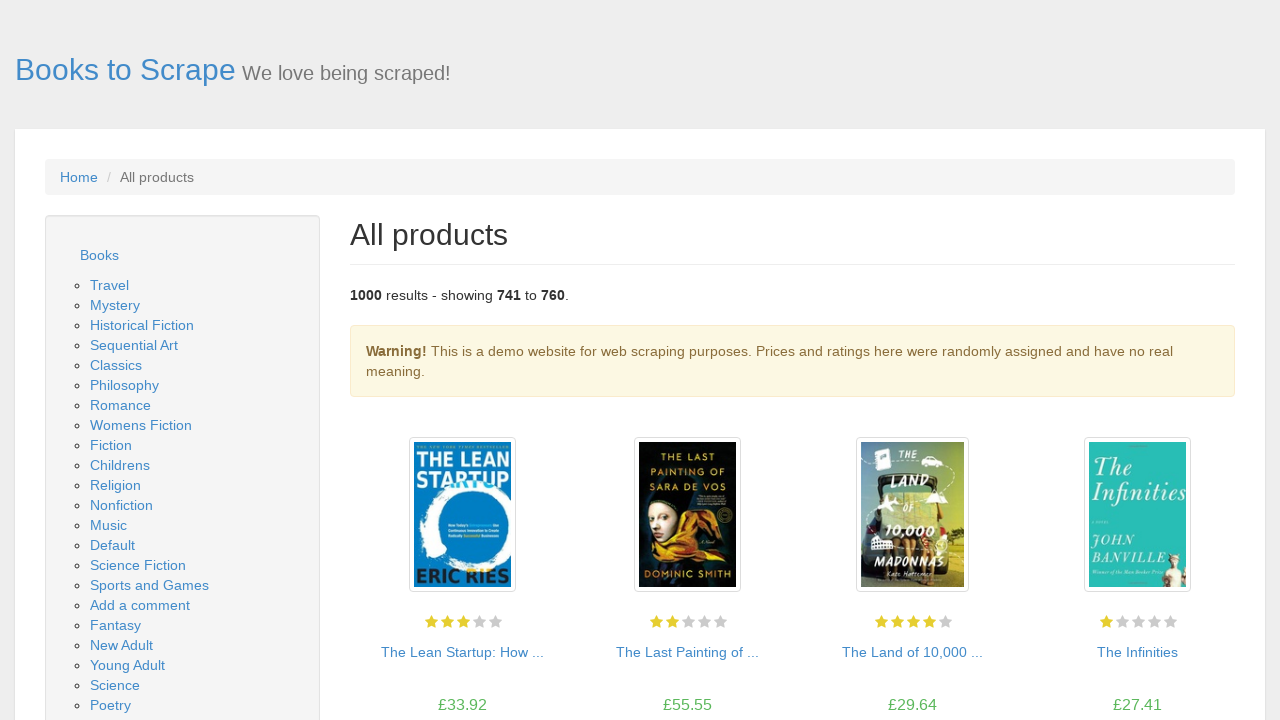

Located next page link element
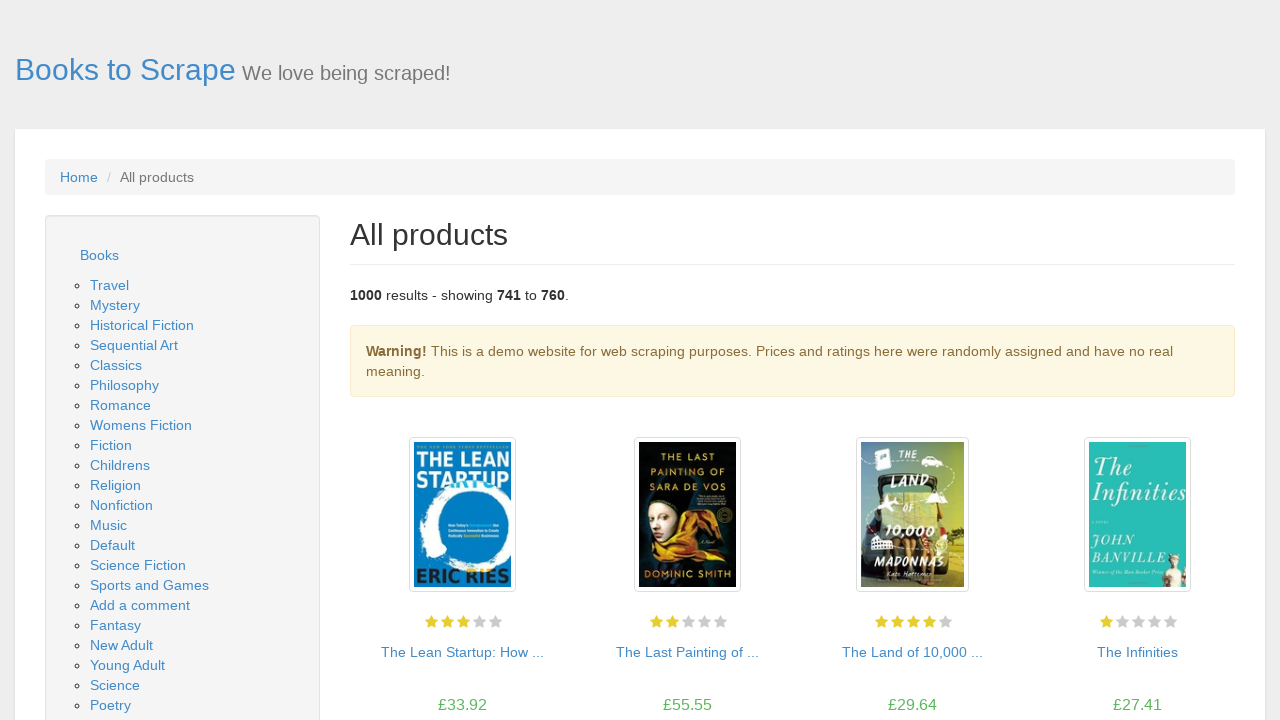

Clicked next page link to navigate to page 39 at (1206, 654) on li.next a
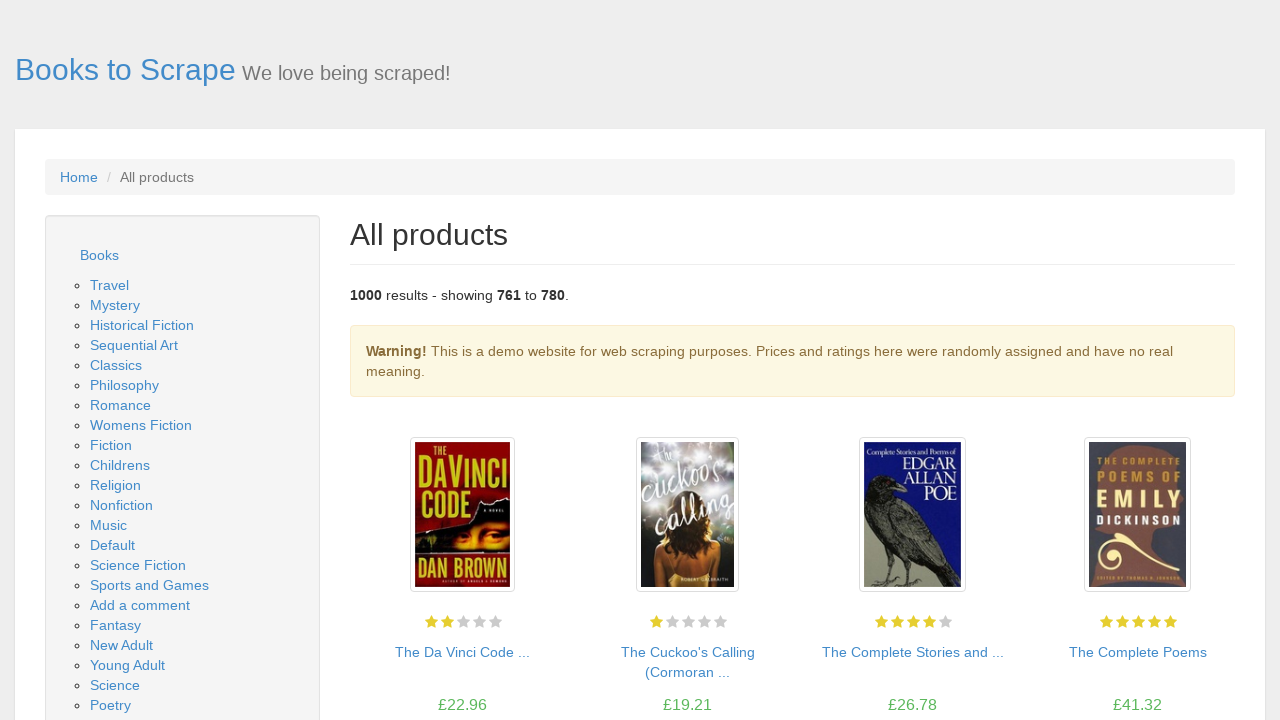

Waited for network idle after page navigation
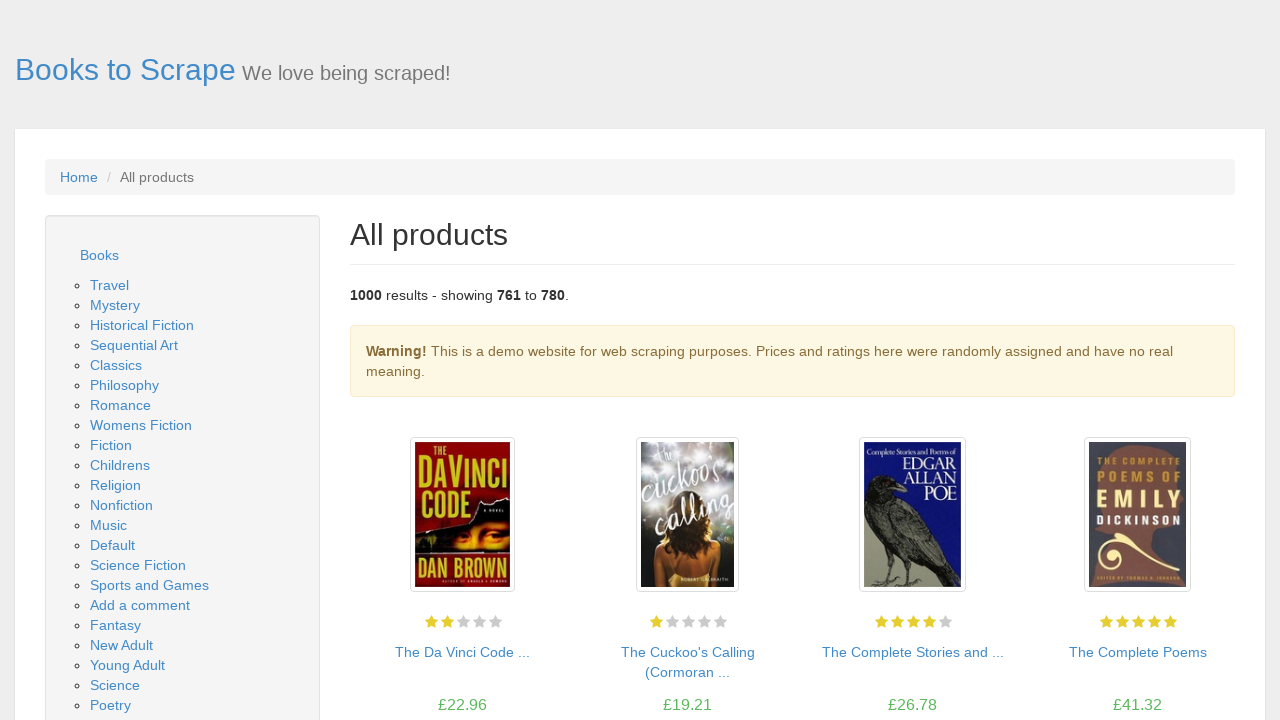

Waited for product listings to load on page
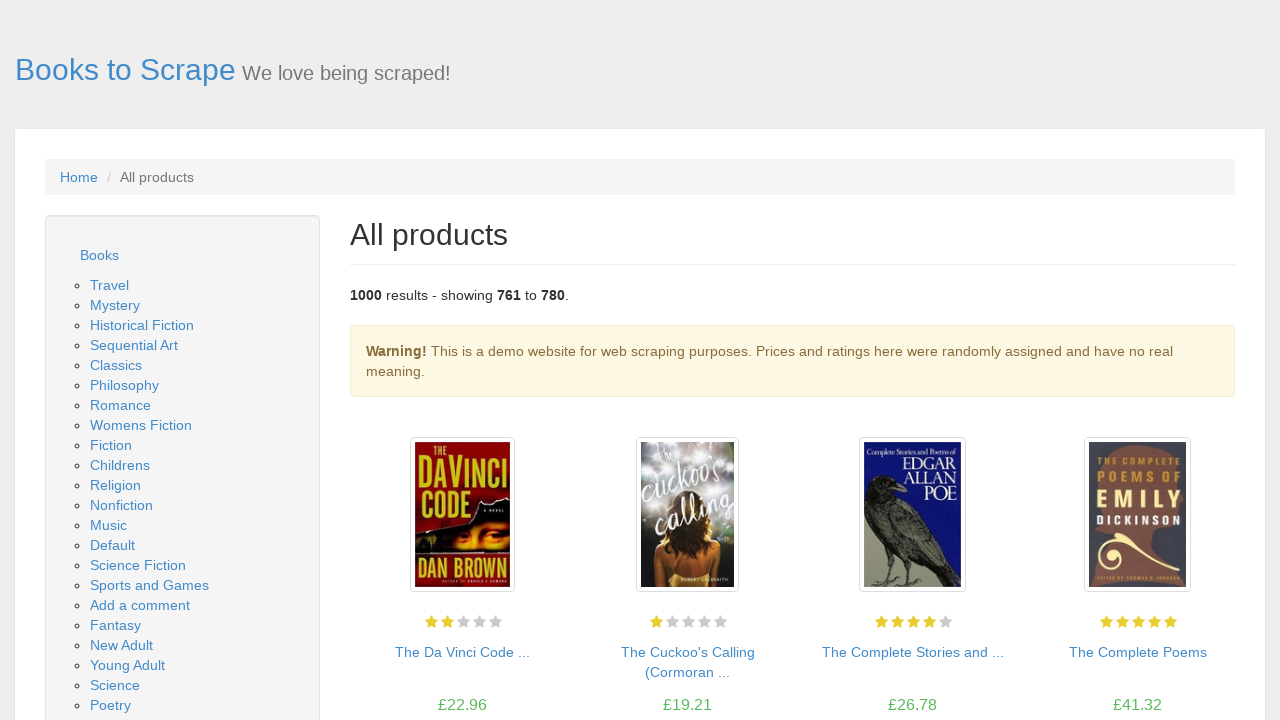

Located next page link element
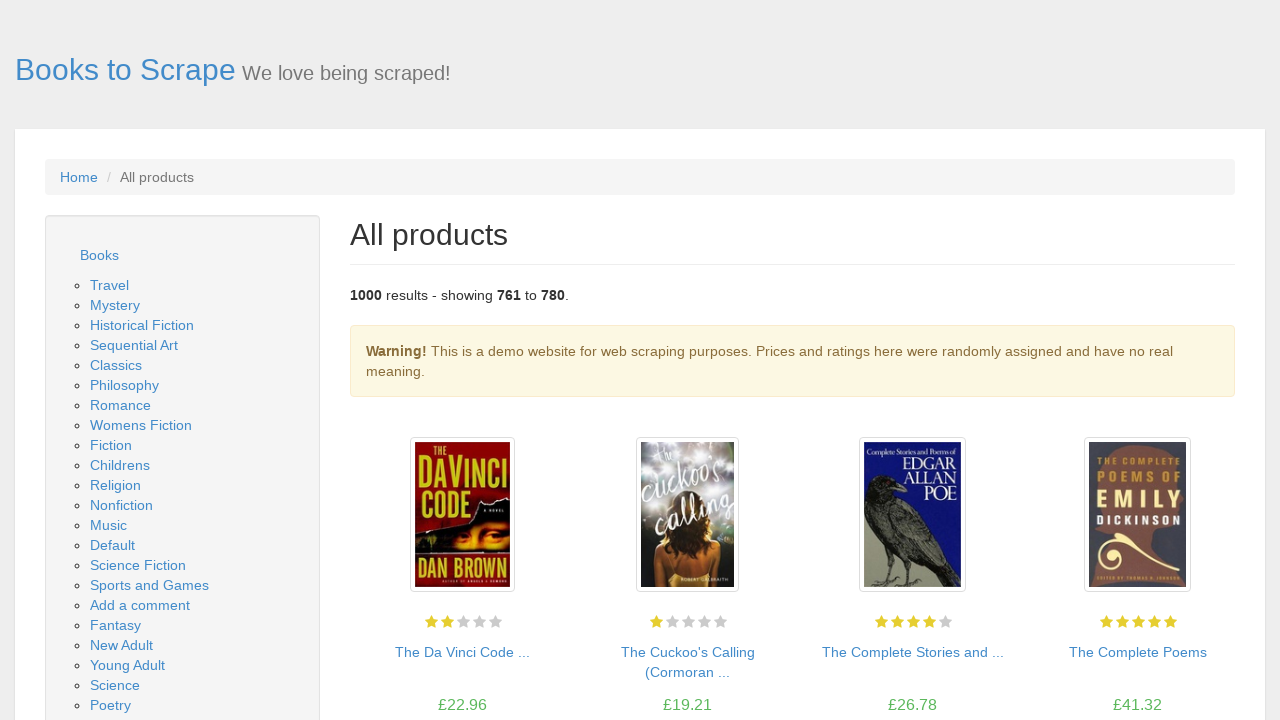

Clicked next page link to navigate to page 40 at (1206, 654) on li.next a
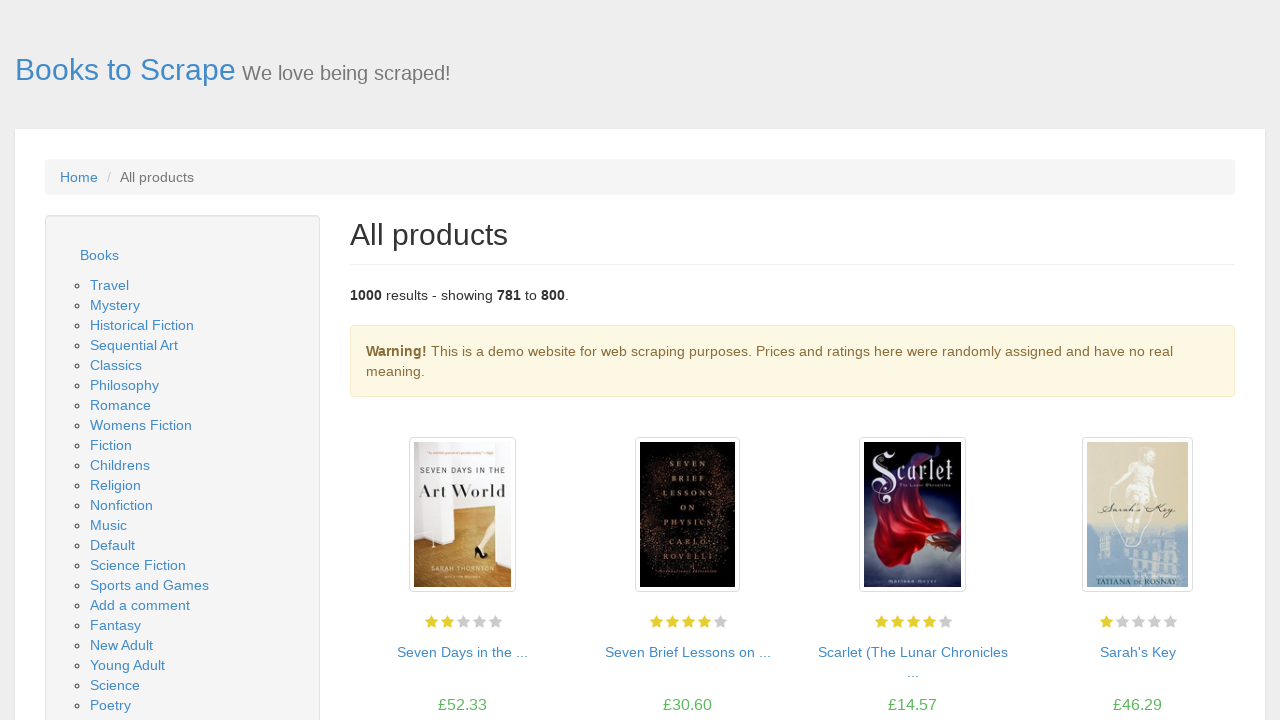

Waited for network idle after page navigation
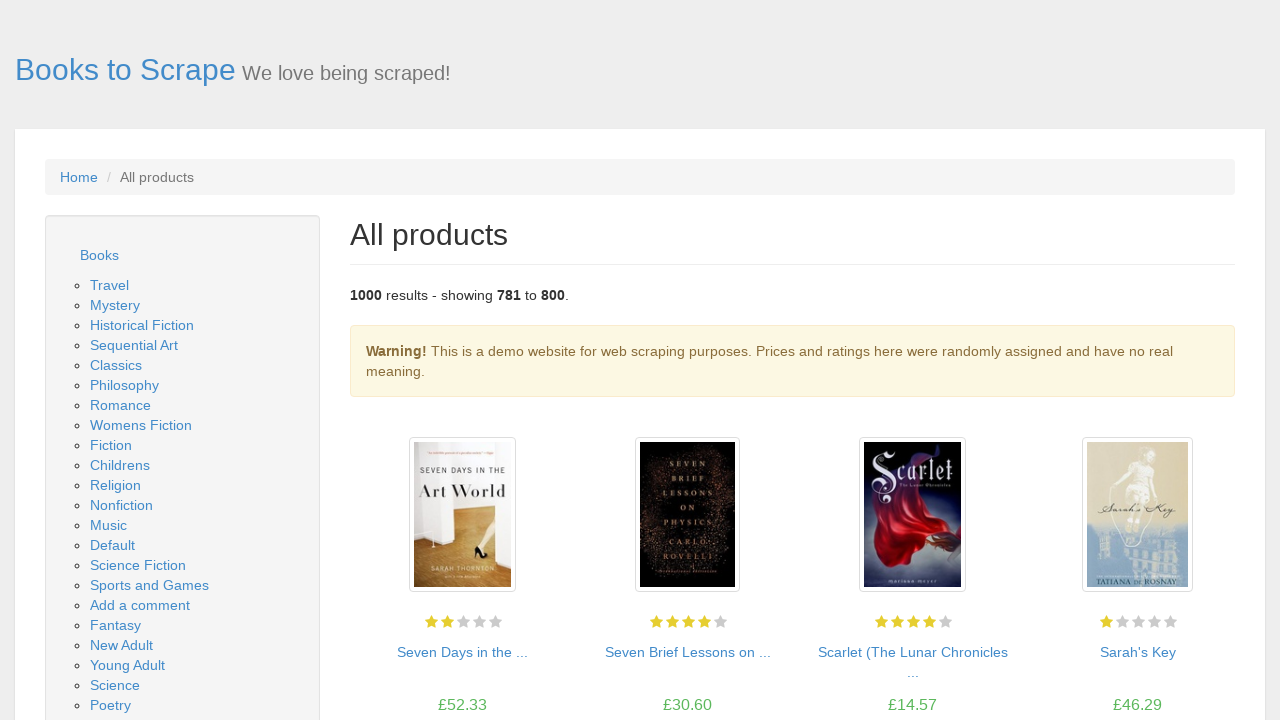

Waited for product listings to load on page
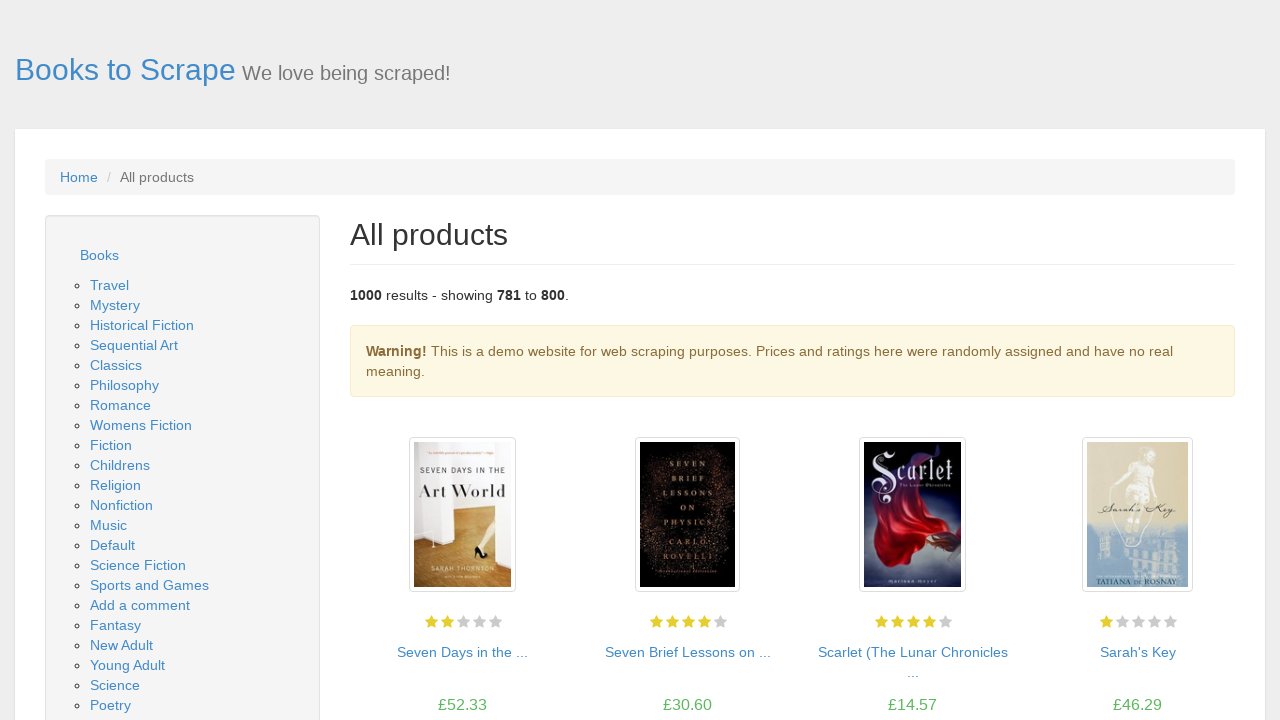

Located next page link element
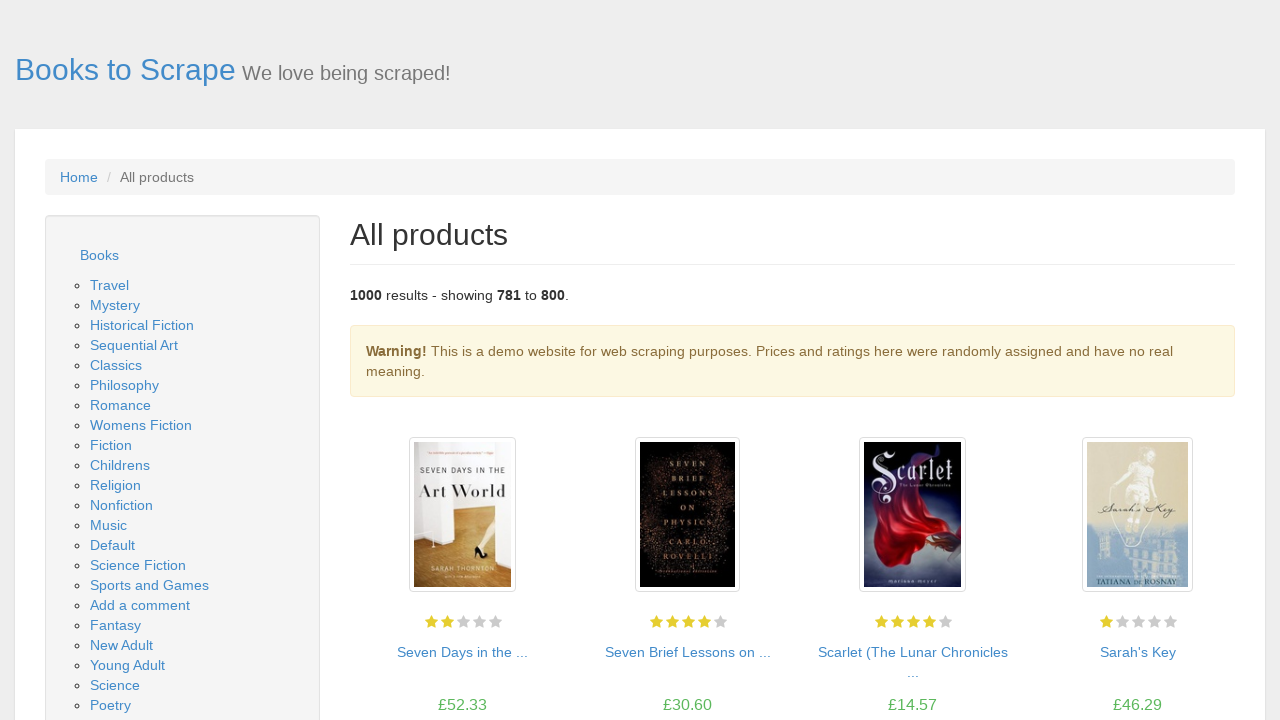

Clicked next page link to navigate to page 41 at (1206, 654) on li.next a
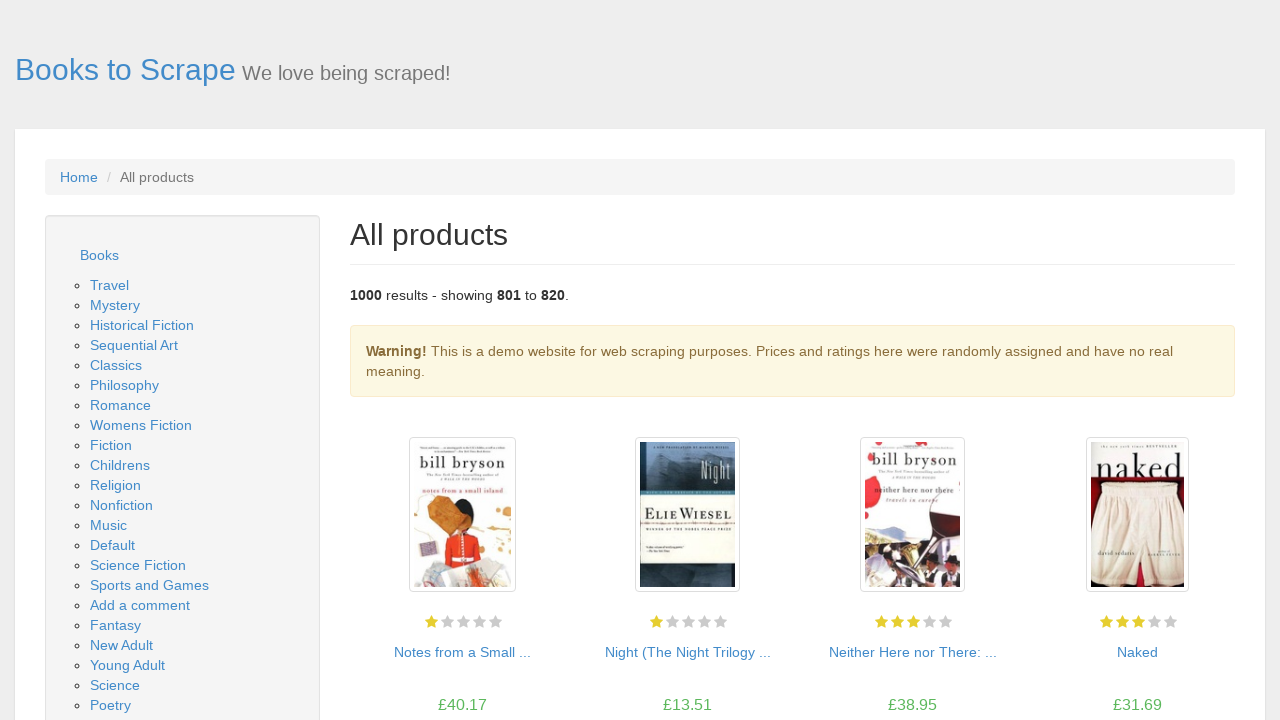

Waited for network idle after page navigation
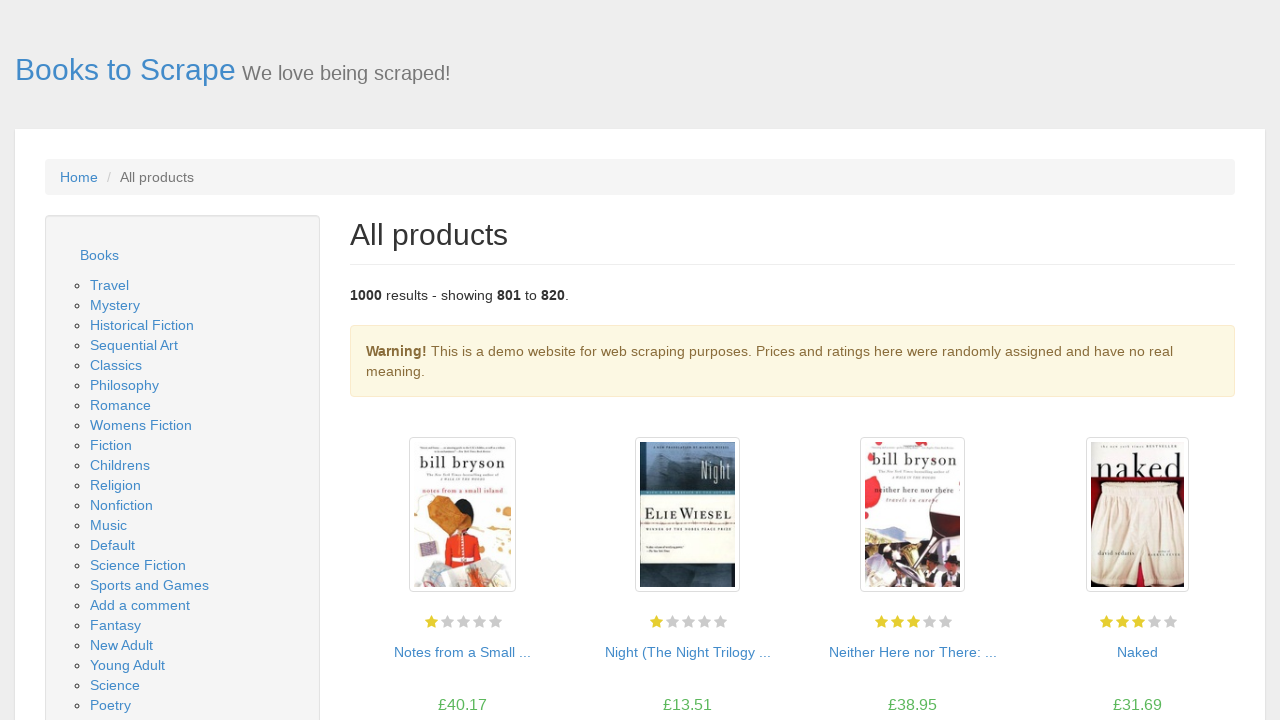

Waited for product listings to load on page
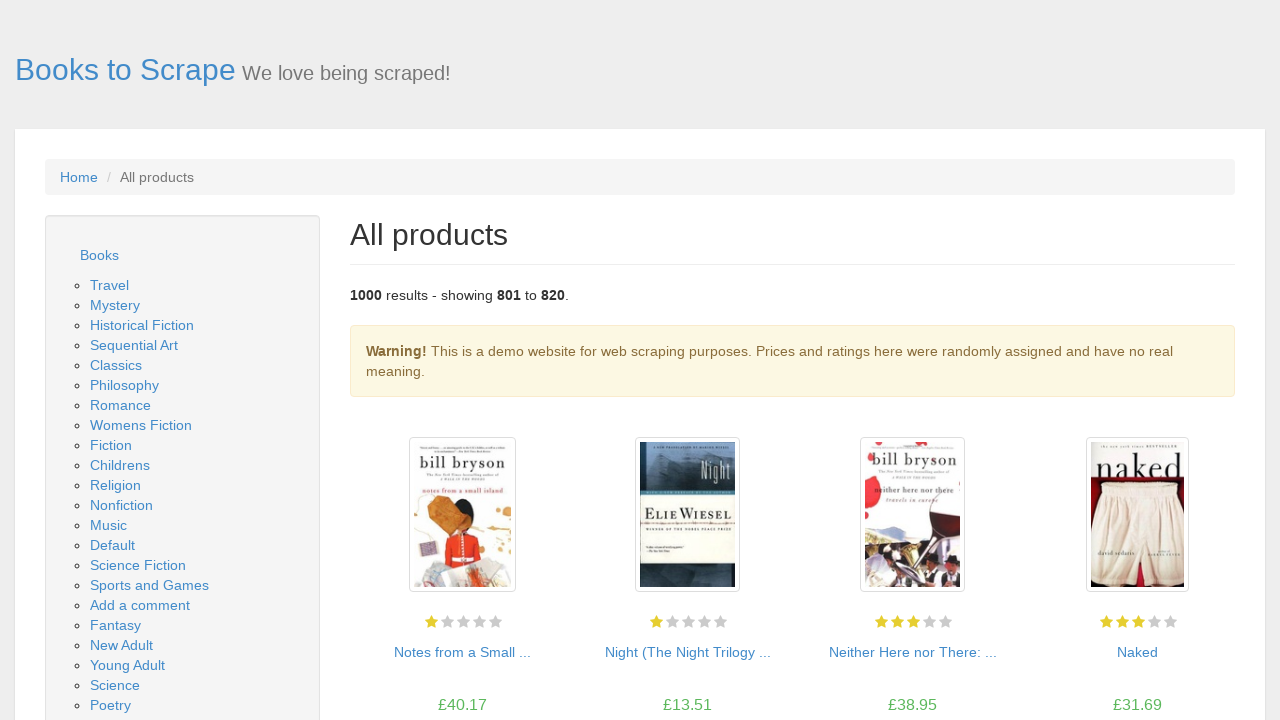

Located next page link element
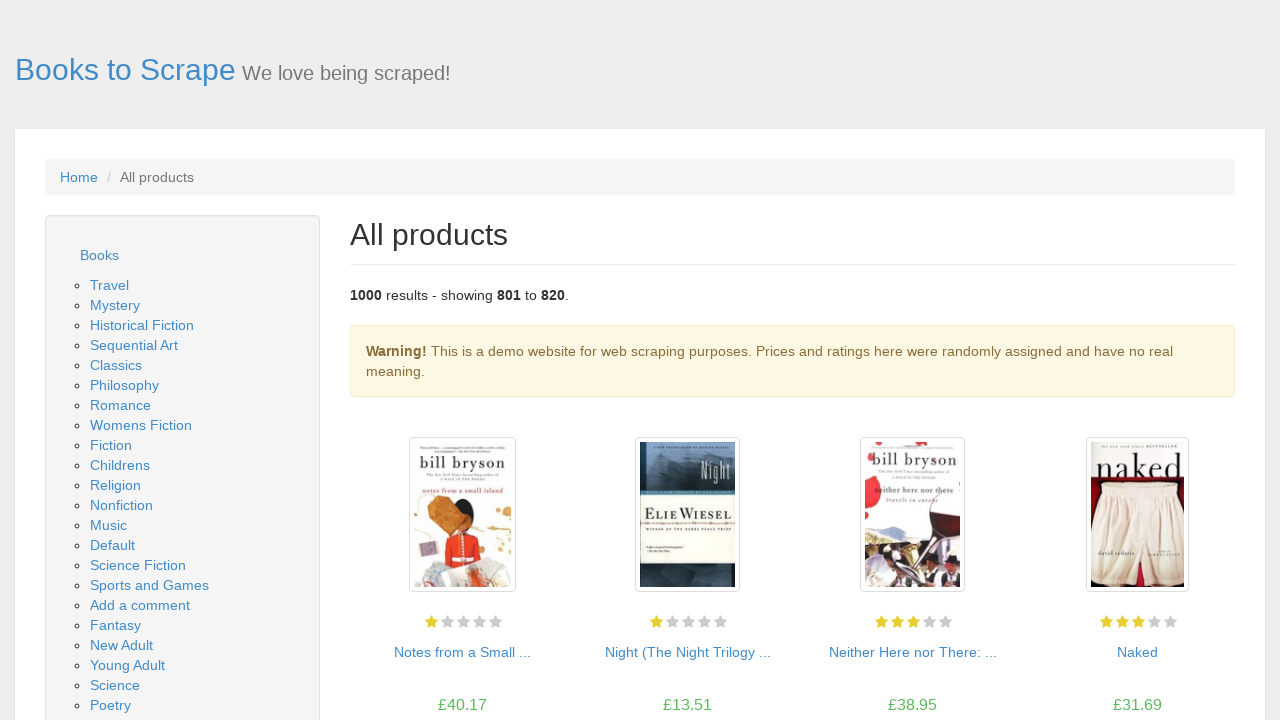

Clicked next page link to navigate to page 42 at (1206, 654) on li.next a
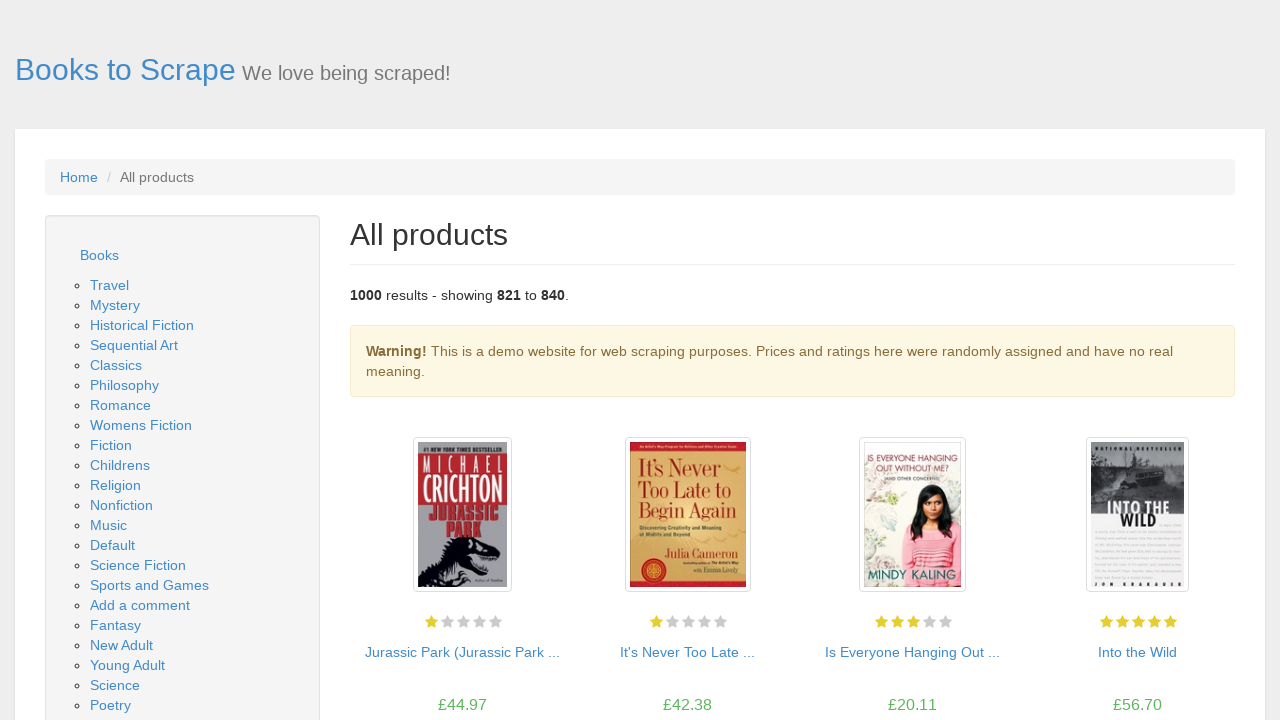

Waited for network idle after page navigation
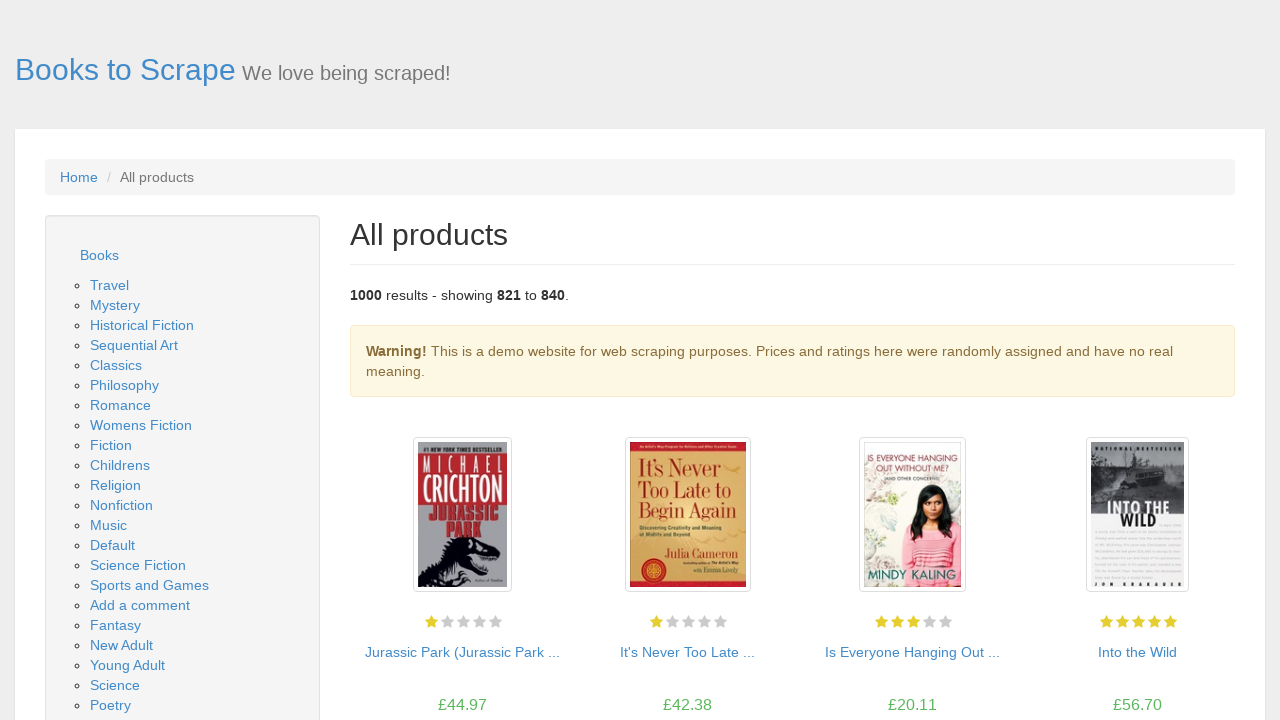

Waited for product listings to load on page
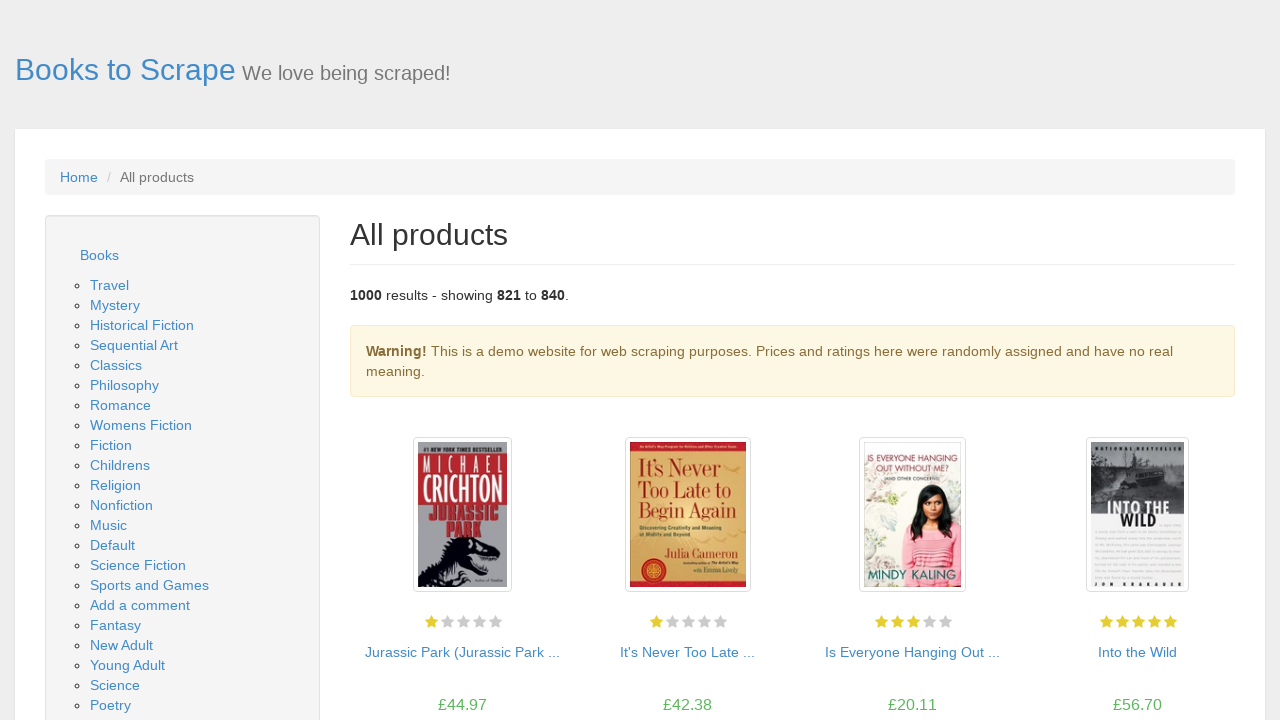

Located next page link element
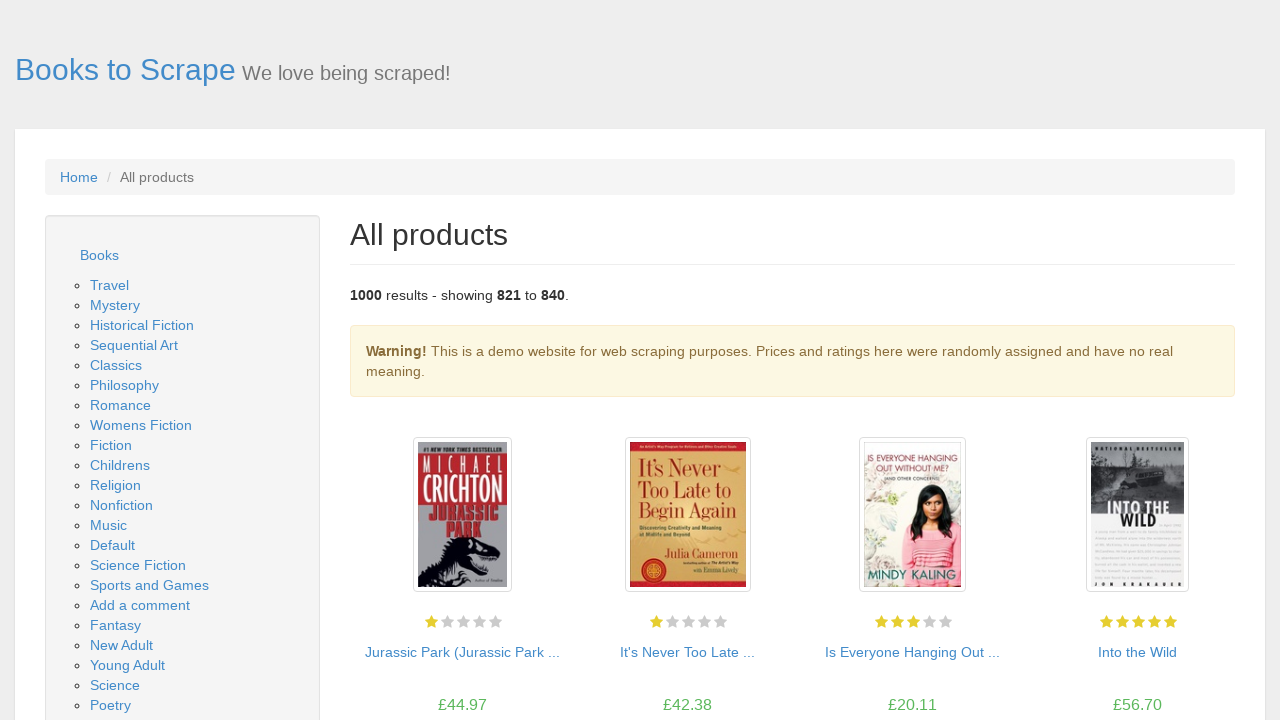

Clicked next page link to navigate to page 43 at (1206, 654) on li.next a
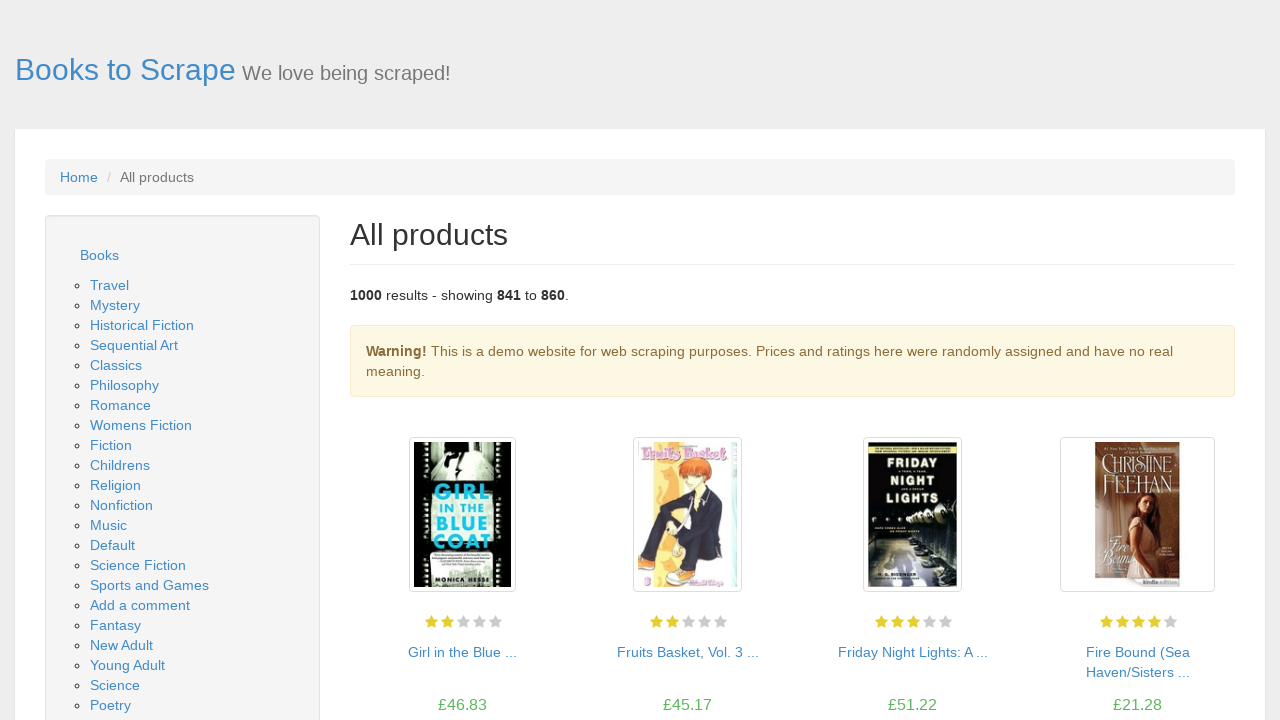

Waited for network idle after page navigation
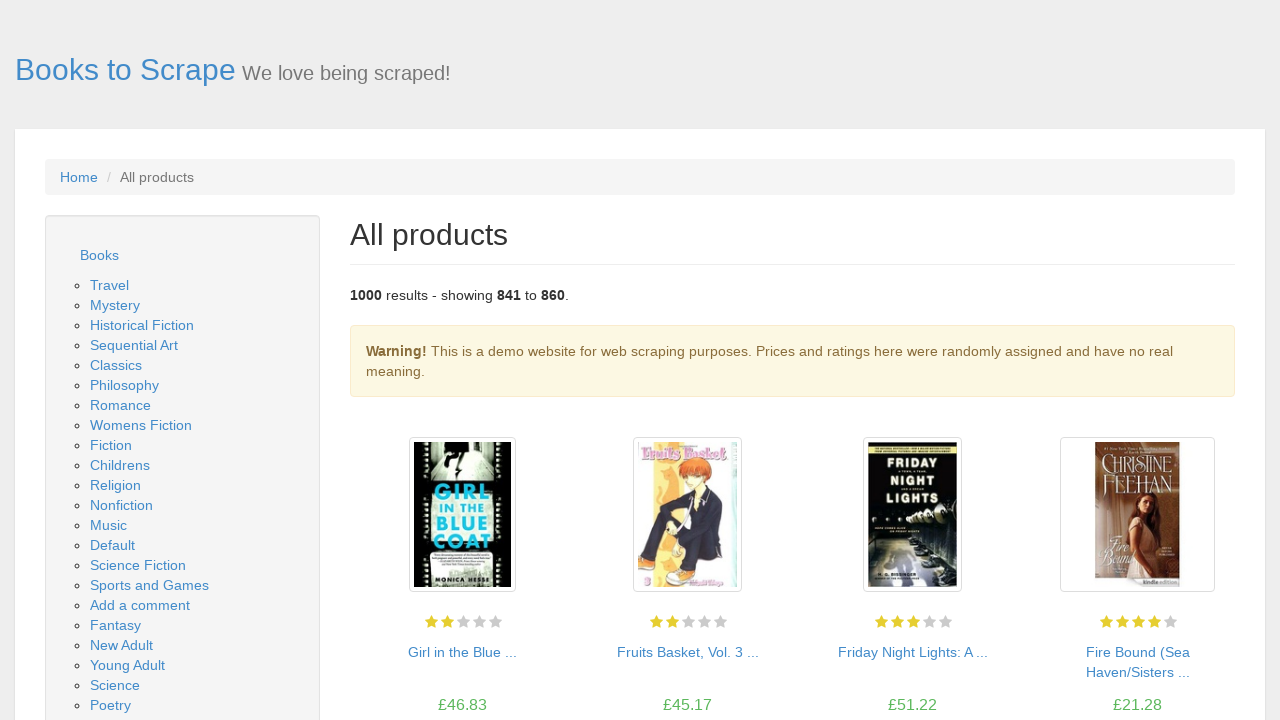

Waited for product listings to load on page
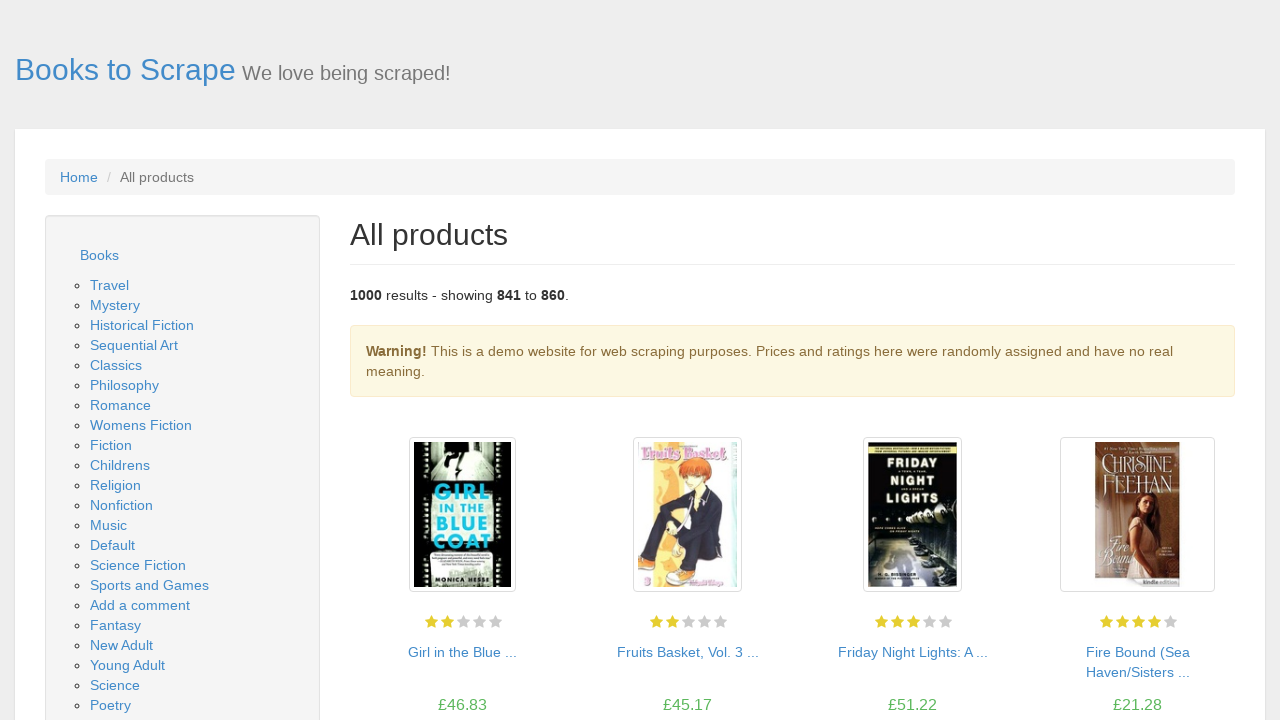

Located next page link element
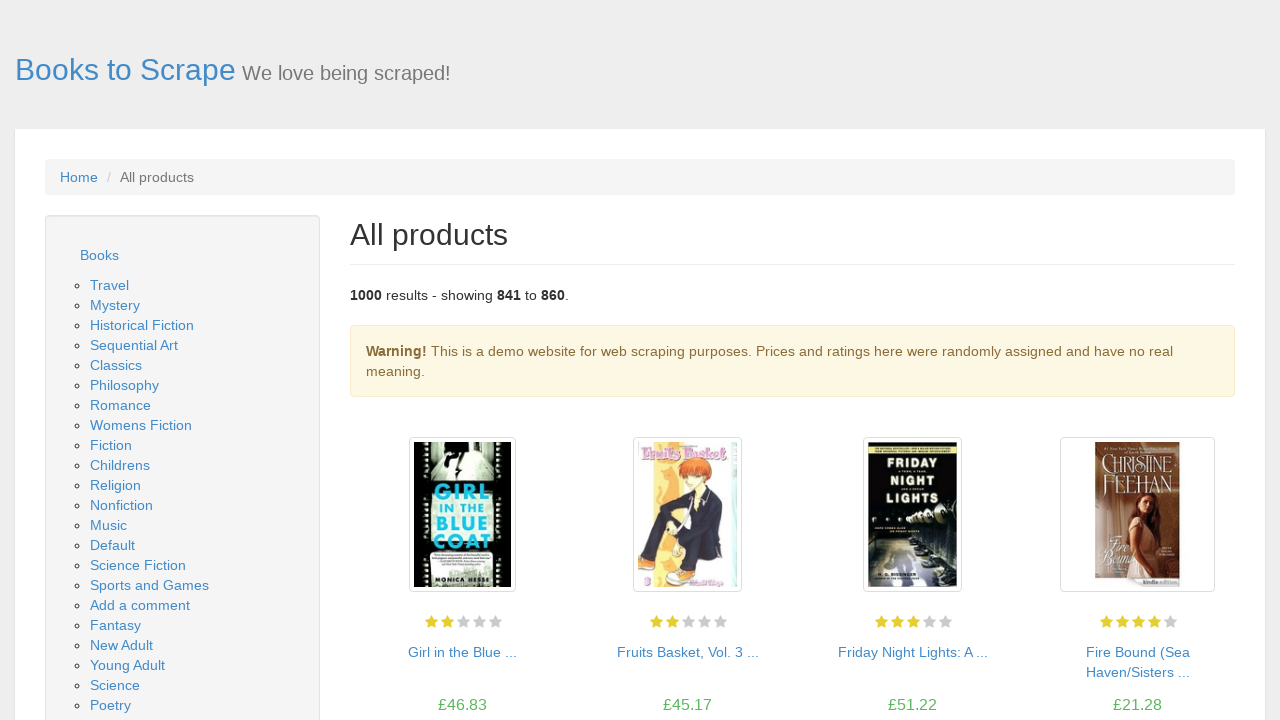

Clicked next page link to navigate to page 44 at (1206, 654) on li.next a
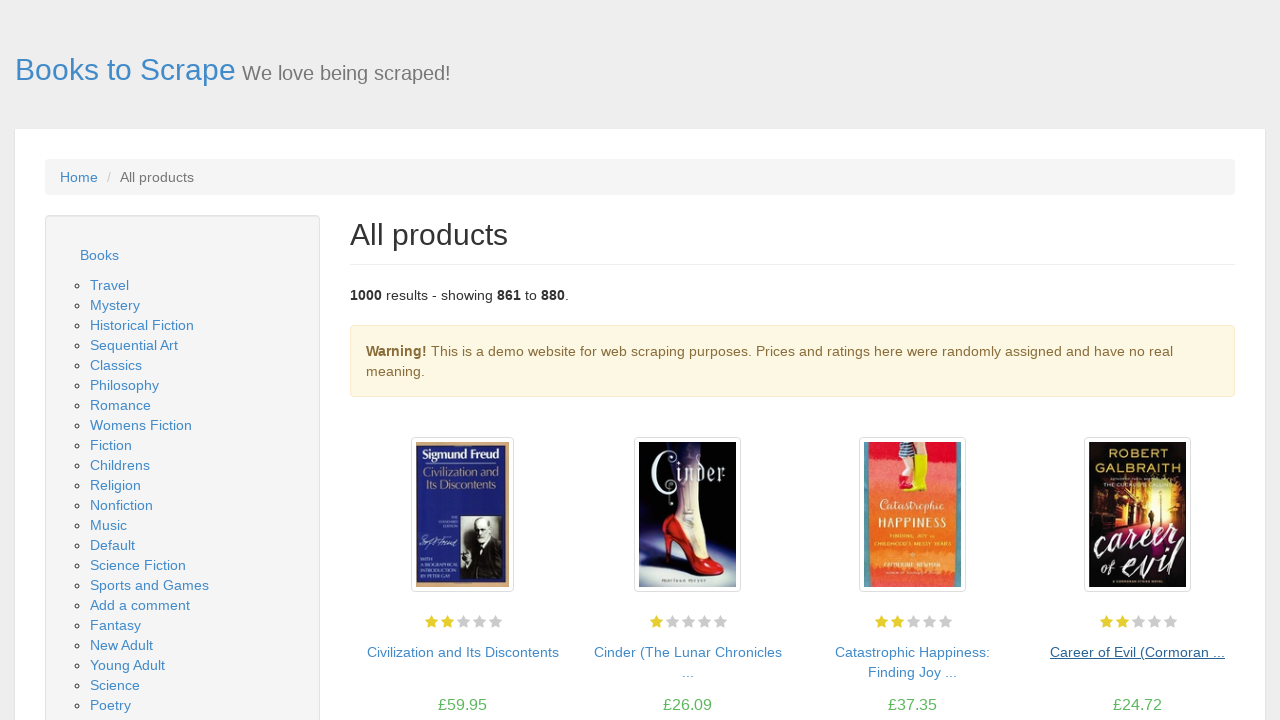

Waited for network idle after page navigation
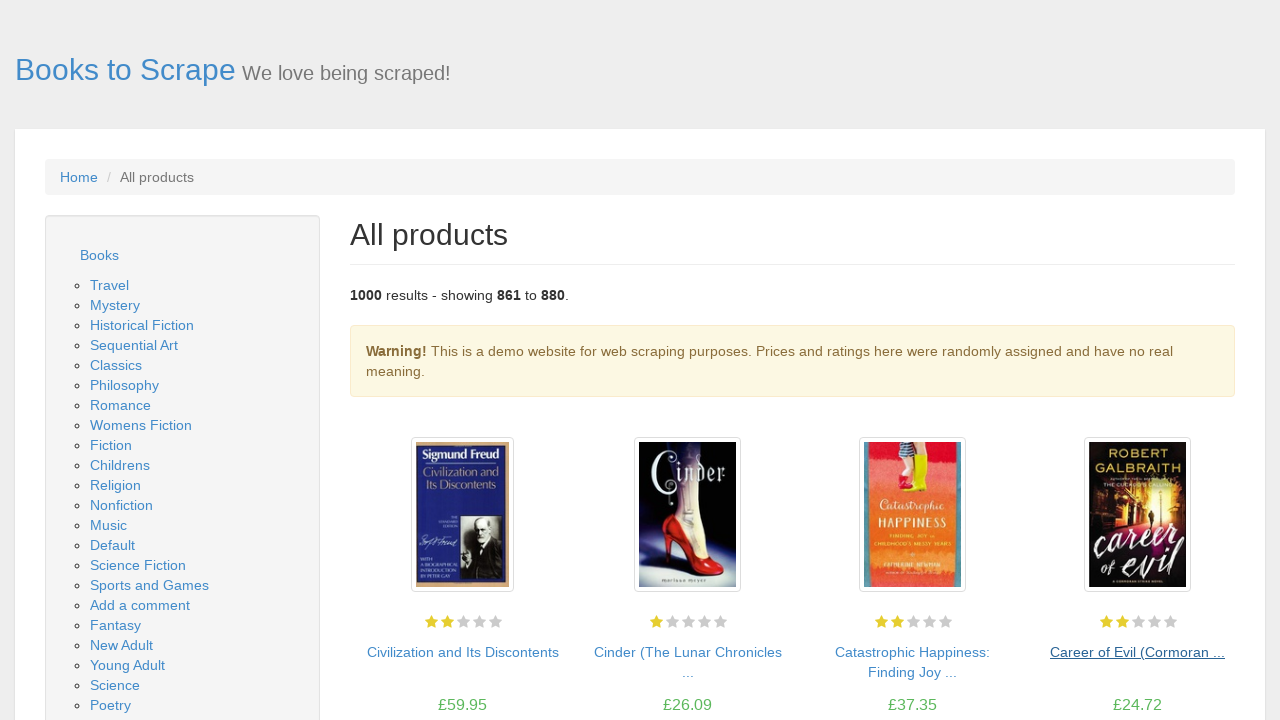

Waited for product listings to load on page
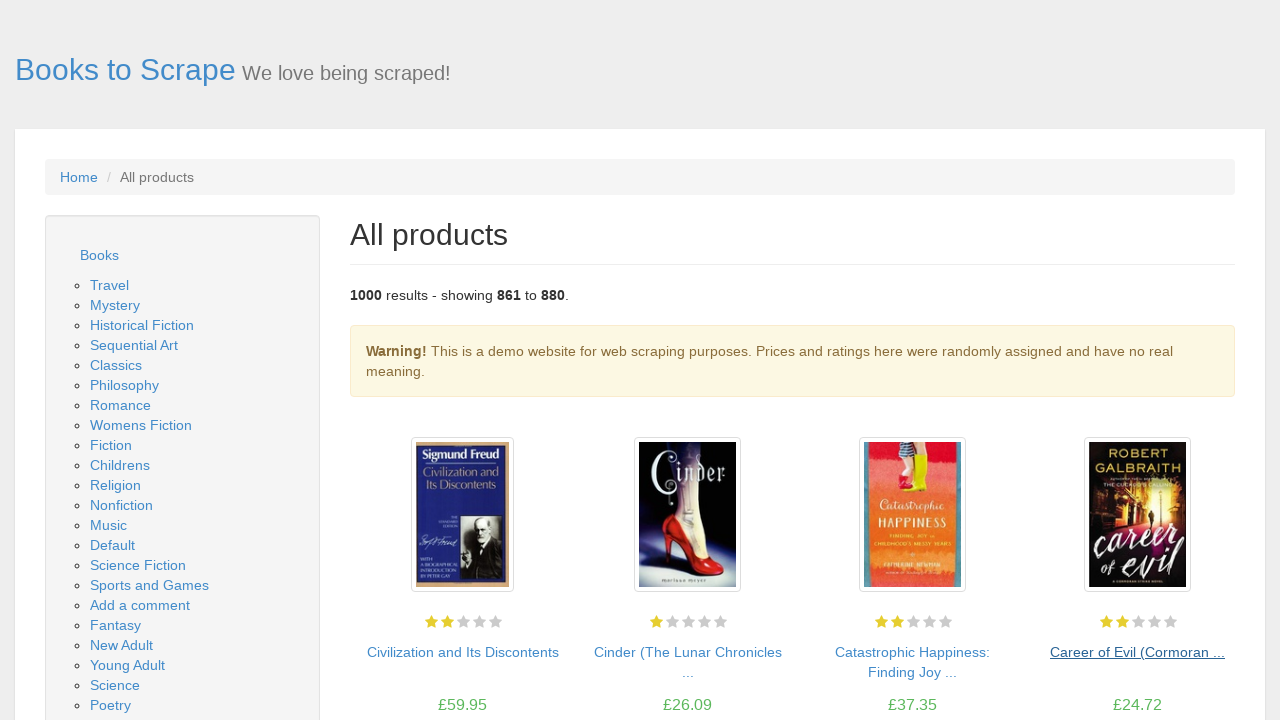

Located next page link element
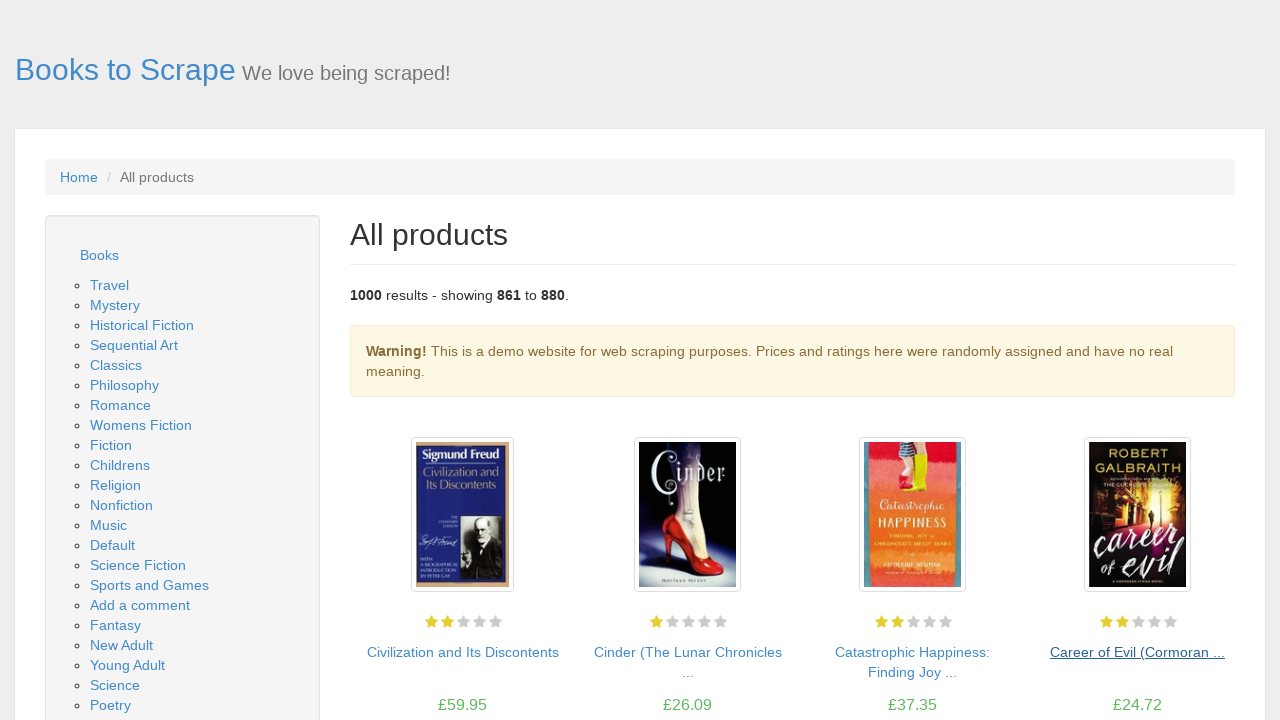

Clicked next page link to navigate to page 45 at (1206, 654) on li.next a
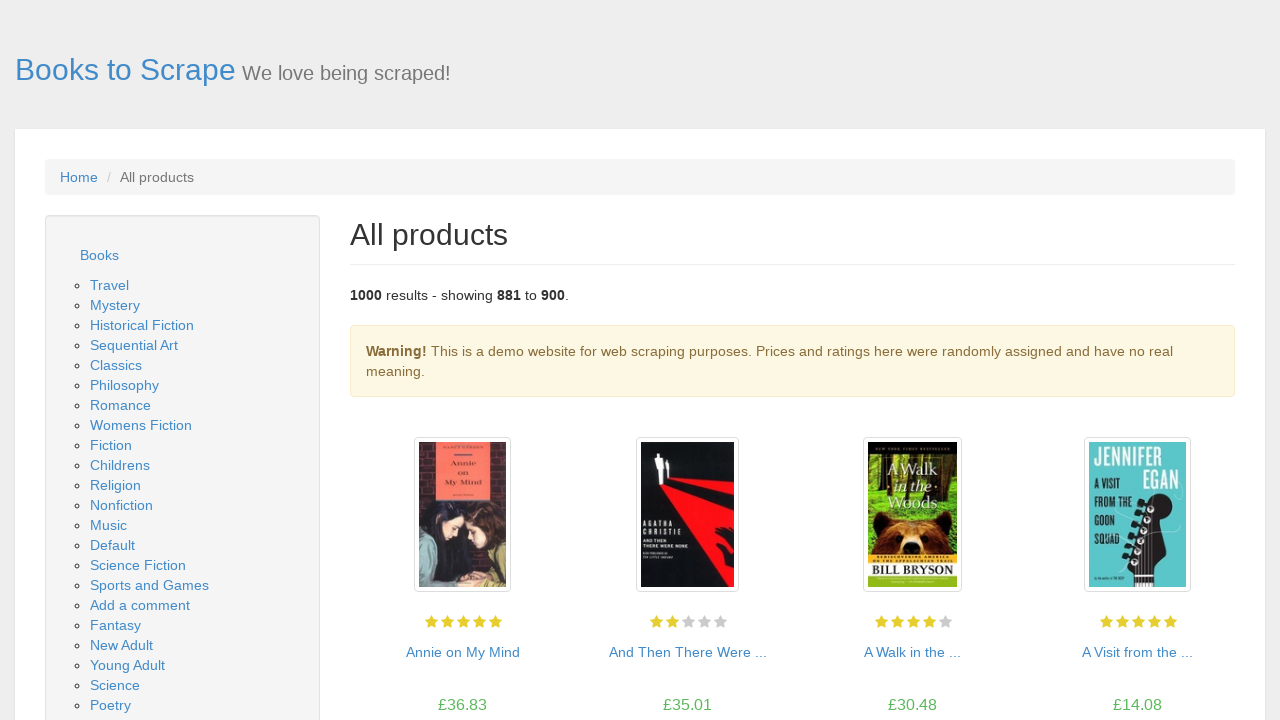

Waited for network idle after page navigation
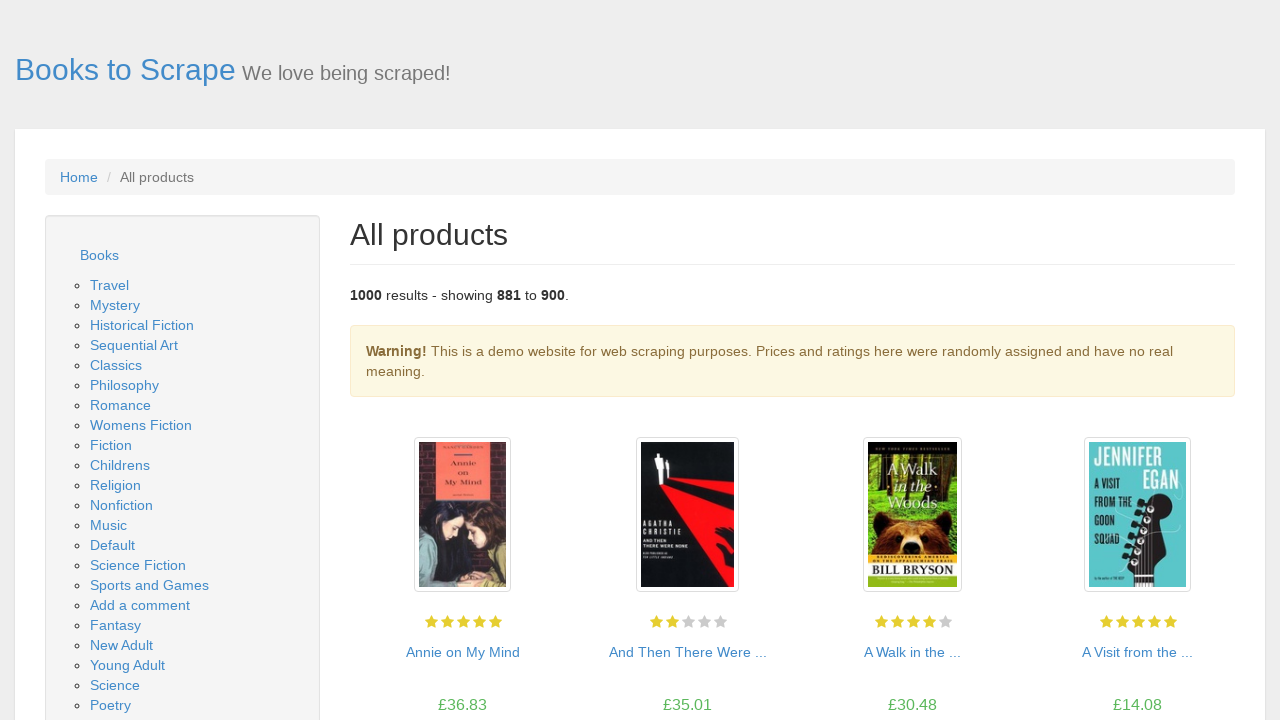

Waited for product listings to load on page
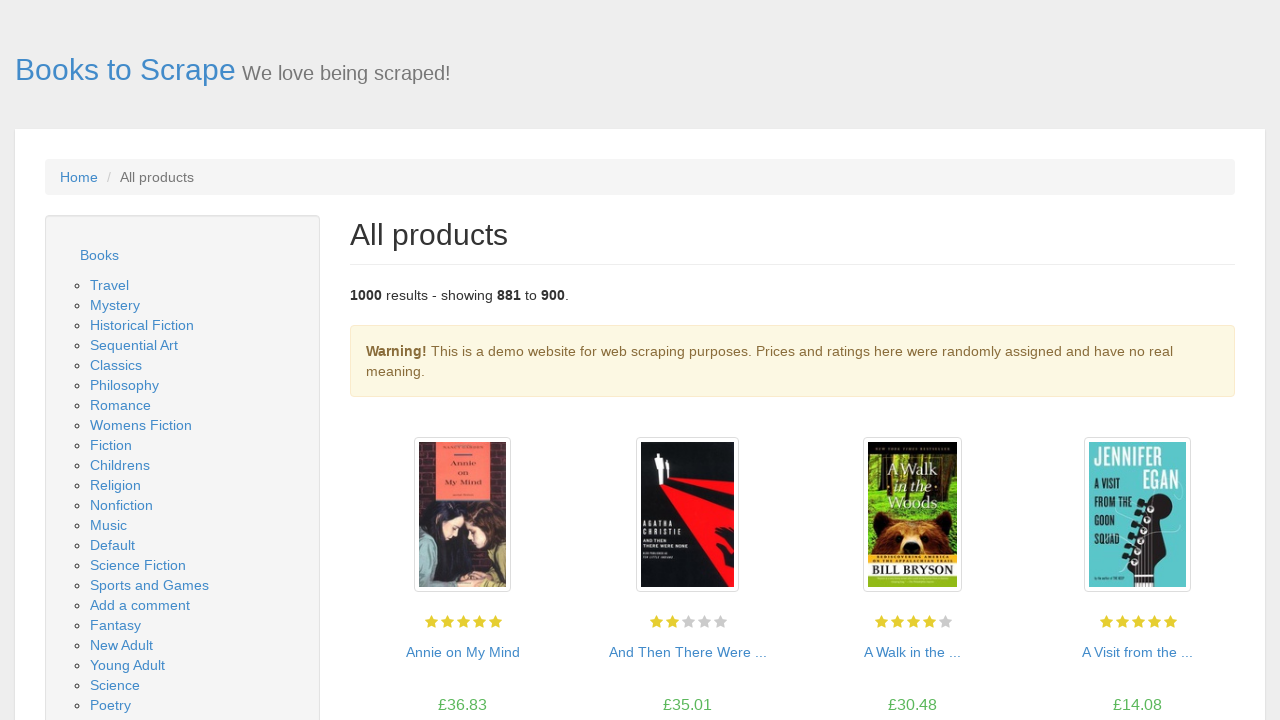

Located next page link element
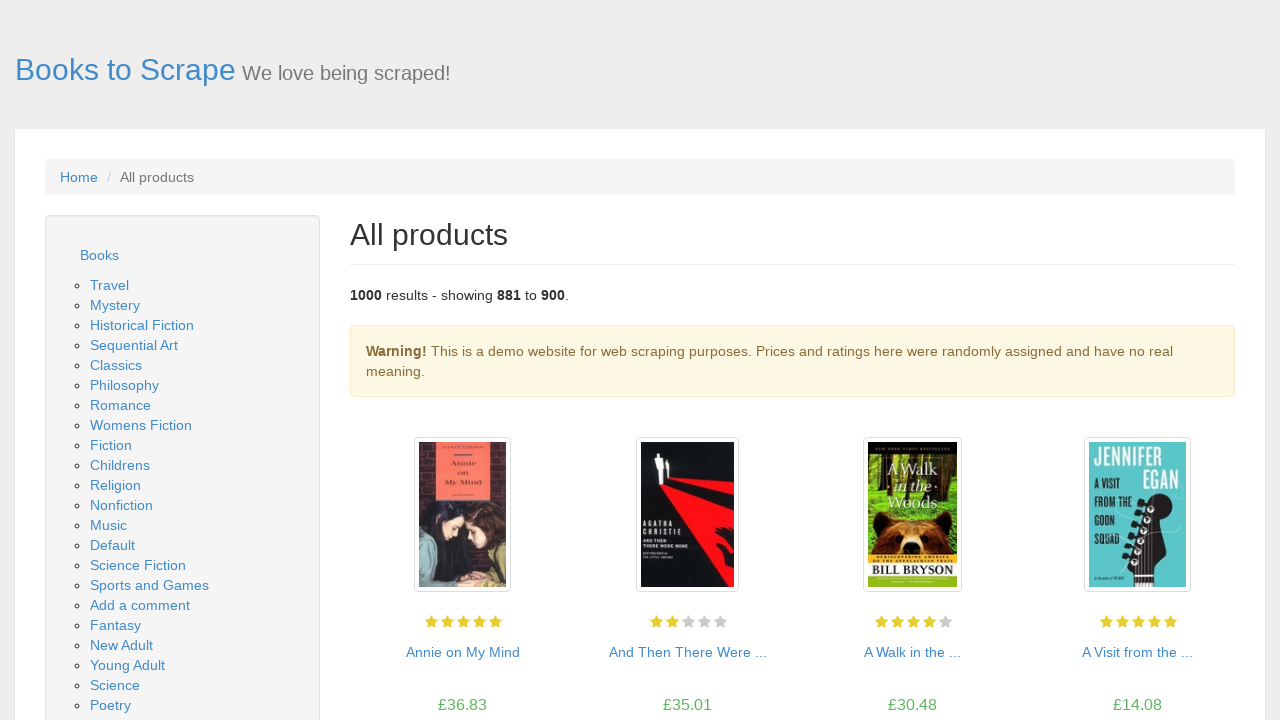

Clicked next page link to navigate to page 46 at (1206, 654) on li.next a
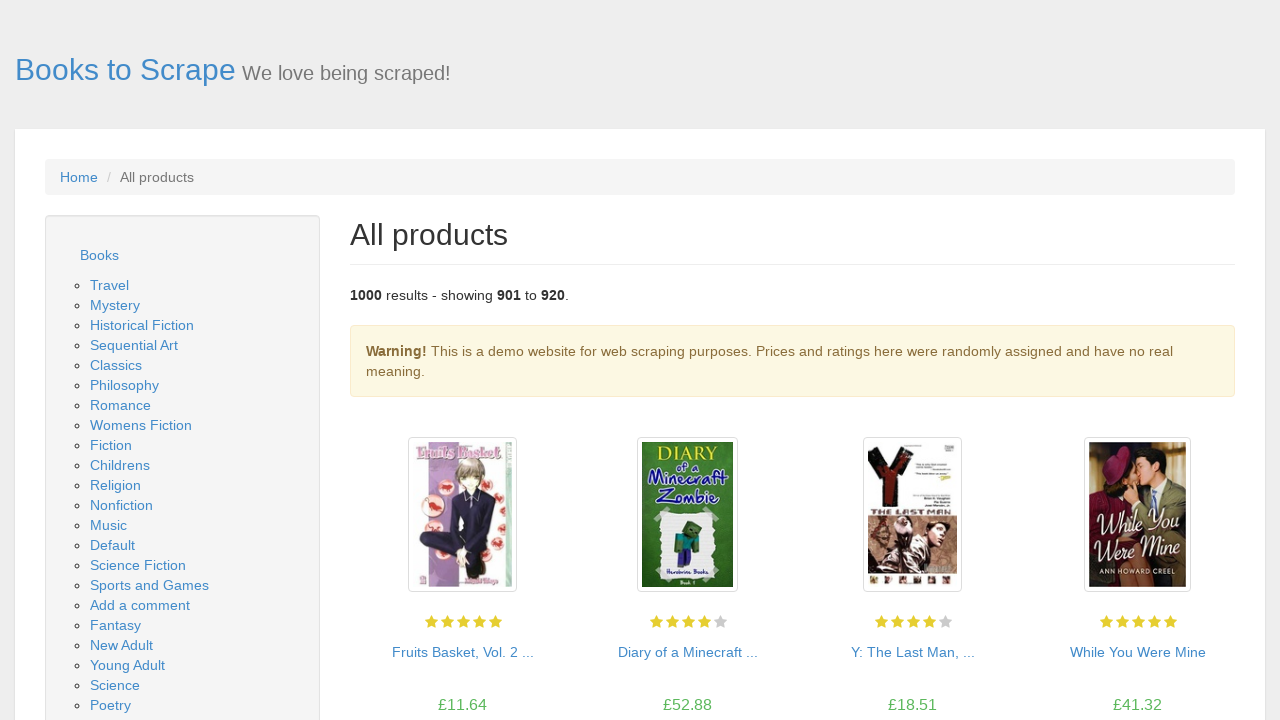

Waited for network idle after page navigation
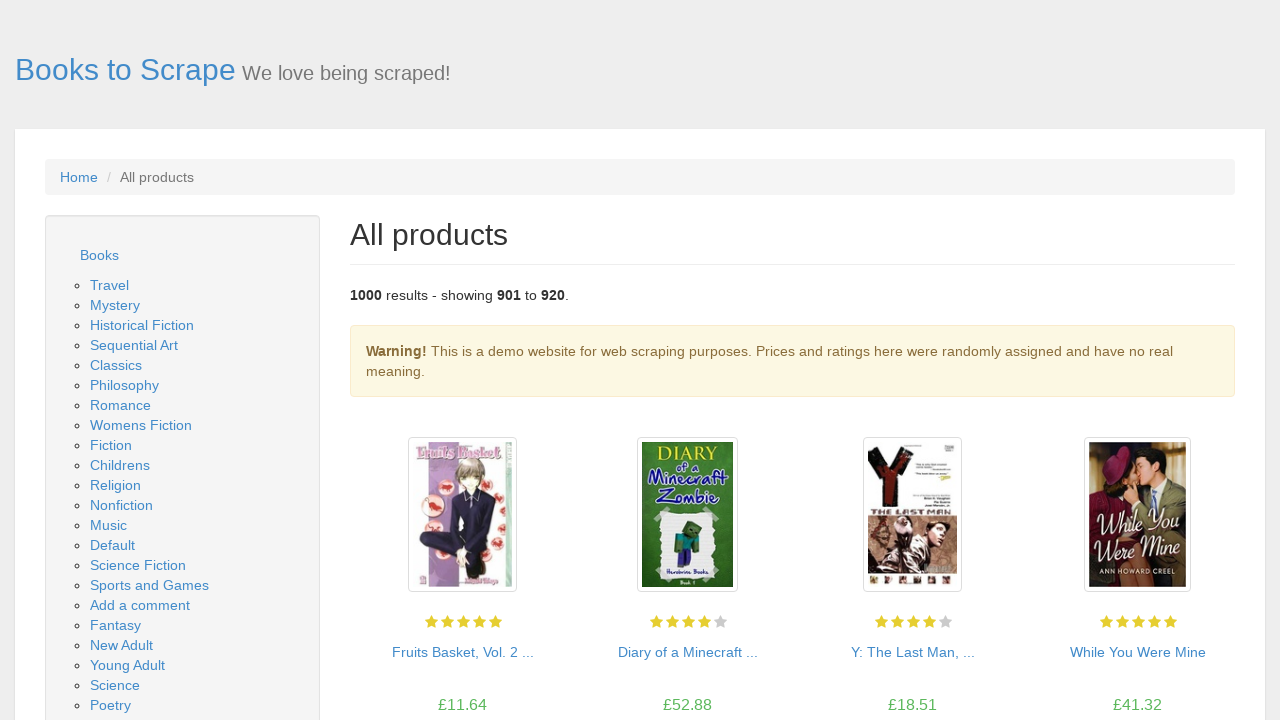

Waited for product listings to load on page
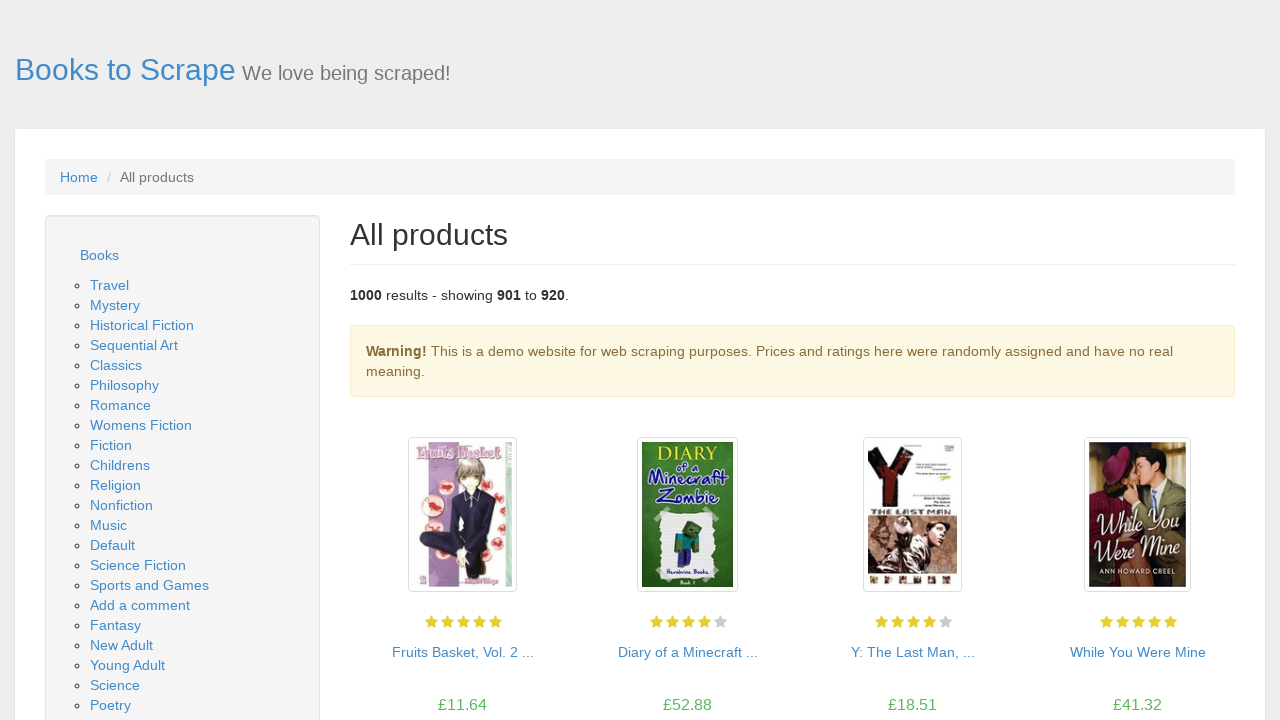

Located next page link element
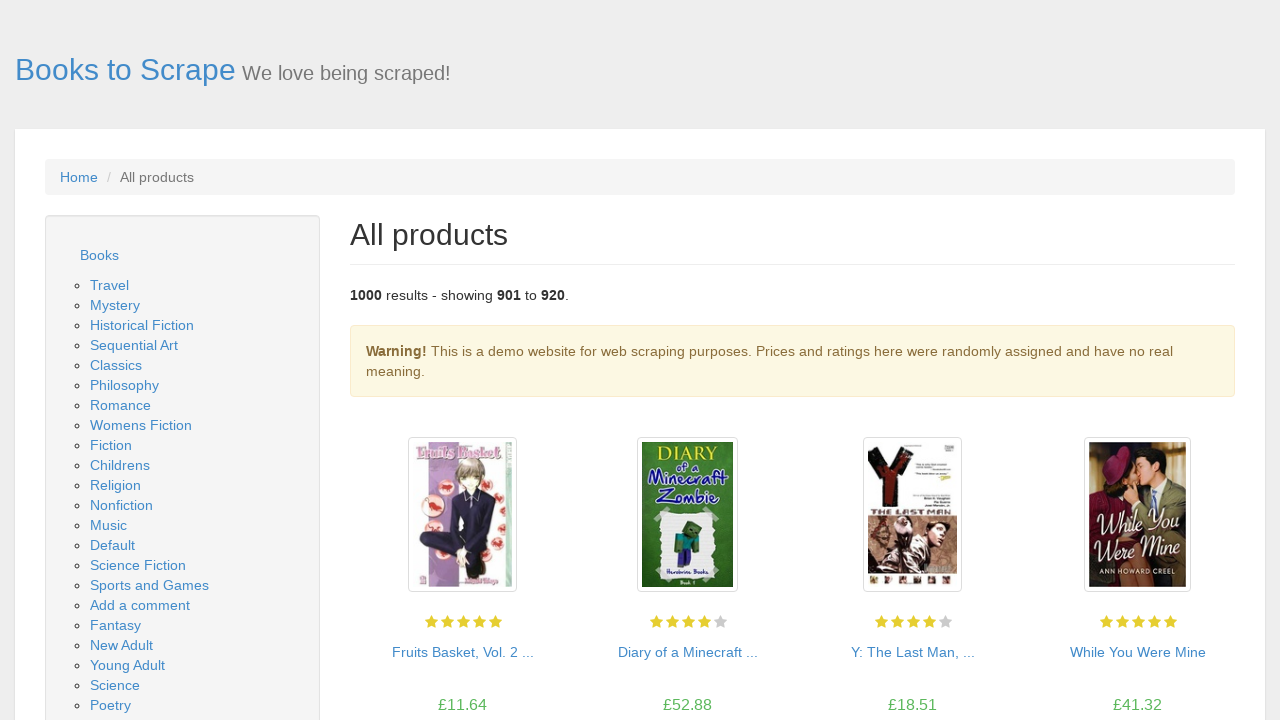

Clicked next page link to navigate to page 47 at (1206, 654) on li.next a
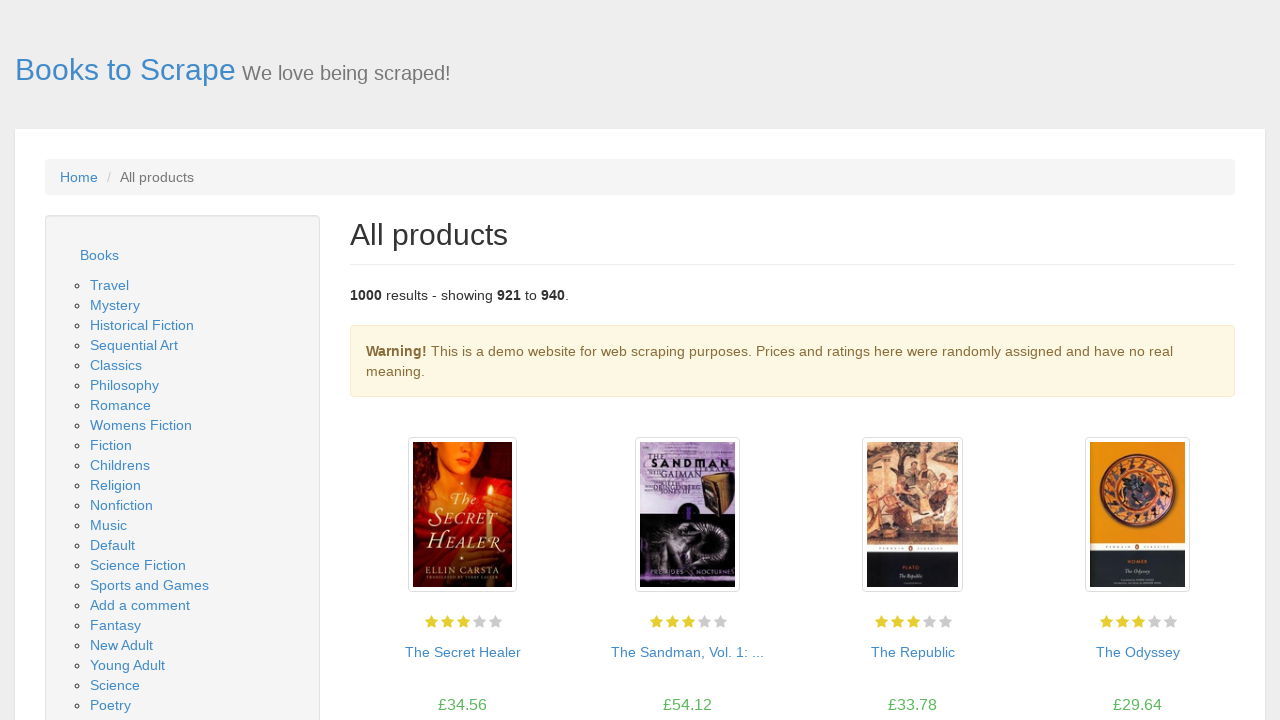

Waited for network idle after page navigation
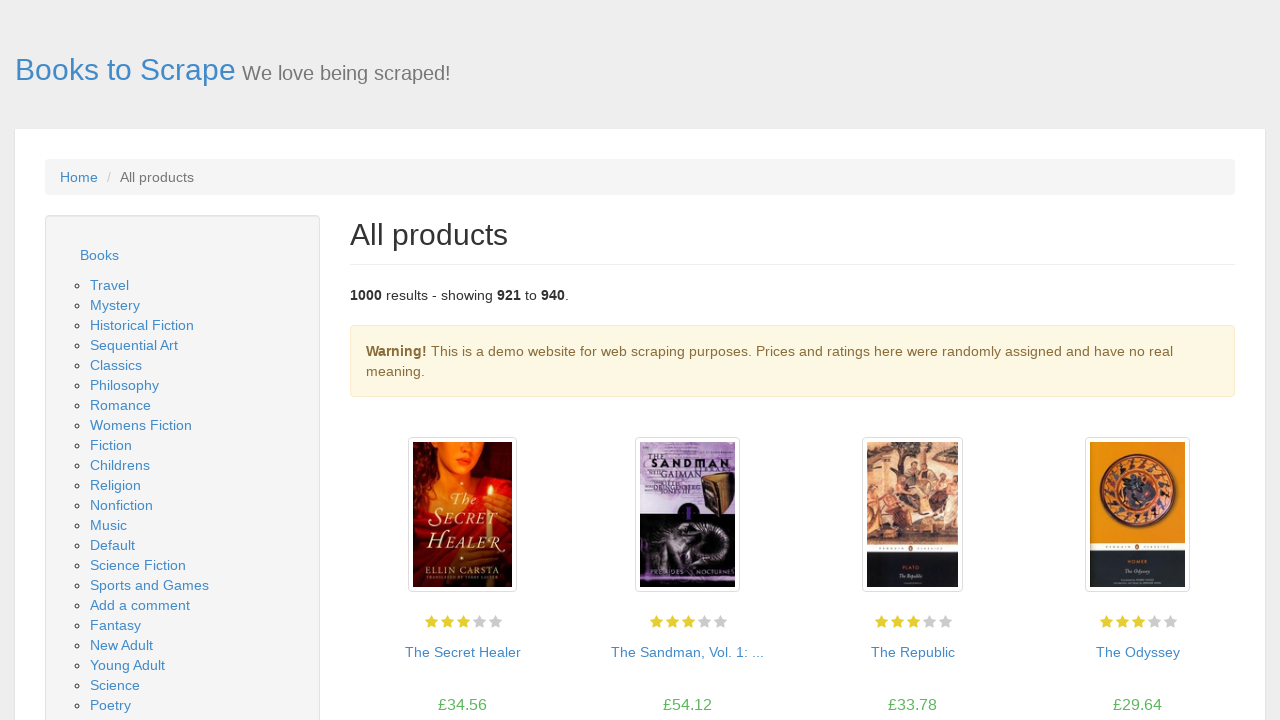

Waited for product listings to load on page
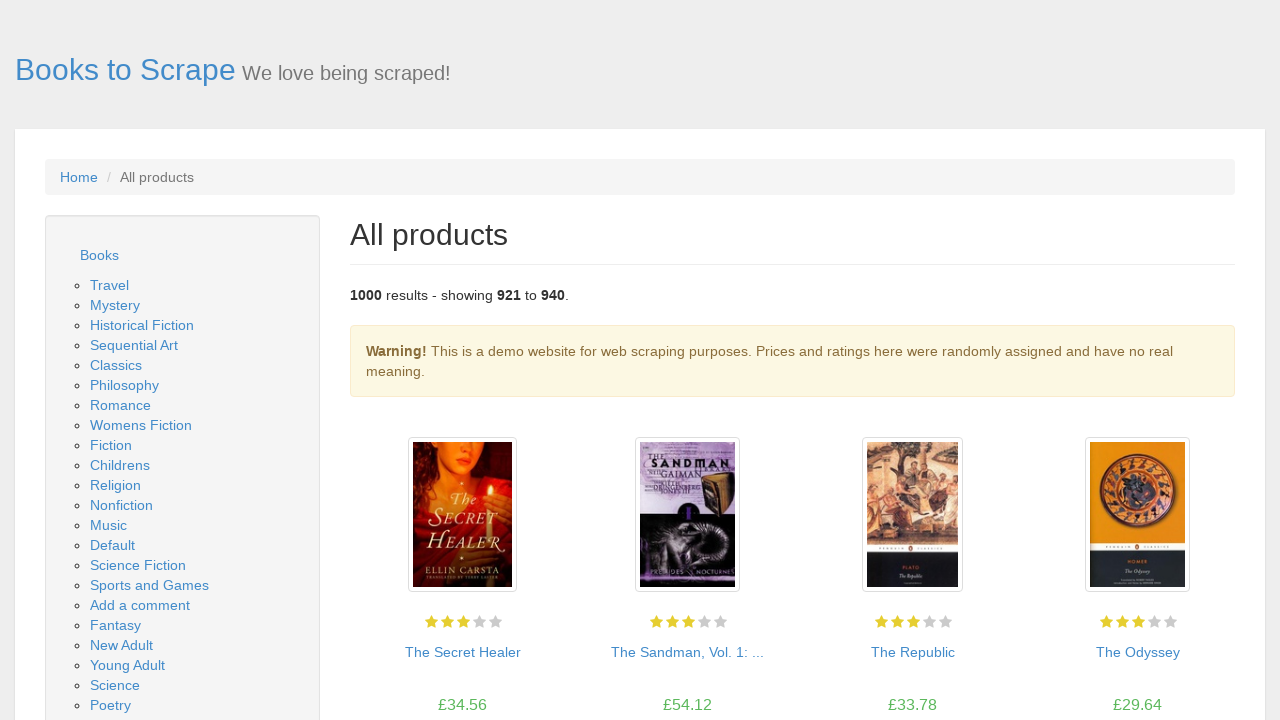

Located next page link element
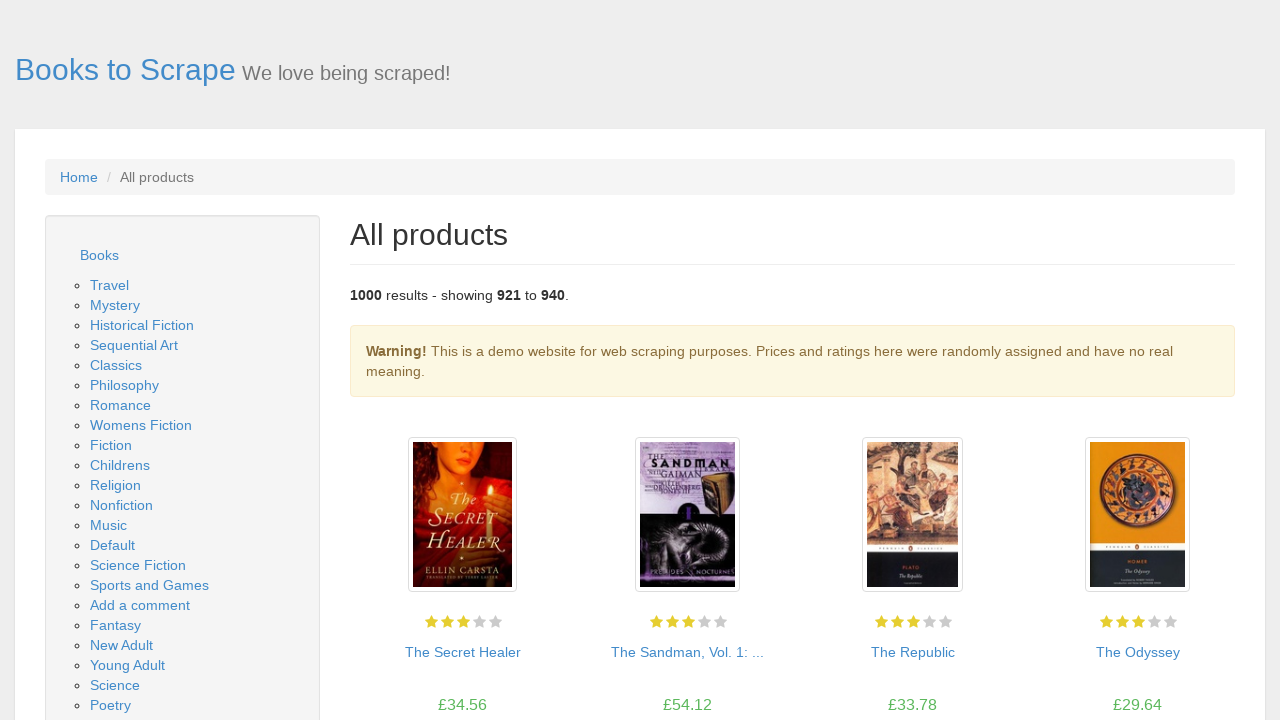

Clicked next page link to navigate to page 48 at (1206, 654) on li.next a
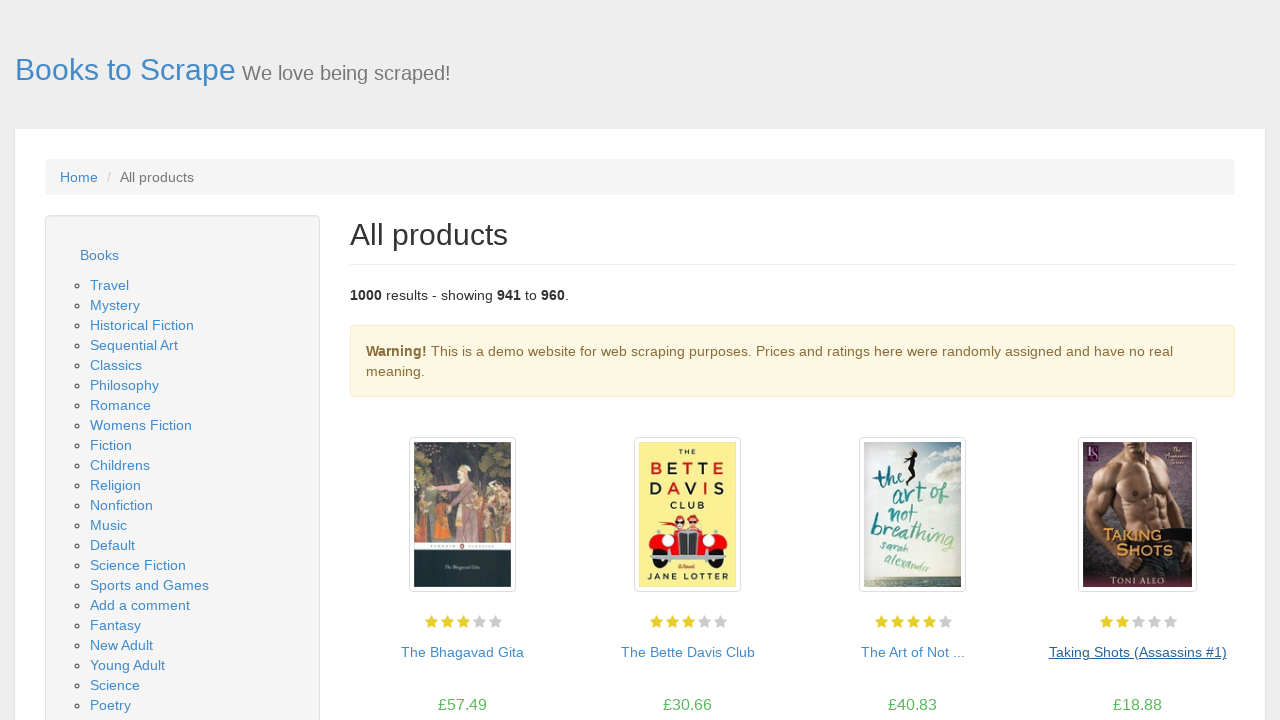

Waited for network idle after page navigation
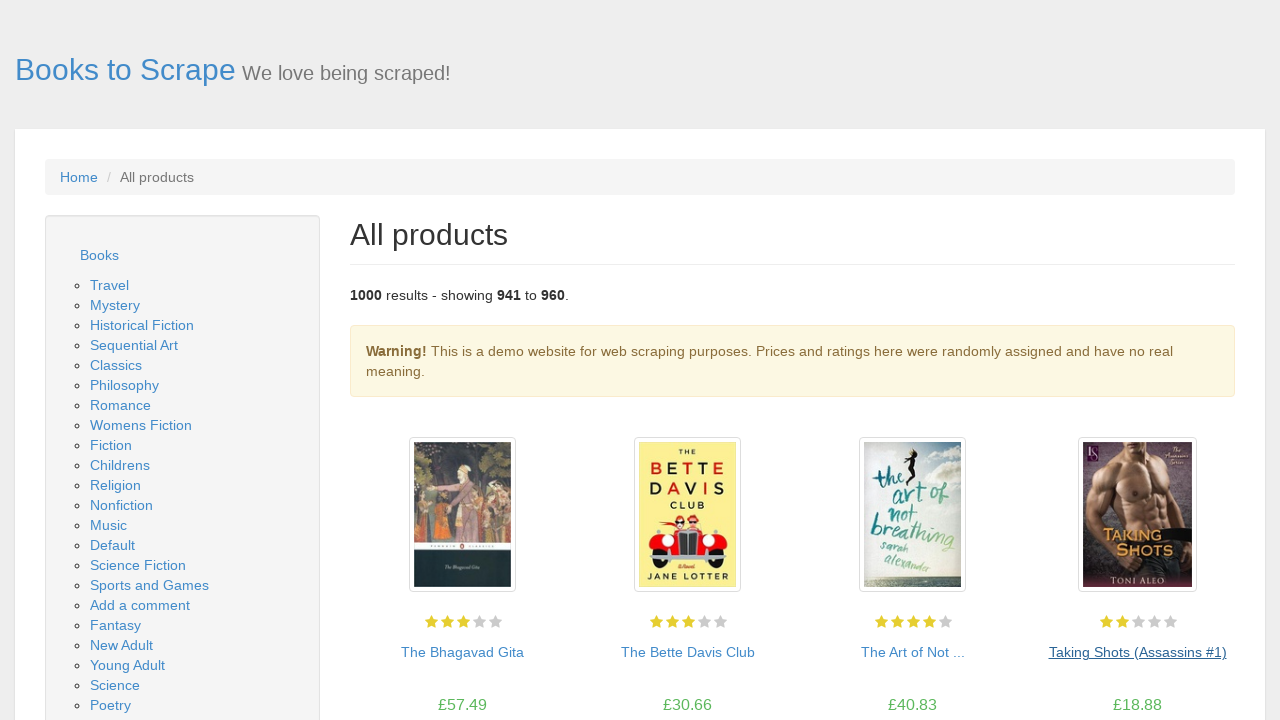

Waited for product listings to load on page
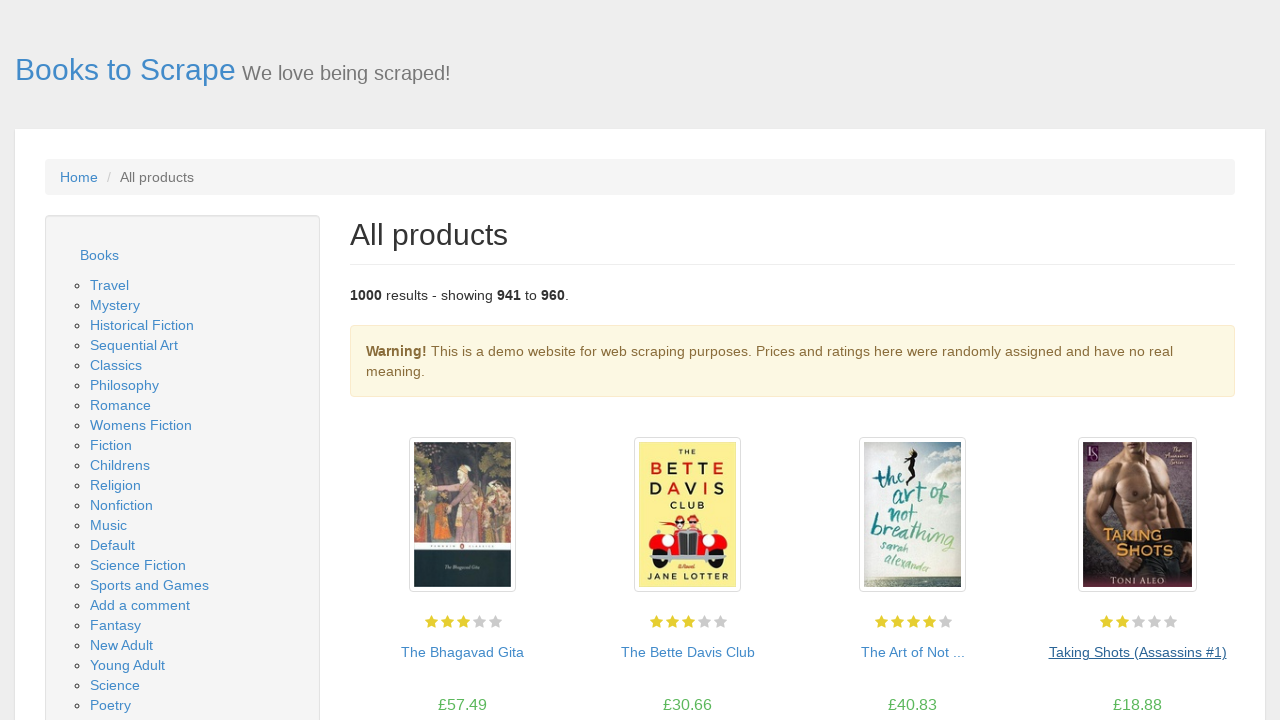

Located next page link element
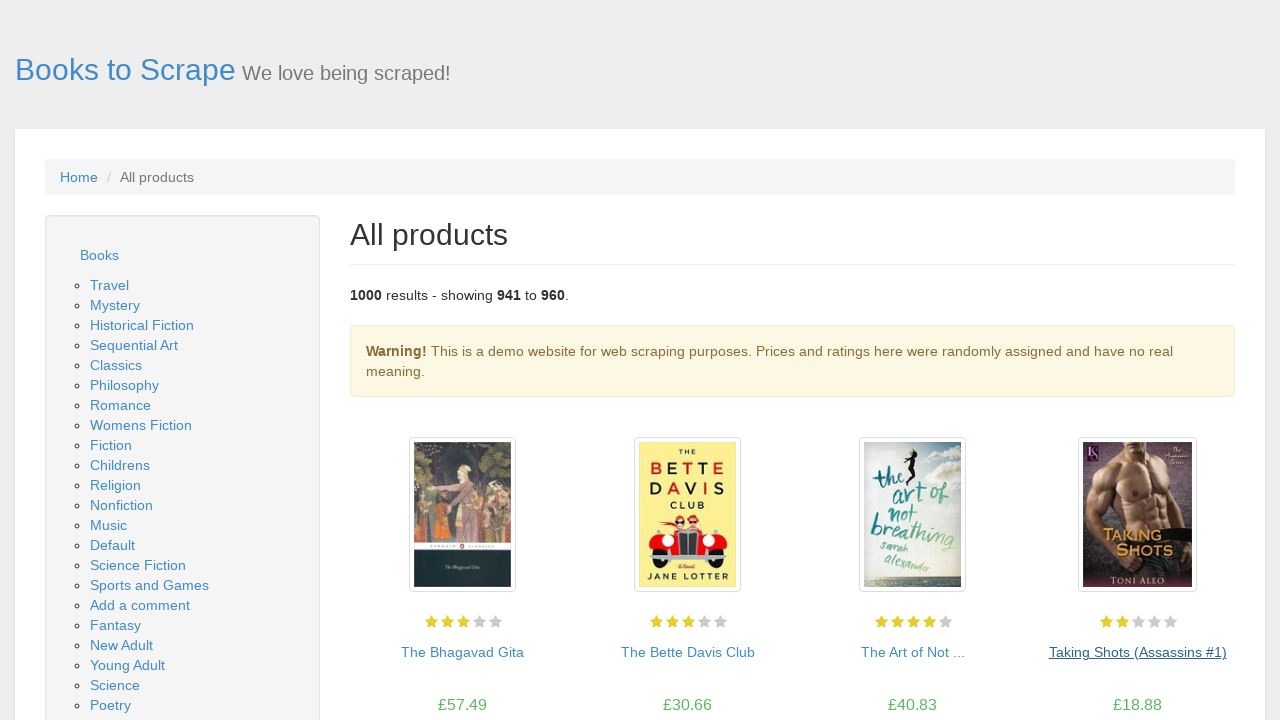

Clicked next page link to navigate to page 49 at (1206, 654) on li.next a
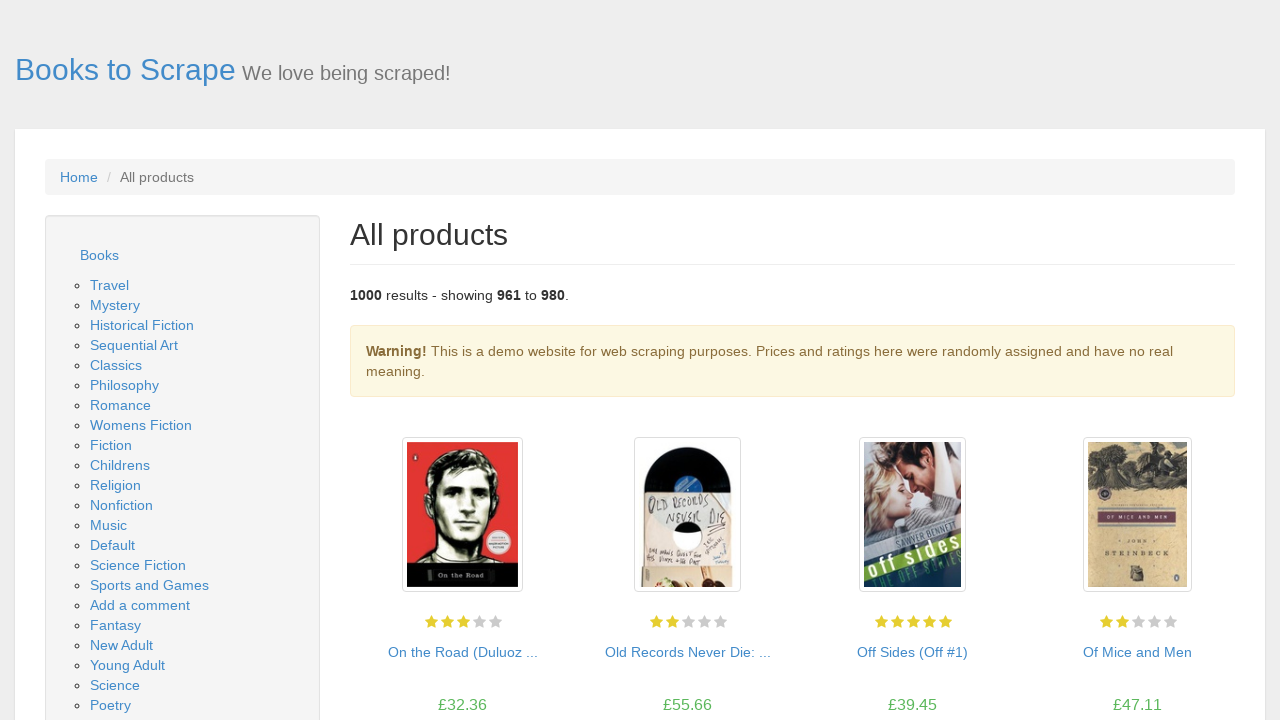

Waited for network idle after page navigation
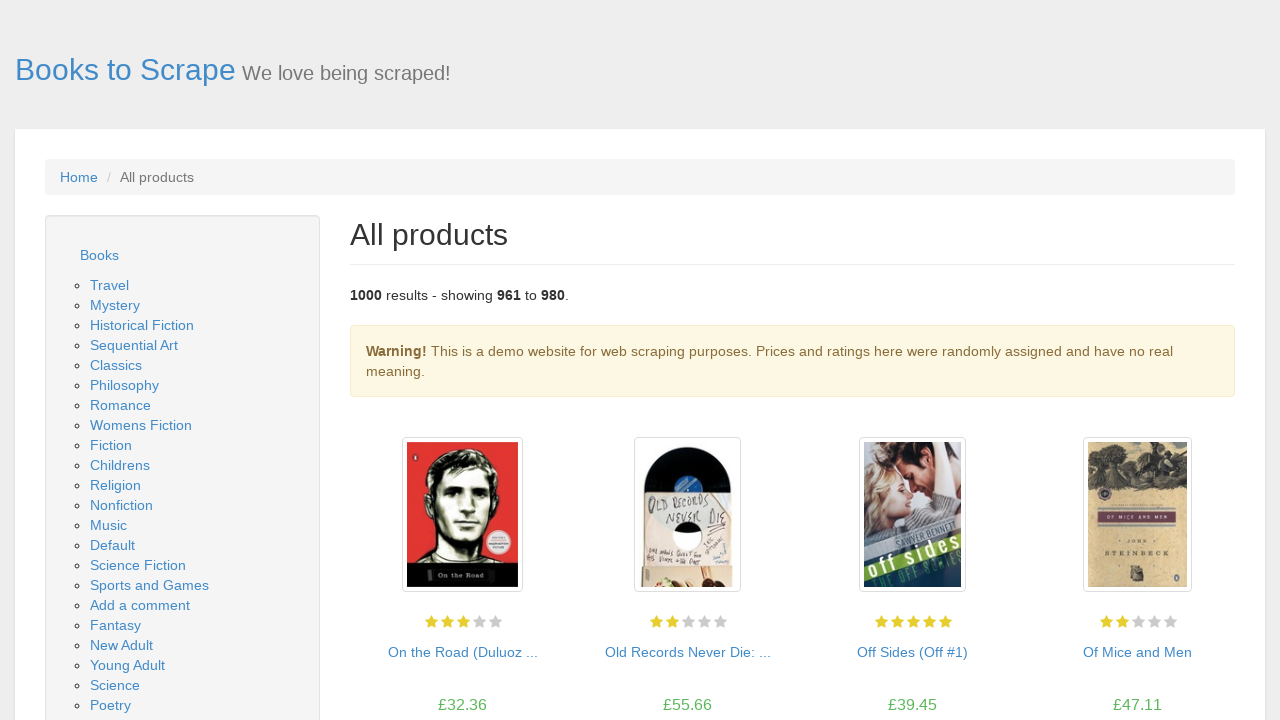

Waited for product listings to load on page
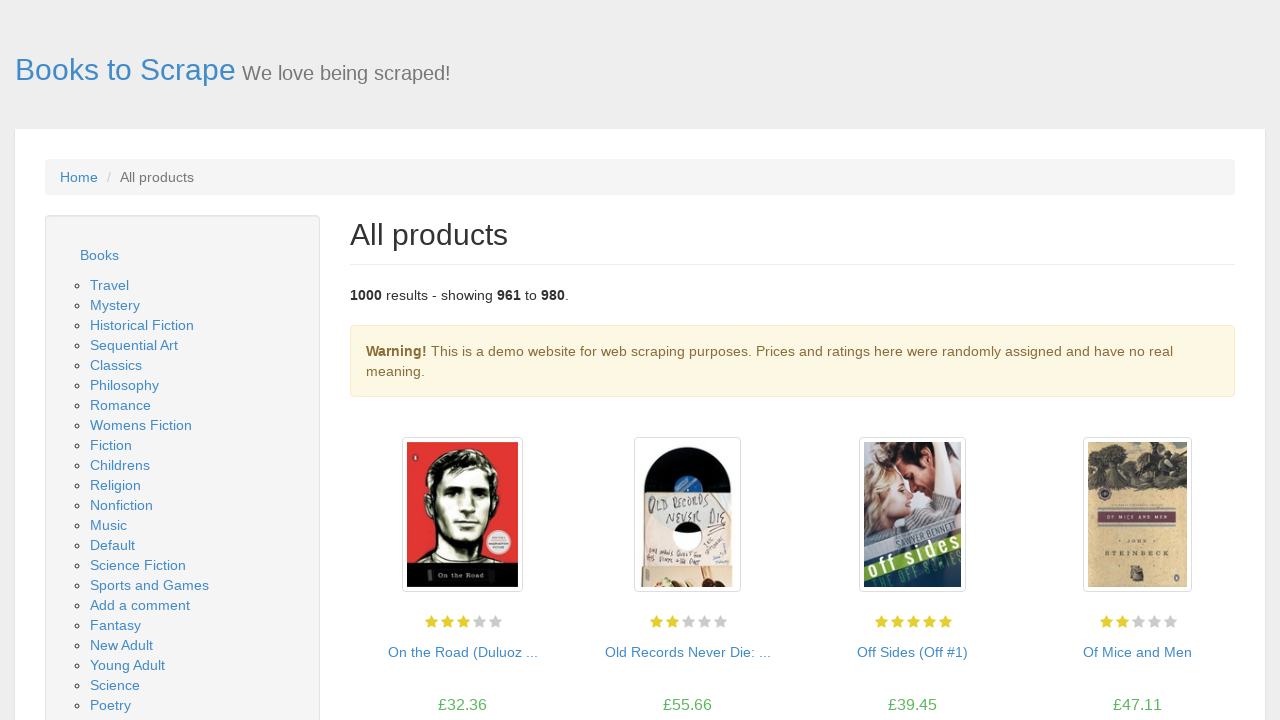

Located next page link element
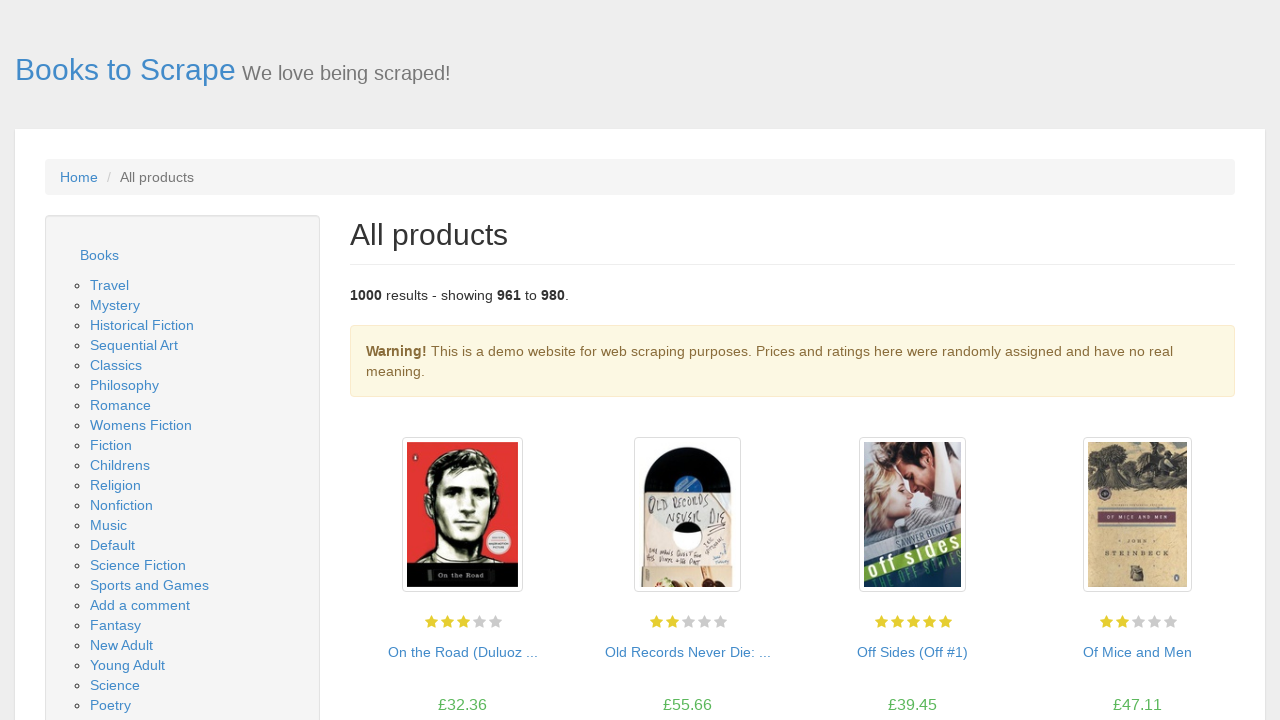

Clicked next page link to navigate to page 50 at (1206, 654) on li.next a
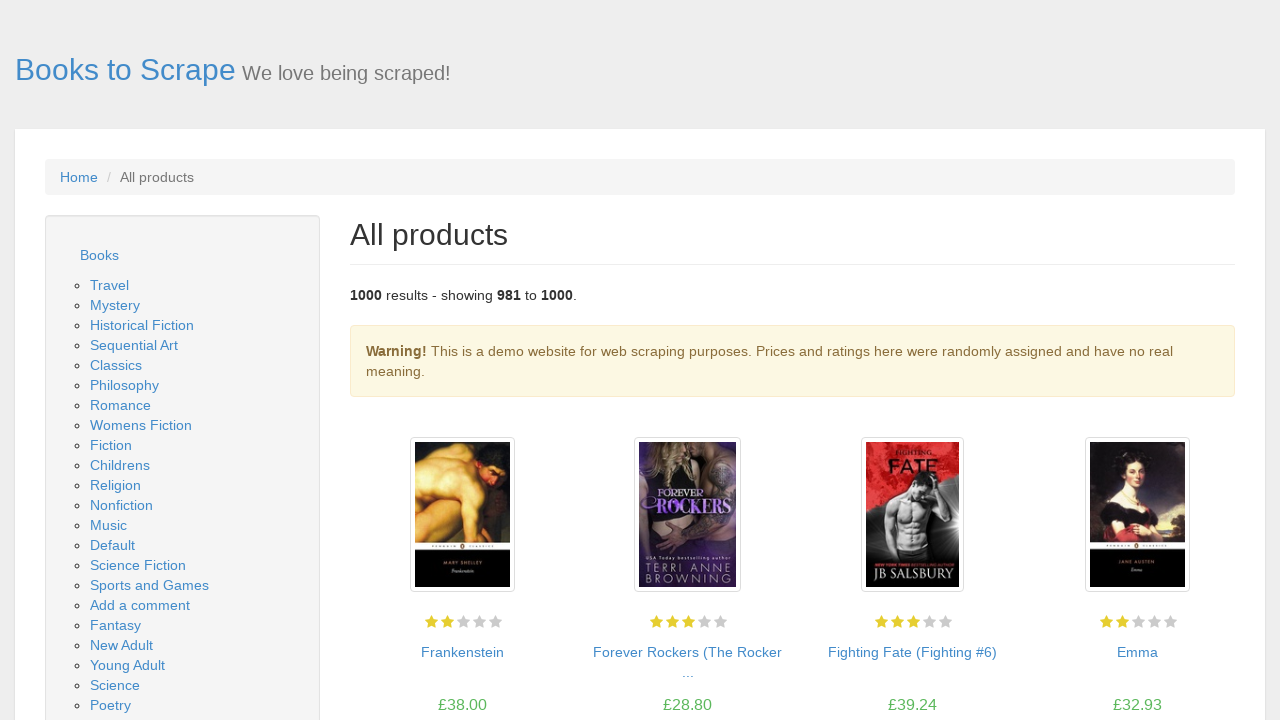

Waited for network idle after page navigation
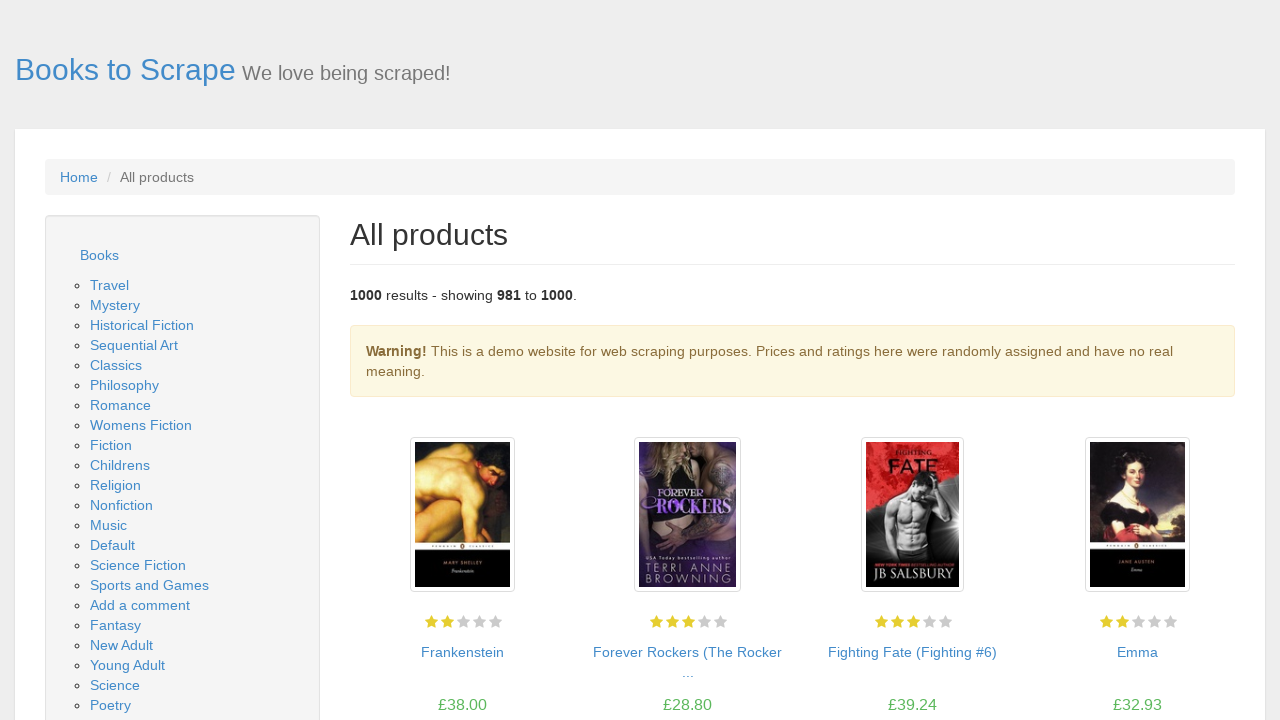

Waited for product listings to load on page
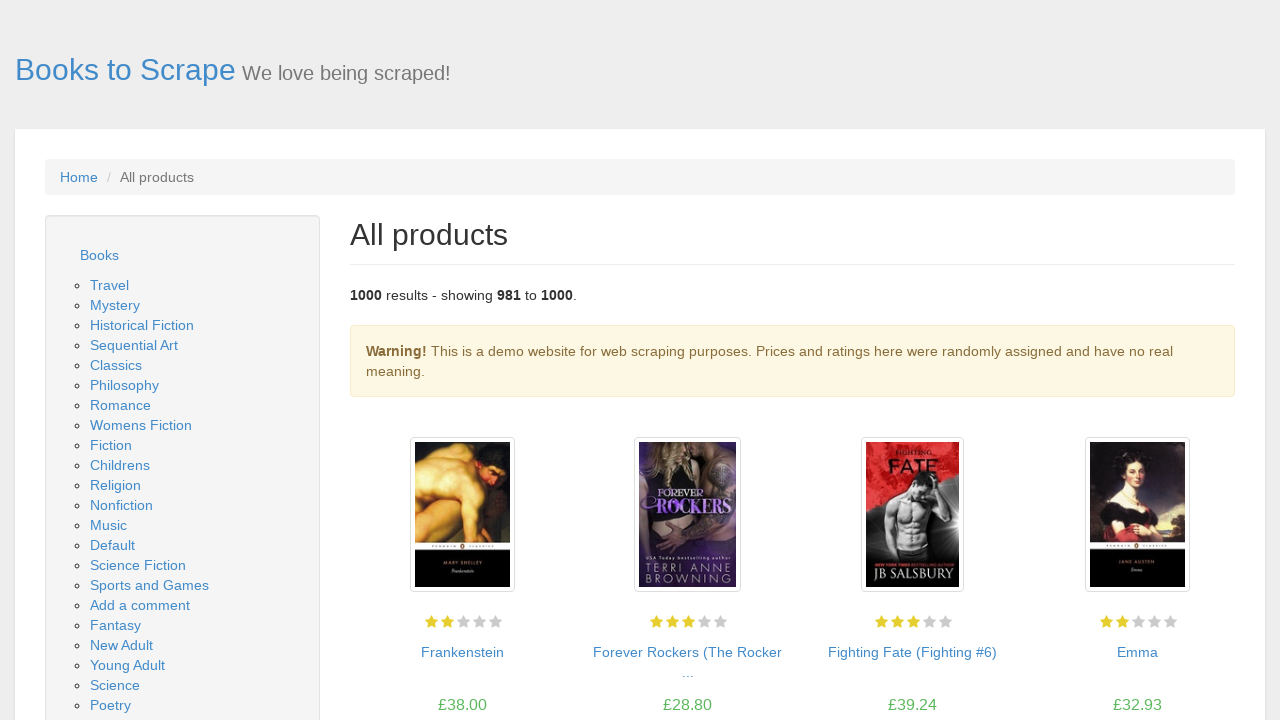

Located next page link element
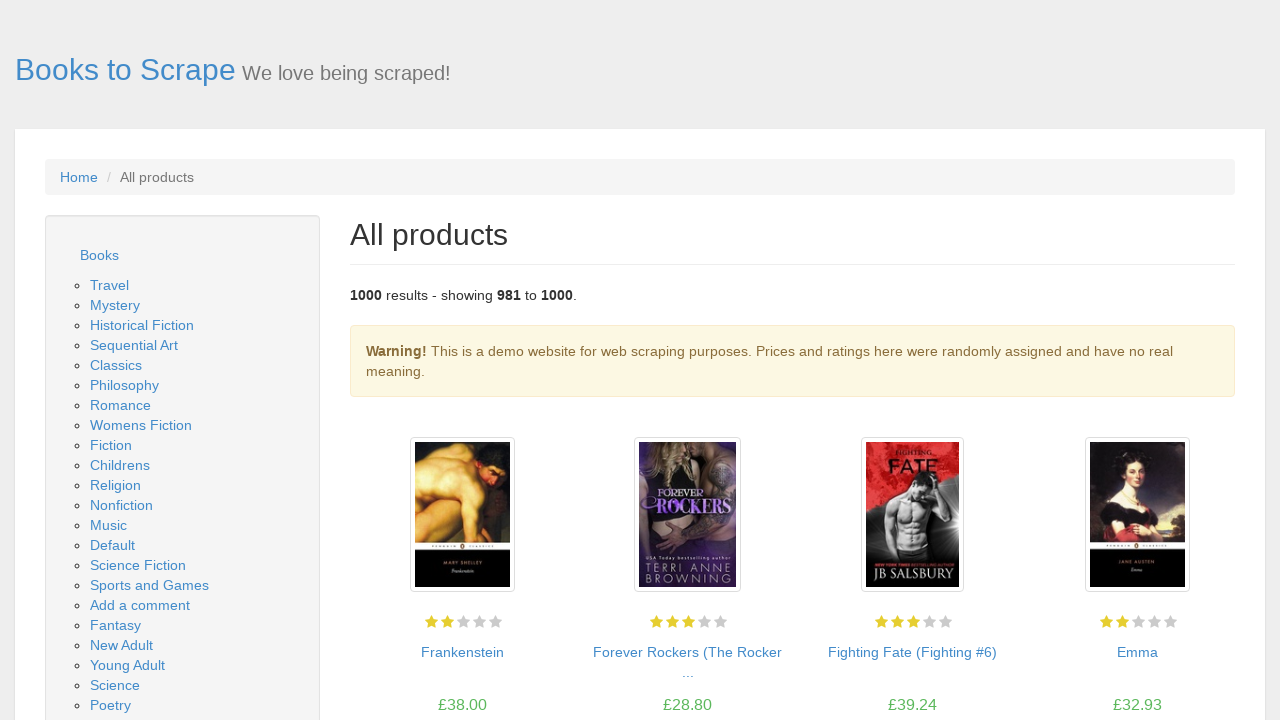

No next page link found - reached end of catalog
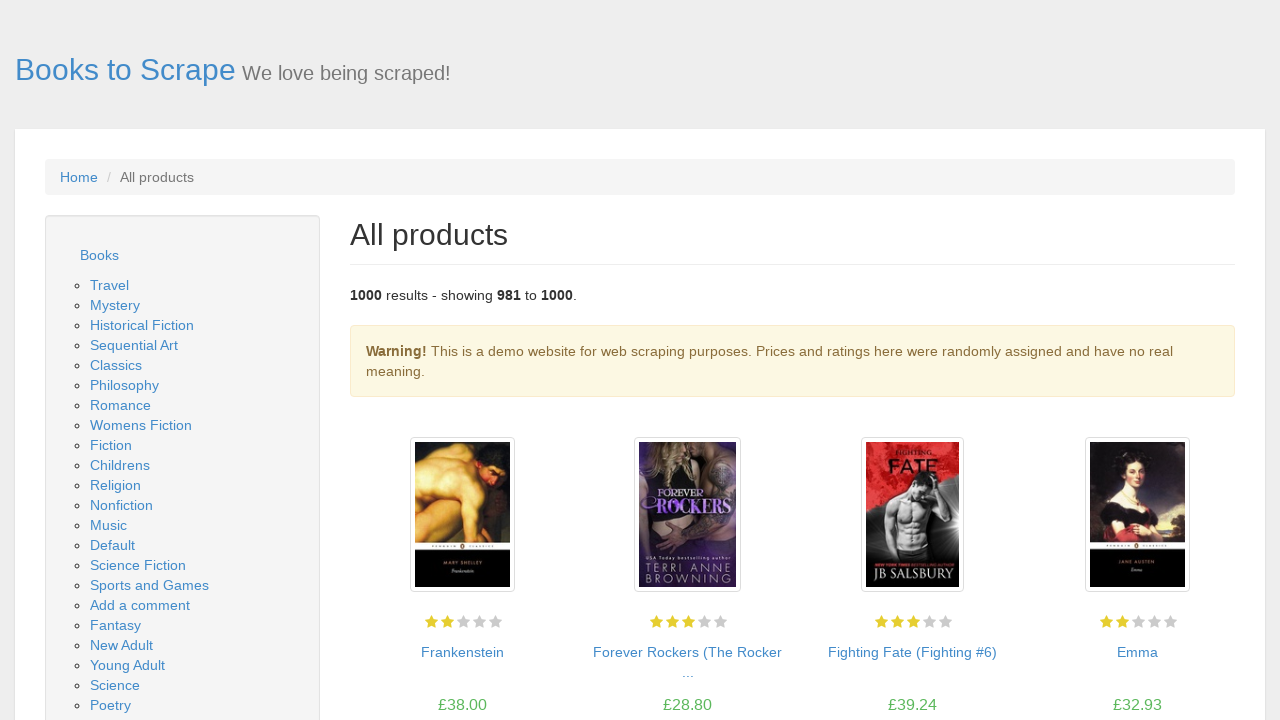

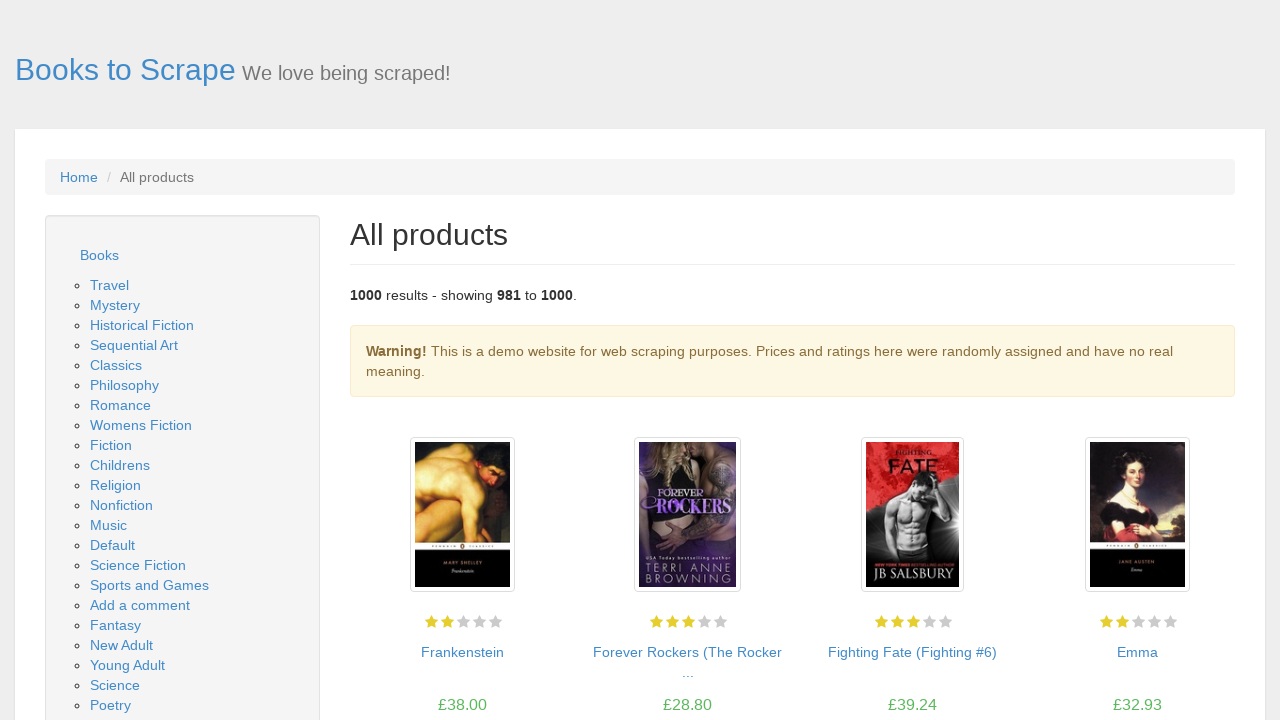